Tests dropdown selection functionality by selecting a country from a dropdown menu and verifying the available options

Starting URL: https://practice.expandtesting.com/dropdown

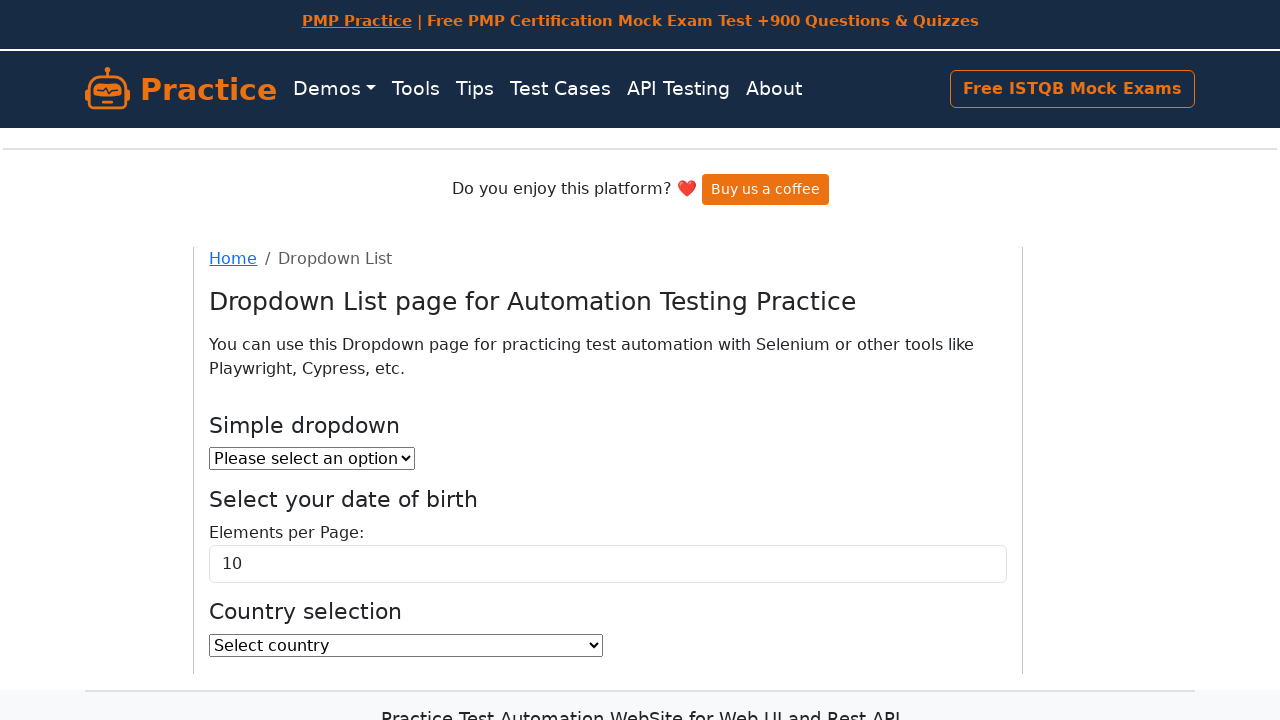

Located the country dropdown element
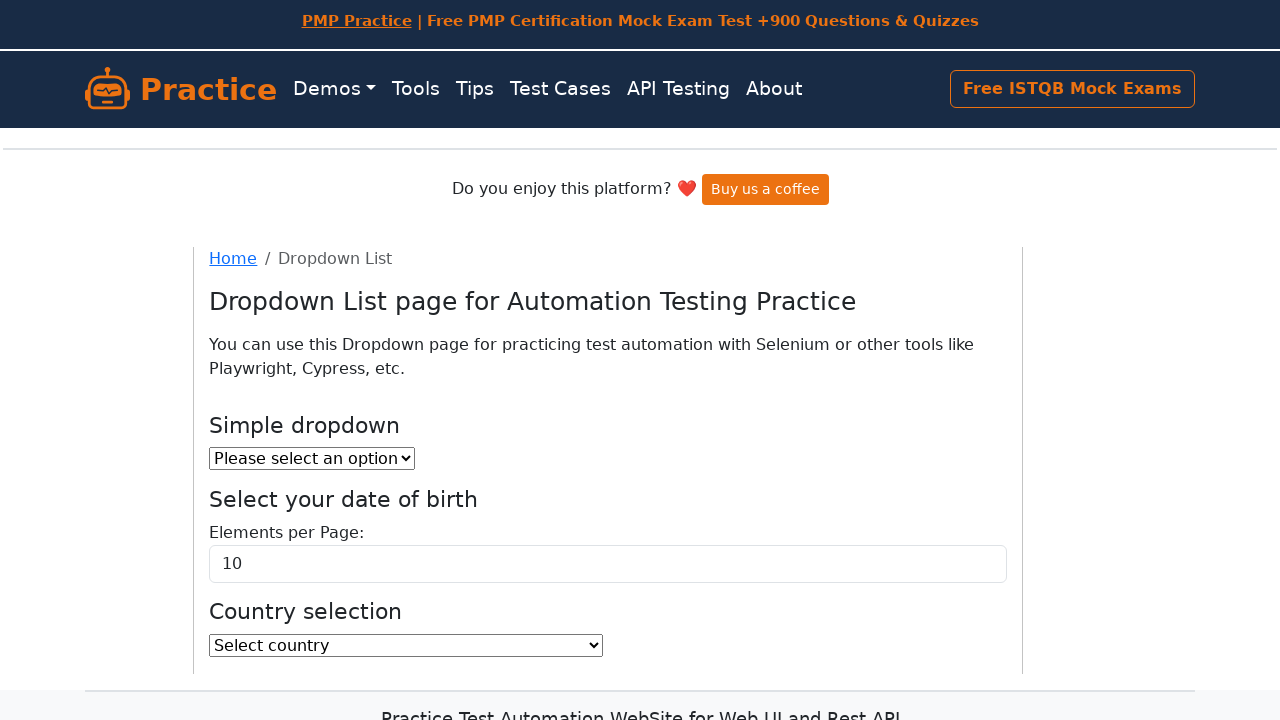

Selected Afghanistan from the dropdown on select#country
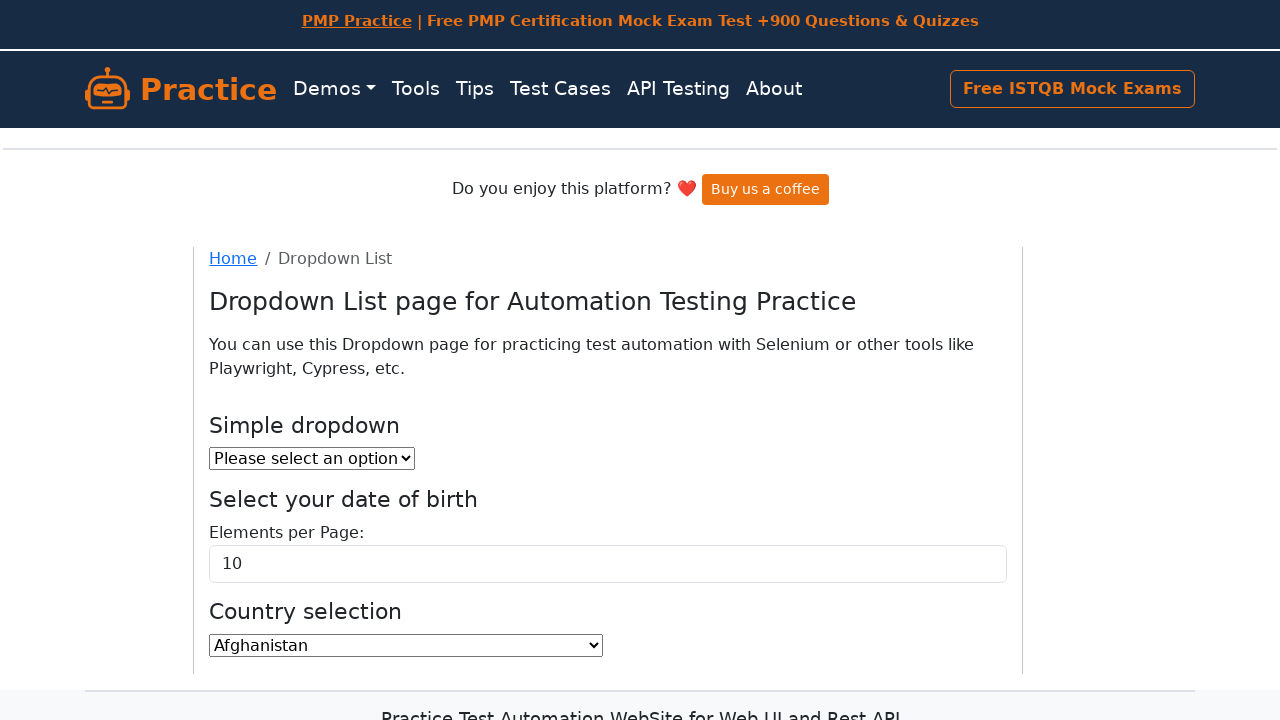

Retrieved all dropdown options - Total: 252
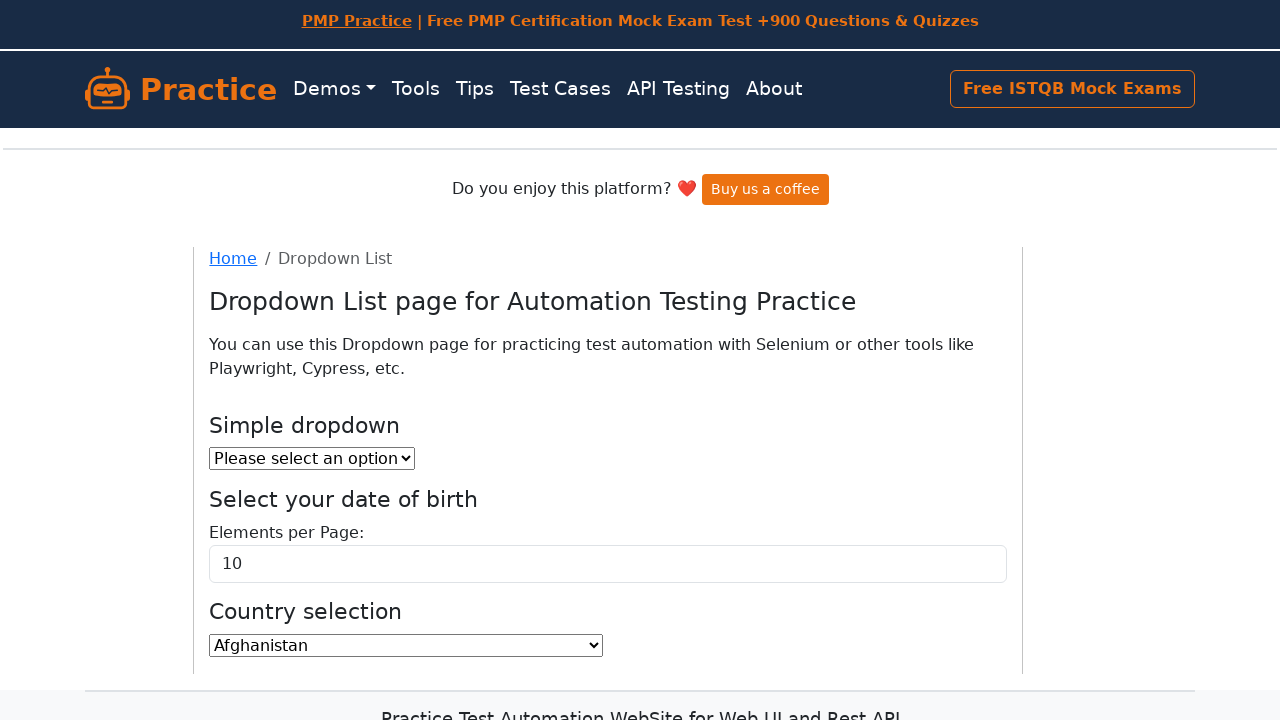

Verified dropdown option: Select
              country
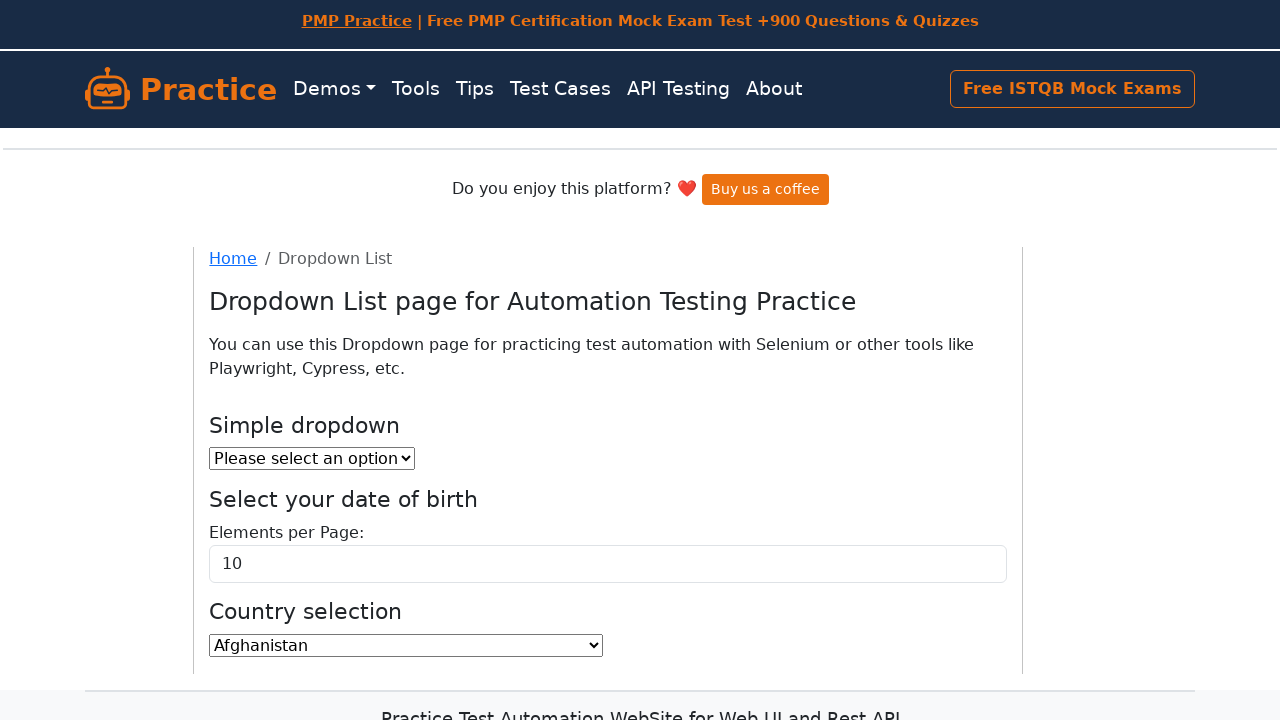

Verified dropdown option: Afghanistan
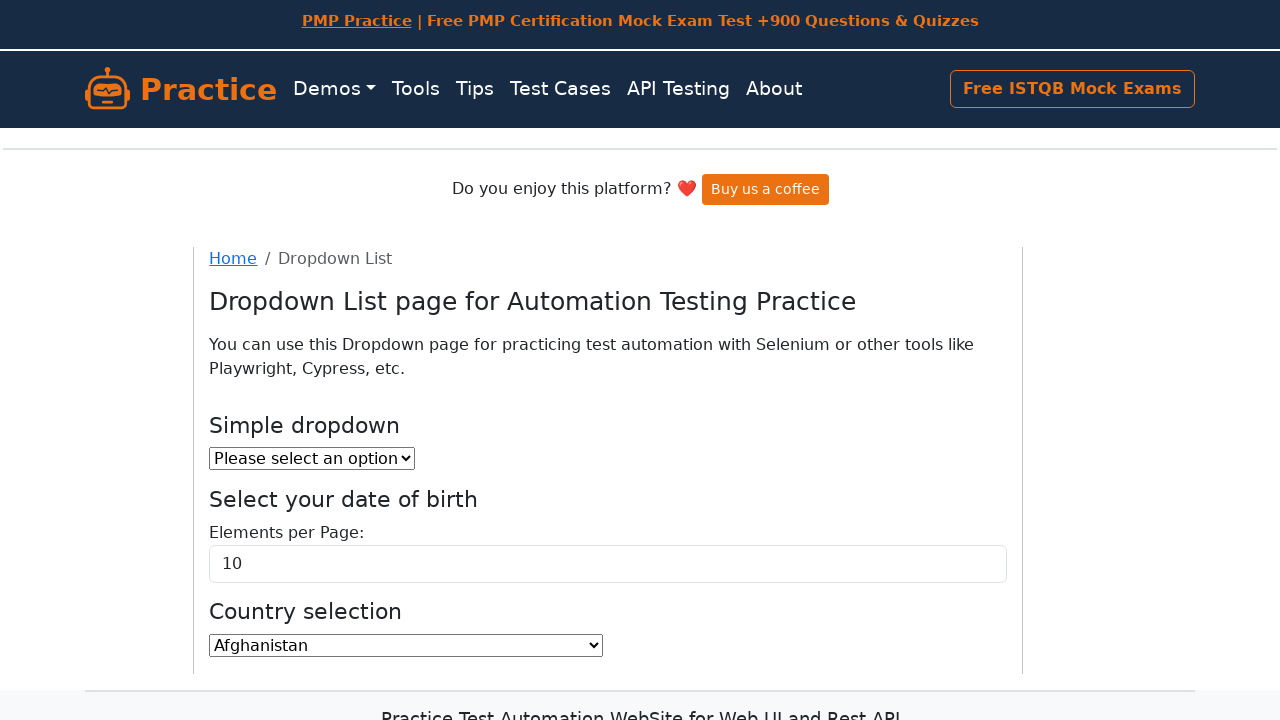

Verified dropdown option: Aland Islands
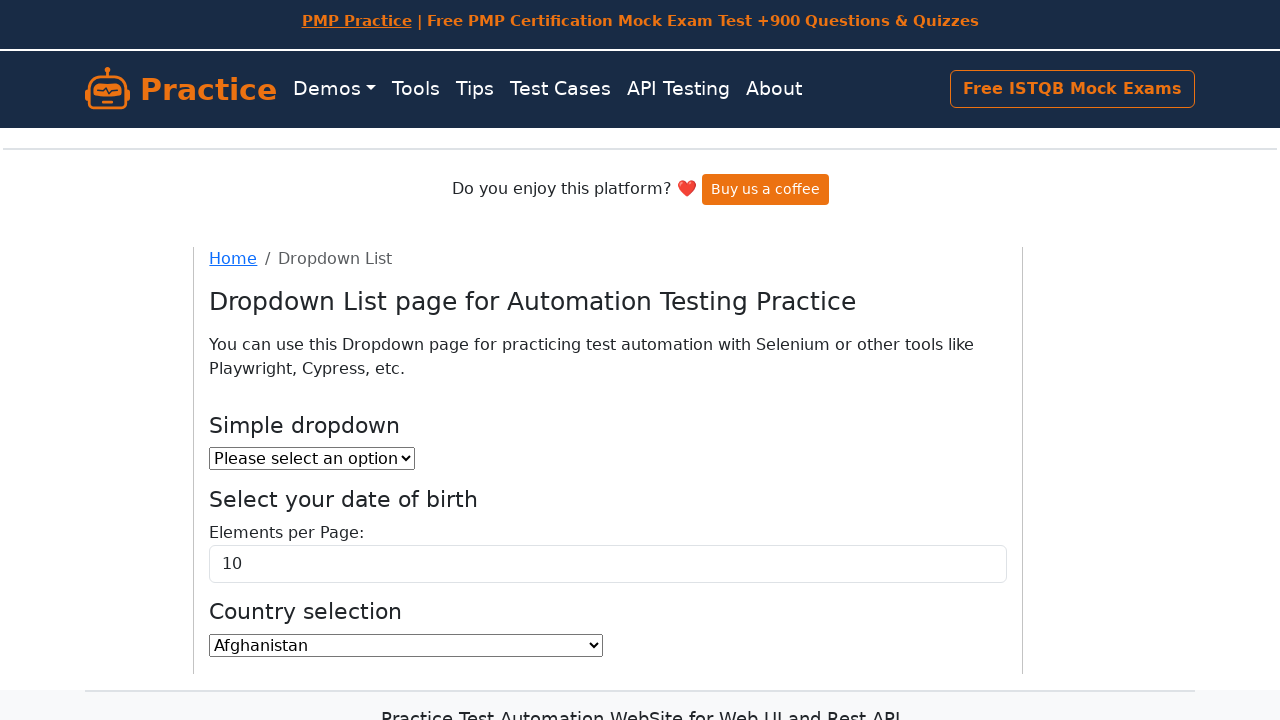

Verified dropdown option: Albania
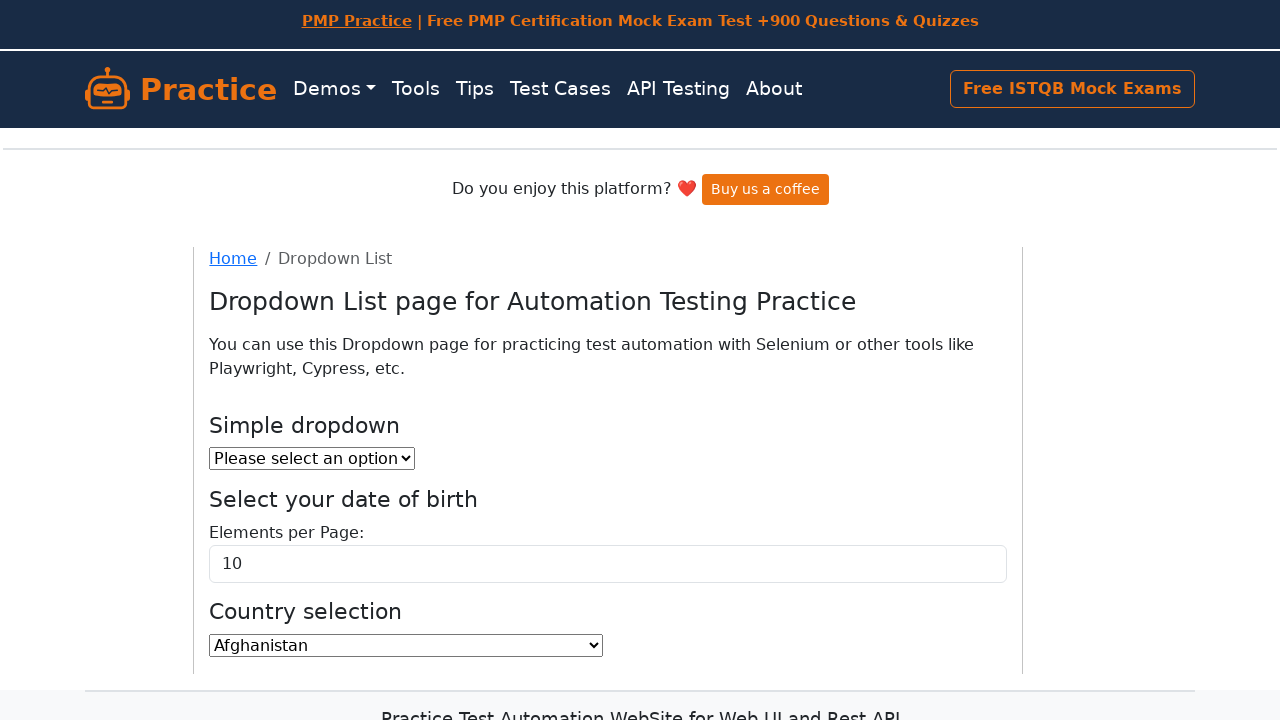

Verified dropdown option: Algeria
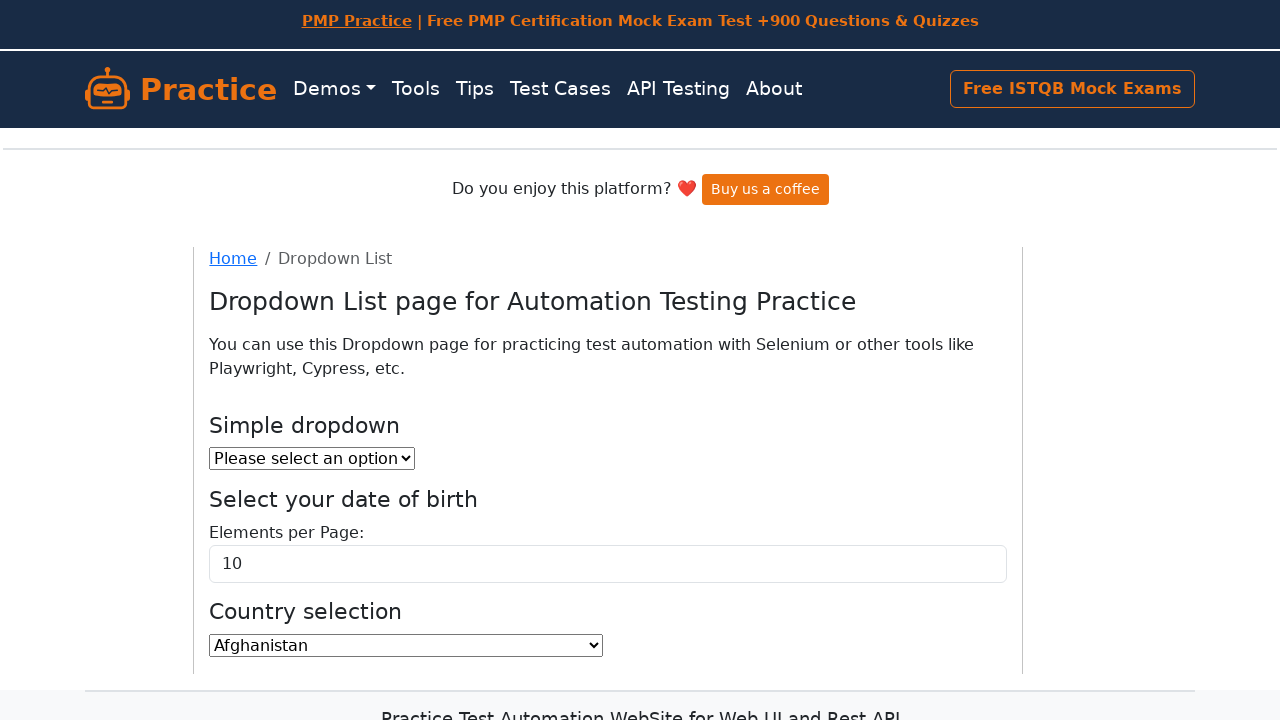

Verified dropdown option: American Samoa
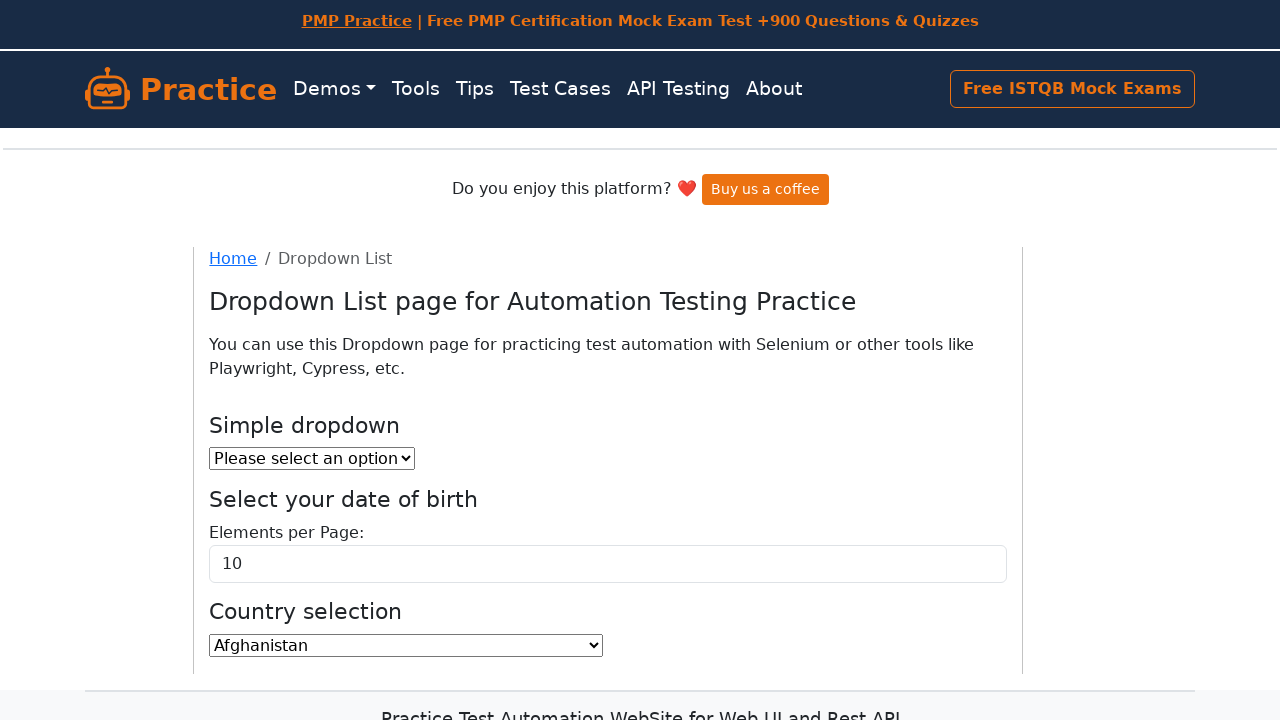

Verified dropdown option: Andorra
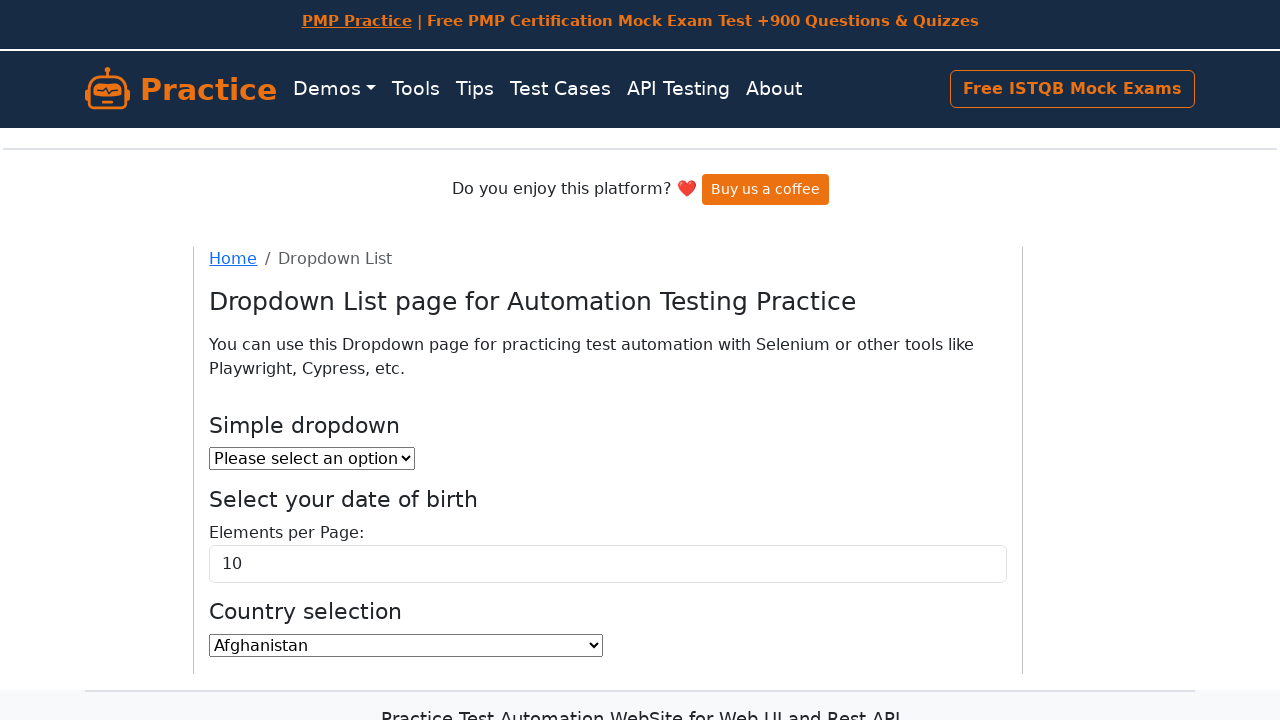

Verified dropdown option: Angola
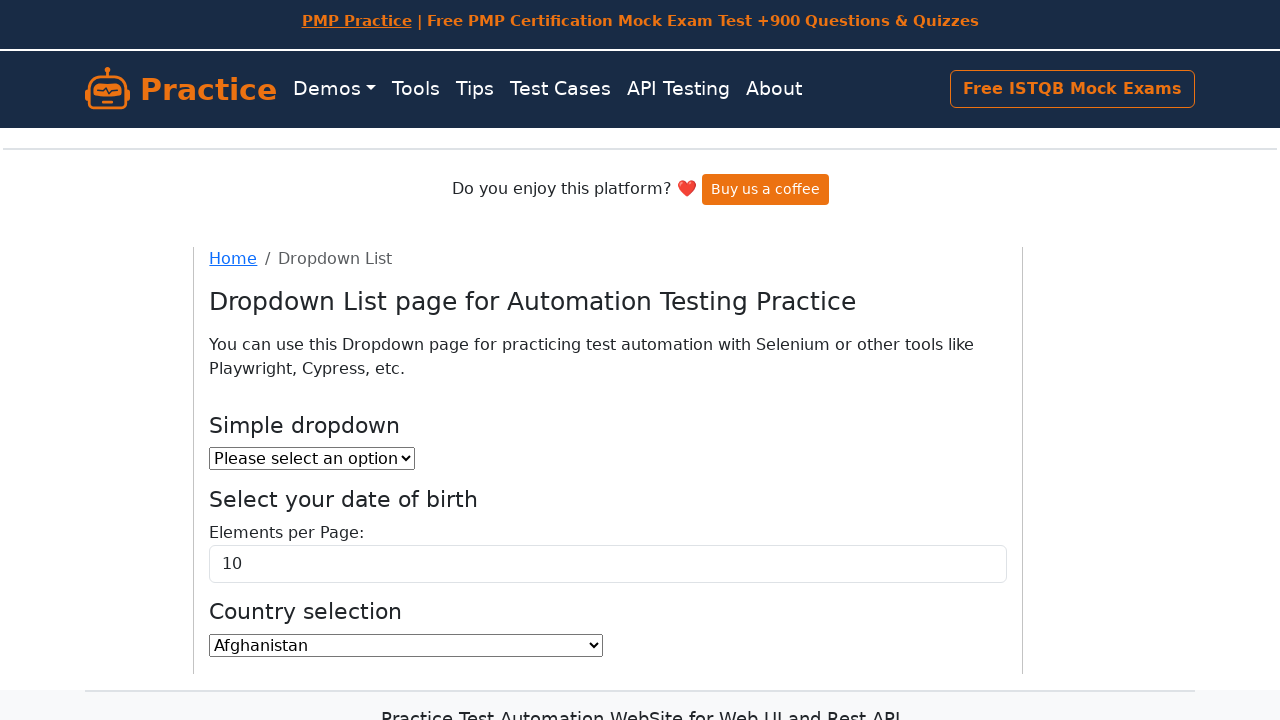

Verified dropdown option: Anguilla
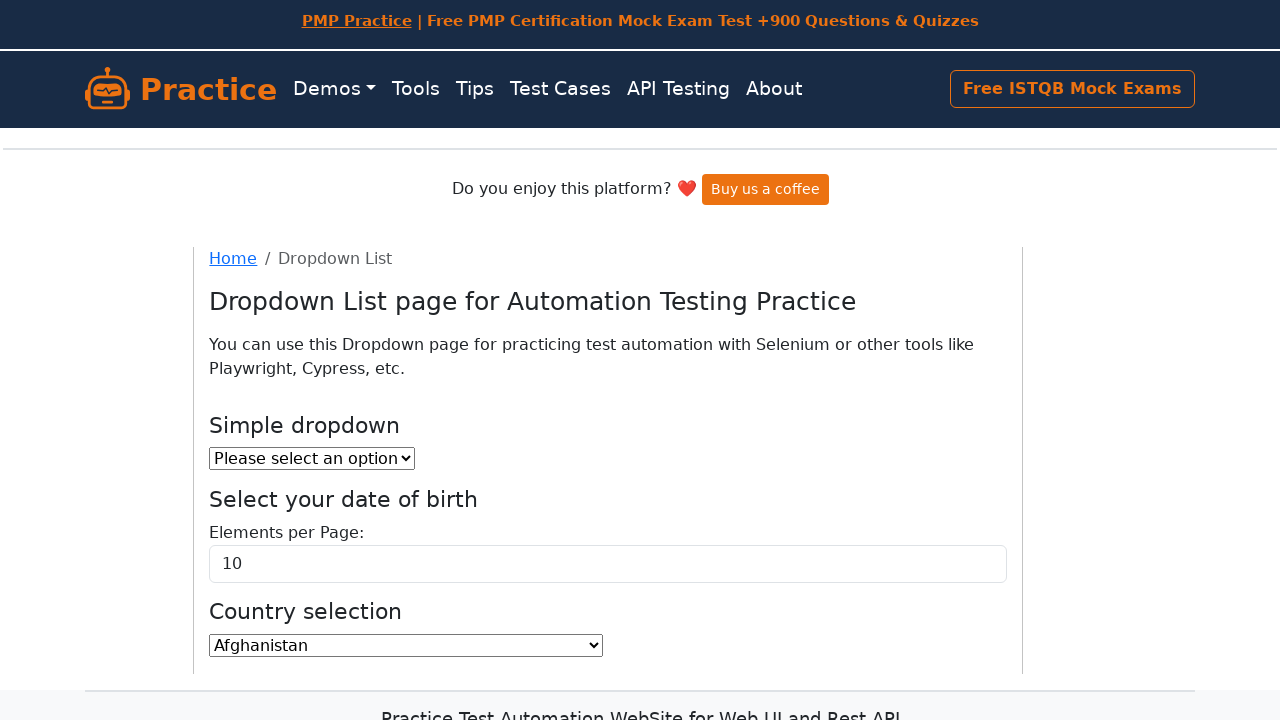

Verified dropdown option: Antarctica
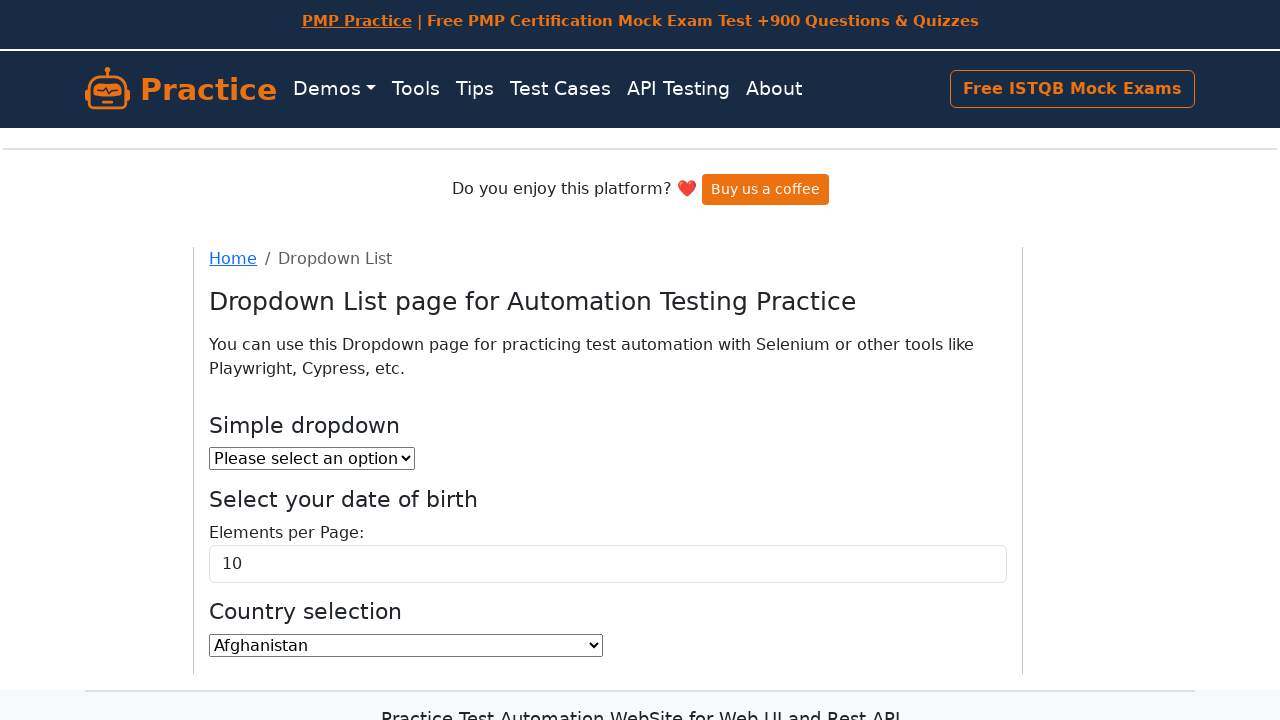

Verified dropdown option: Antigua and Barbuda
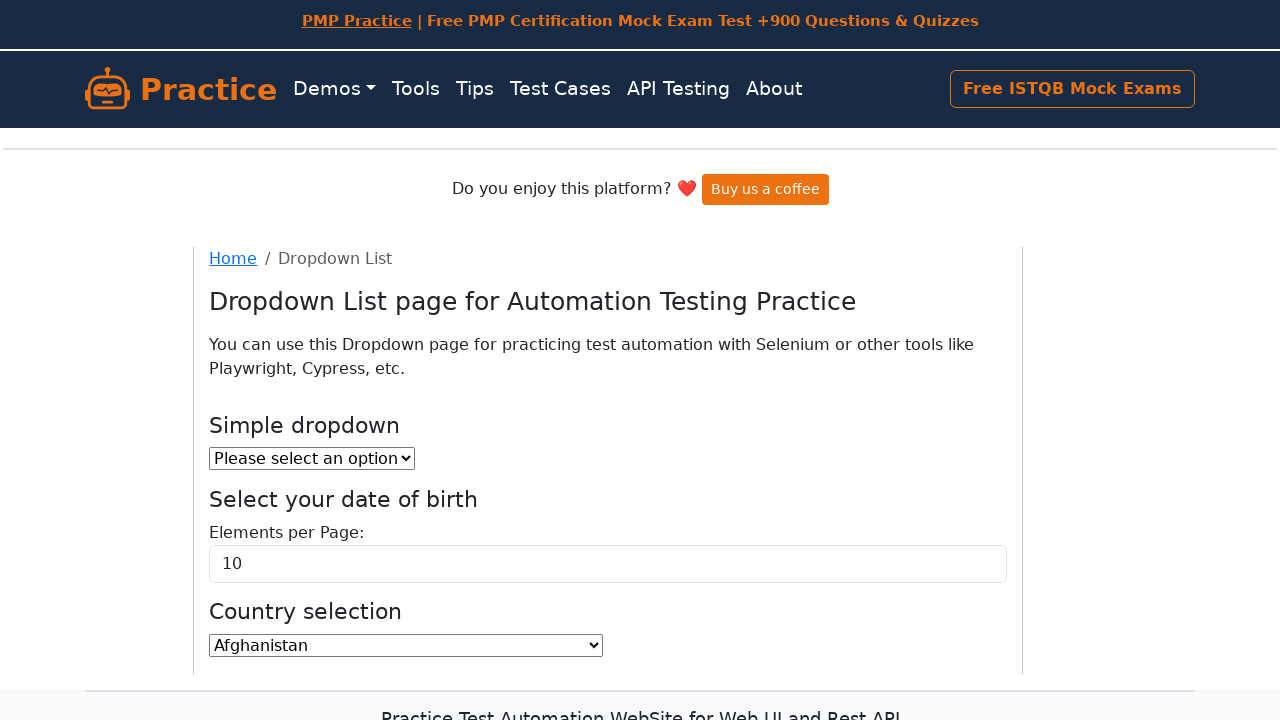

Verified dropdown option: Argentina
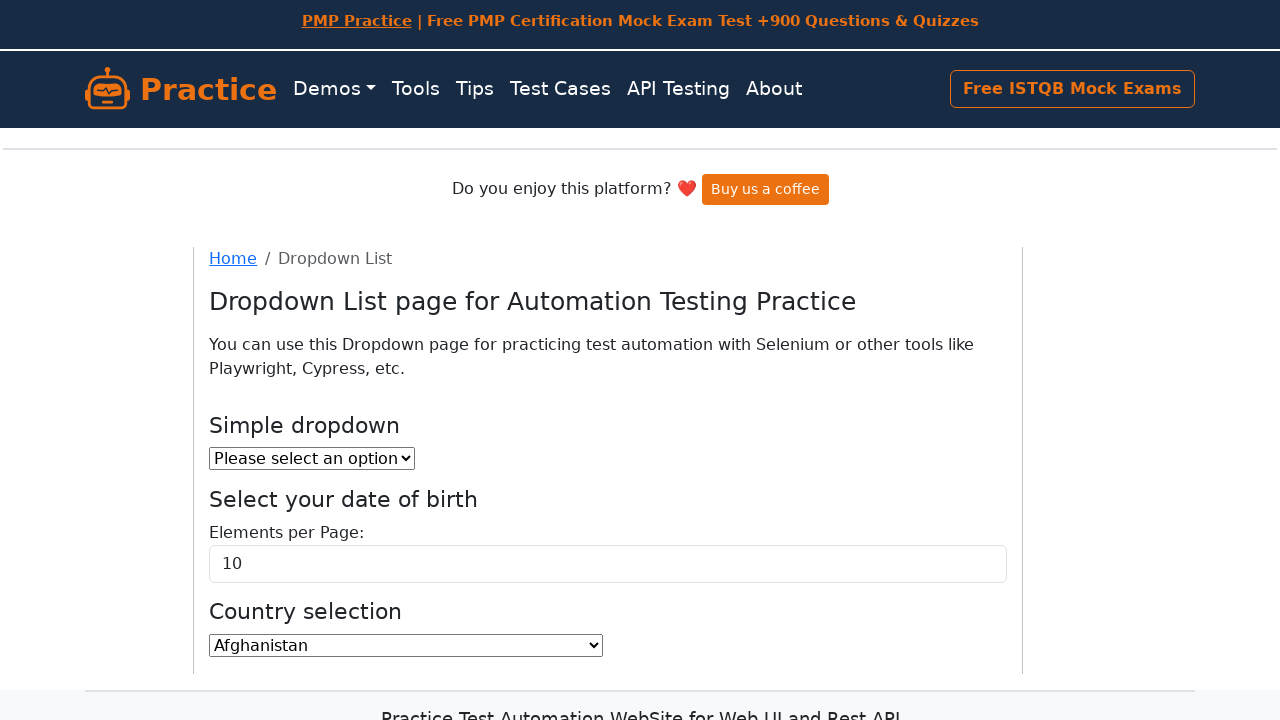

Verified dropdown option: Armenia
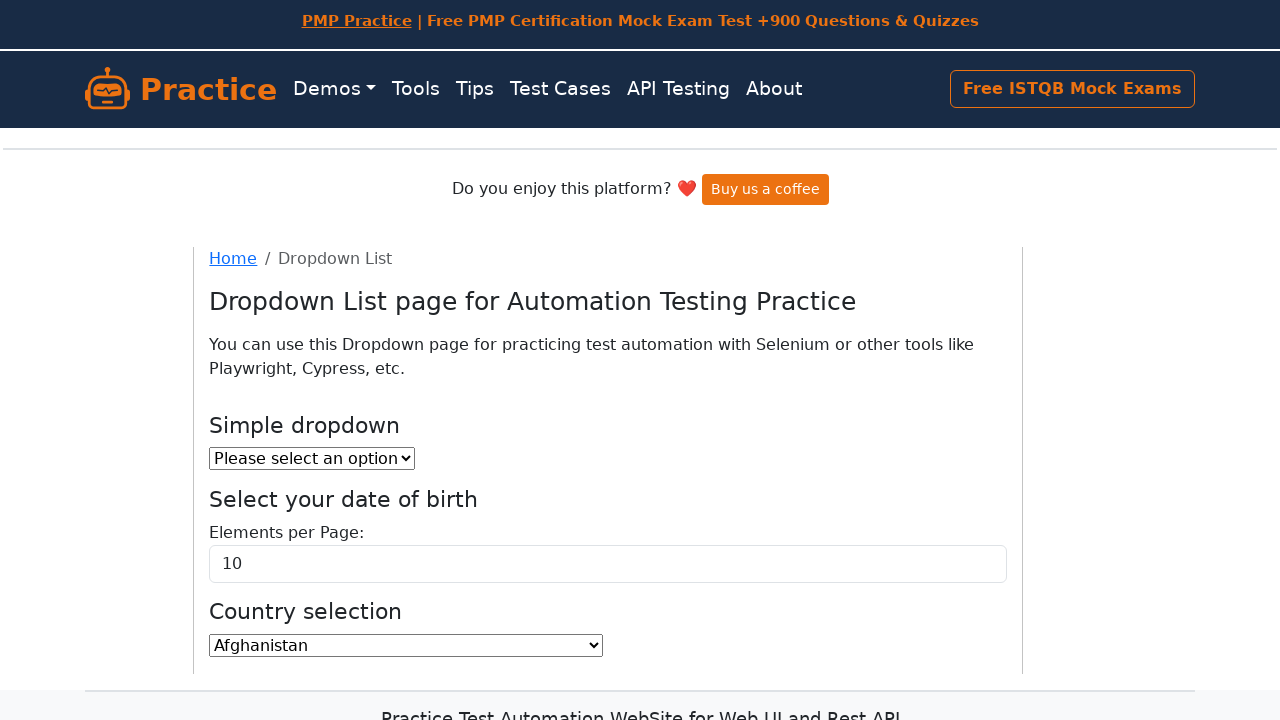

Verified dropdown option: Aruba
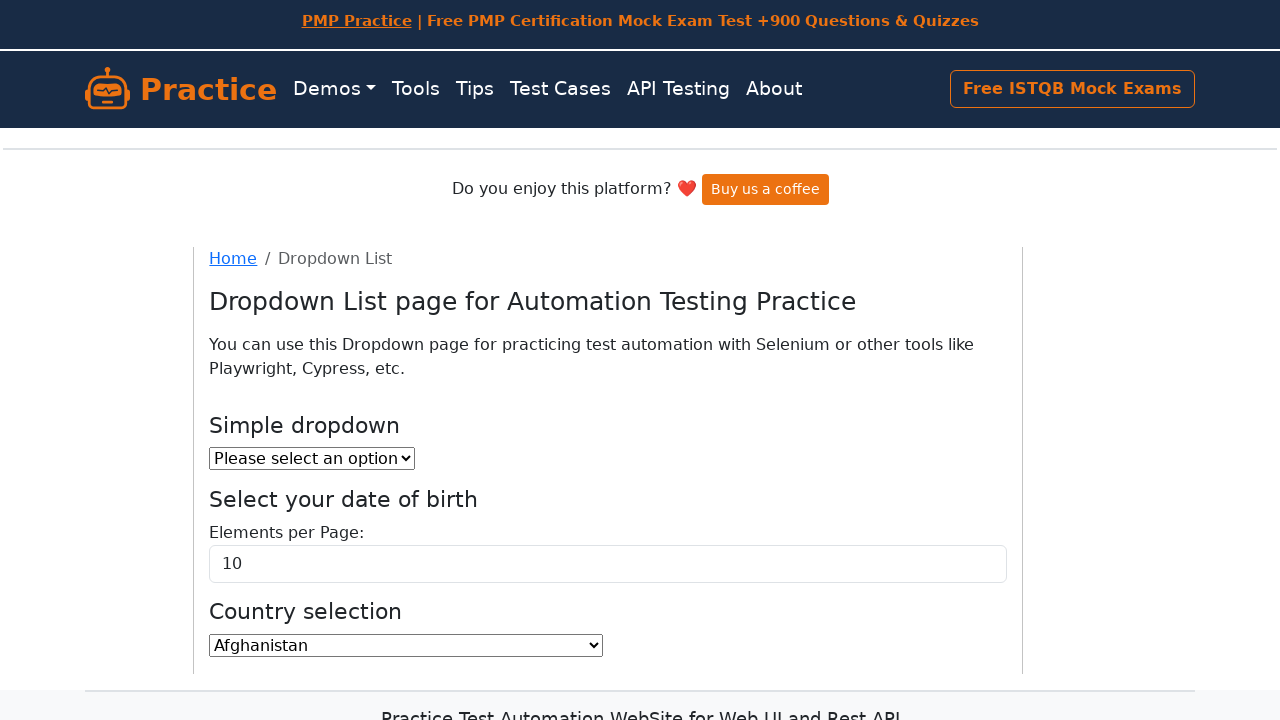

Verified dropdown option: Australia
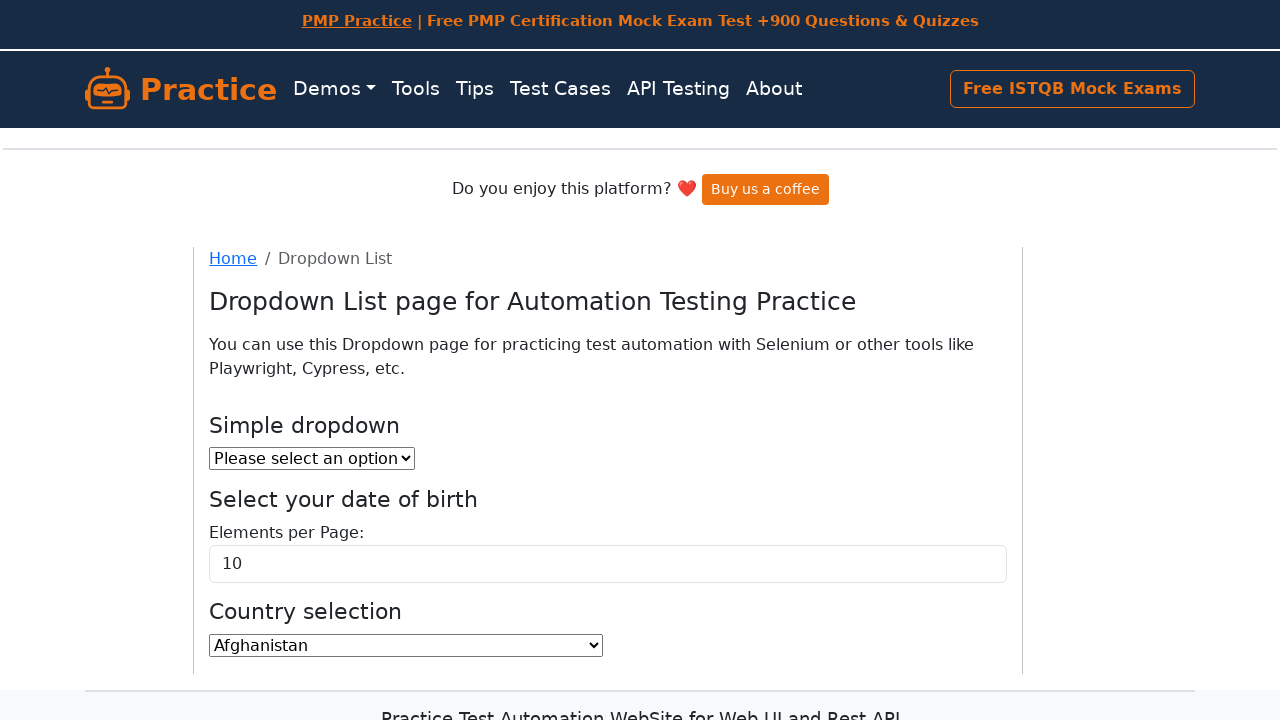

Verified dropdown option: Austria
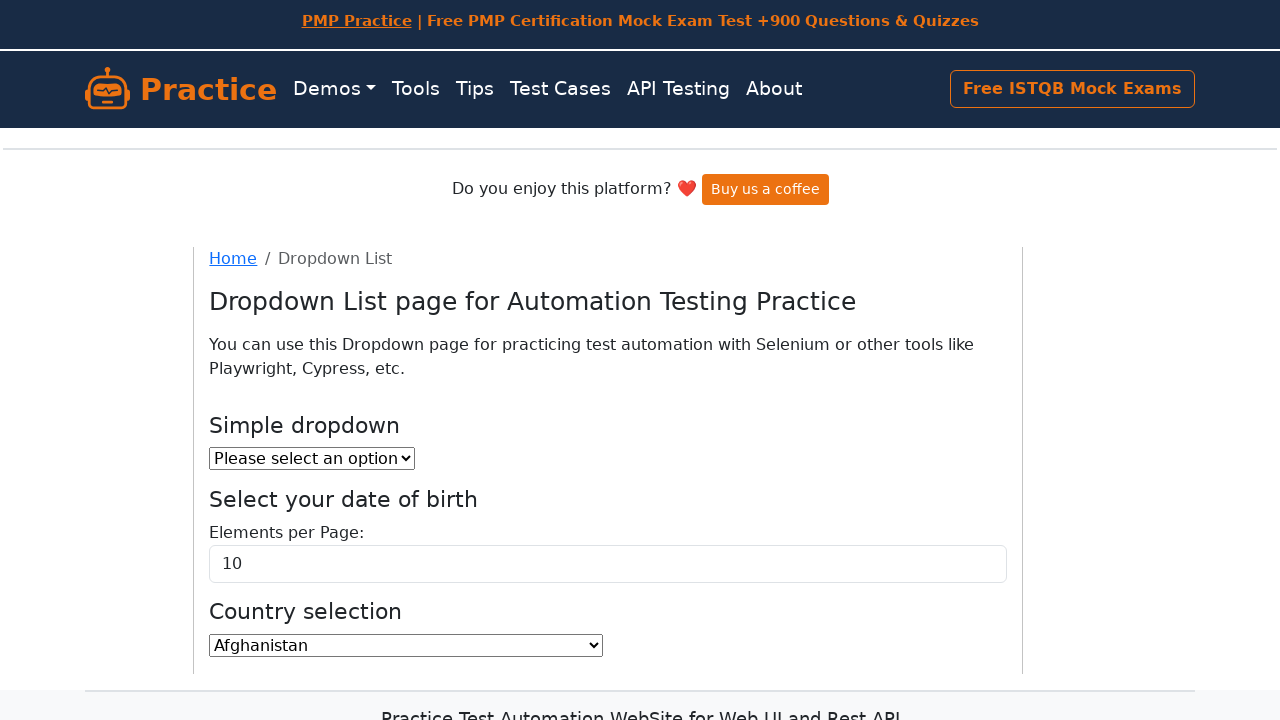

Verified dropdown option: Azerbaijan
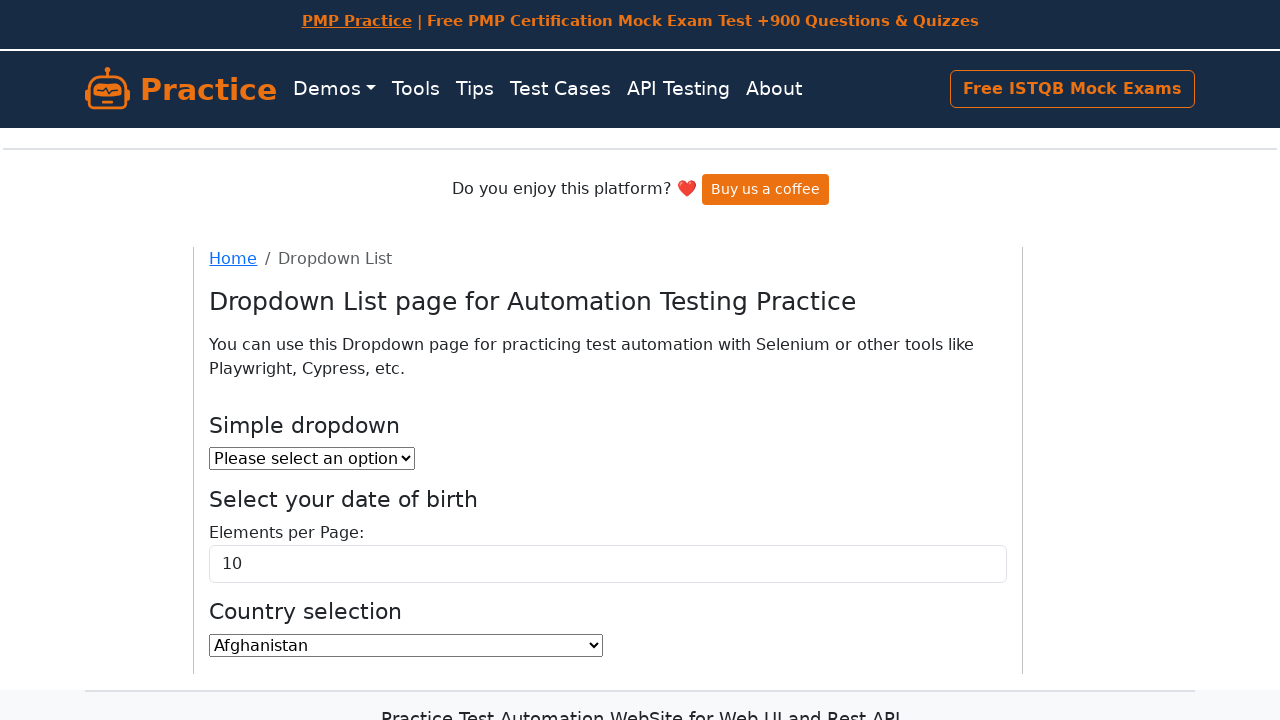

Verified dropdown option: Bahamas
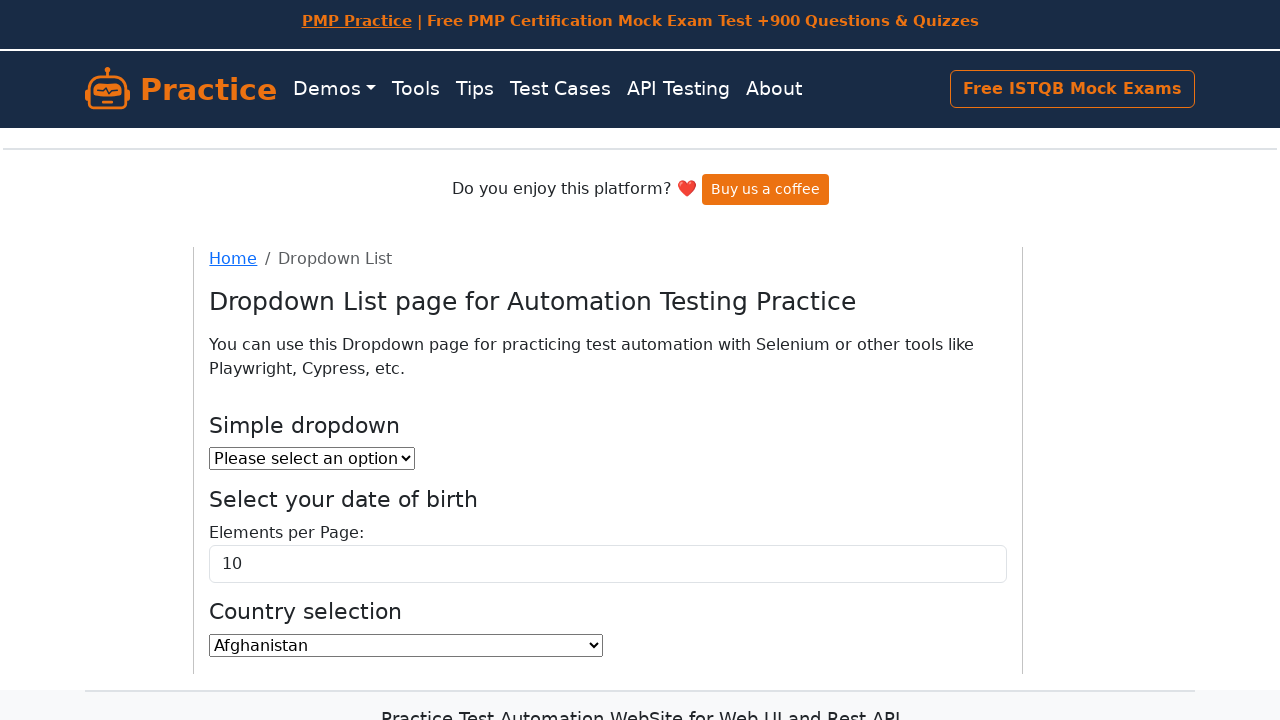

Verified dropdown option: Bahrain
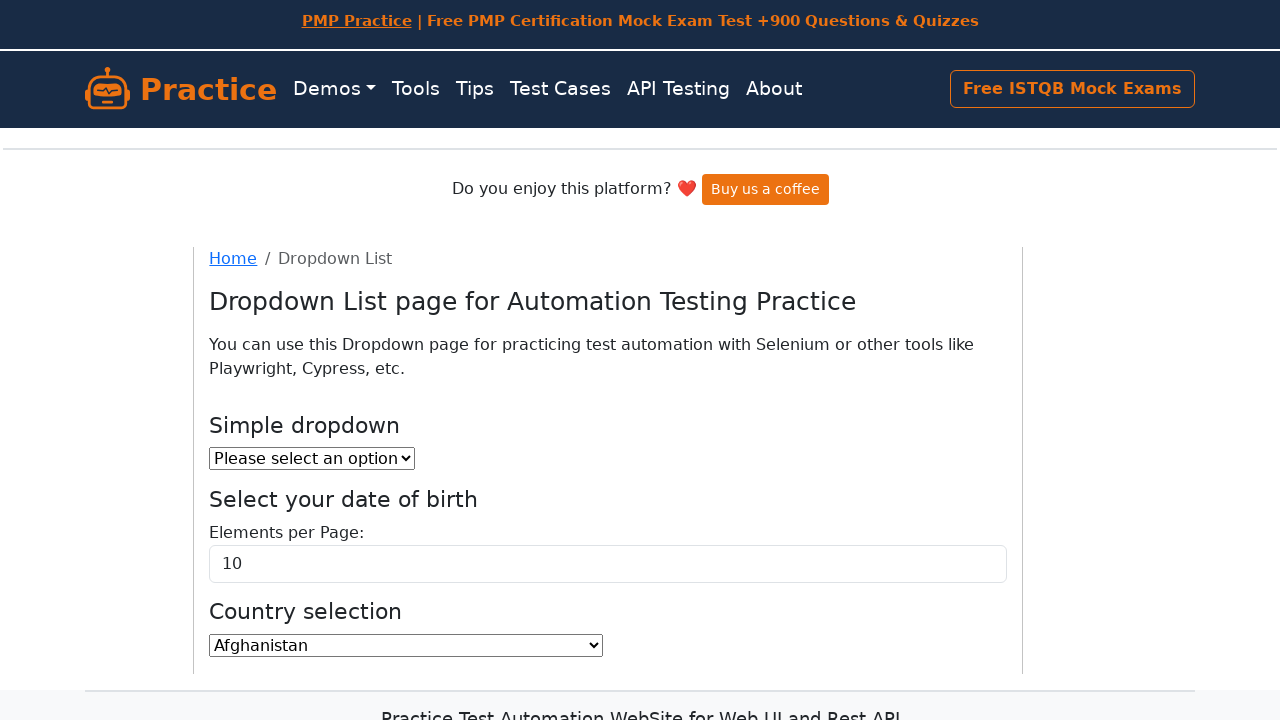

Verified dropdown option: Bangladesh
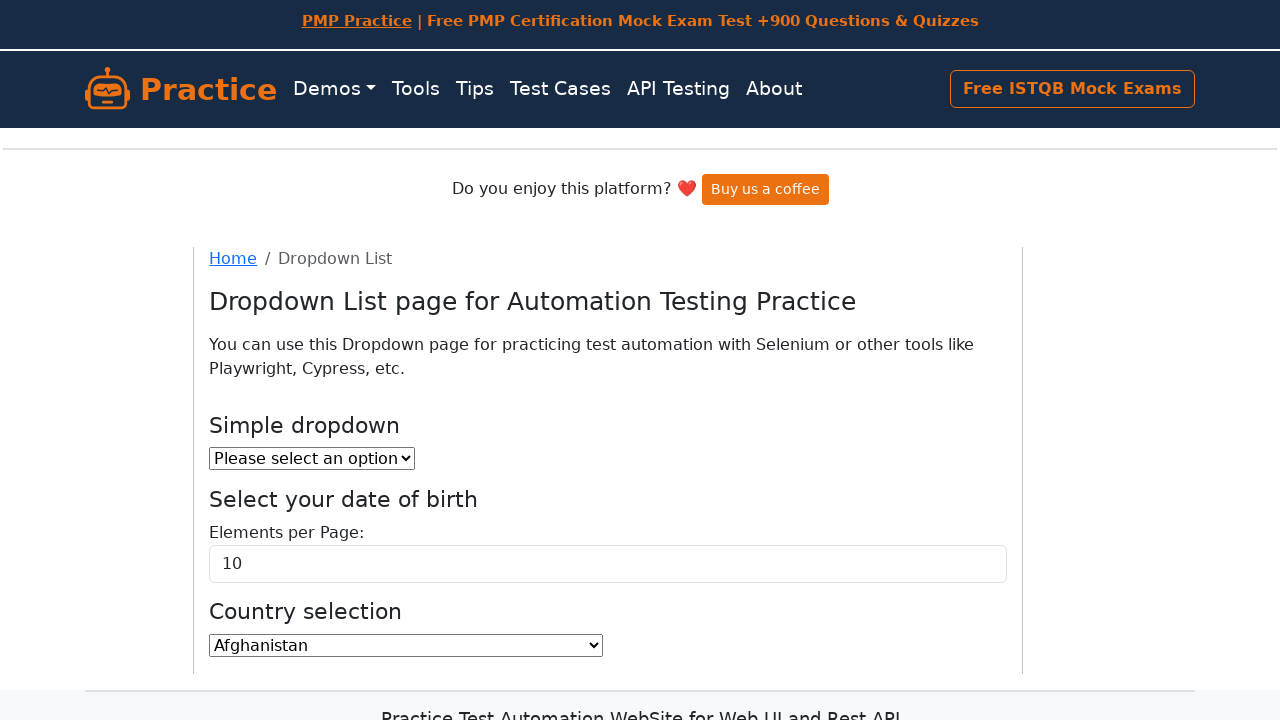

Verified dropdown option: Barbados
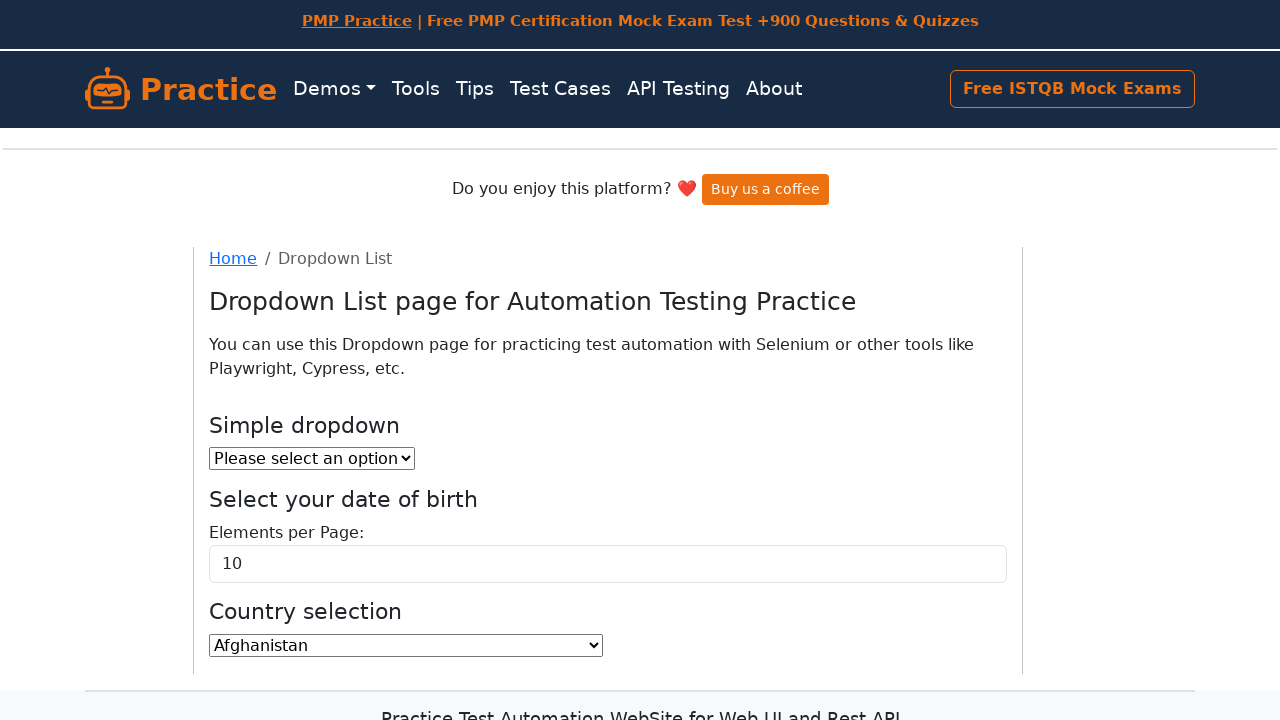

Verified dropdown option: Belarus
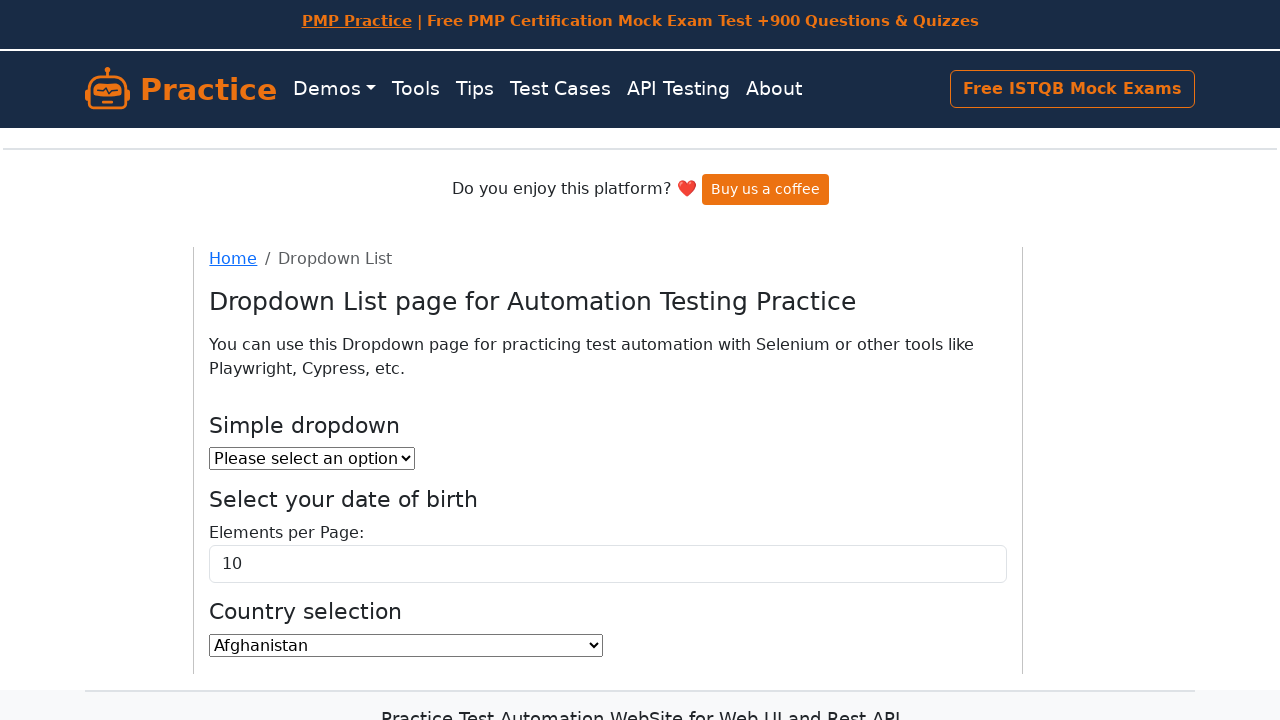

Verified dropdown option: Belgium
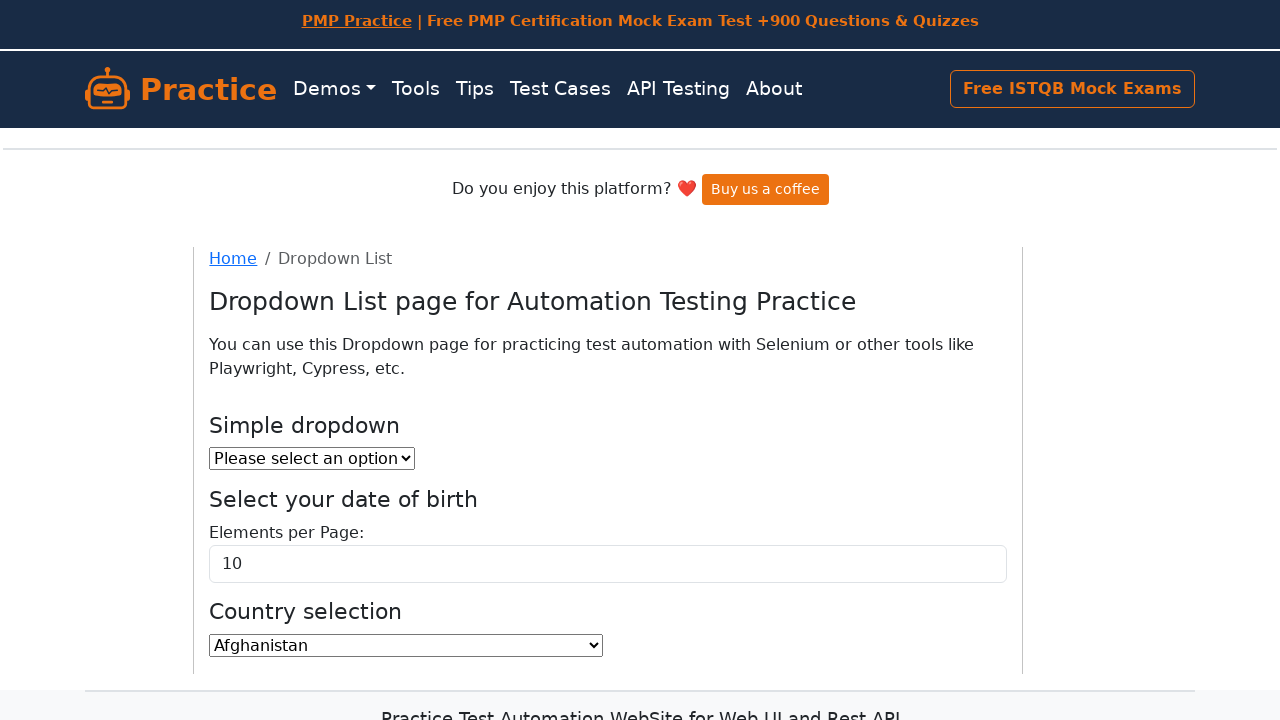

Verified dropdown option: Belize
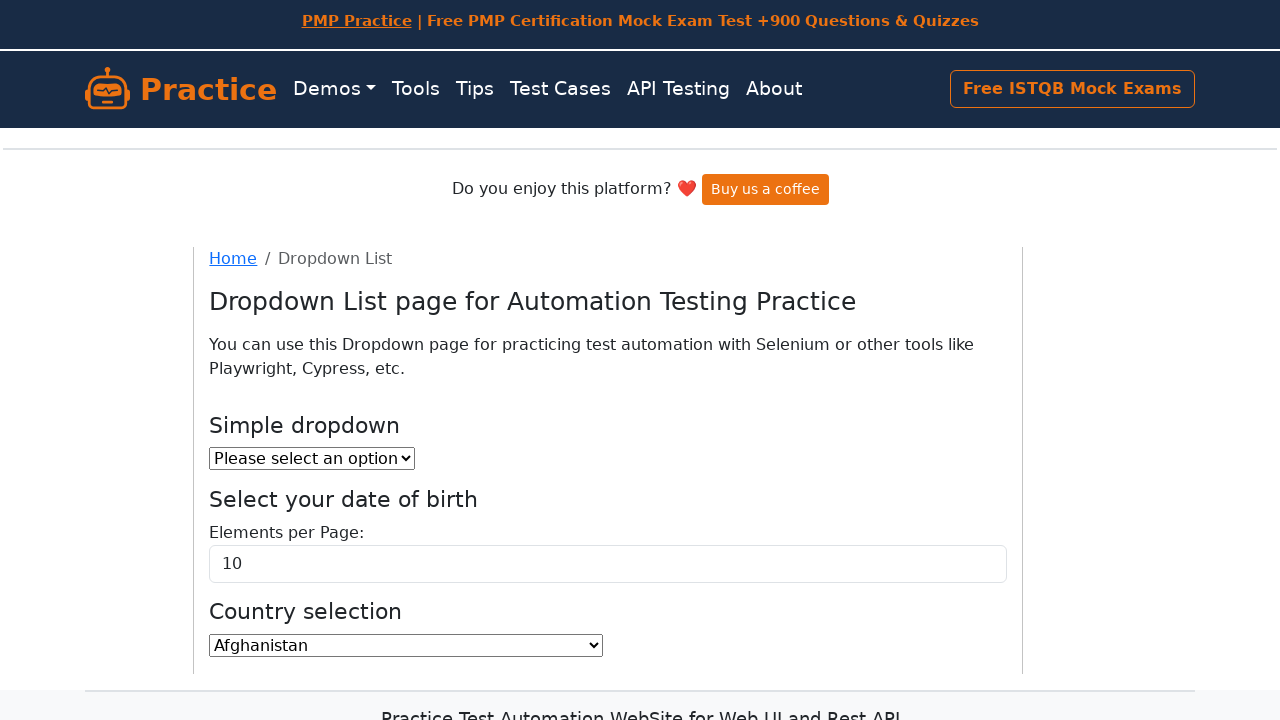

Verified dropdown option: Benin
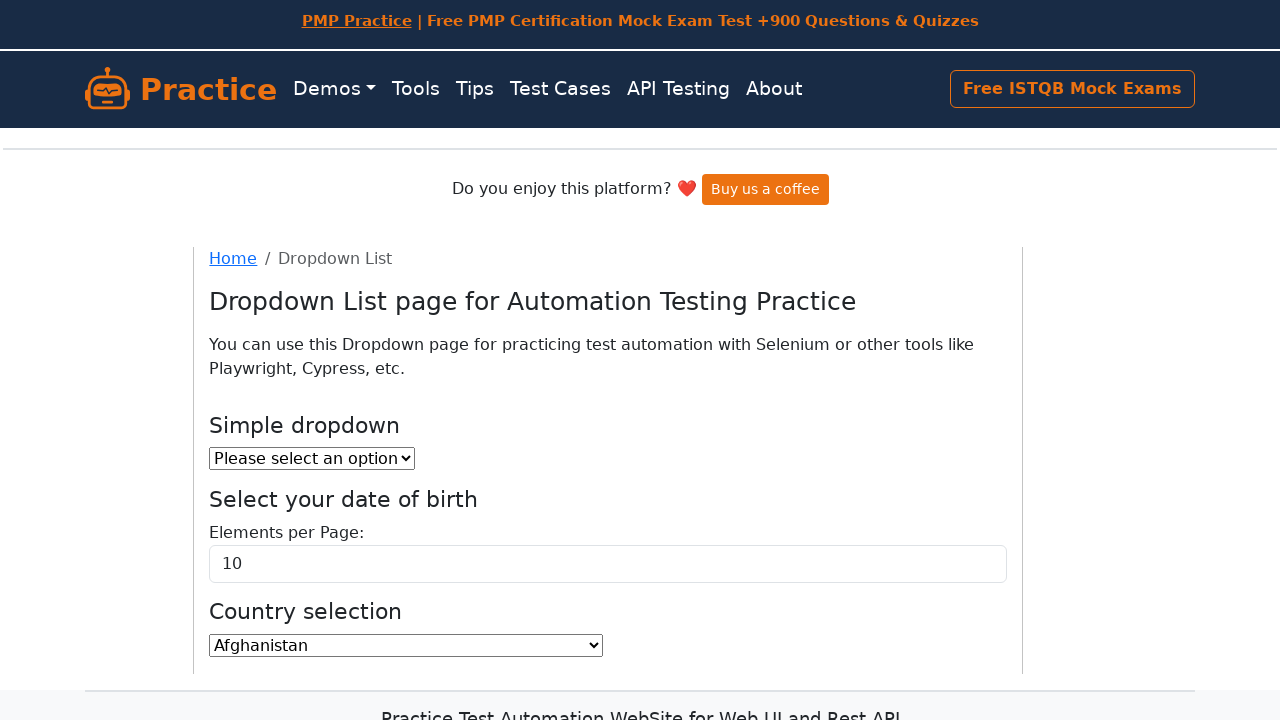

Verified dropdown option: Bermuda
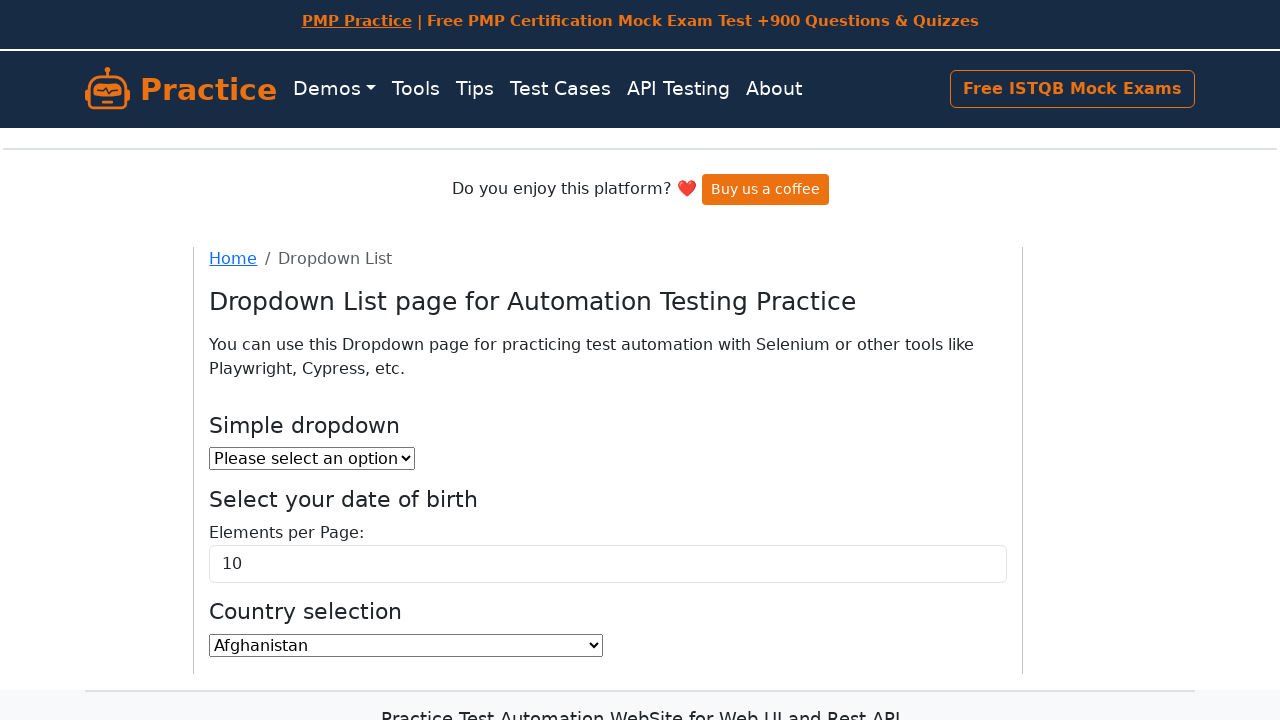

Verified dropdown option: Bhutan
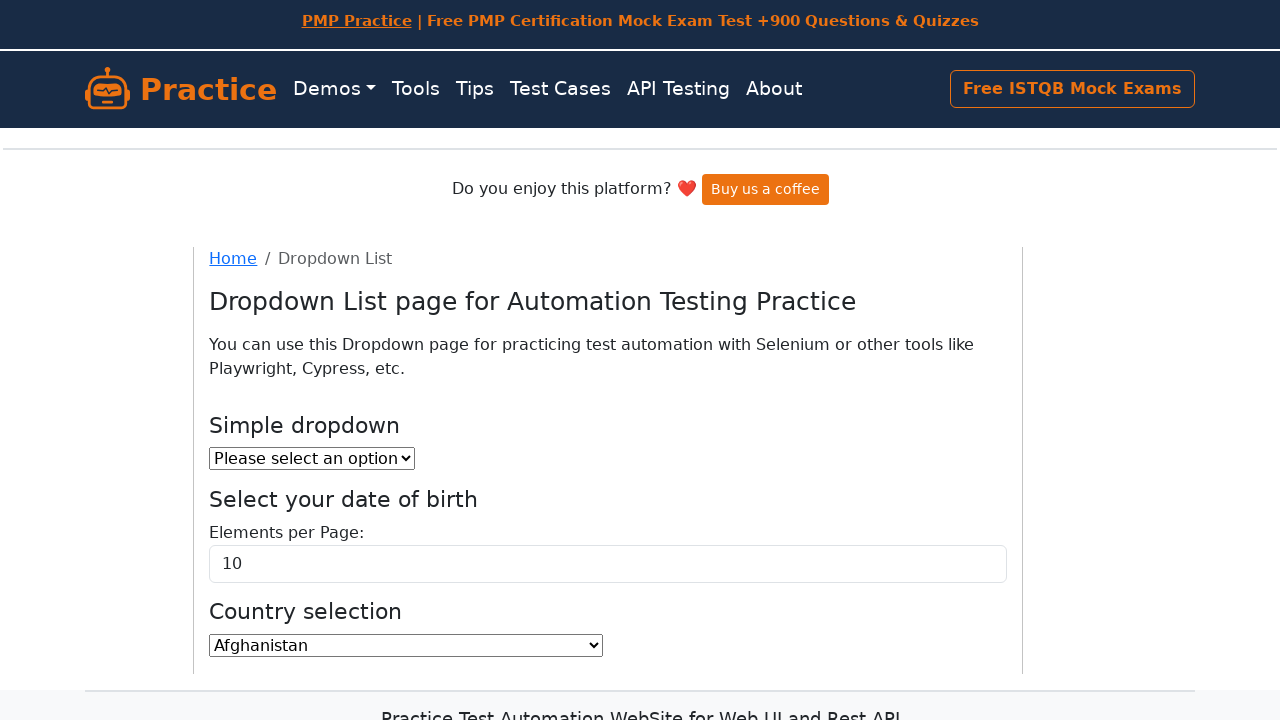

Verified dropdown option: Bolivia
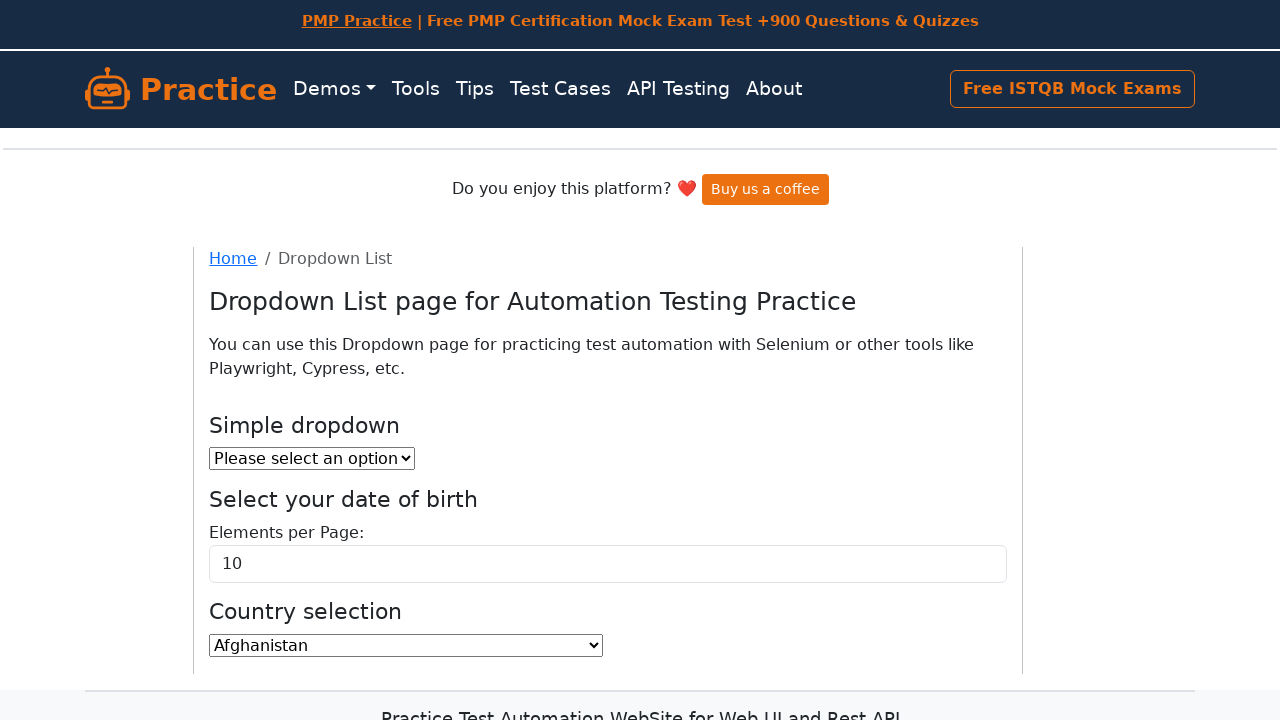

Verified dropdown option: Bonaire, Sint Eustatius and Saba
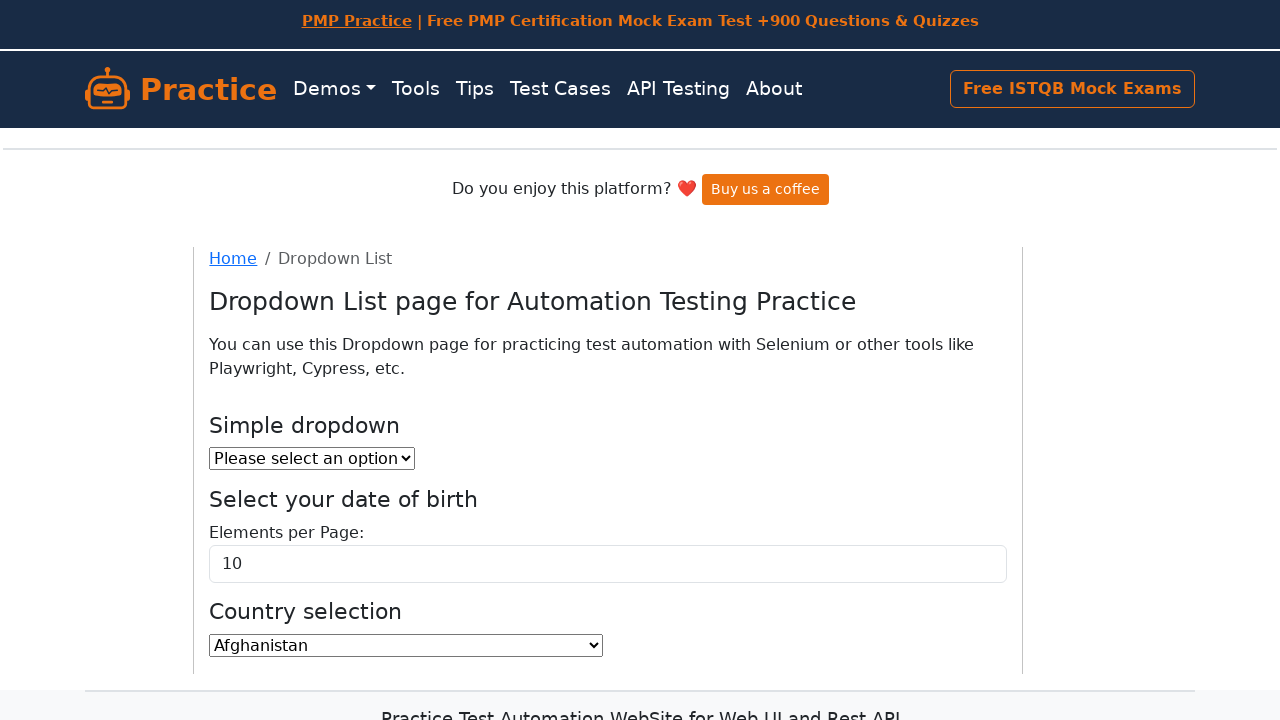

Verified dropdown option: Bosnia and Herzegovina
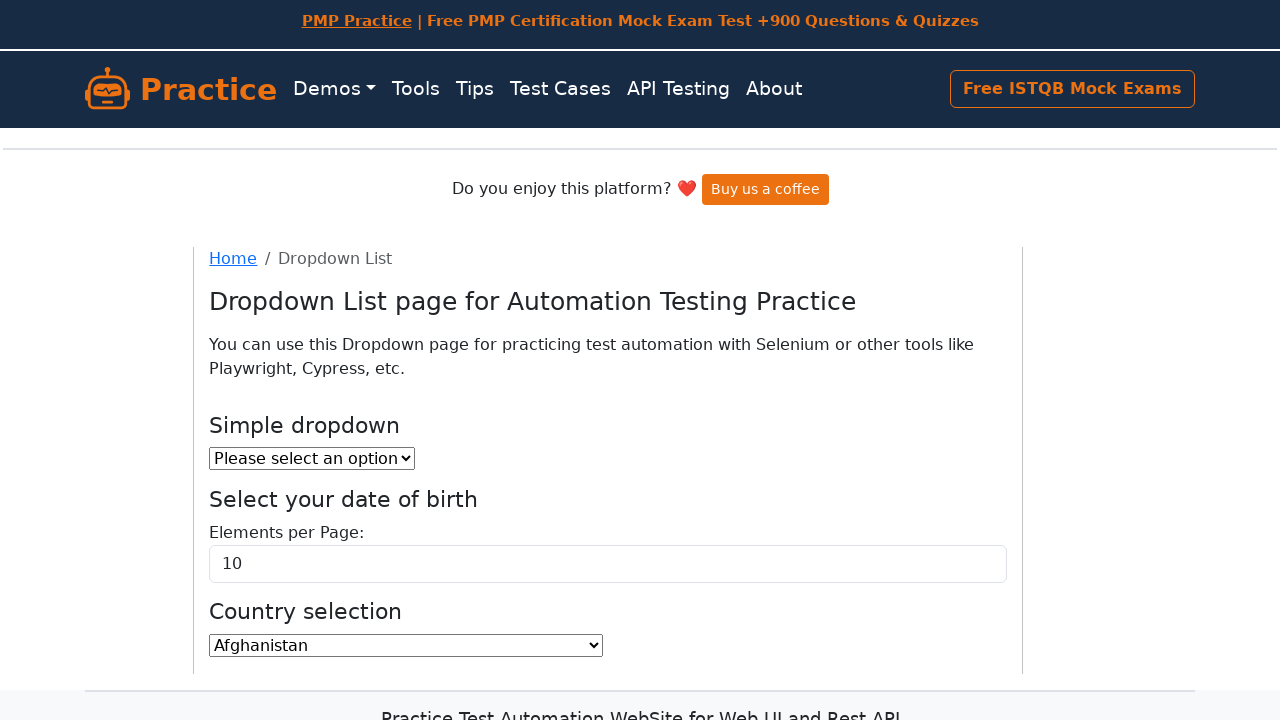

Verified dropdown option: Botswana
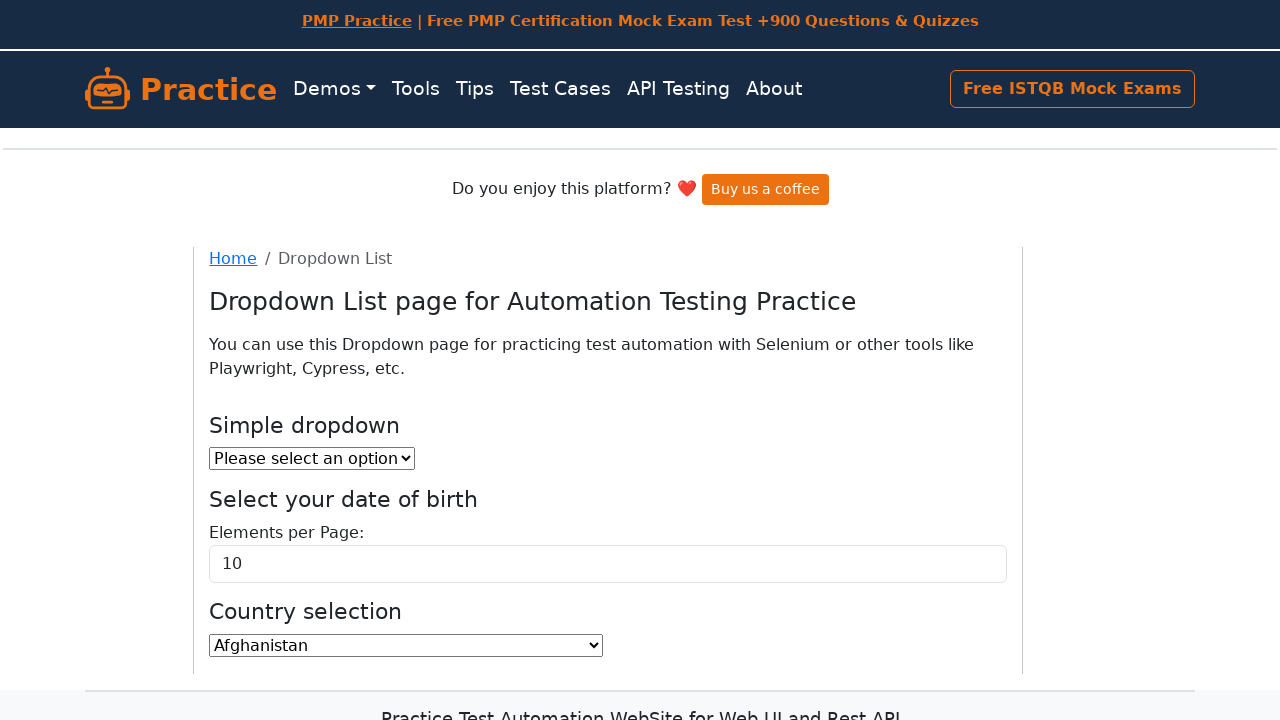

Verified dropdown option: Bouvet Island
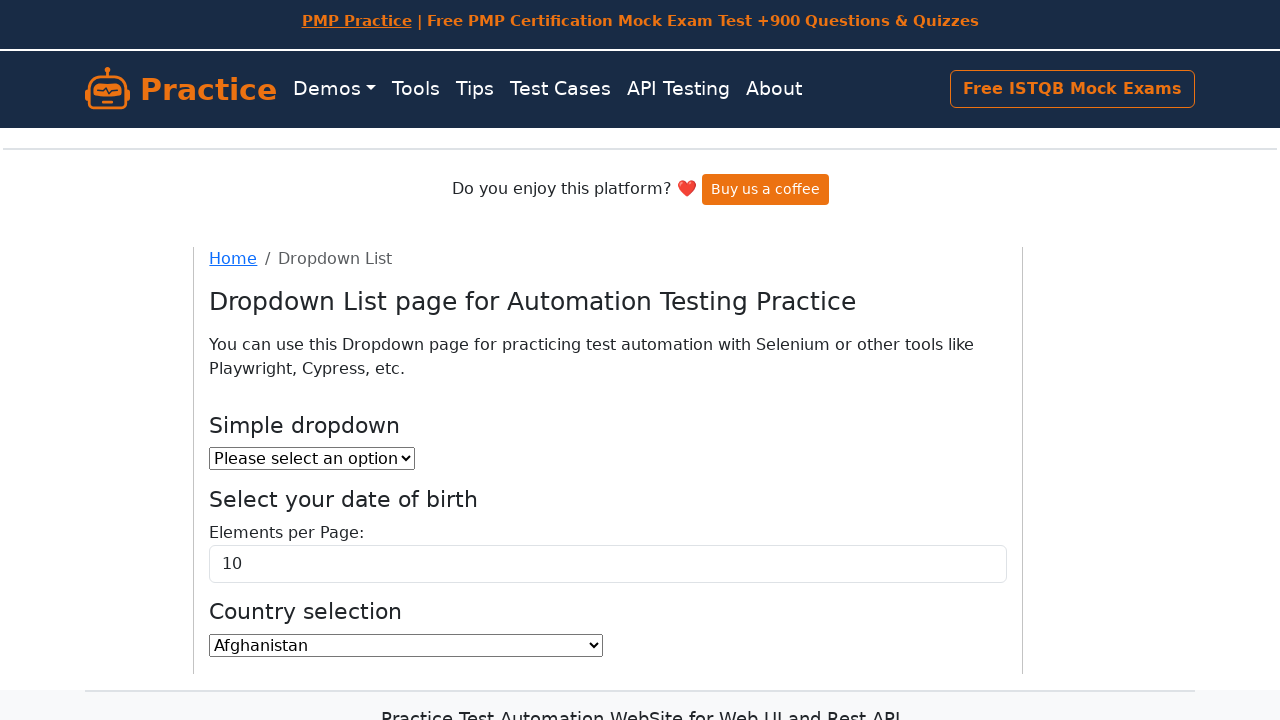

Verified dropdown option: Brazil
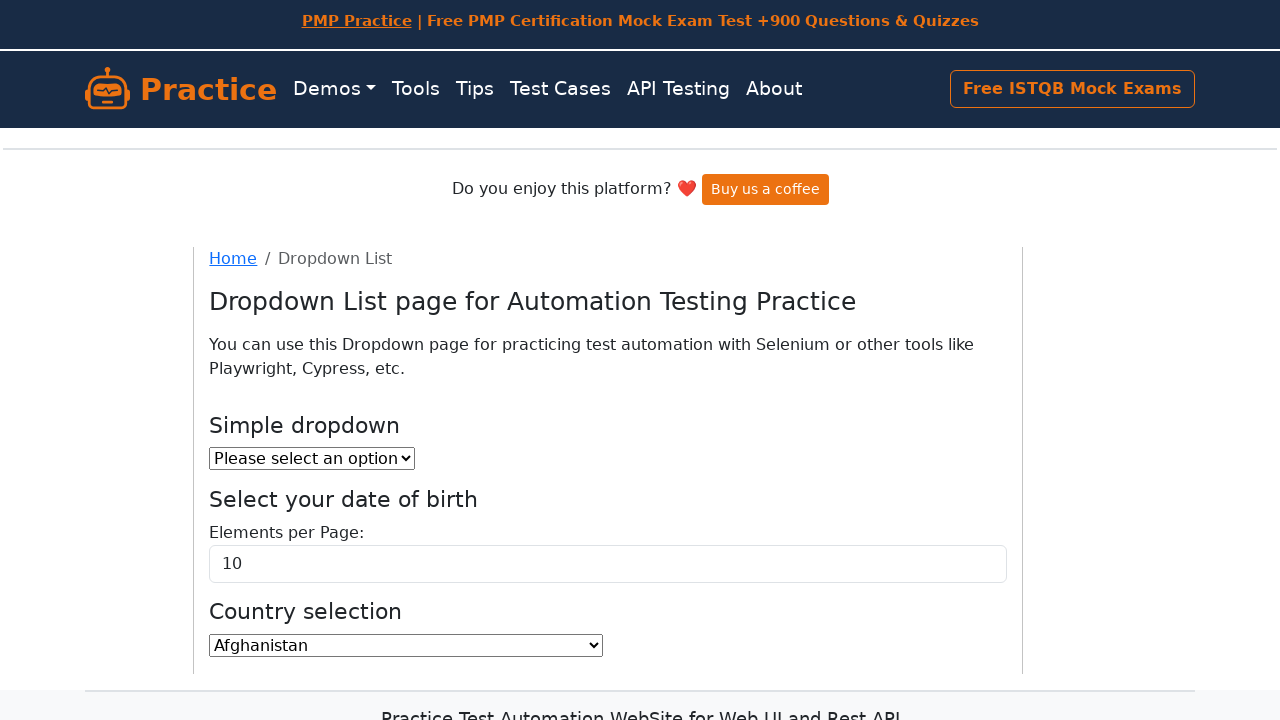

Verified dropdown option: British Indian Ocean Territory
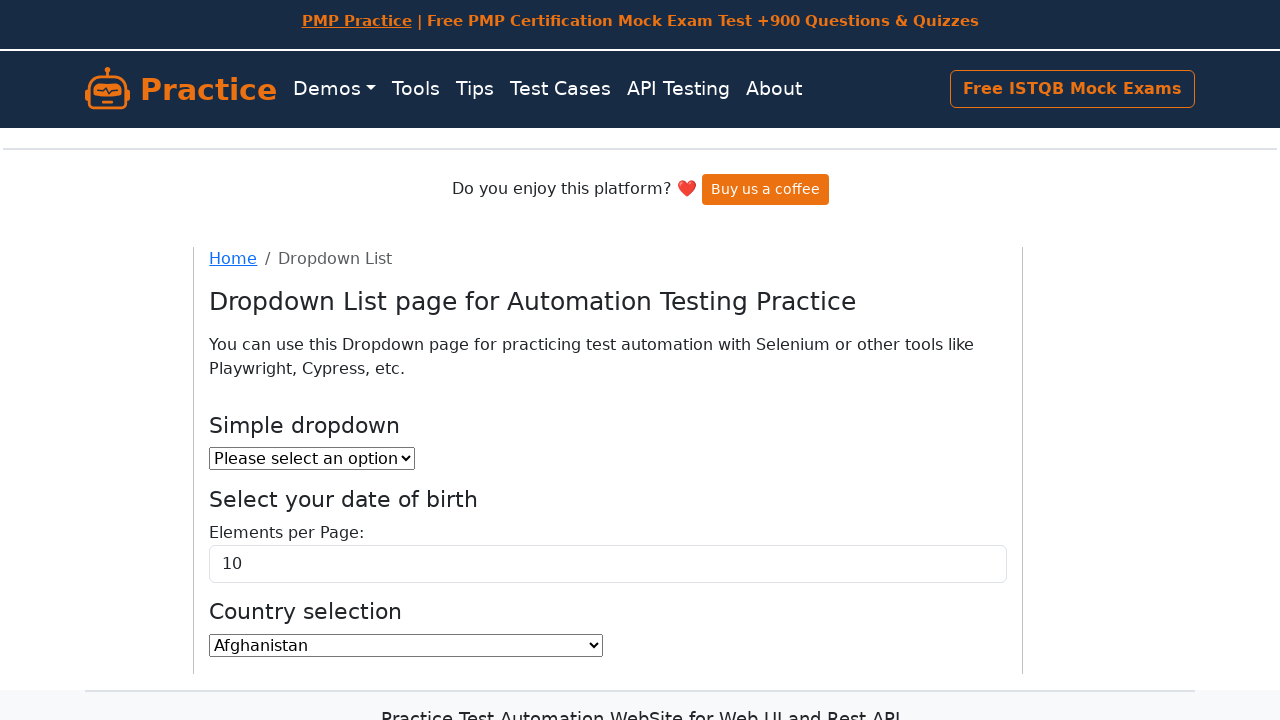

Verified dropdown option: Brunei Darussalam
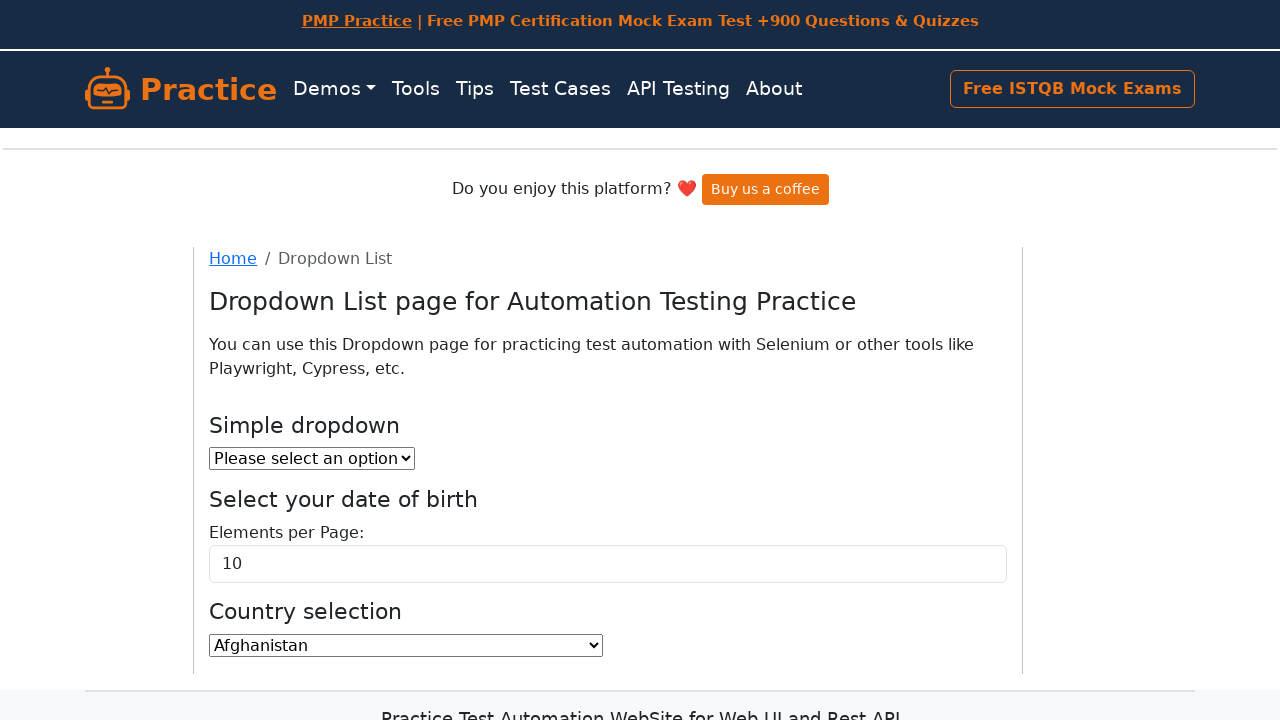

Verified dropdown option: Bulgaria
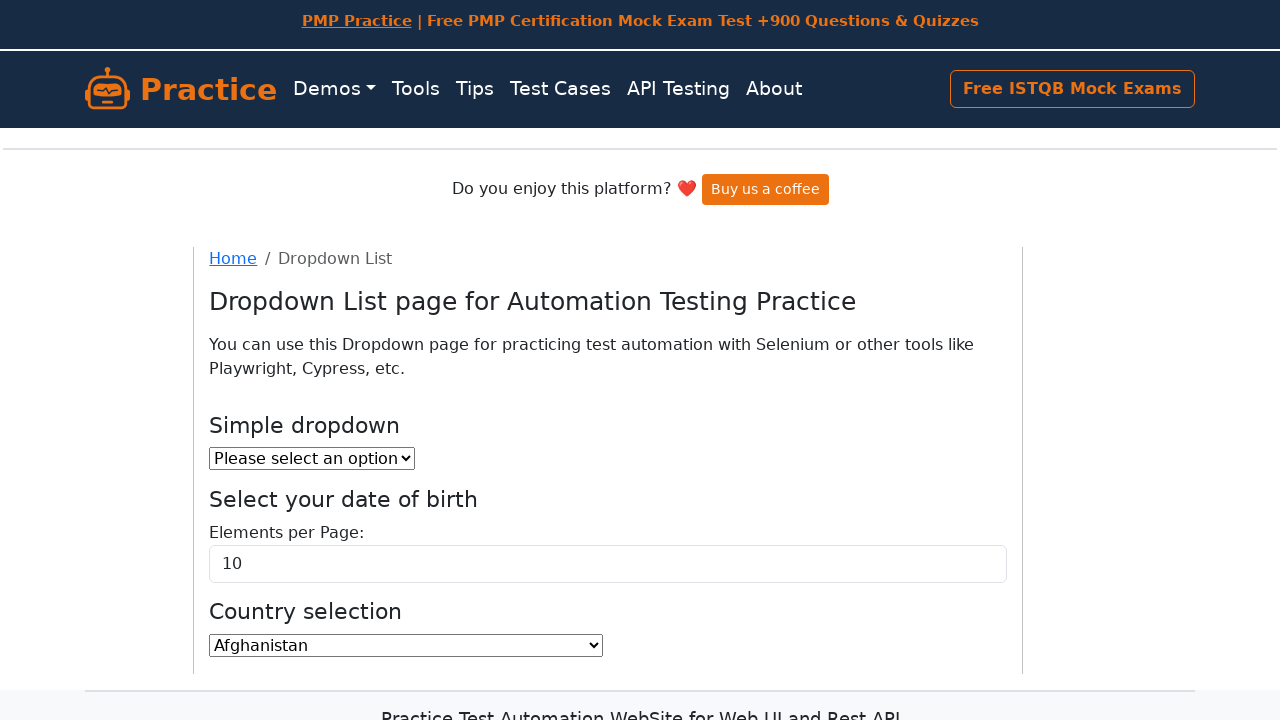

Verified dropdown option: Burkina Faso
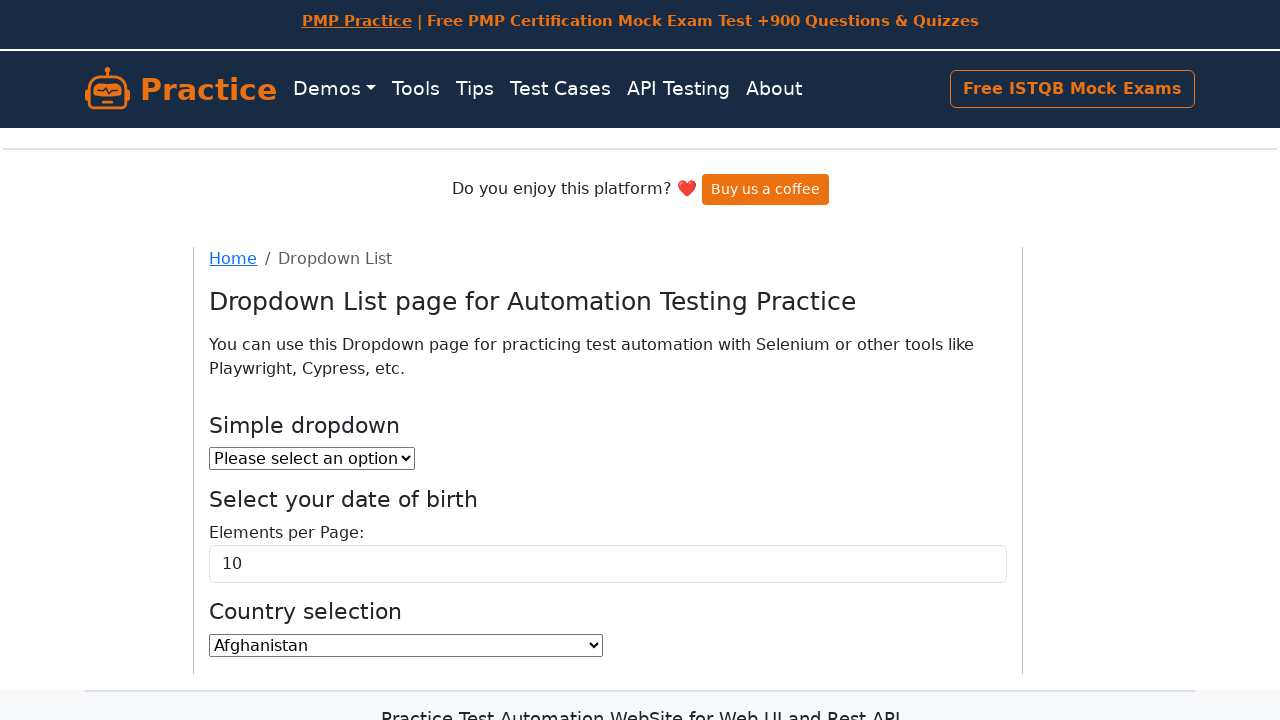

Verified dropdown option: Burundi
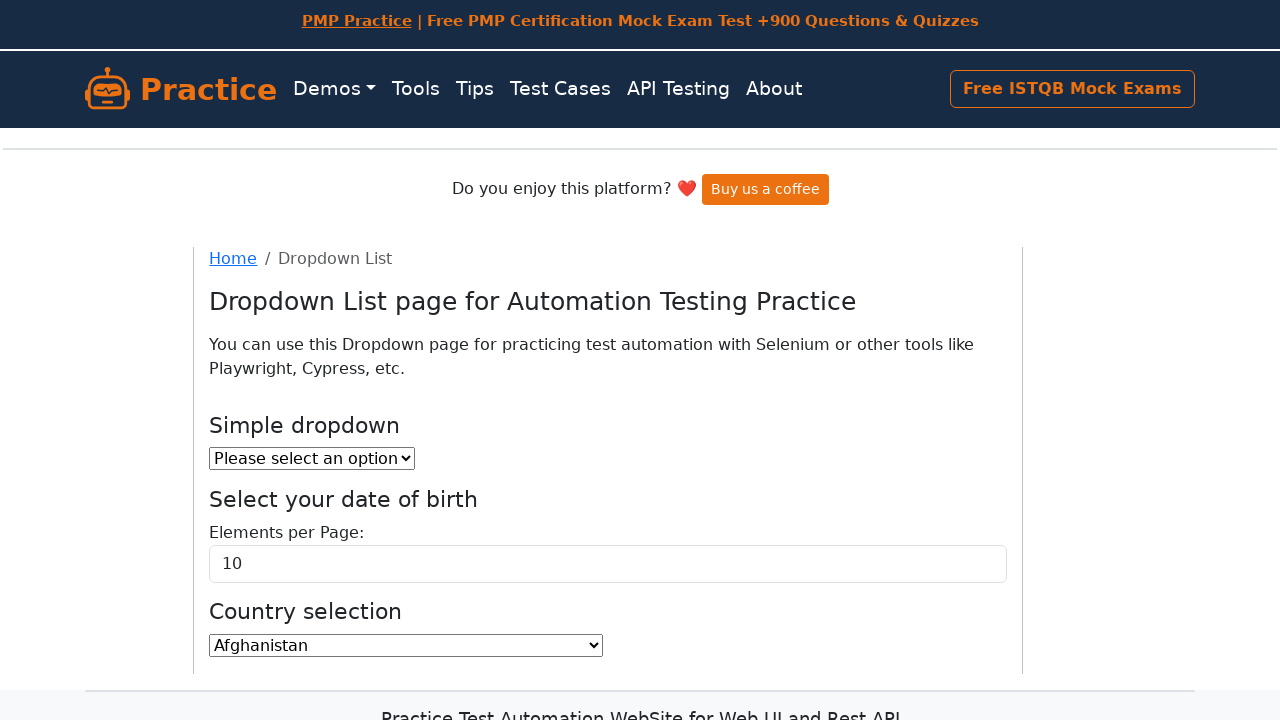

Verified dropdown option: Cambodia
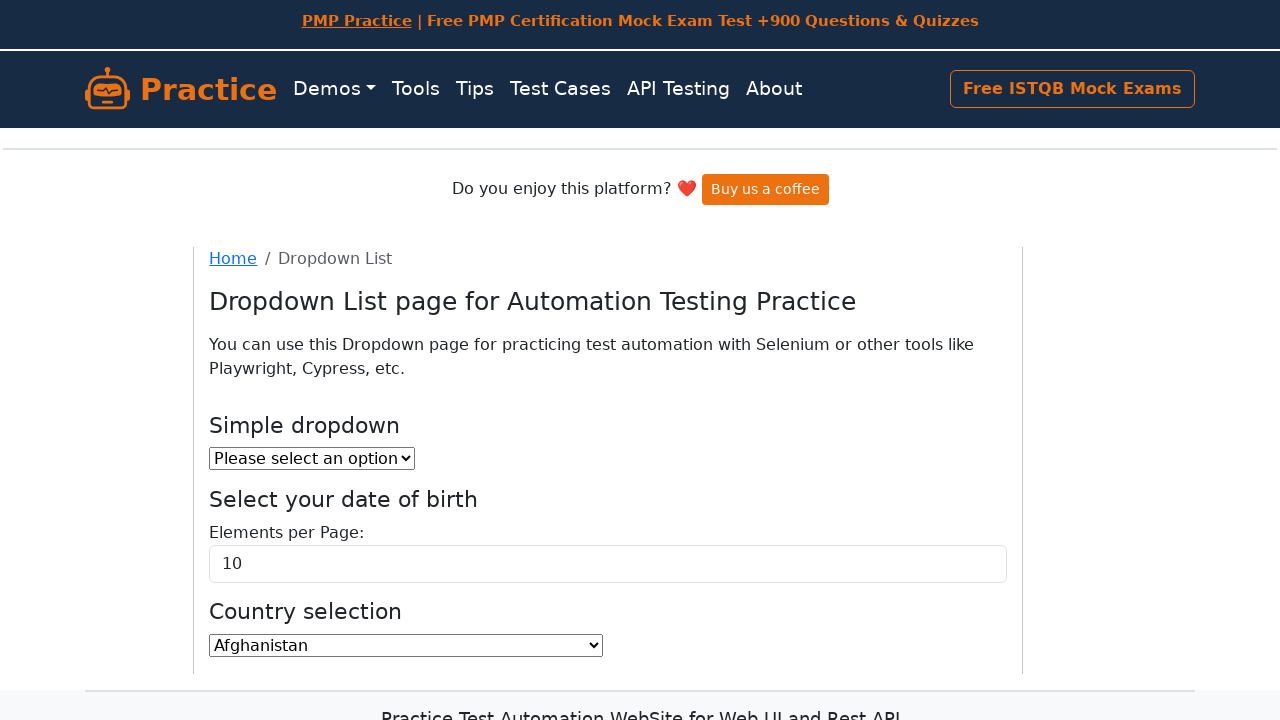

Verified dropdown option: Cameroon
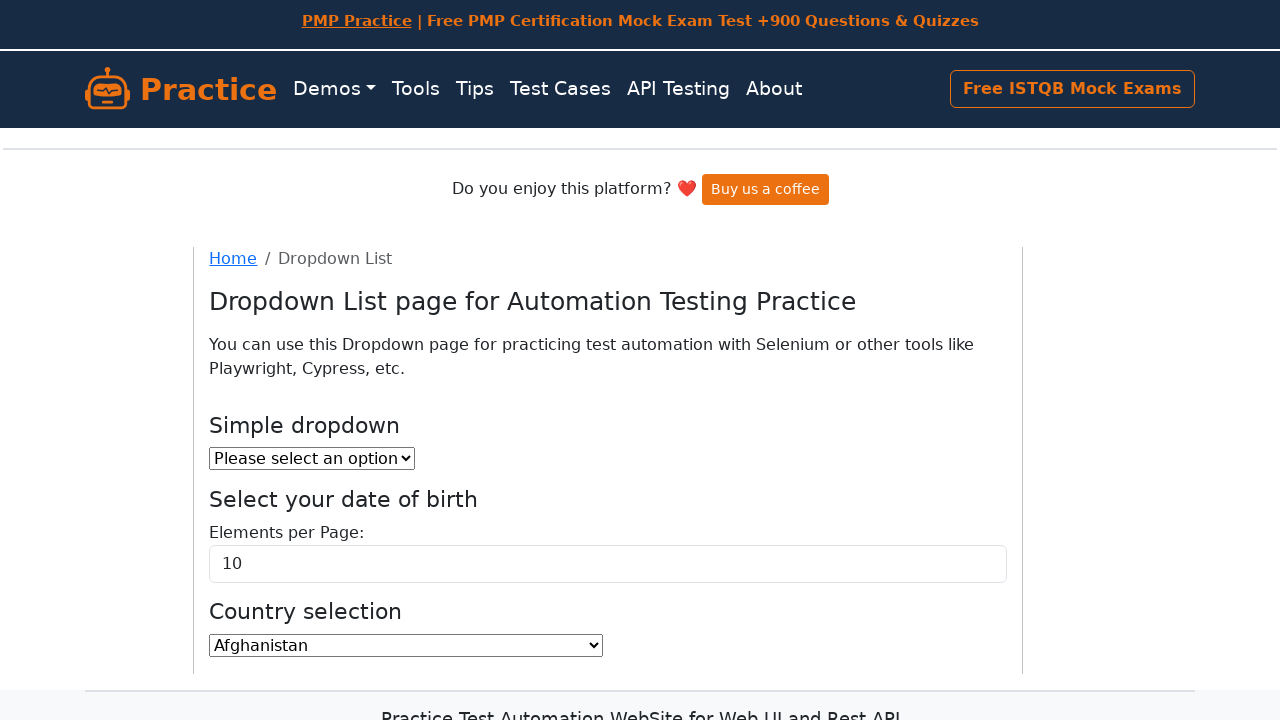

Verified dropdown option: Canada
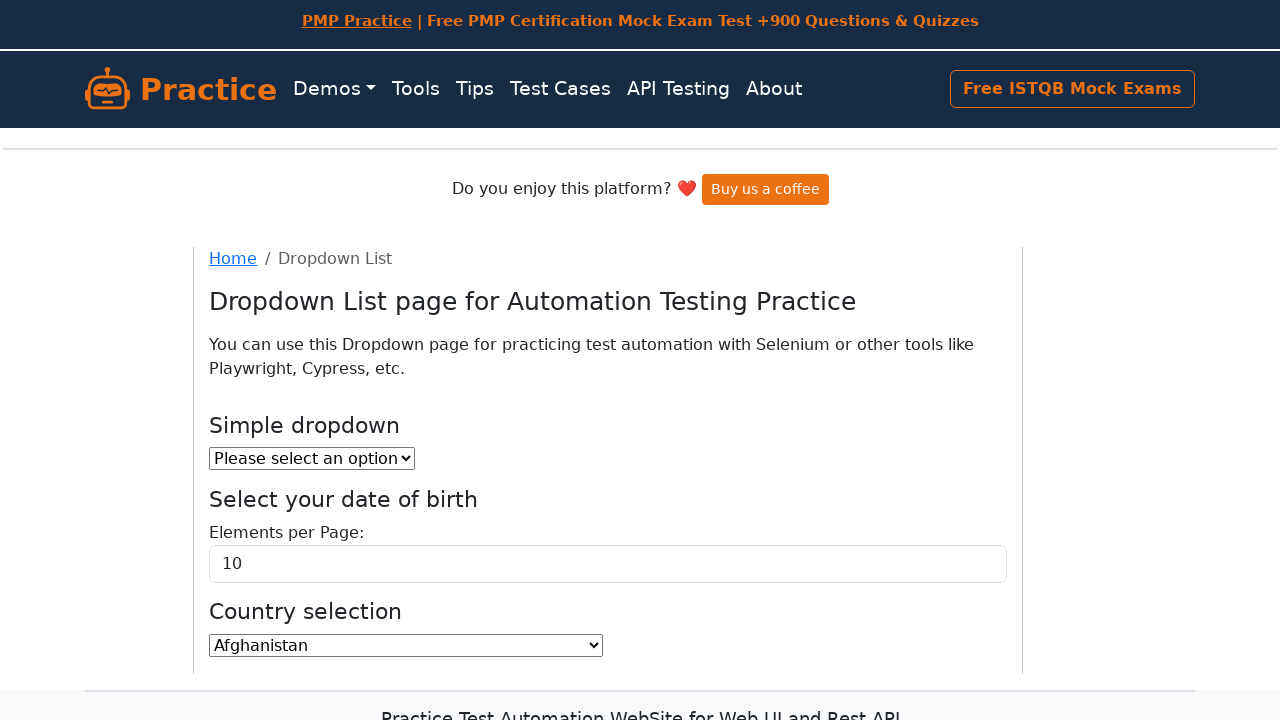

Verified dropdown option: Cape Verde
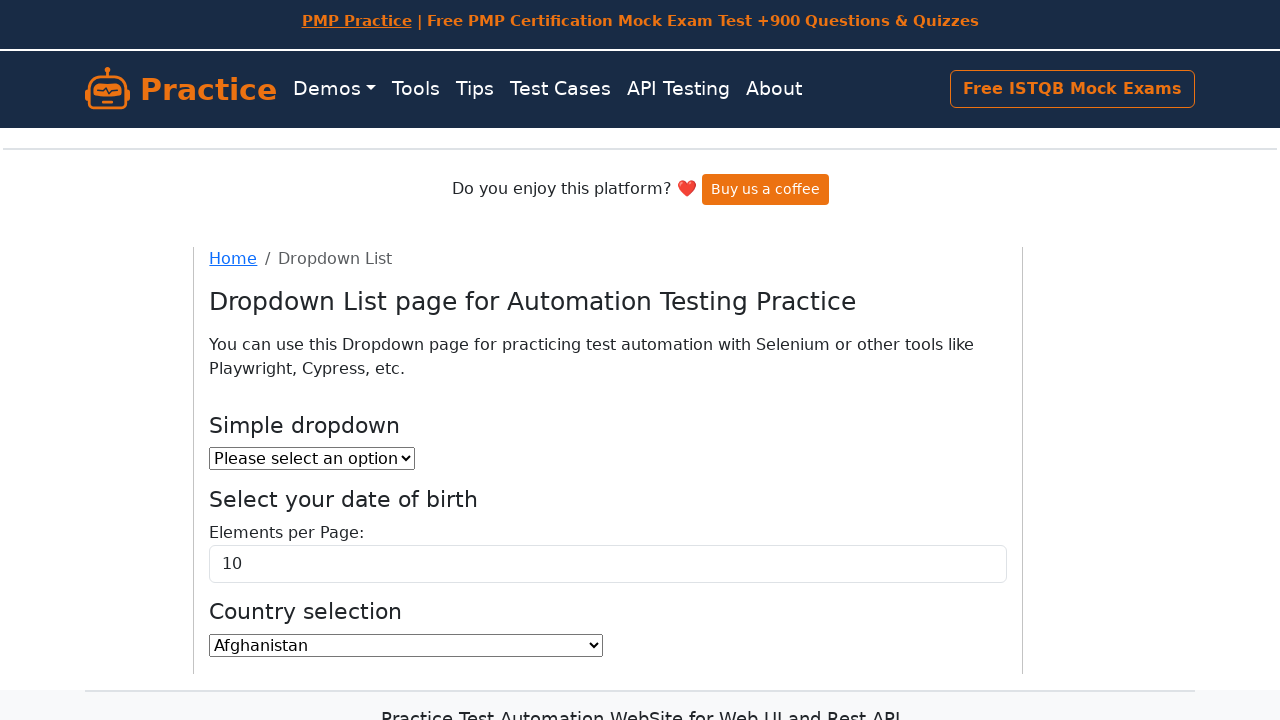

Verified dropdown option: Cayman Islands
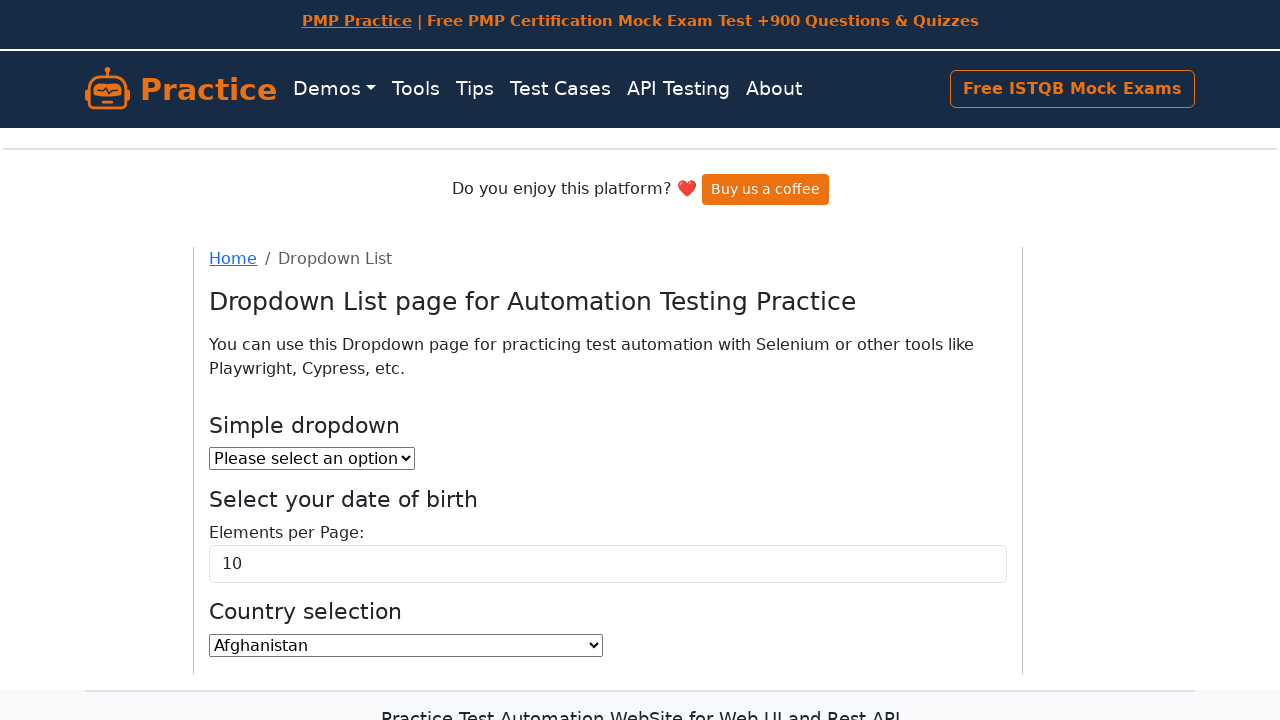

Verified dropdown option: Central African Republic
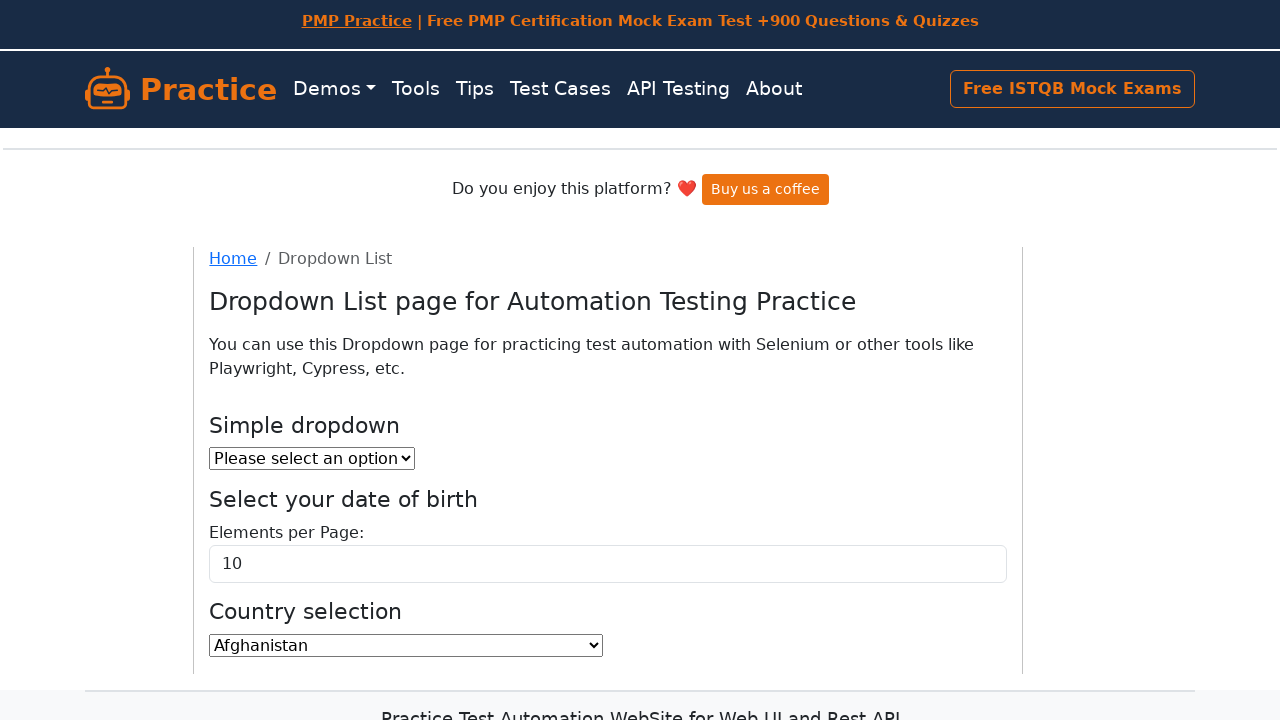

Verified dropdown option: Chad
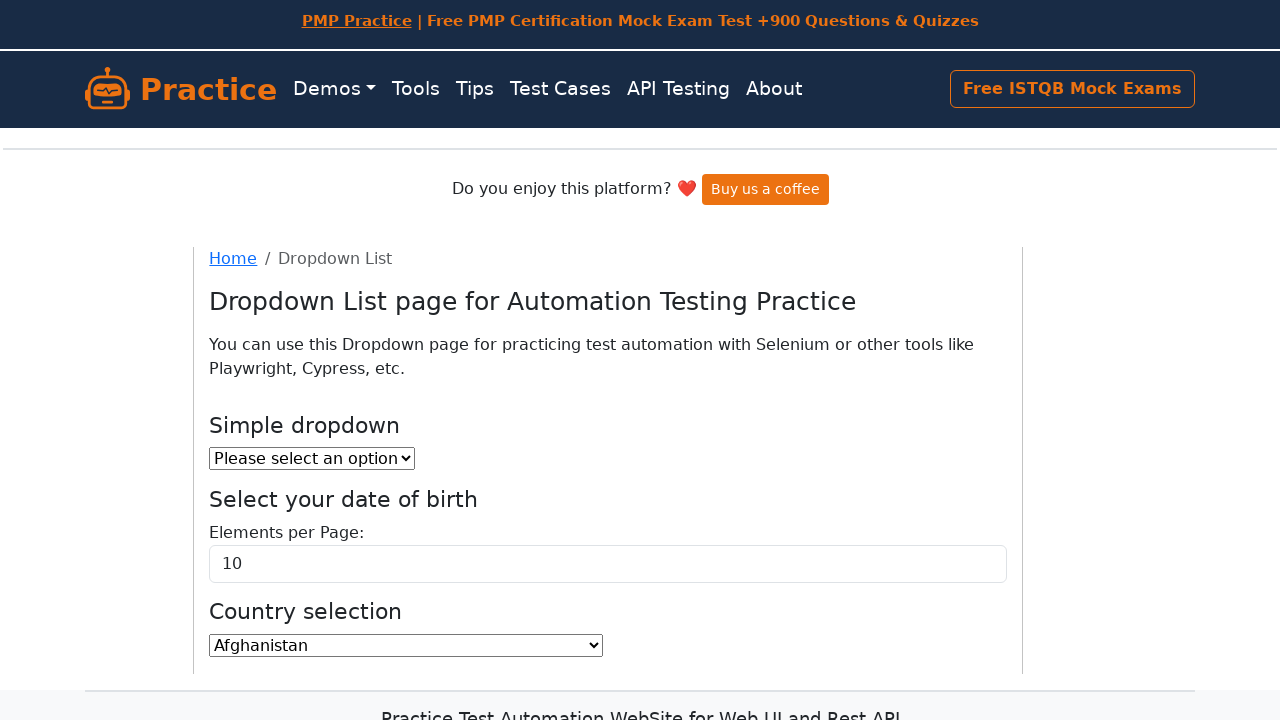

Verified dropdown option: Chile
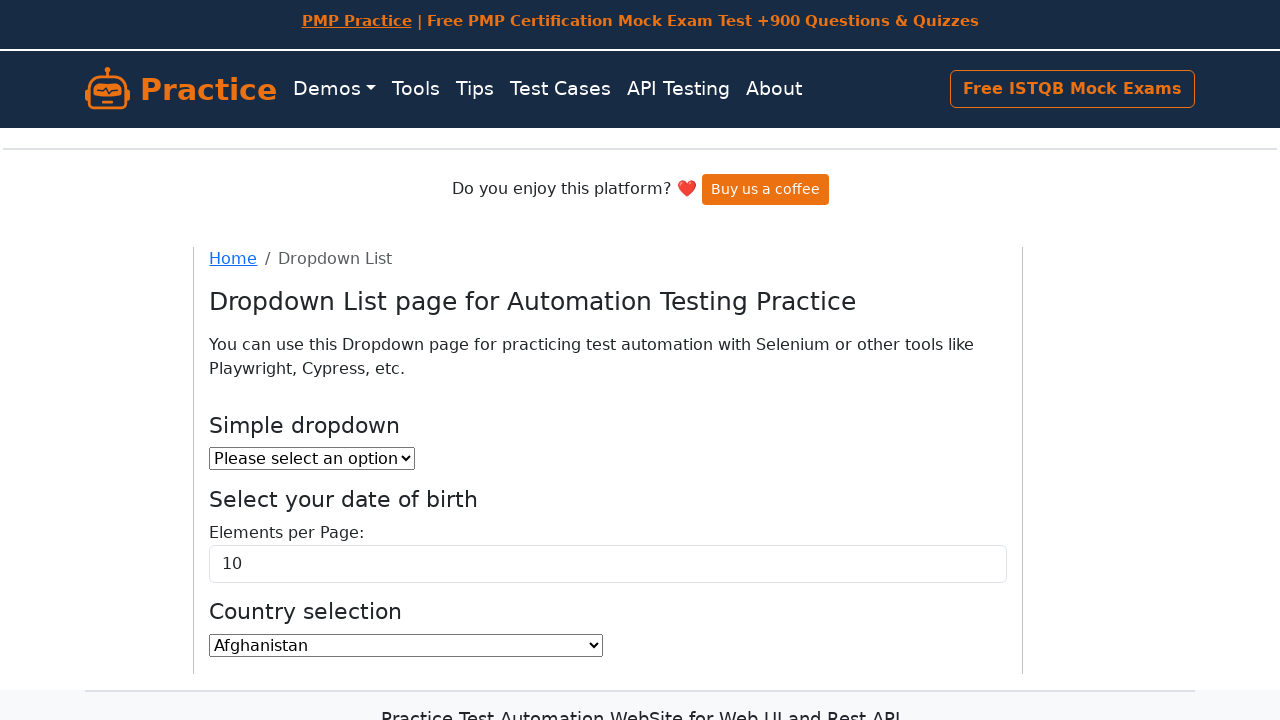

Verified dropdown option: China
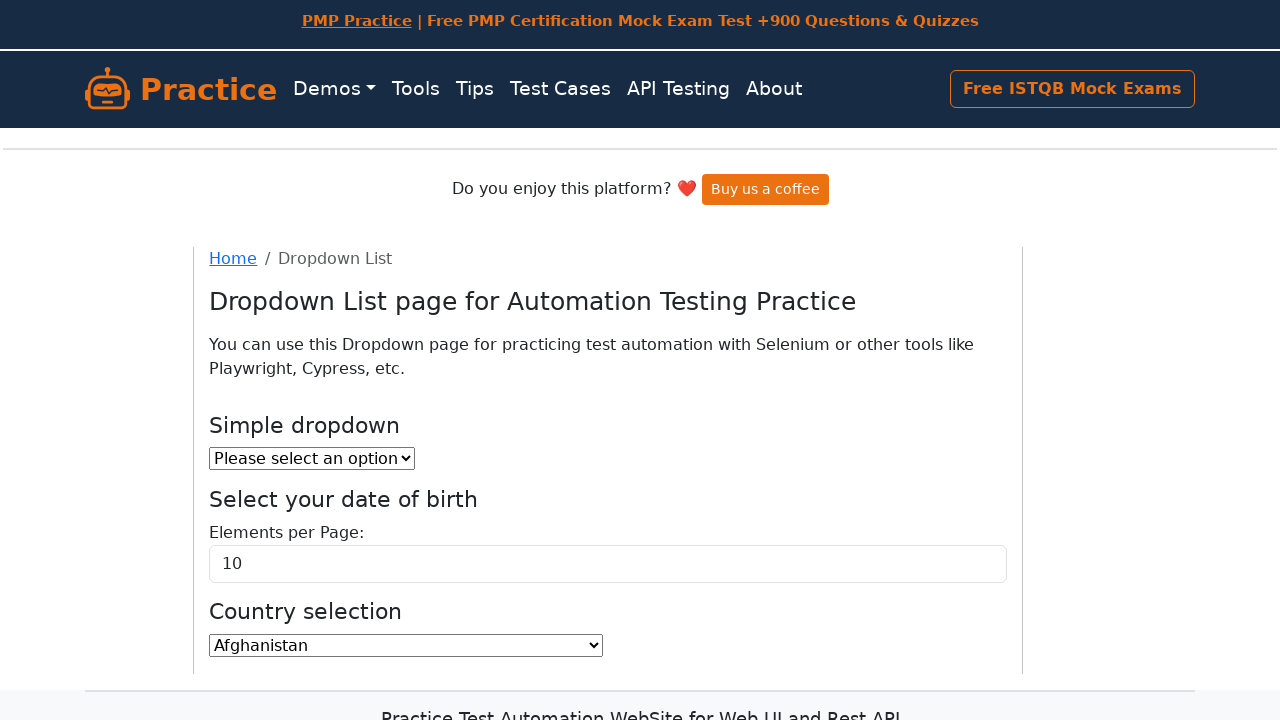

Verified dropdown option: Christmas Island
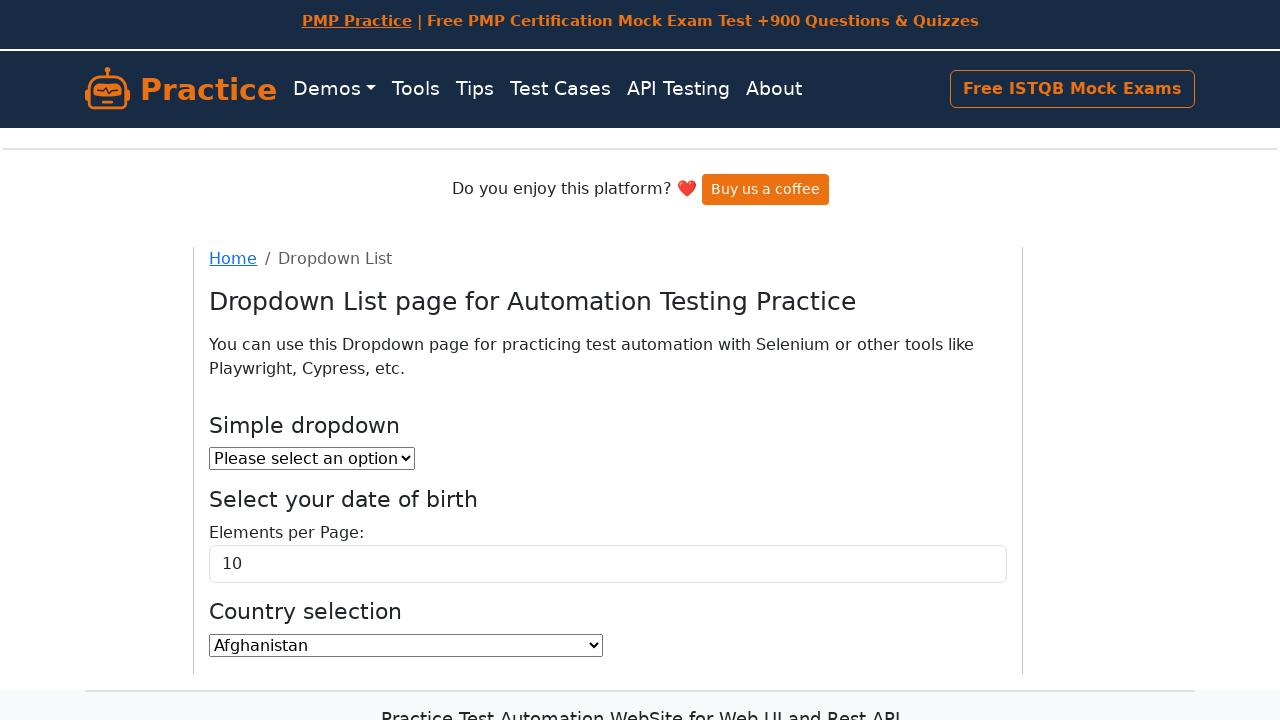

Verified dropdown option: Cocos (Keeling) Islands
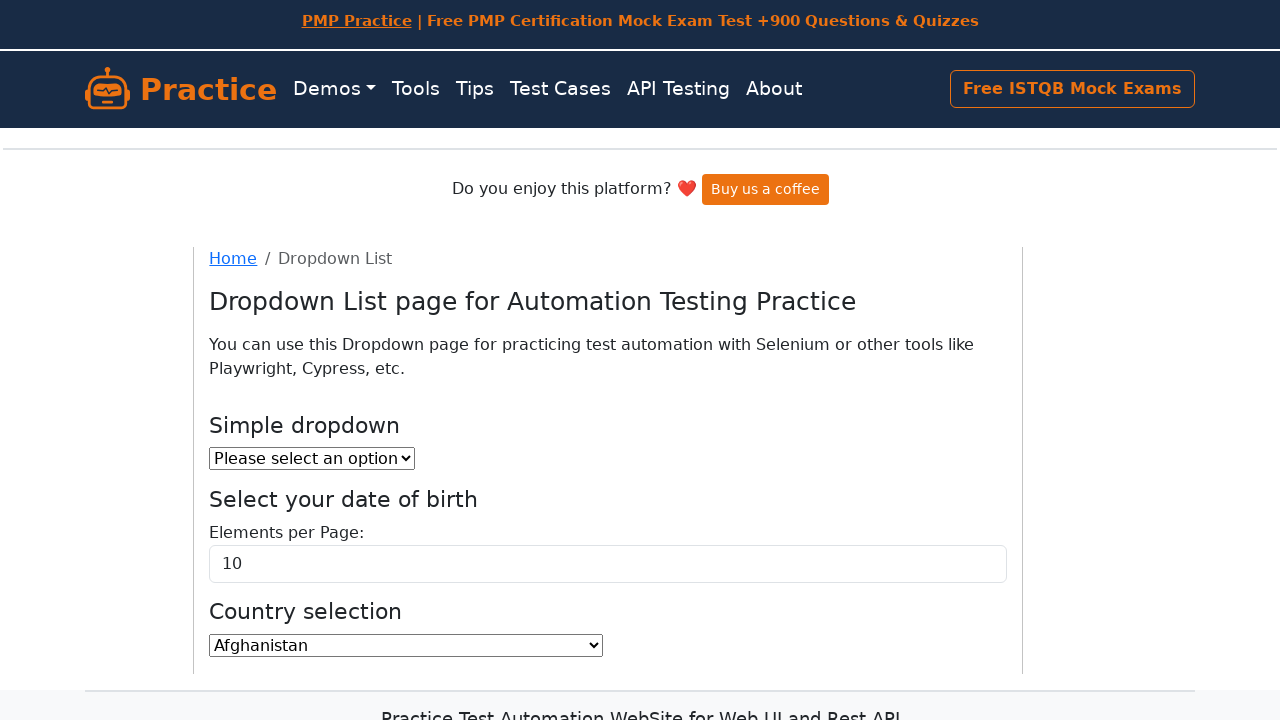

Verified dropdown option: Colombia
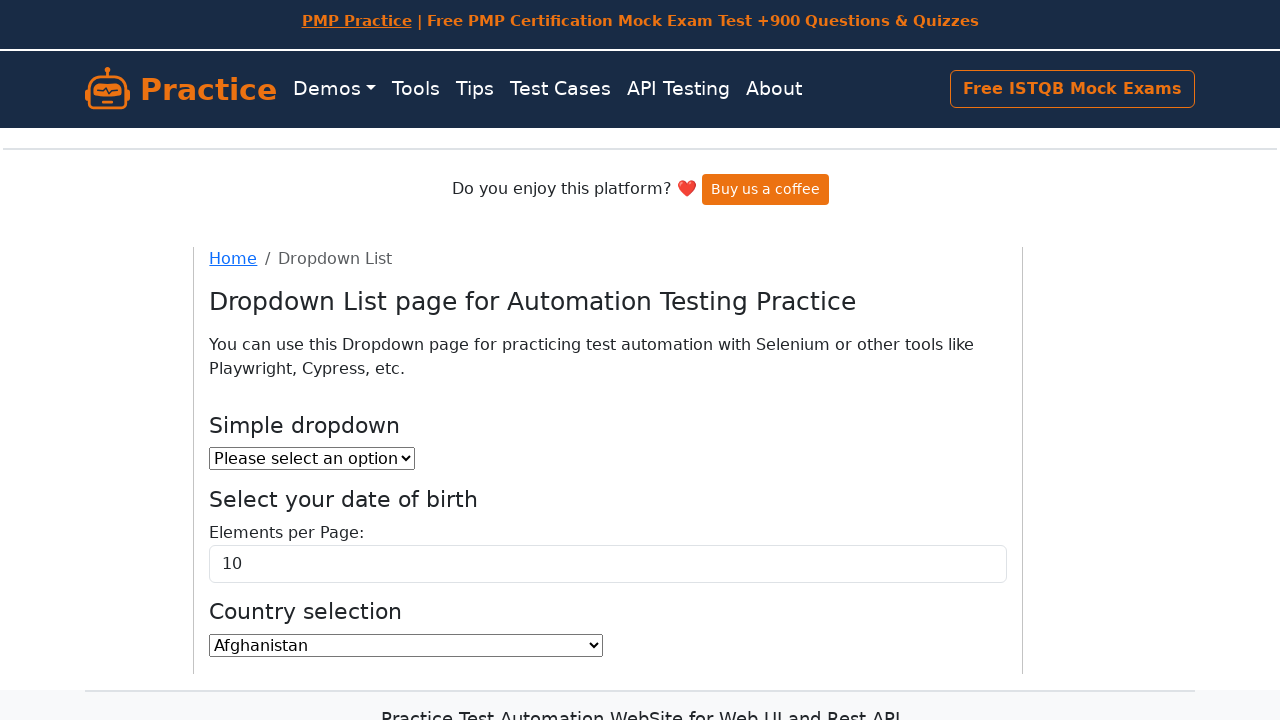

Verified dropdown option: Comoros
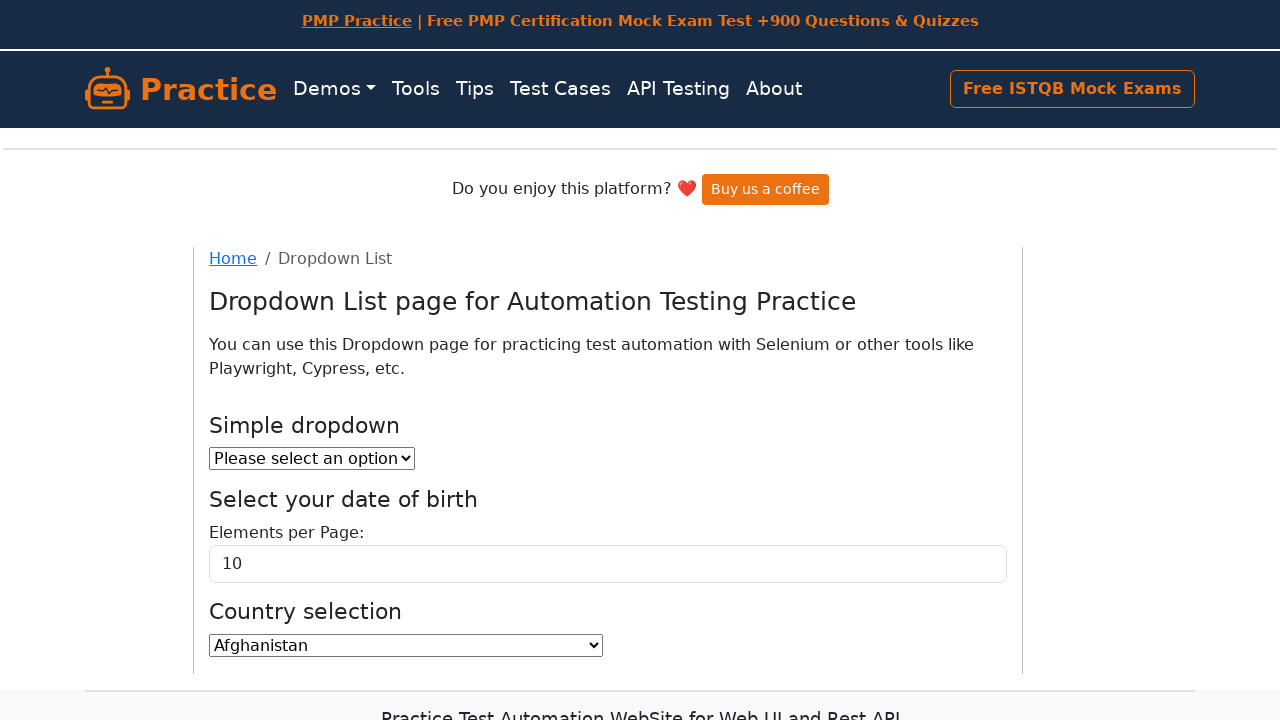

Verified dropdown option: Congo
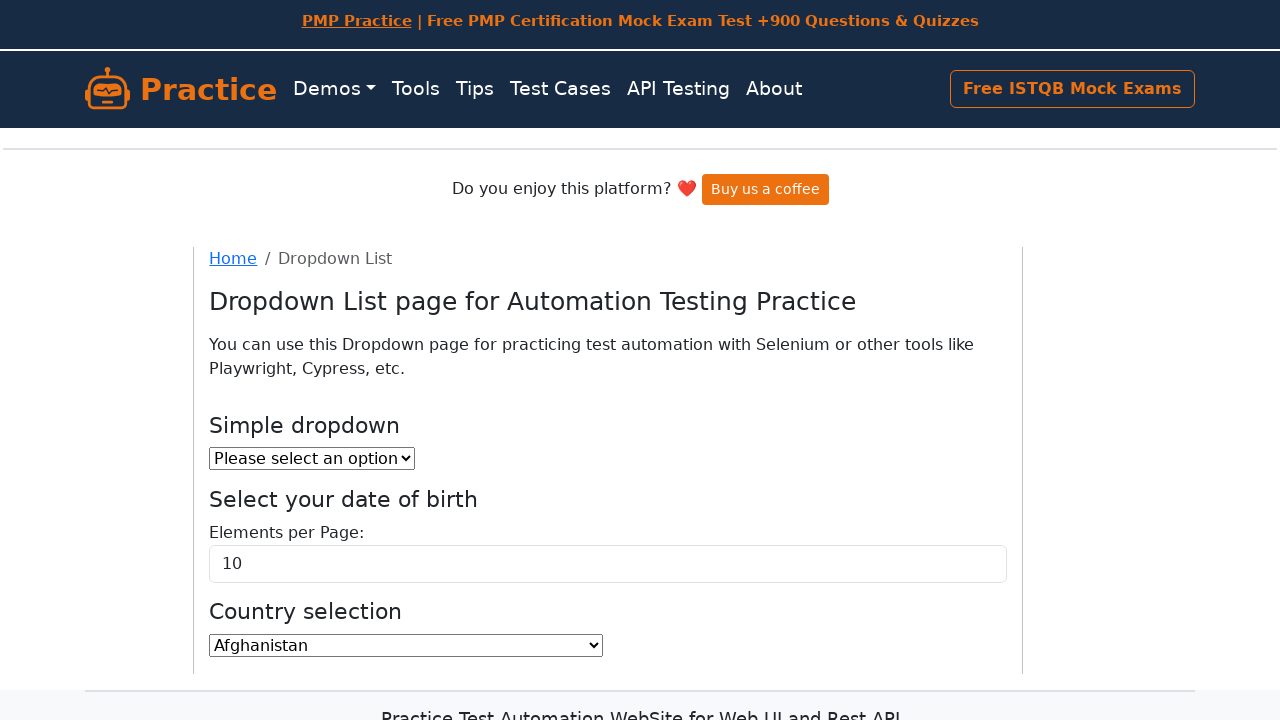

Verified dropdown option: Congo, Democratic Republic of the Congo
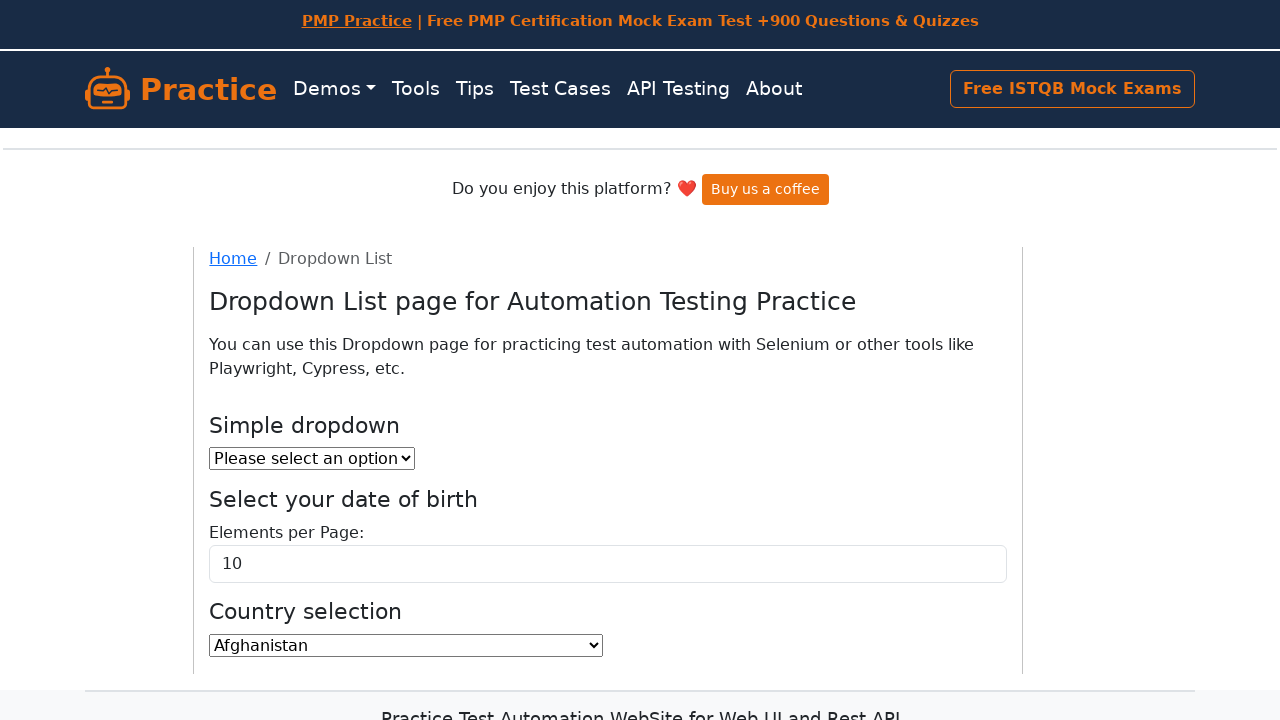

Verified dropdown option: Cook Islands
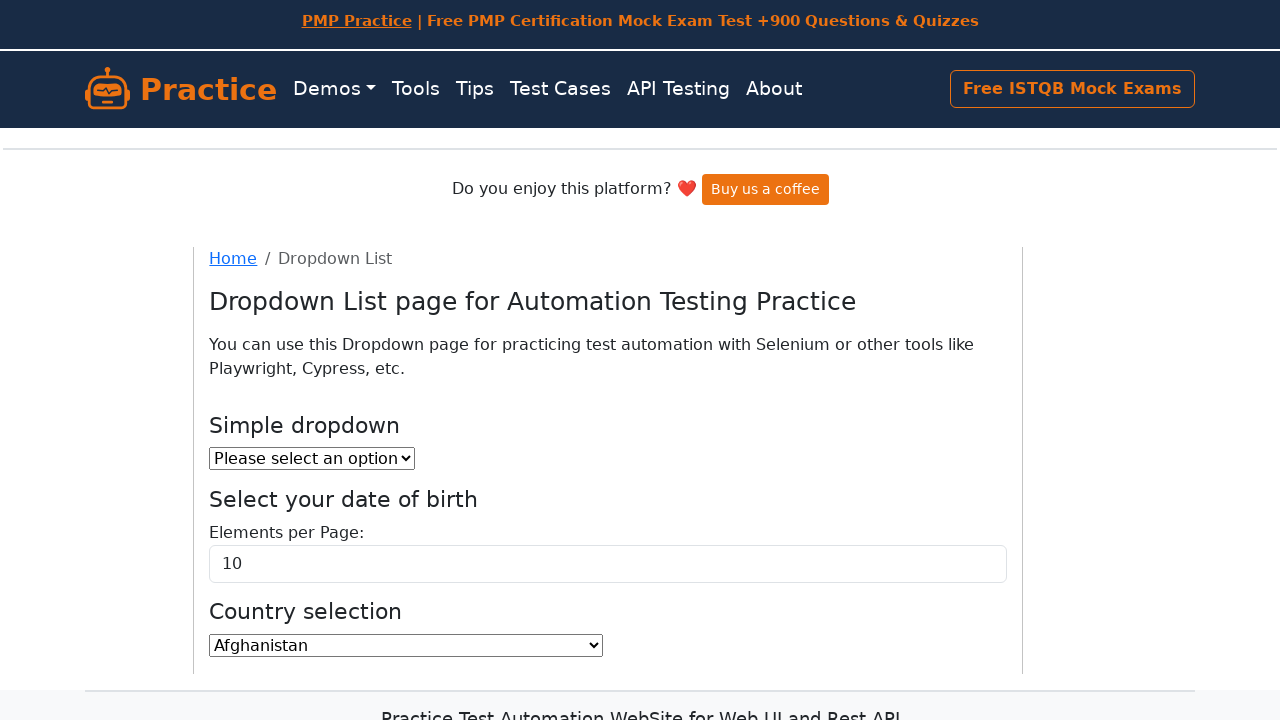

Verified dropdown option: Costa Rica
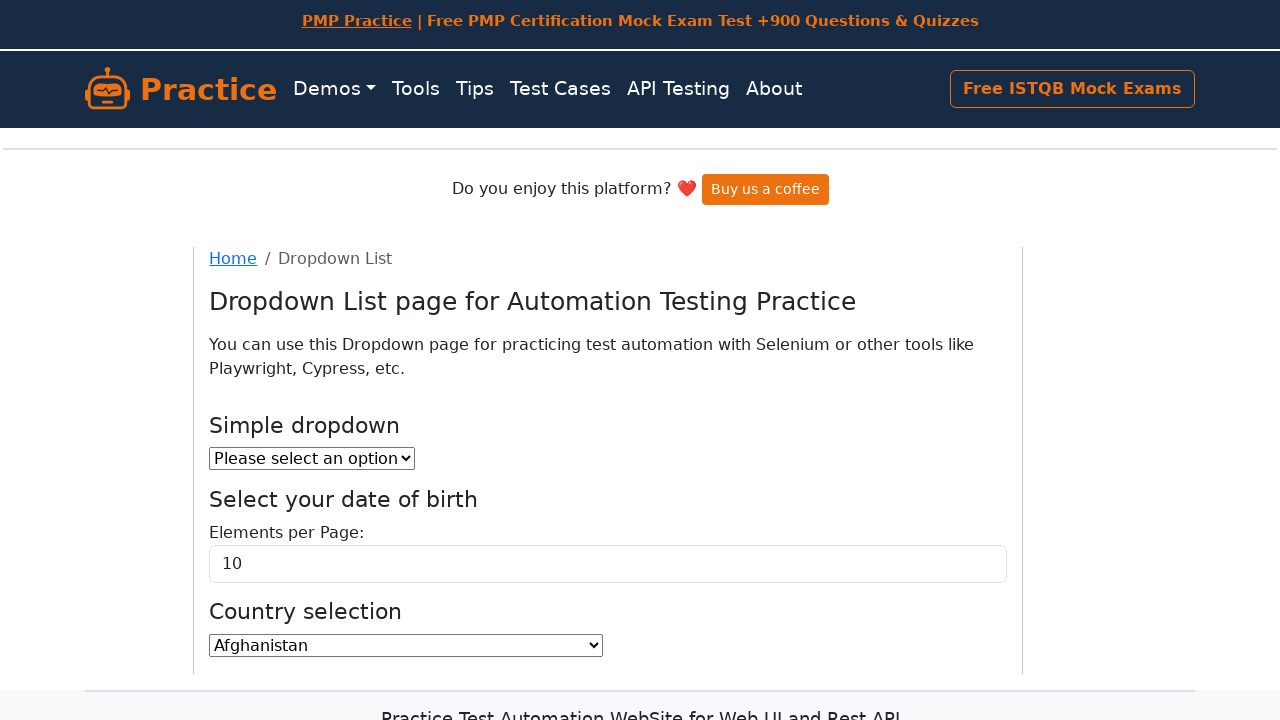

Verified dropdown option: Cote D'Ivoire
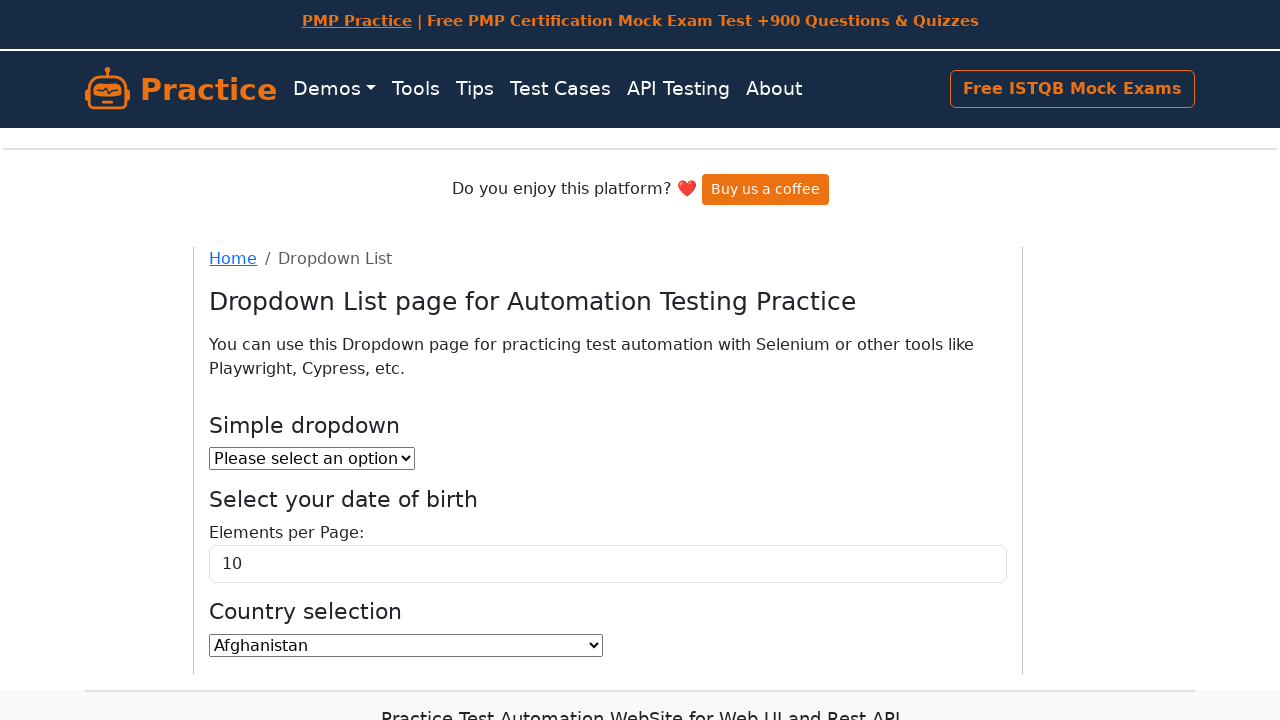

Verified dropdown option: Croatia
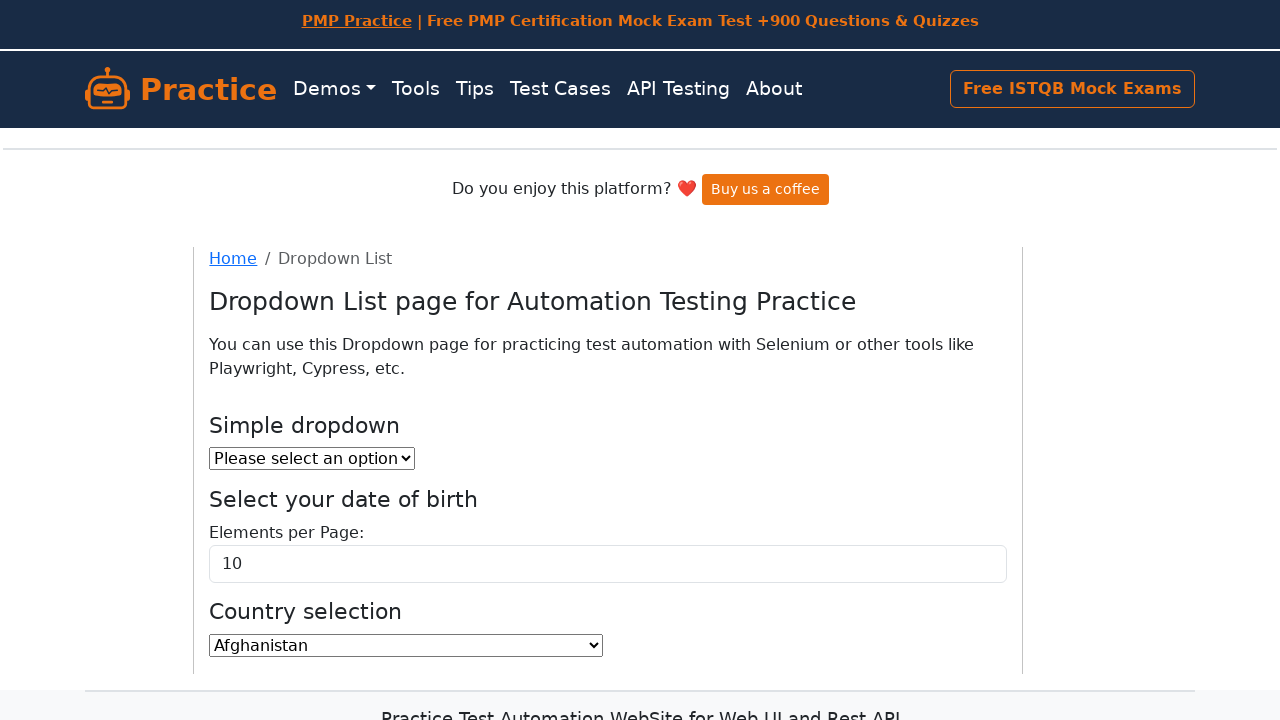

Verified dropdown option: Cuba
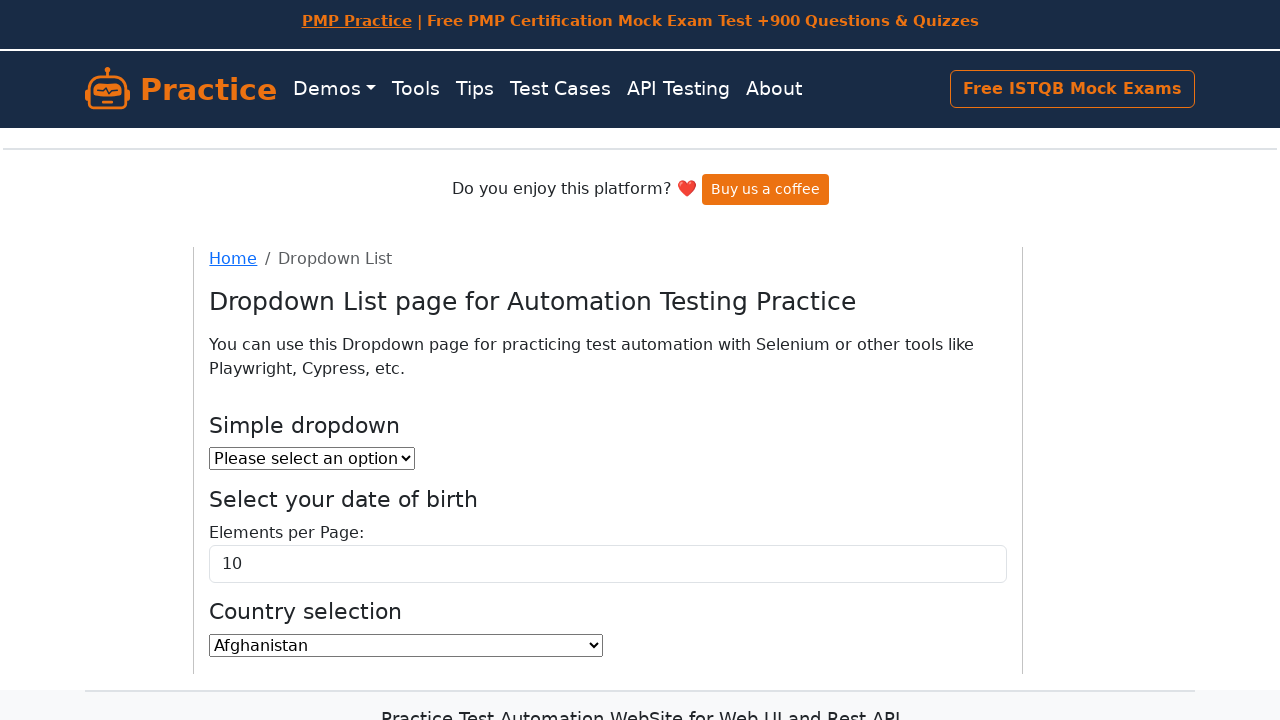

Verified dropdown option: Curacao
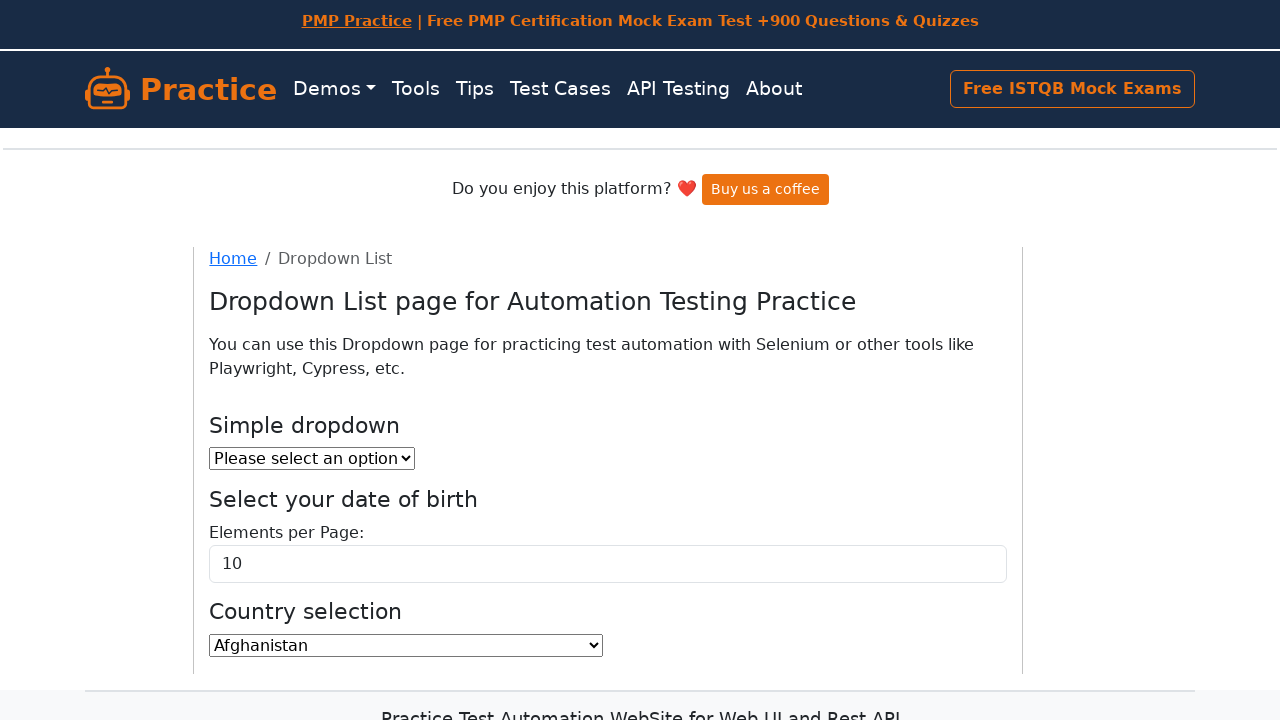

Verified dropdown option: Cyprus
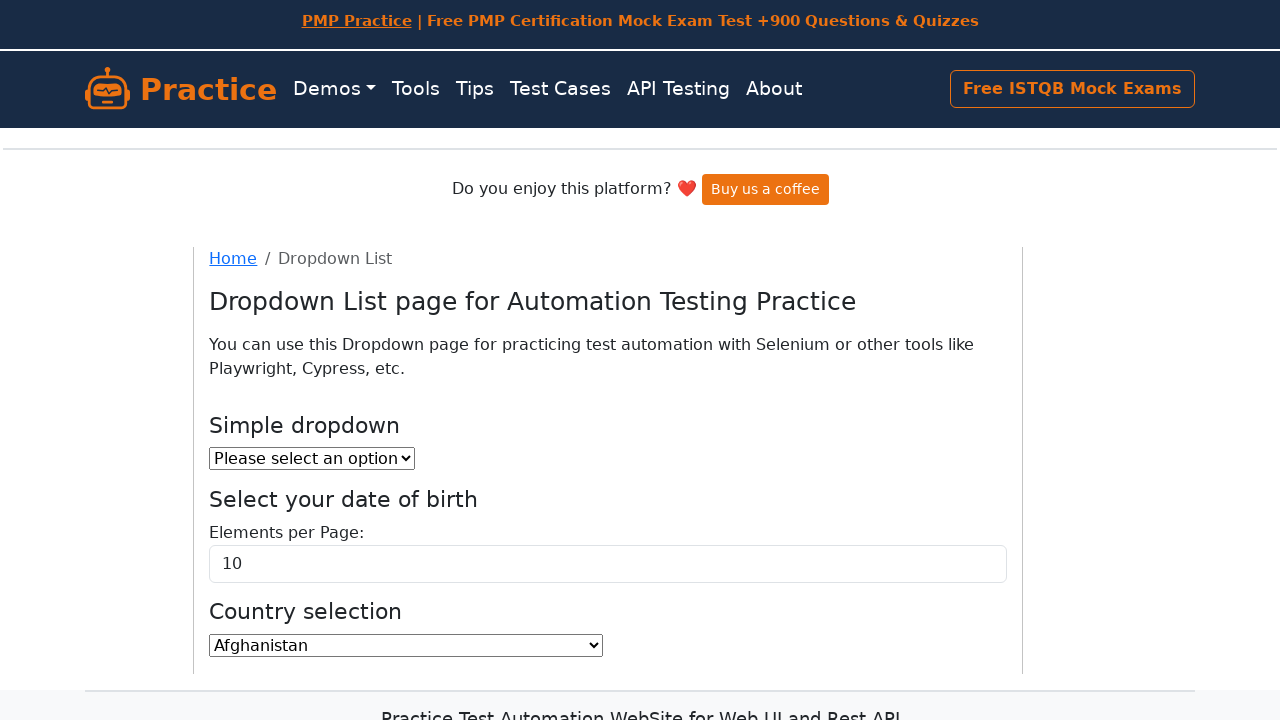

Verified dropdown option: Czech Republic
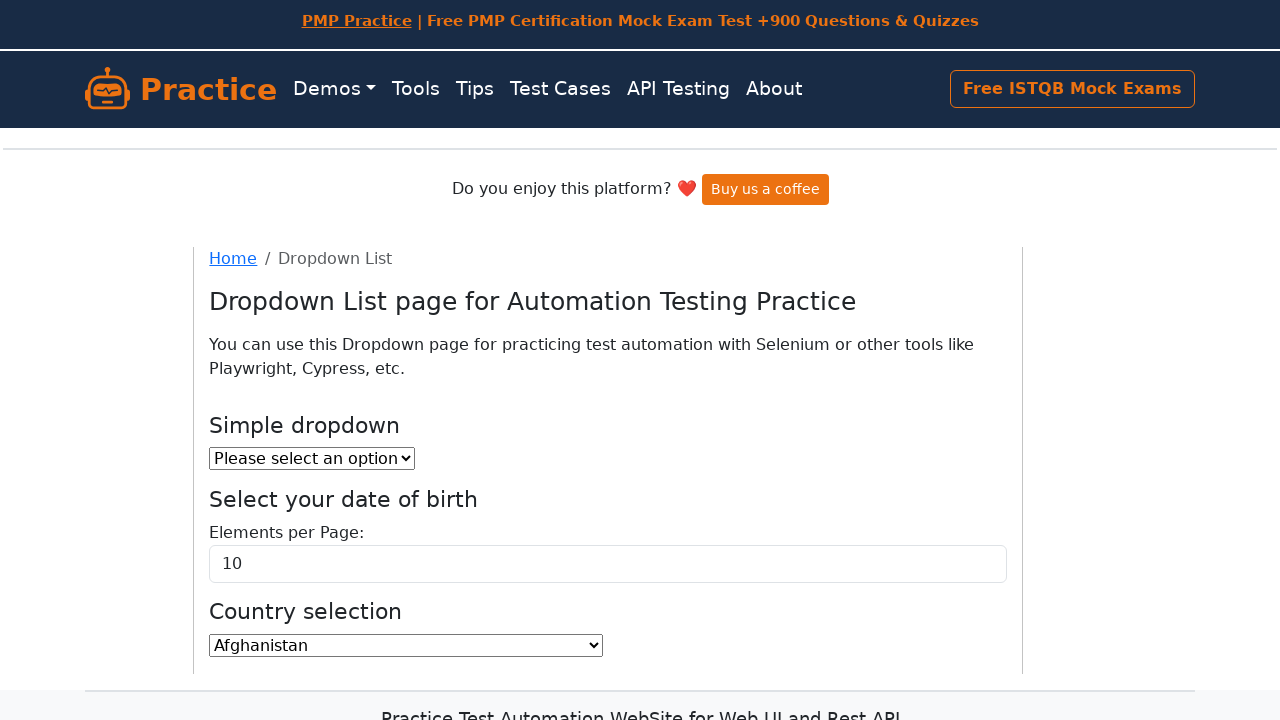

Verified dropdown option: Denmark
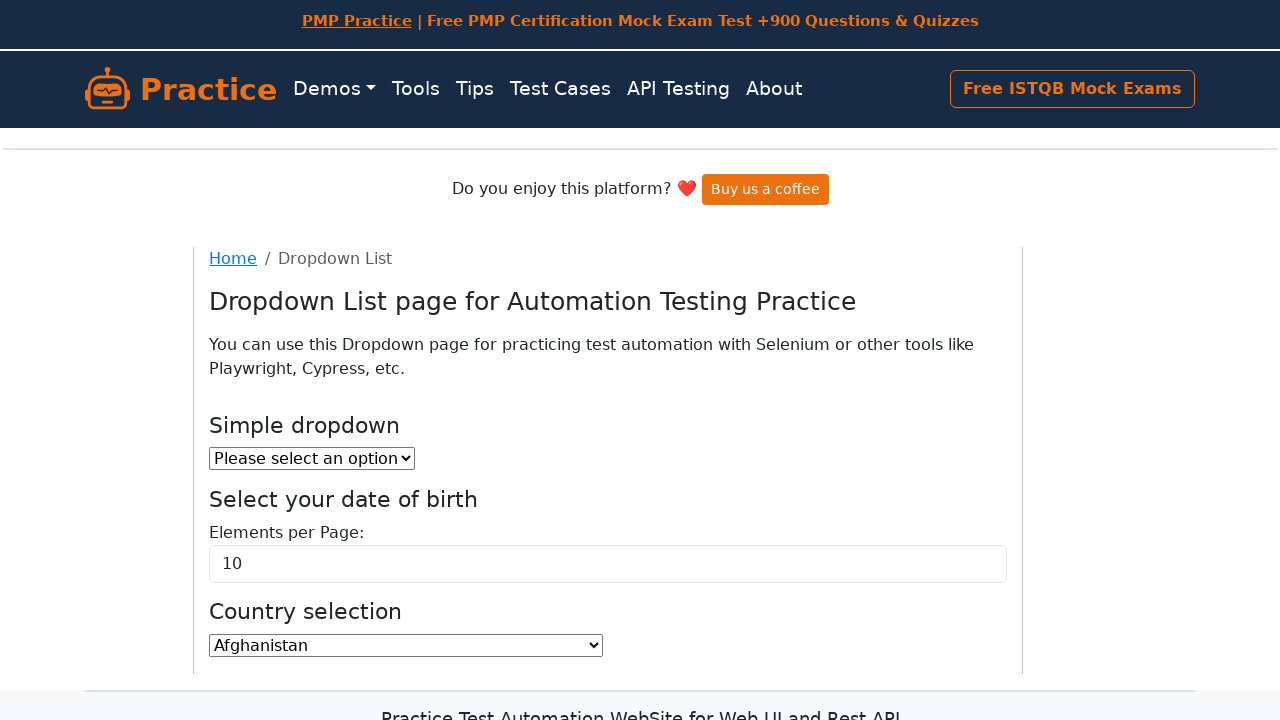

Verified dropdown option: Djibouti
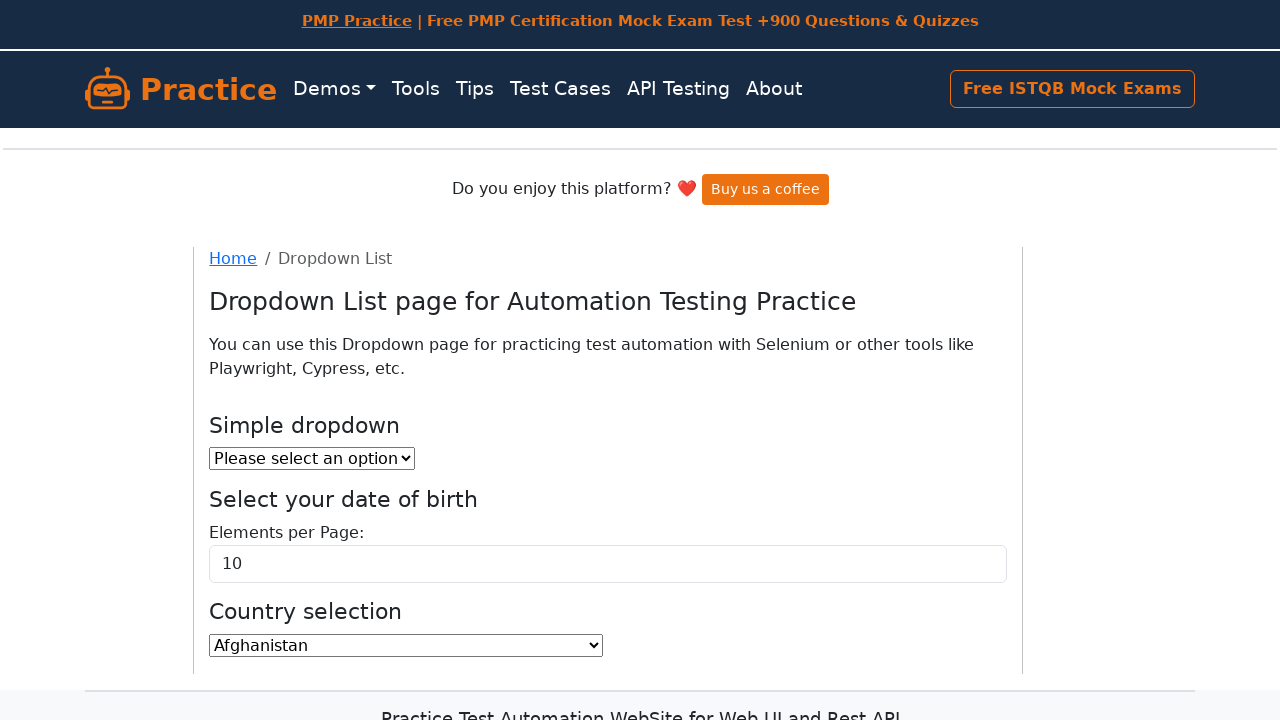

Verified dropdown option: Dominica
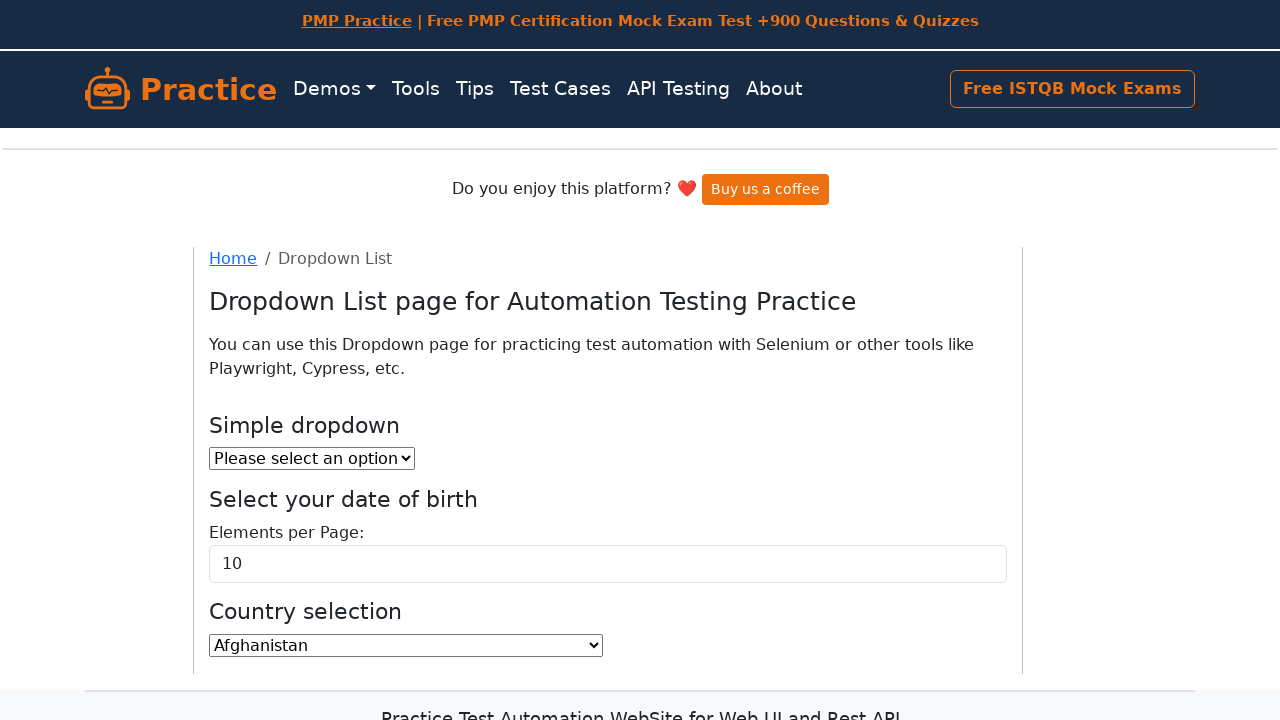

Verified dropdown option: Dominican Republic
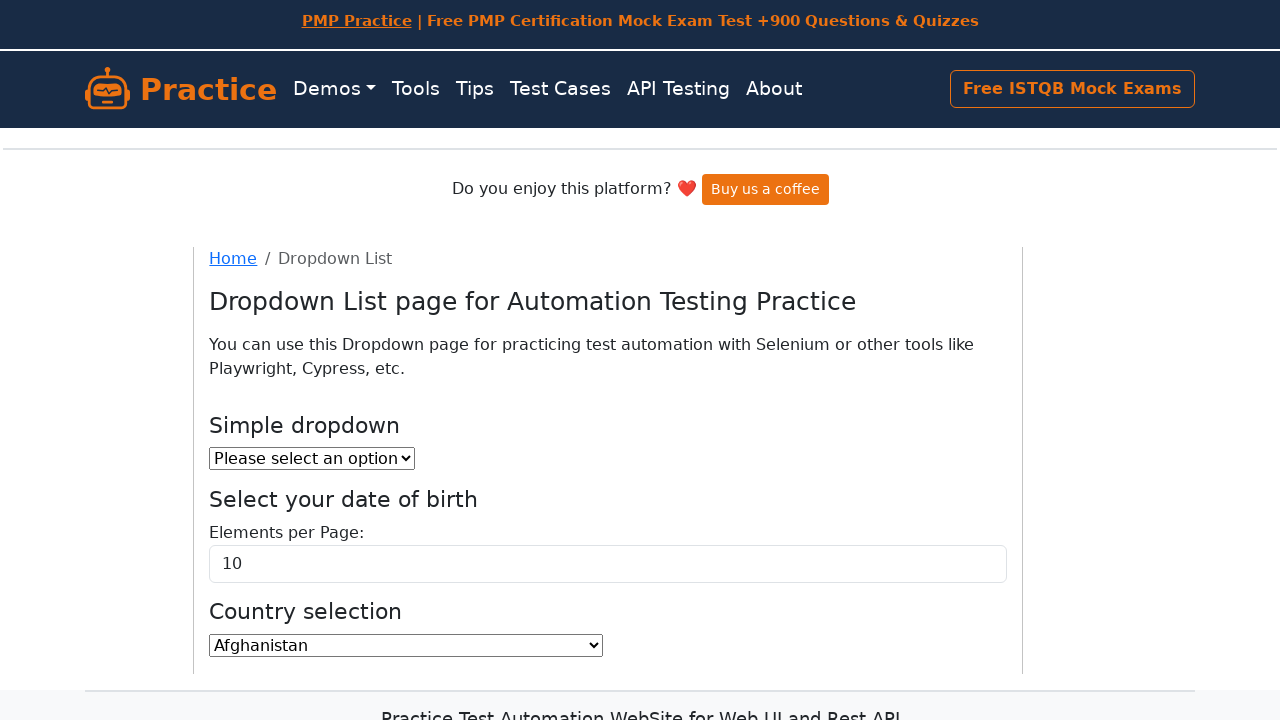

Verified dropdown option: Ecuador
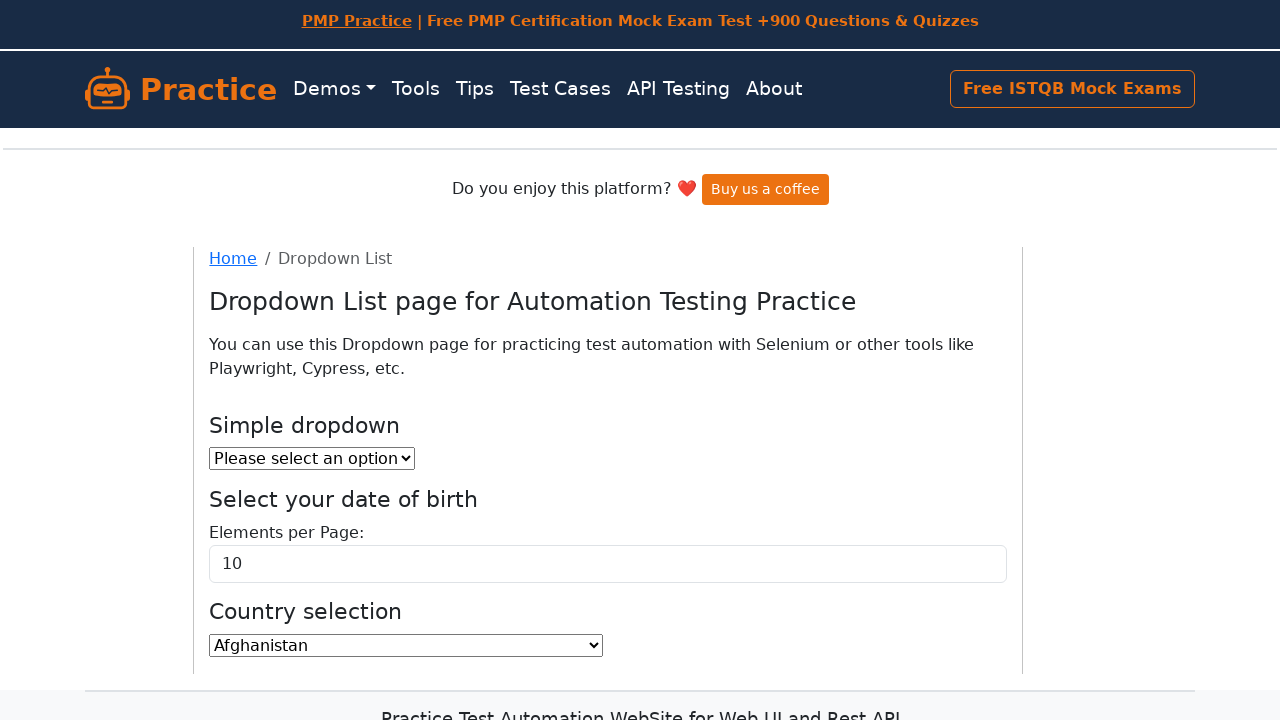

Verified dropdown option: Egypt
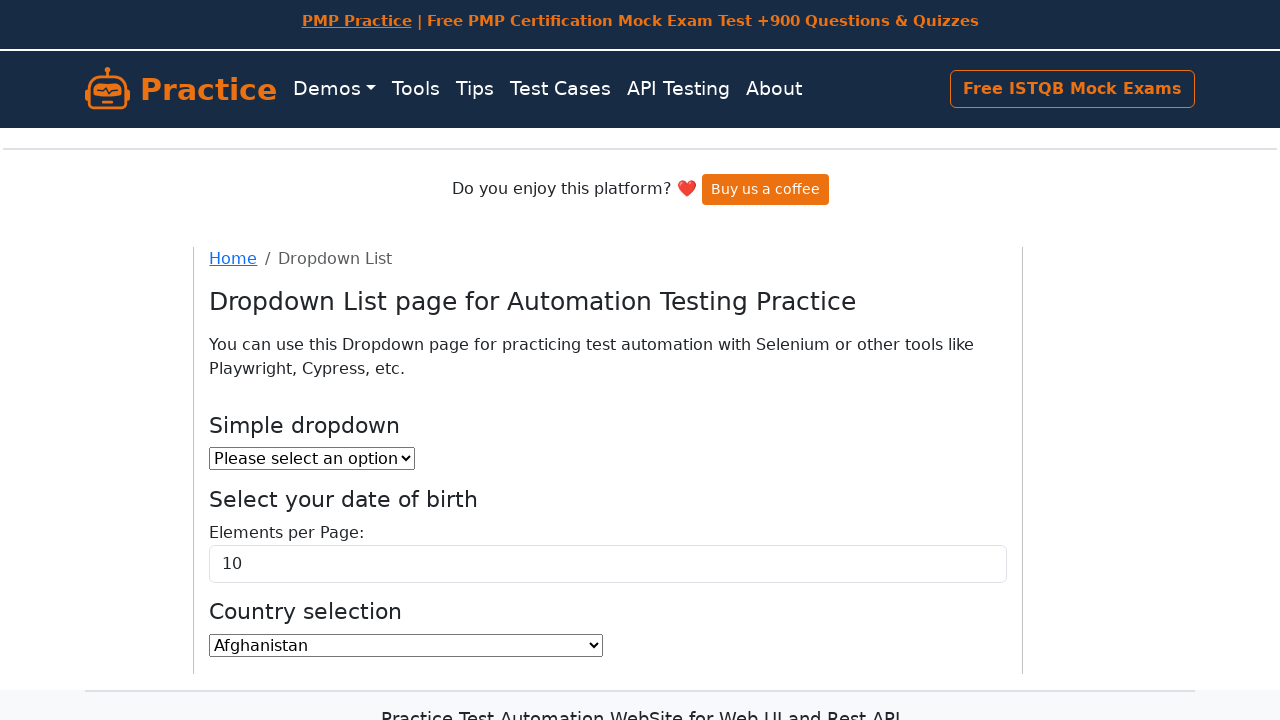

Verified dropdown option: El Salvador
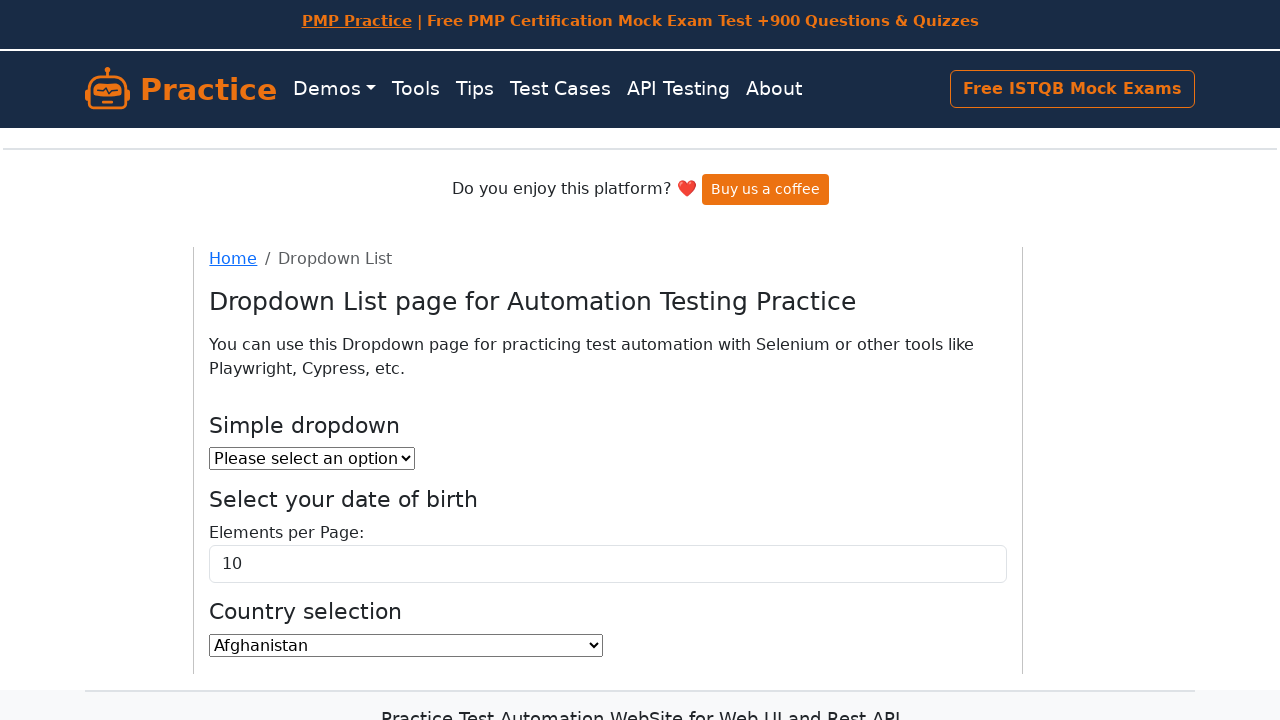

Verified dropdown option: Equatorial Guinea
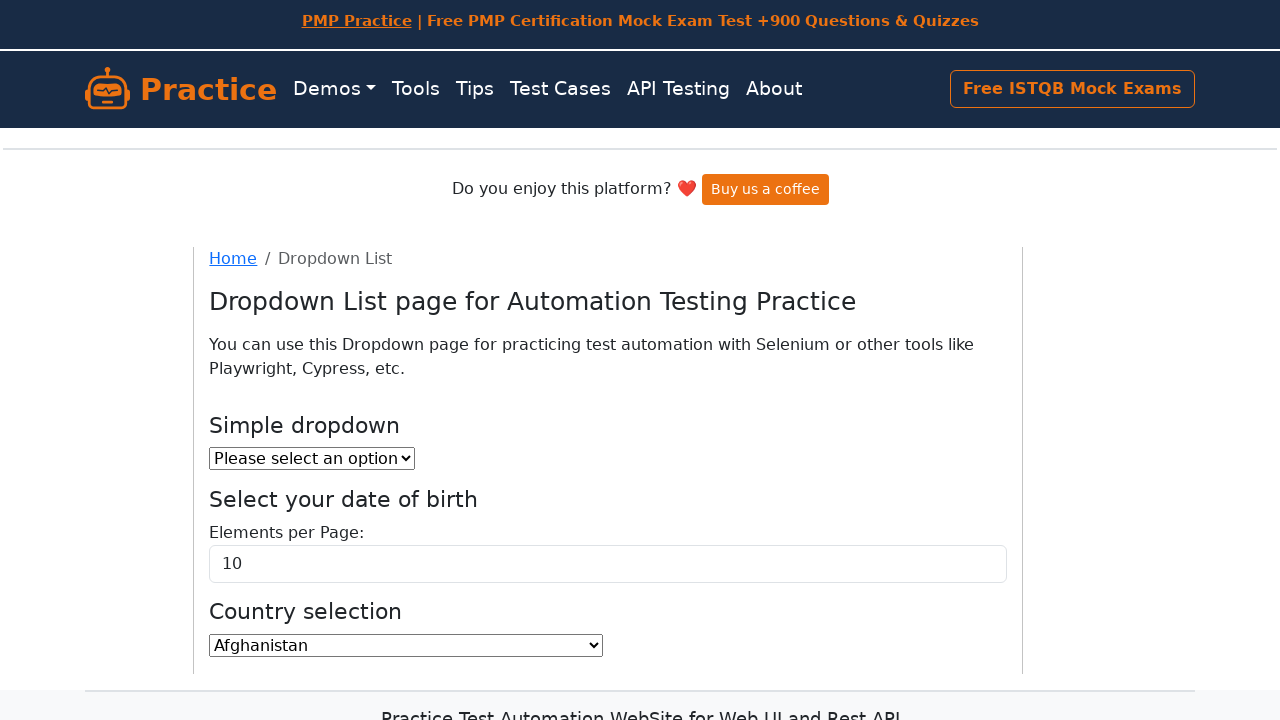

Verified dropdown option: Eritrea
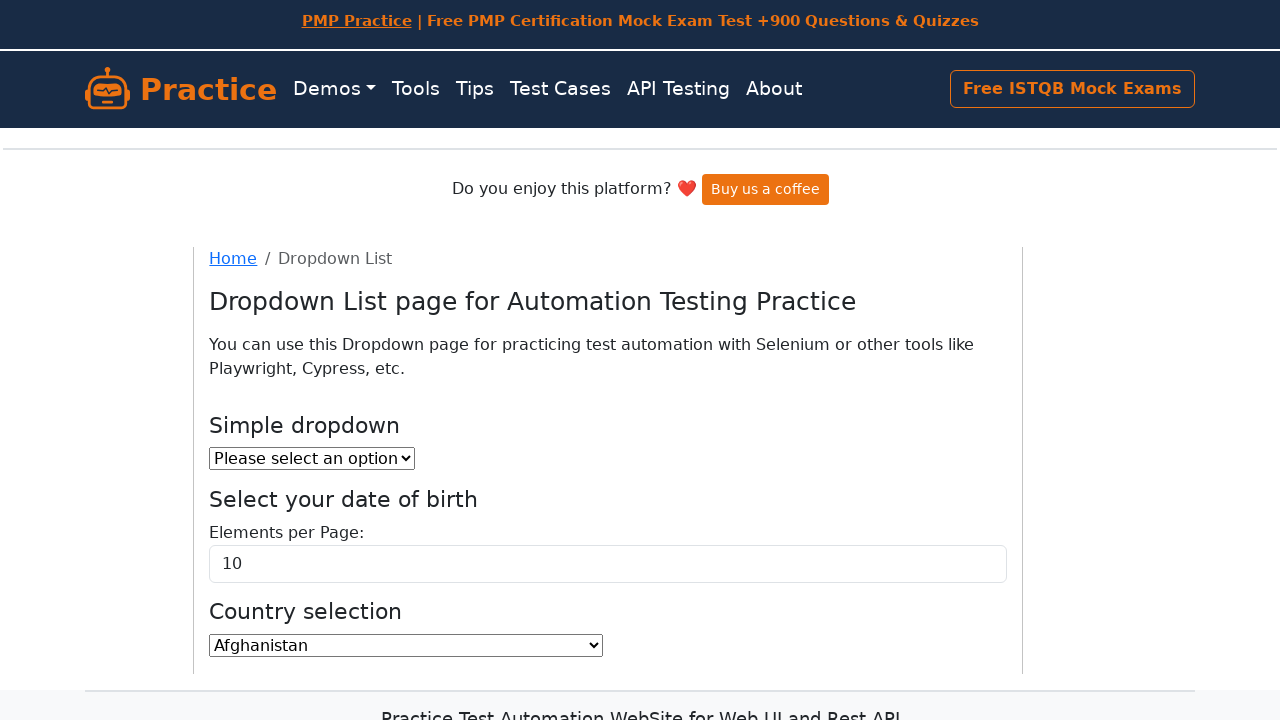

Verified dropdown option: Estonia
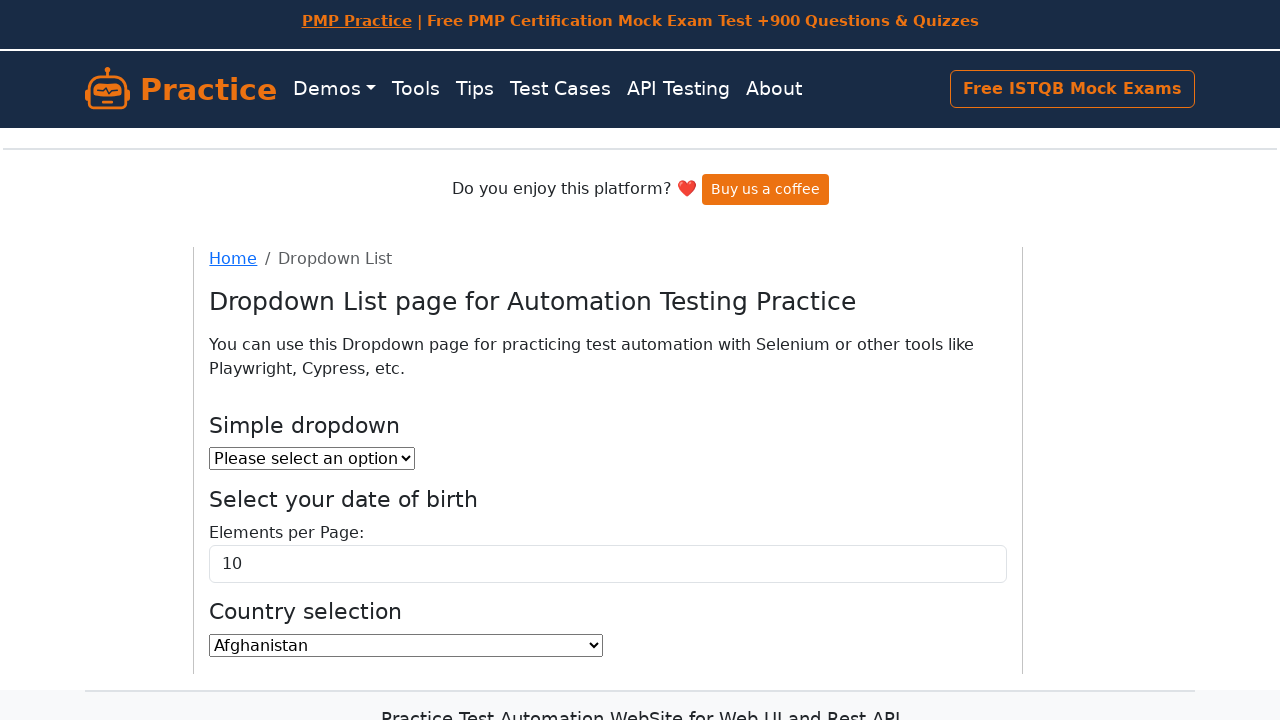

Verified dropdown option: Ethiopia
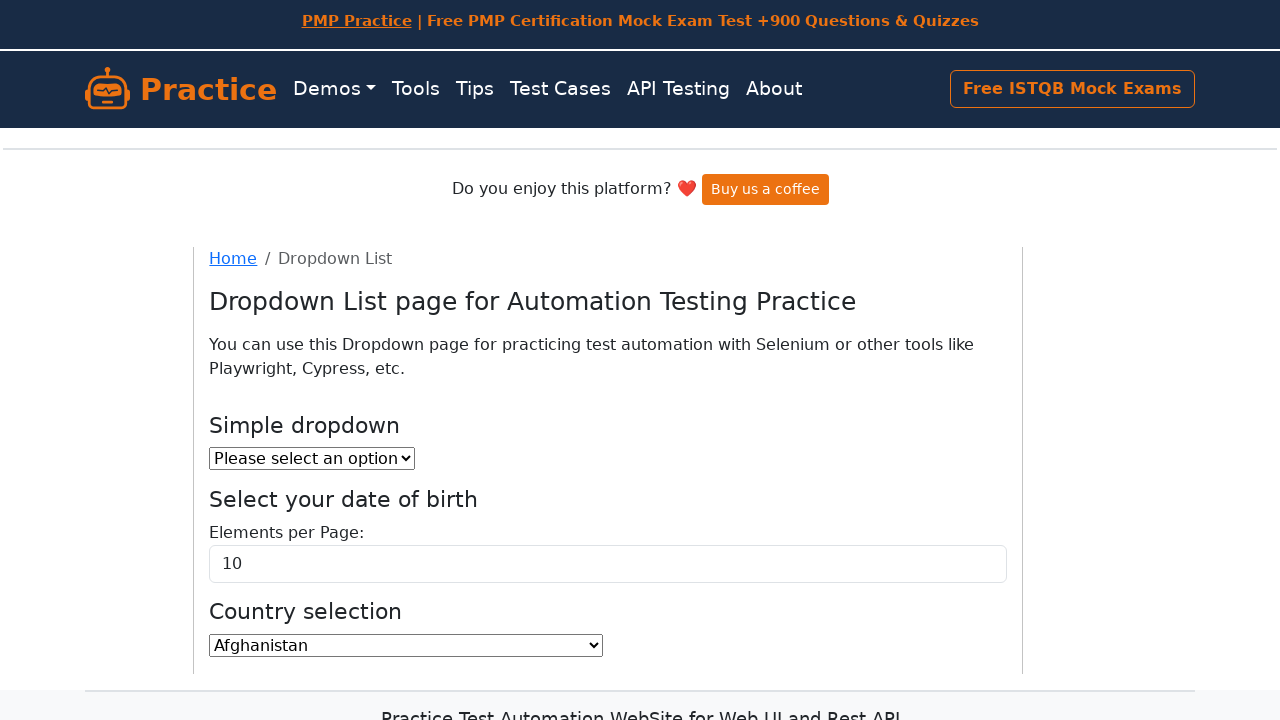

Verified dropdown option: Falkland Islands (Malvinas)
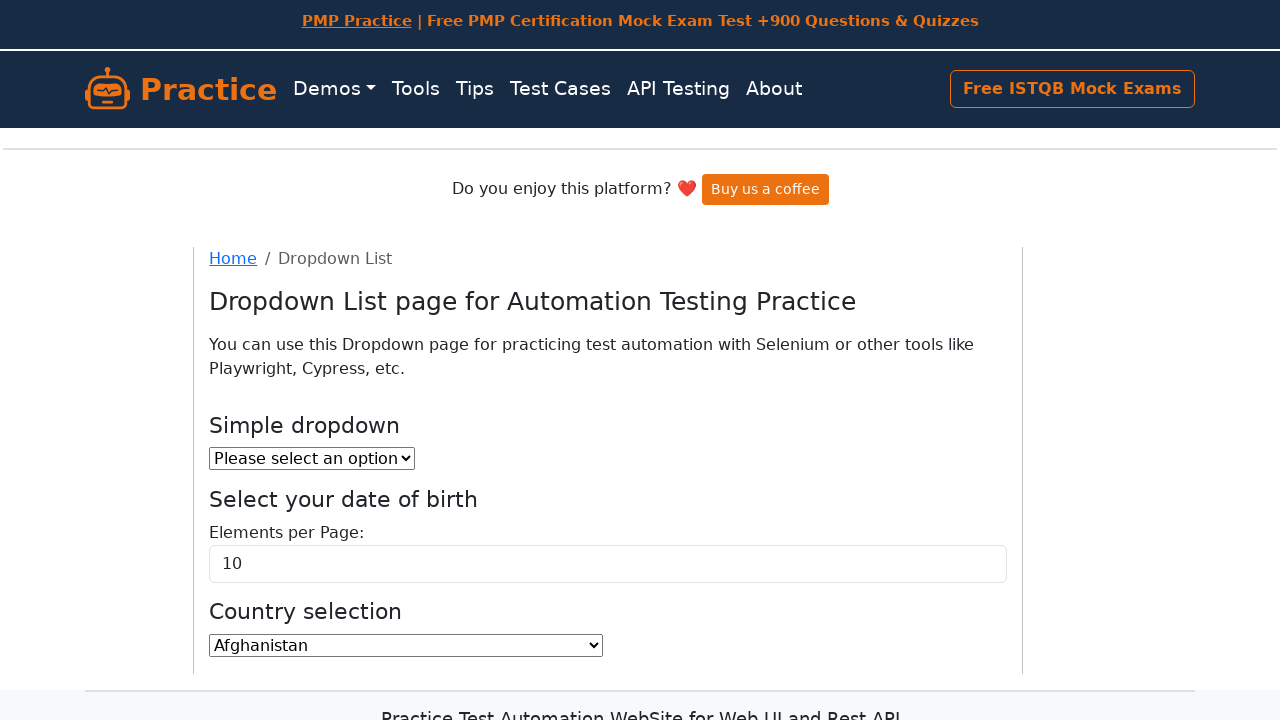

Verified dropdown option: Faroe Islands
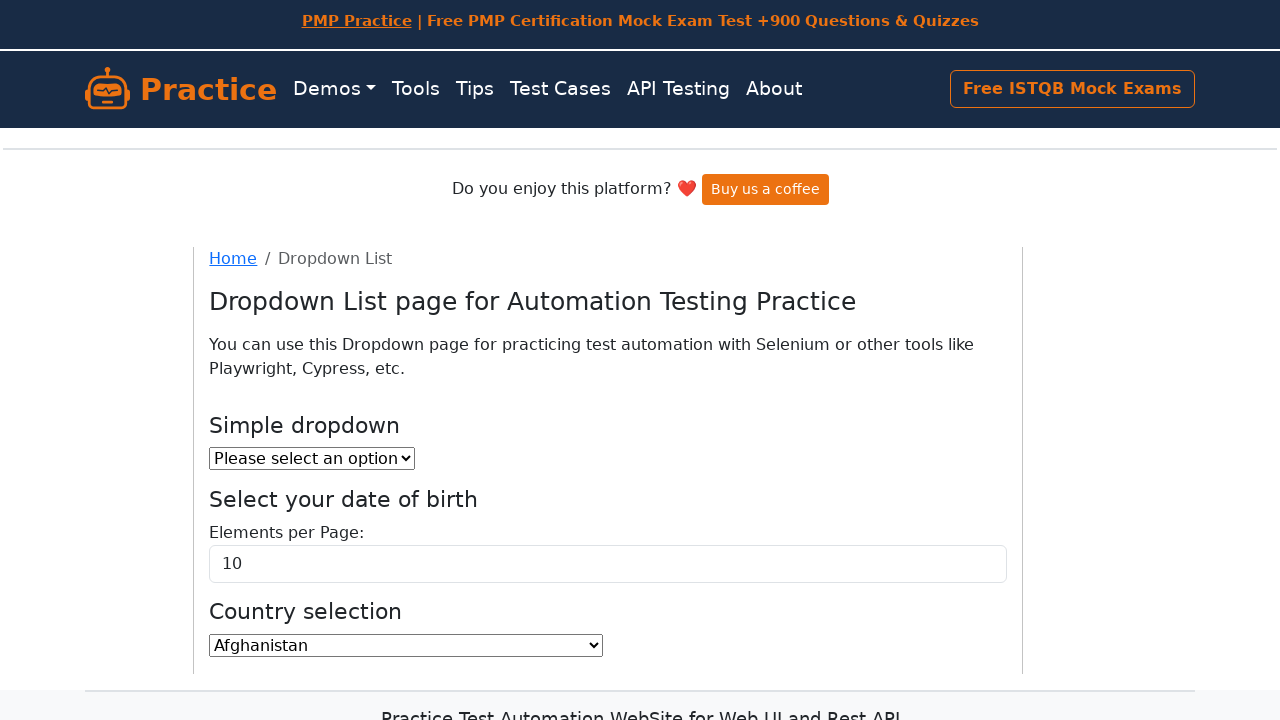

Verified dropdown option: Fiji
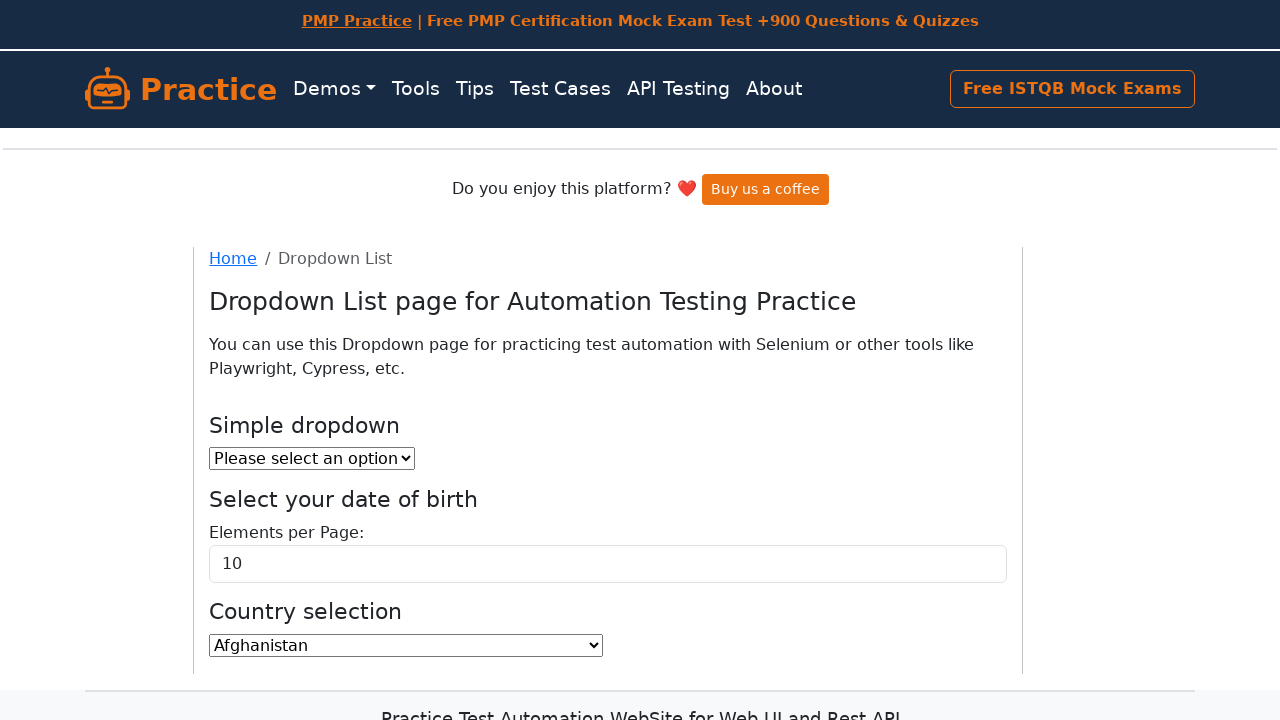

Verified dropdown option: Finland
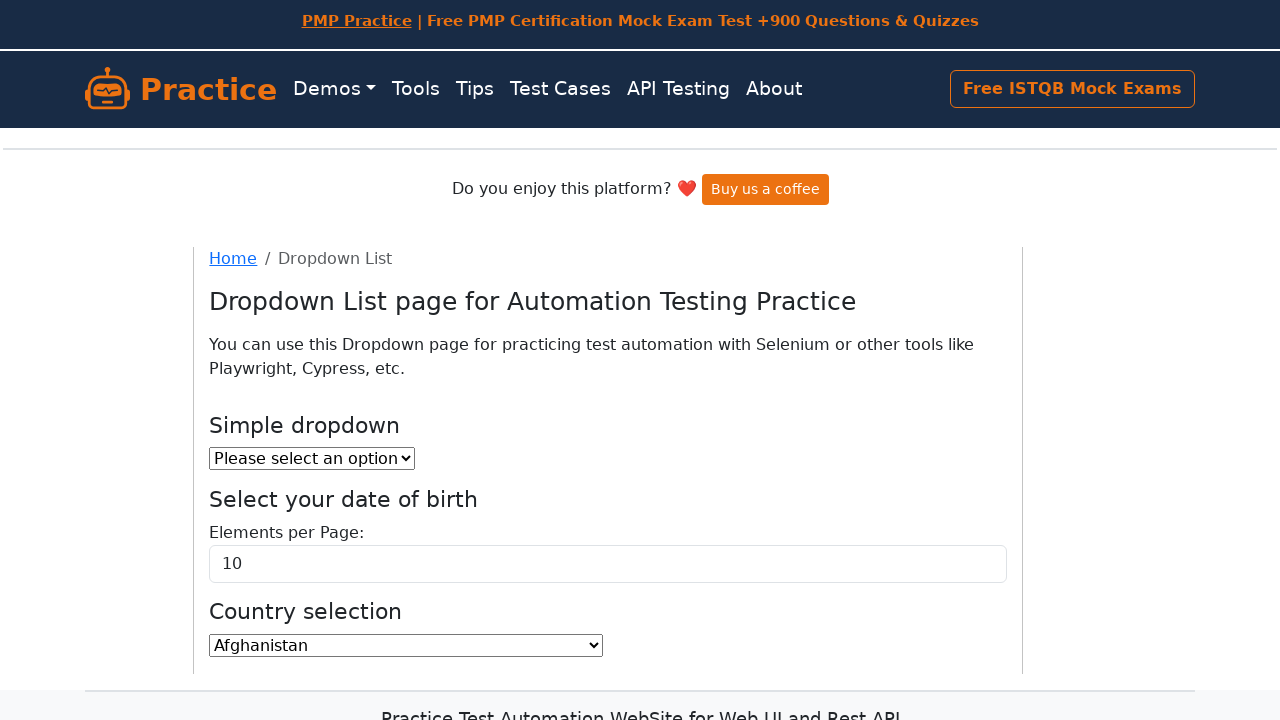

Verified dropdown option: France
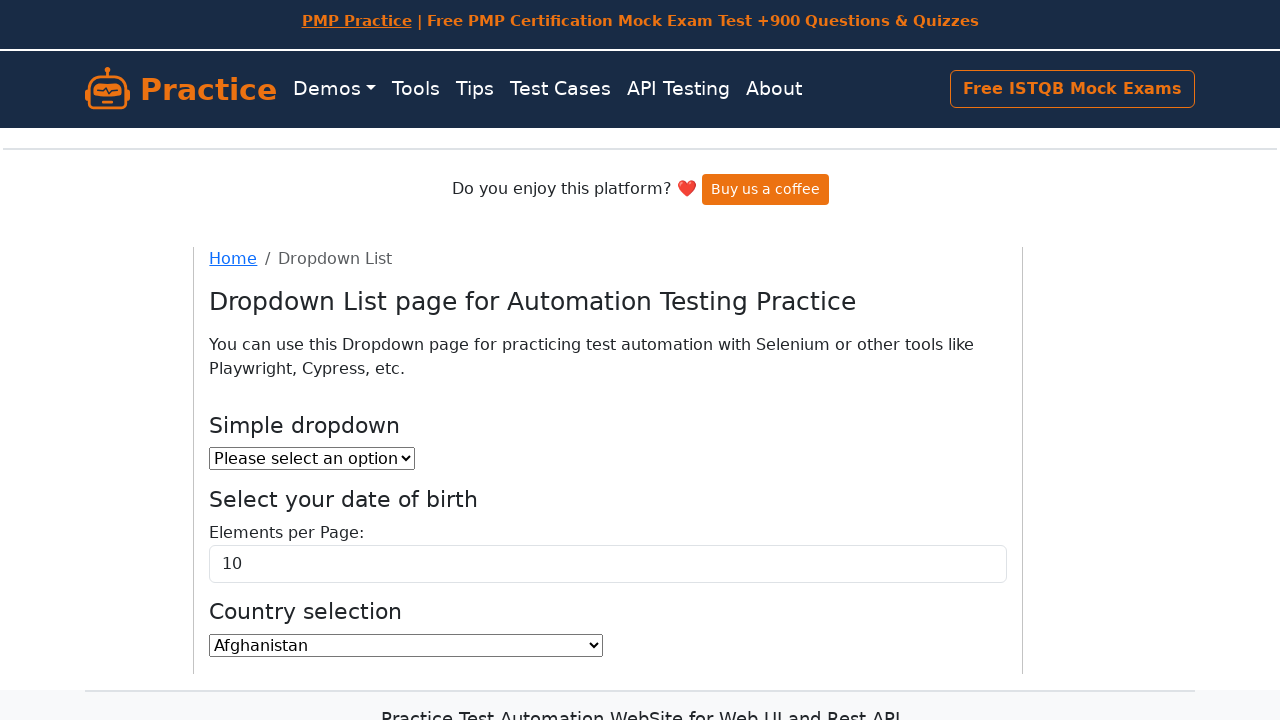

Verified dropdown option: French Guiana
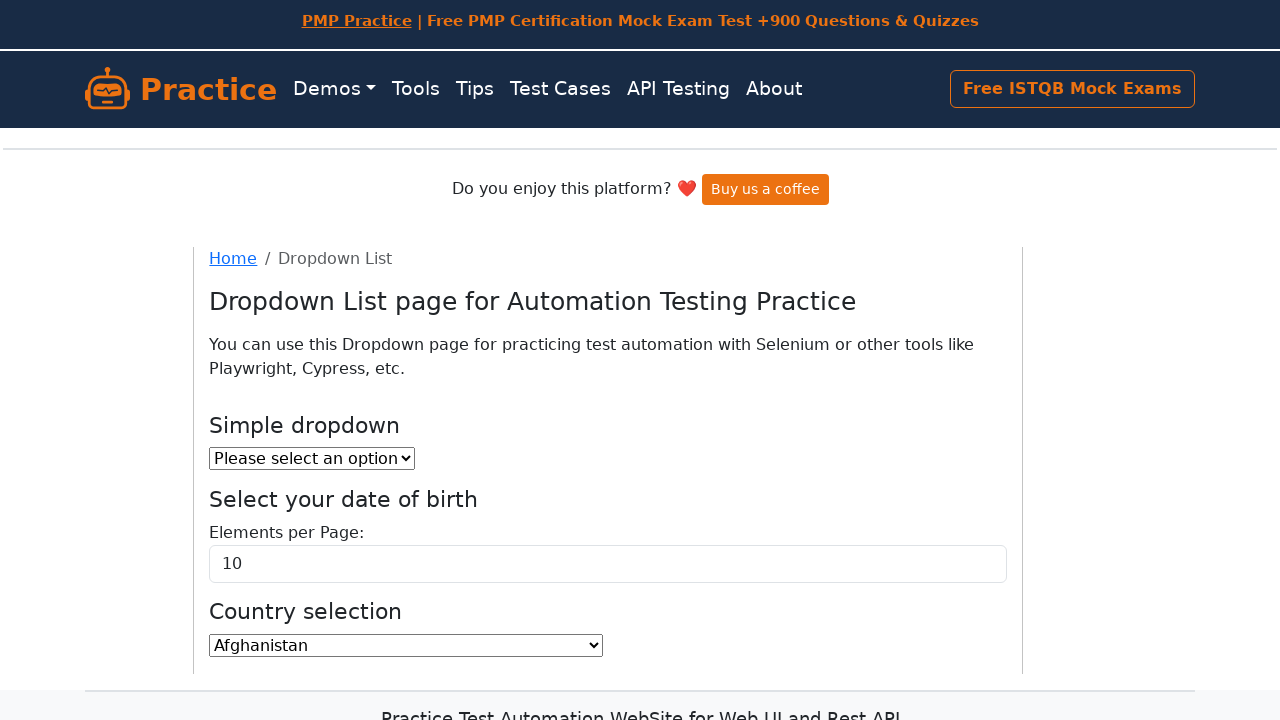

Verified dropdown option: French Polynesia
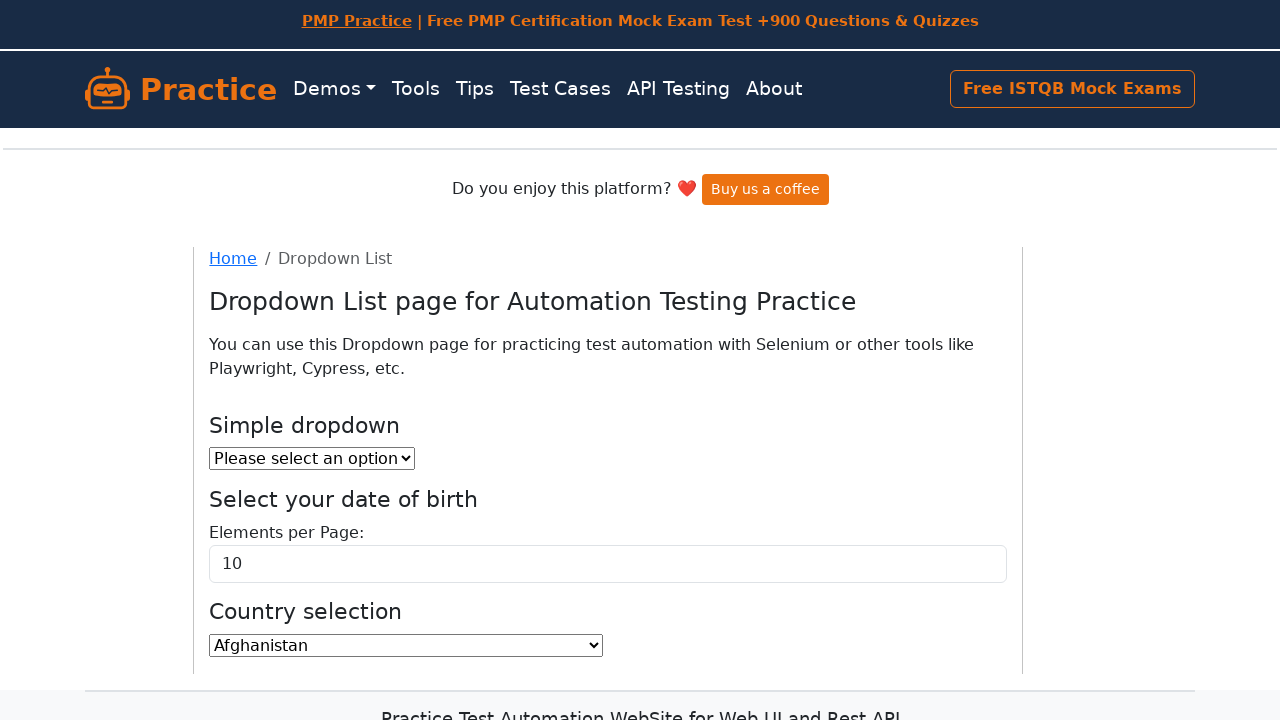

Verified dropdown option: French Southern Territories
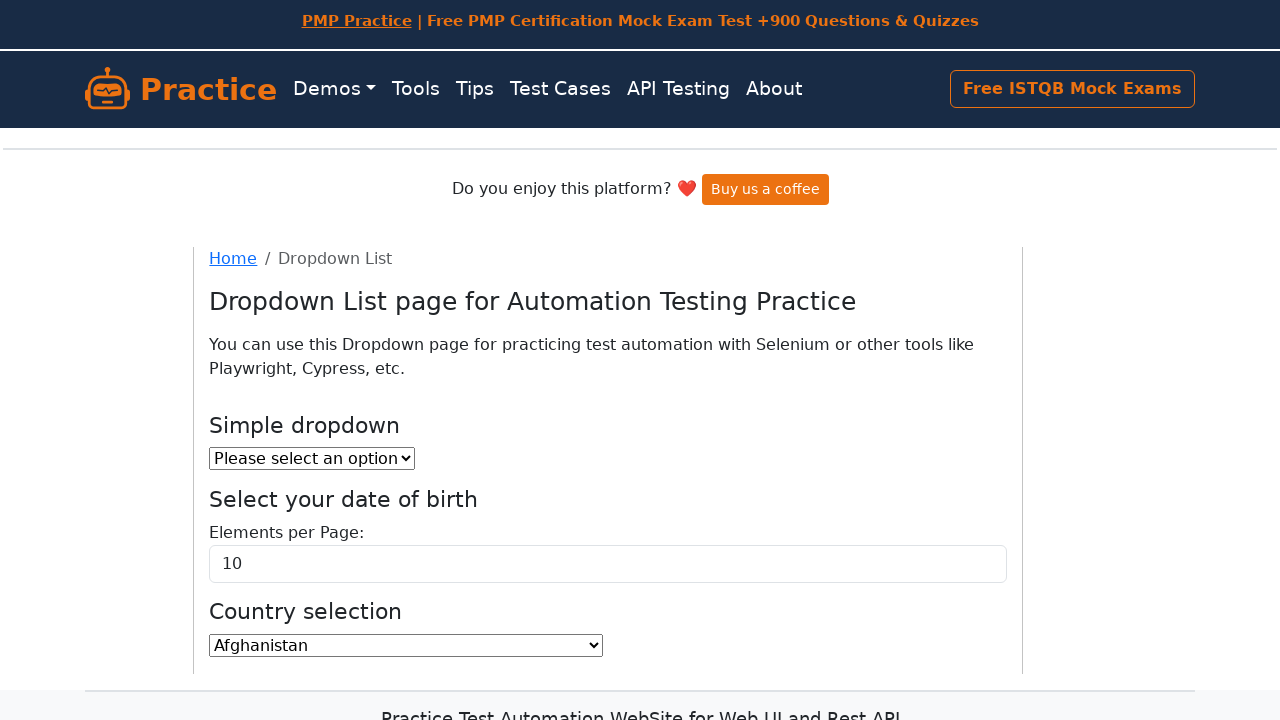

Verified dropdown option: Gabon
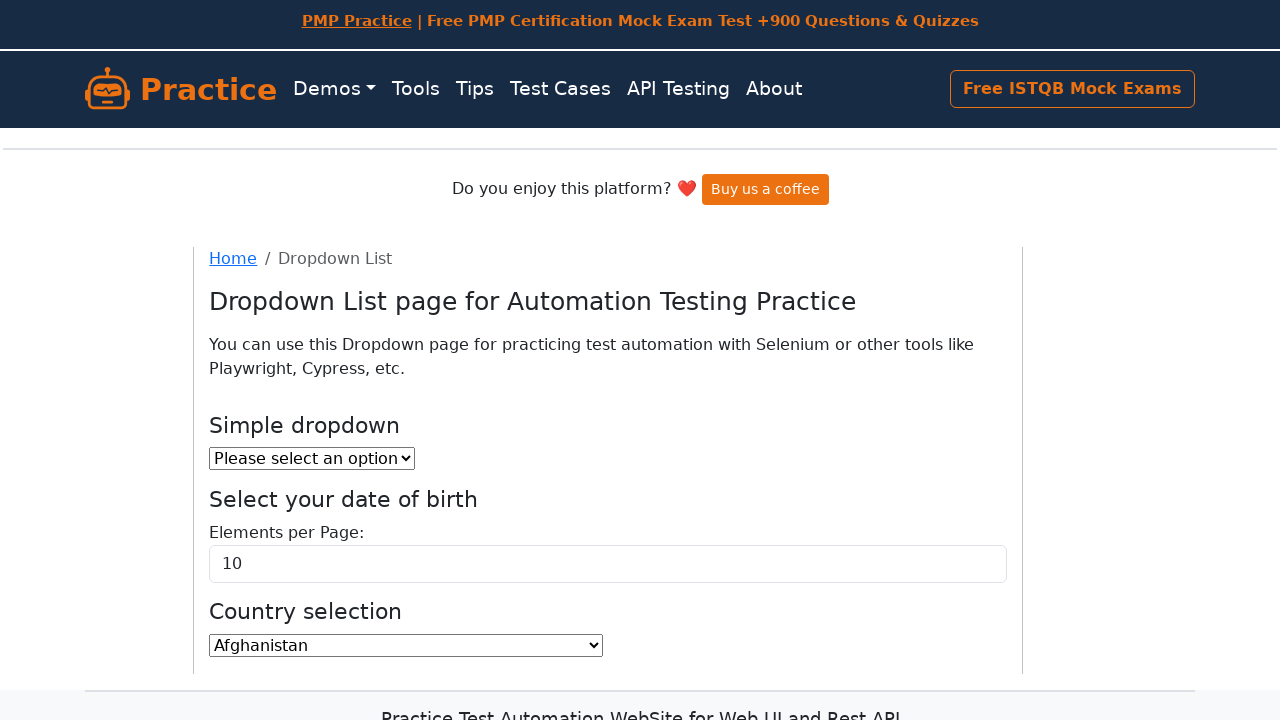

Verified dropdown option: Gambia
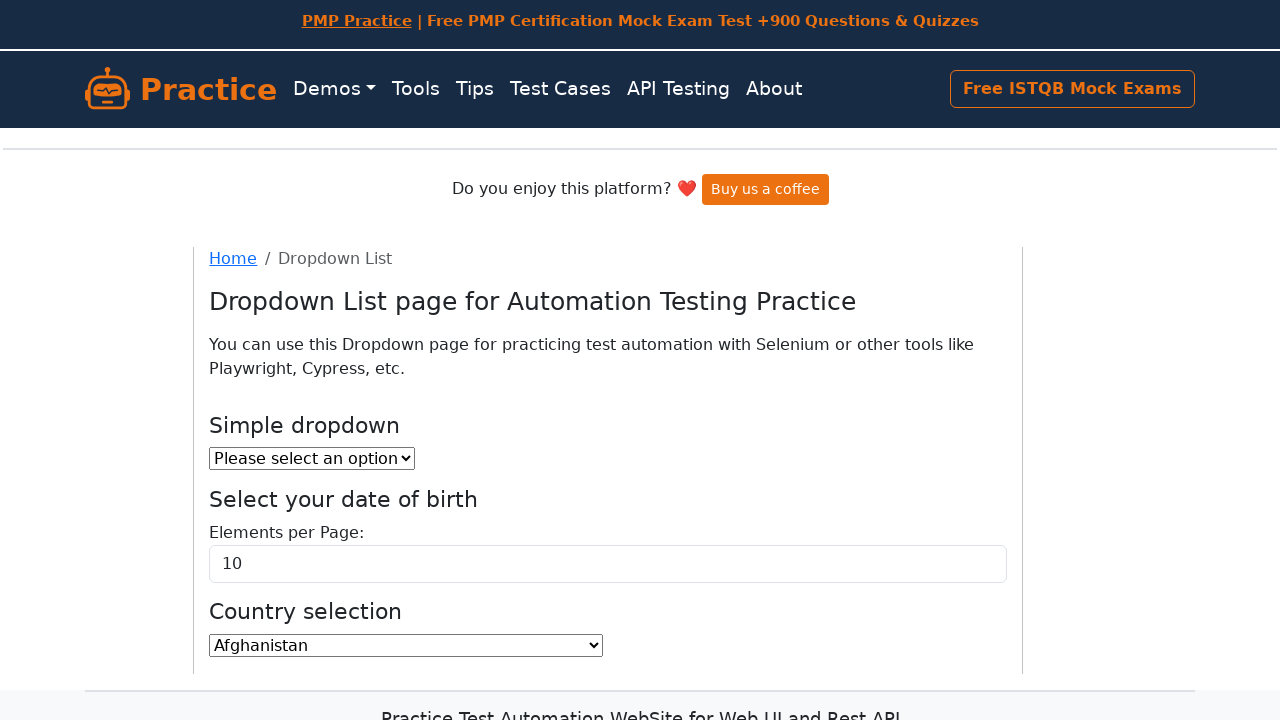

Verified dropdown option: Georgia
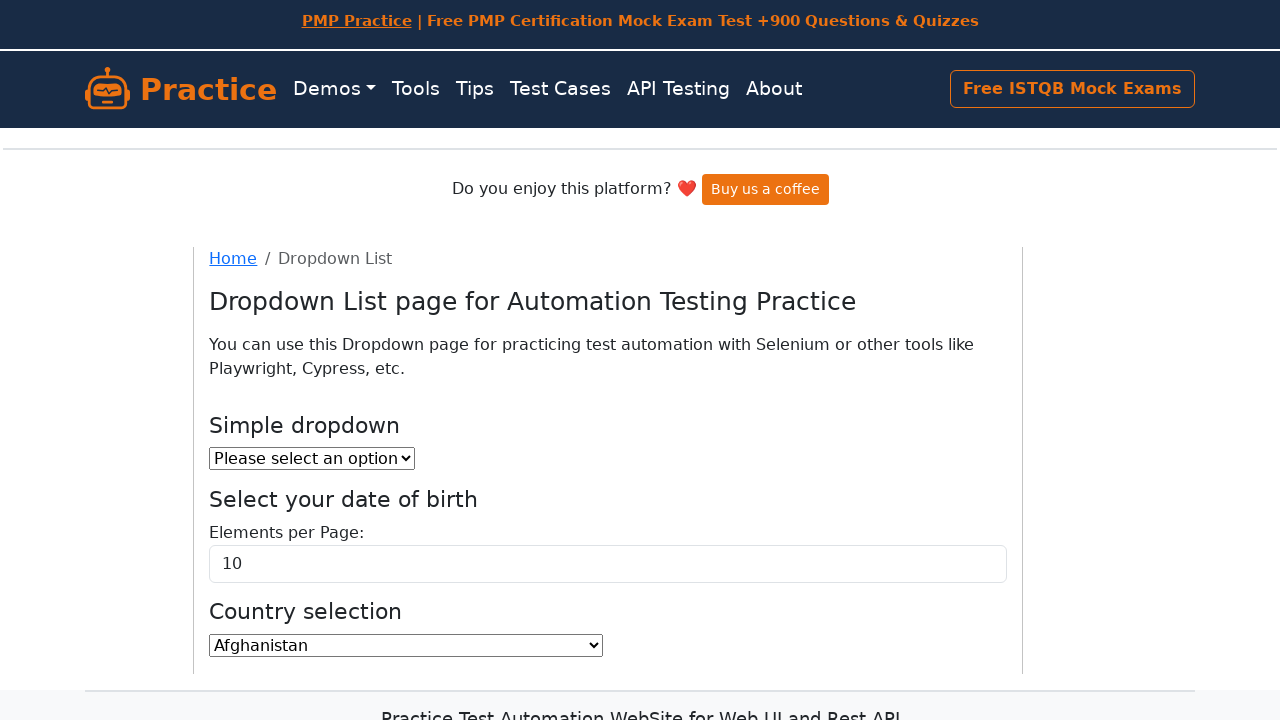

Verified dropdown option: Germany
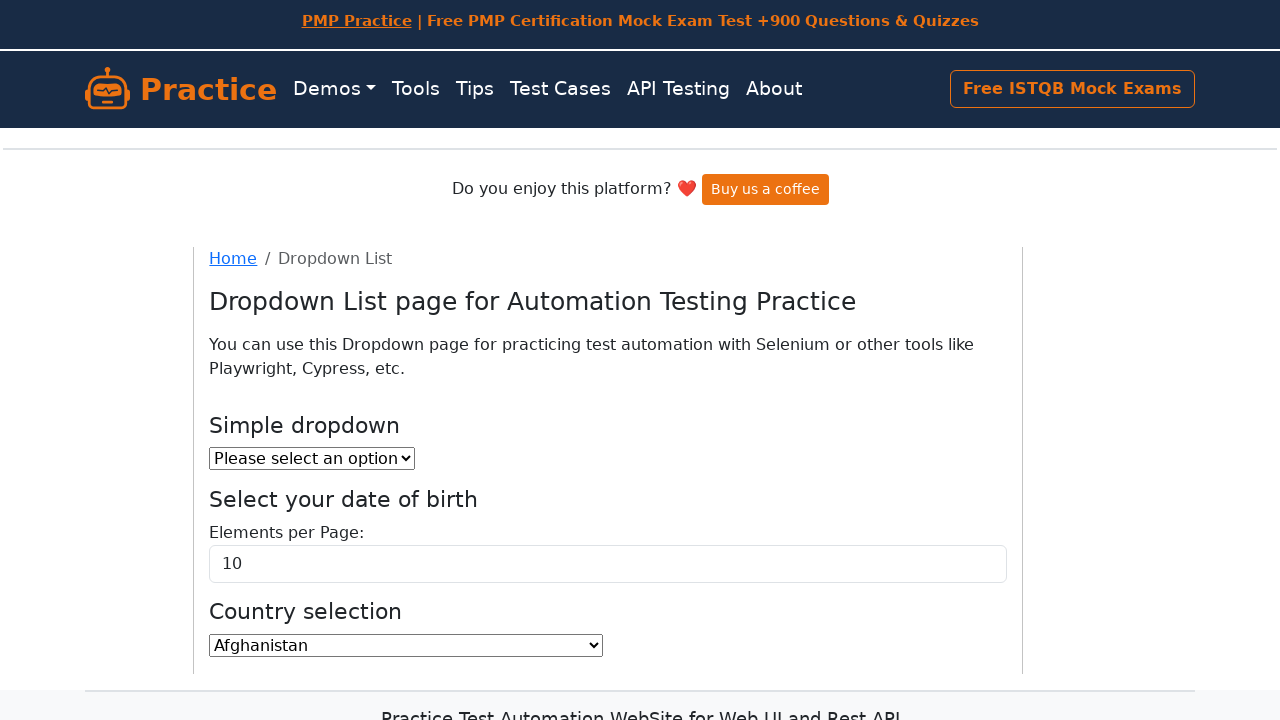

Verified dropdown option: Ghana
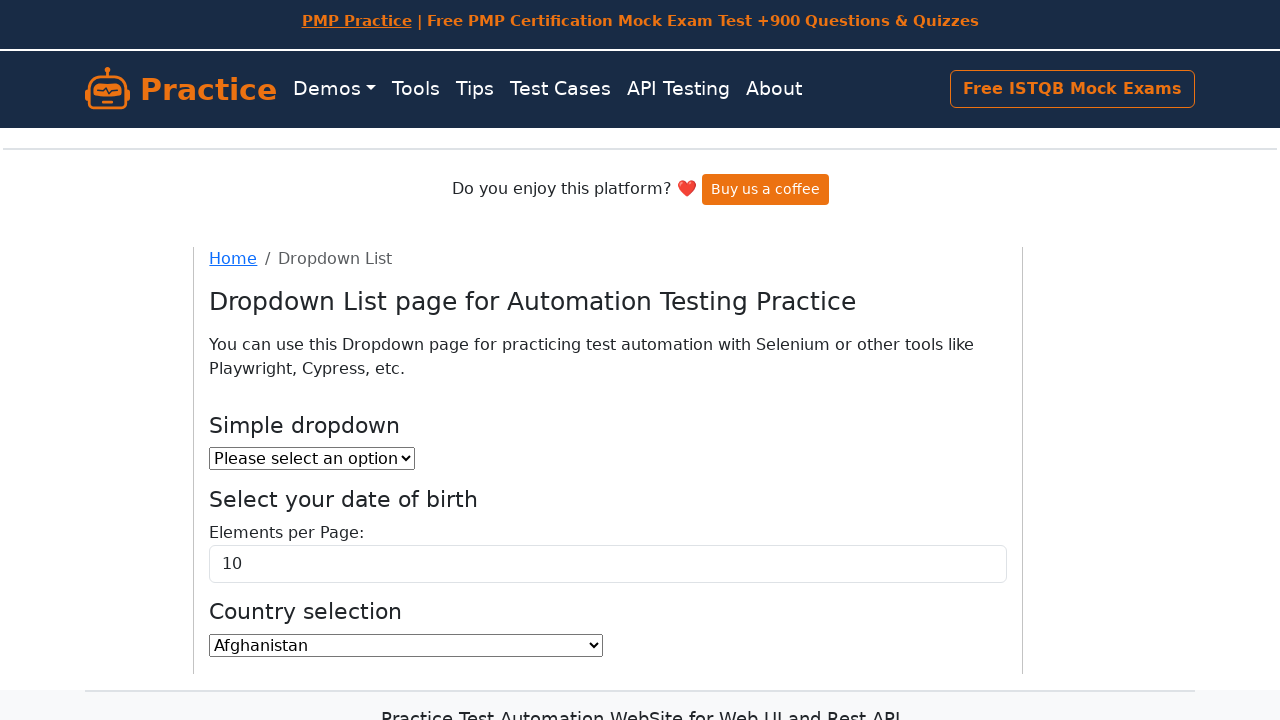

Verified dropdown option: Gibraltar
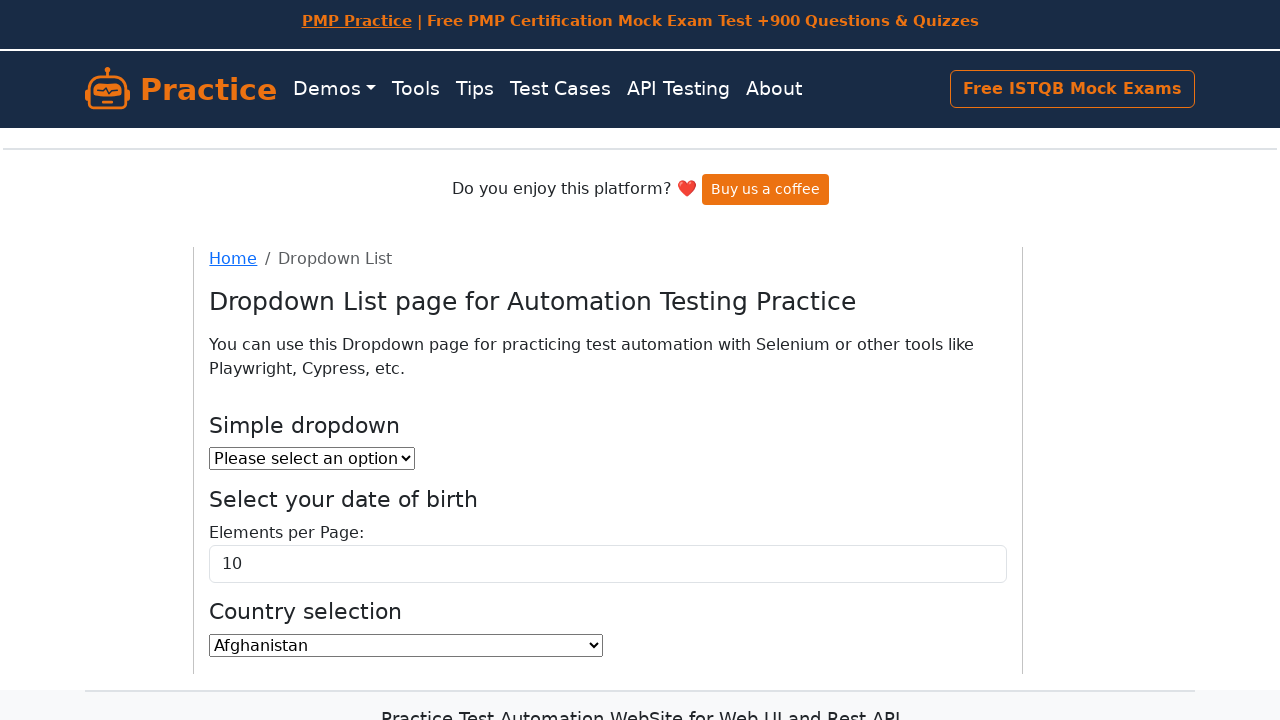

Verified dropdown option: Greece
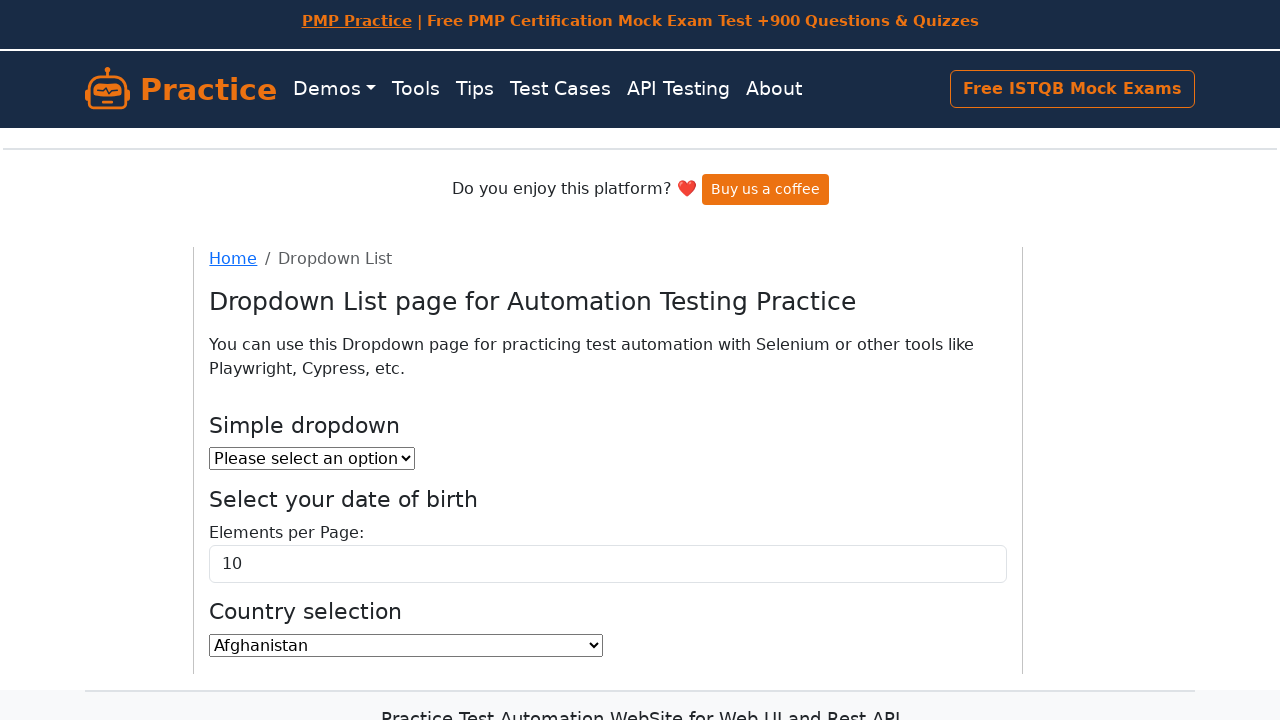

Verified dropdown option: Greenland
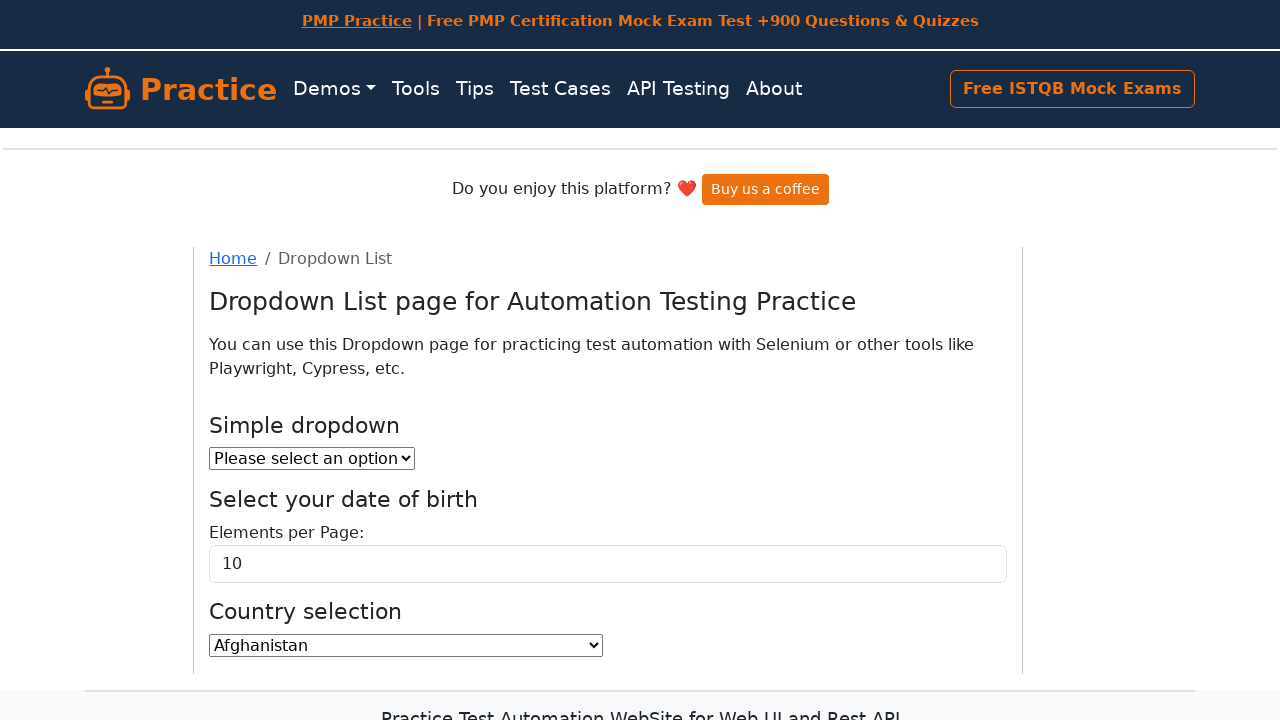

Verified dropdown option: Grenada
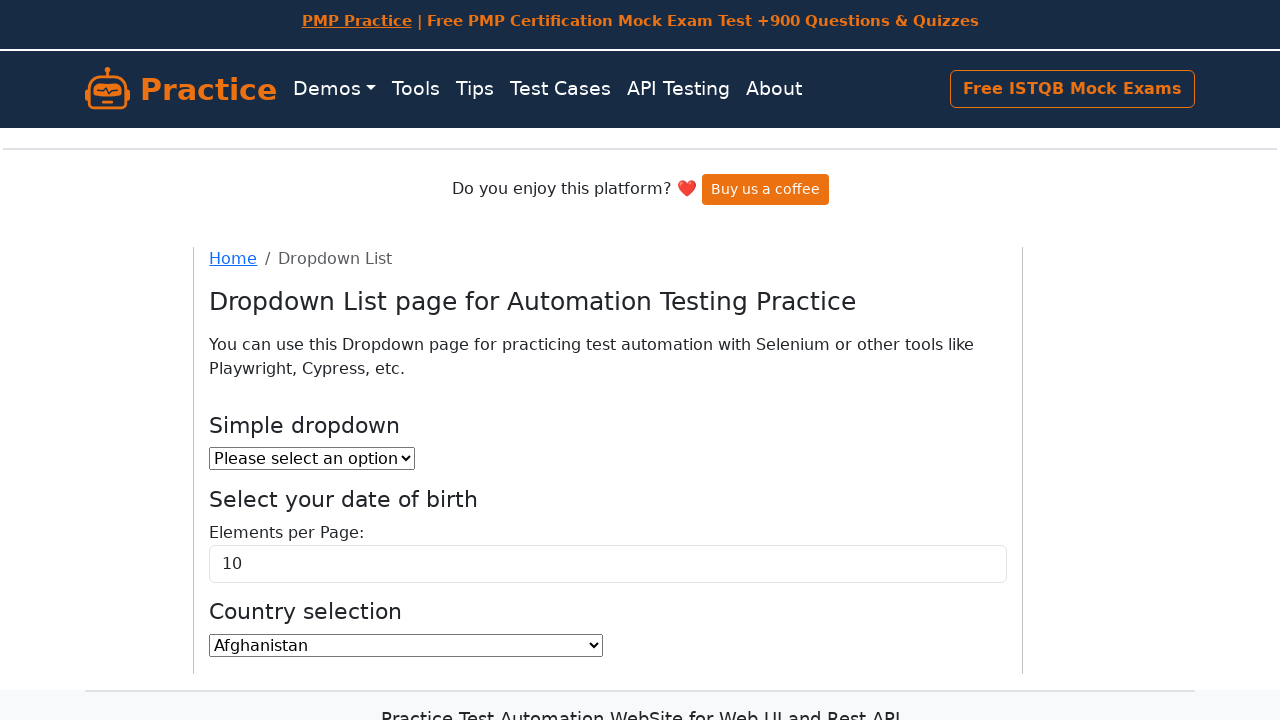

Verified dropdown option: Guadeloupe
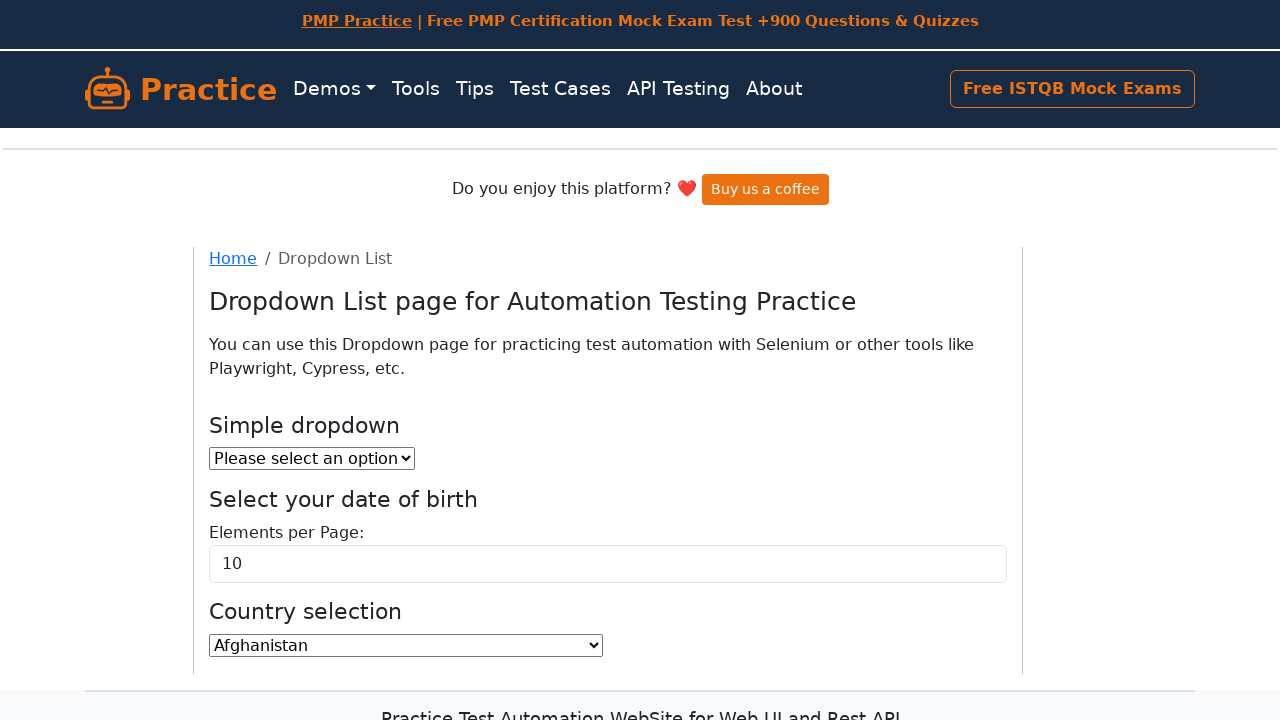

Verified dropdown option: Guam
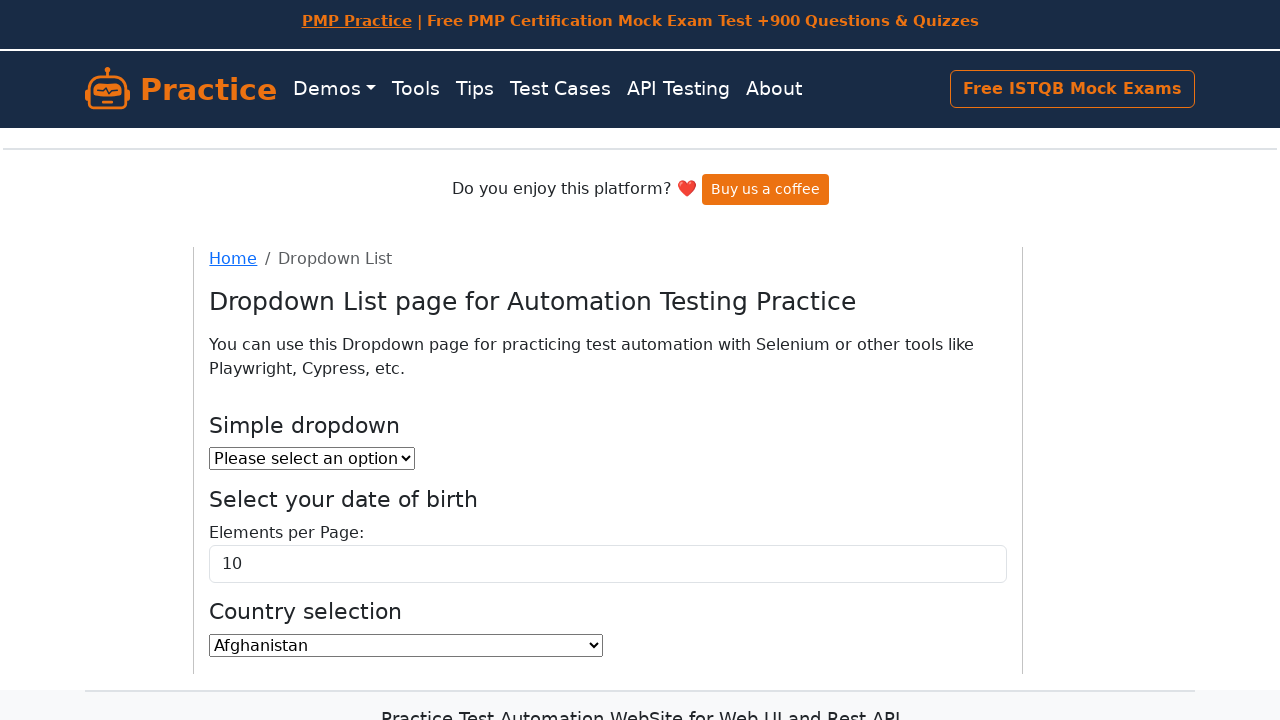

Verified dropdown option: Guatemala
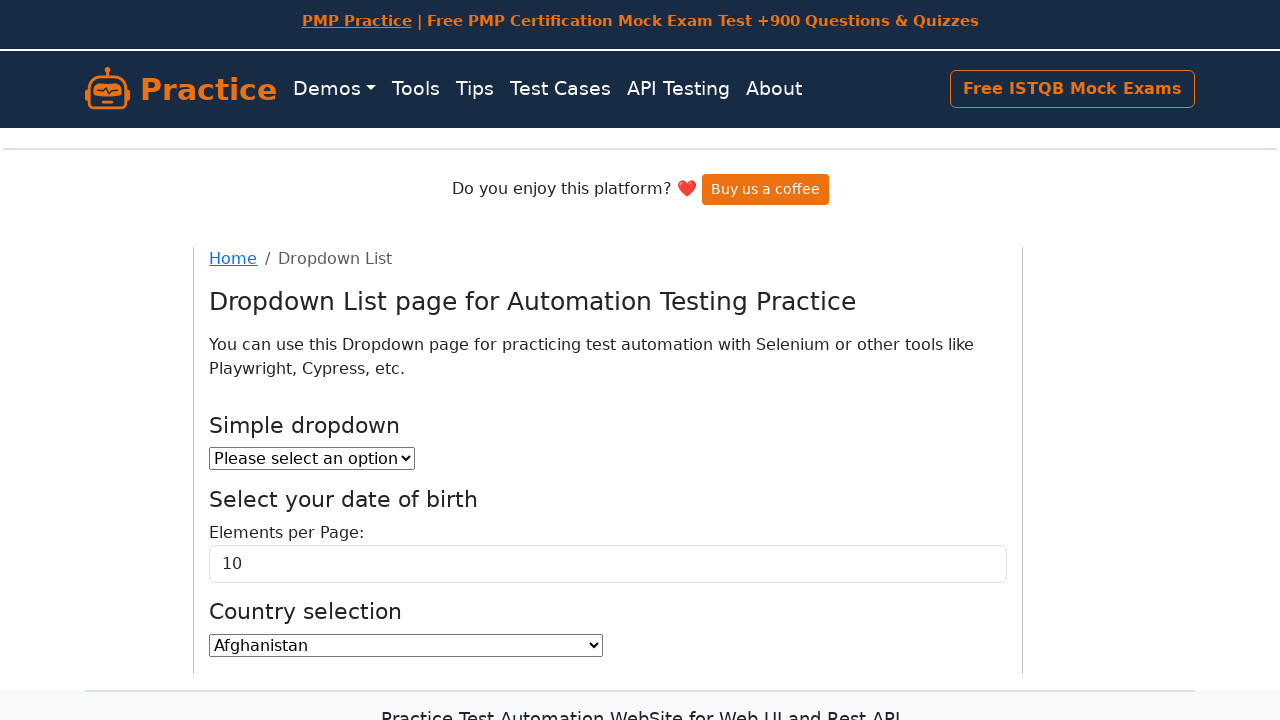

Verified dropdown option: Guernsey
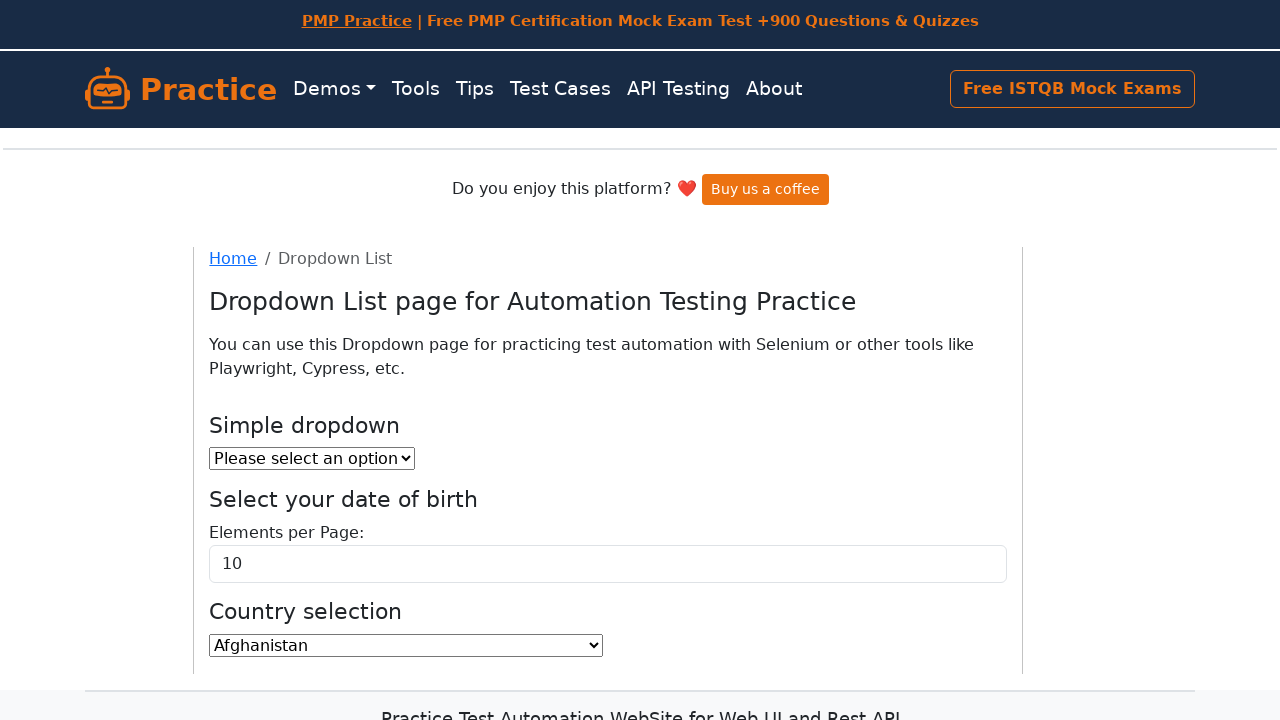

Verified dropdown option: Guinea
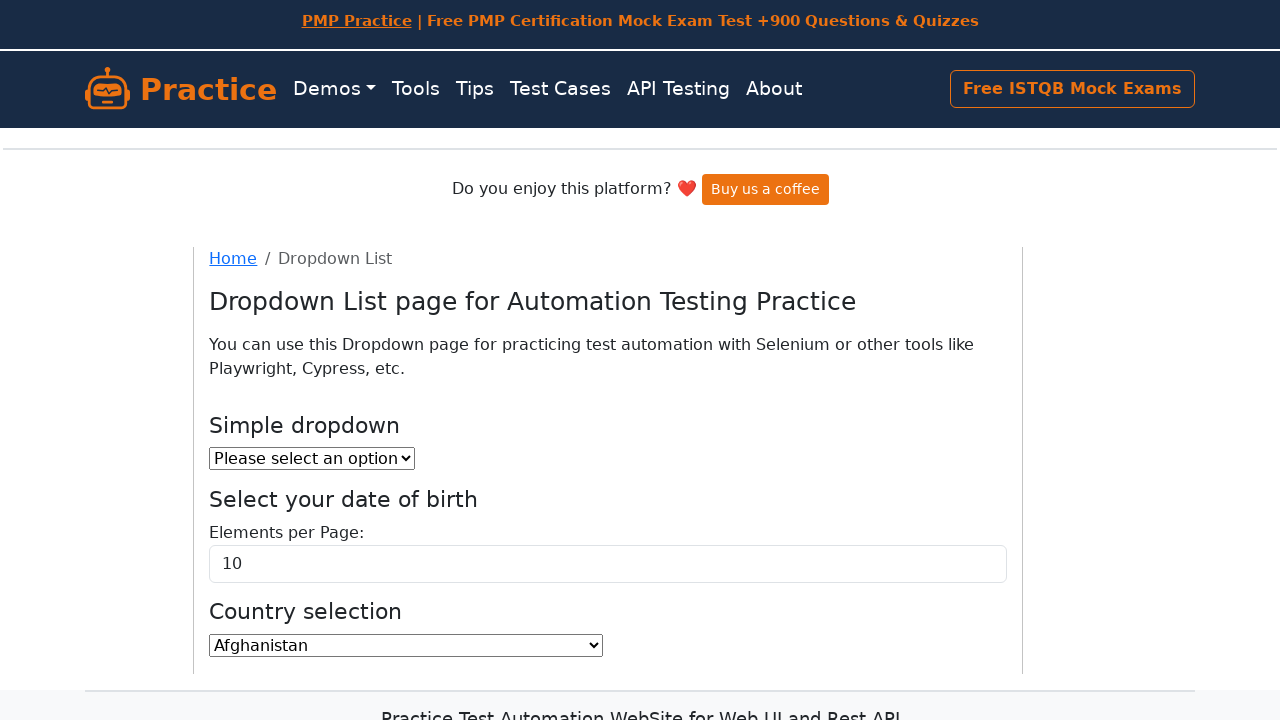

Verified dropdown option: Guinea-Bissau
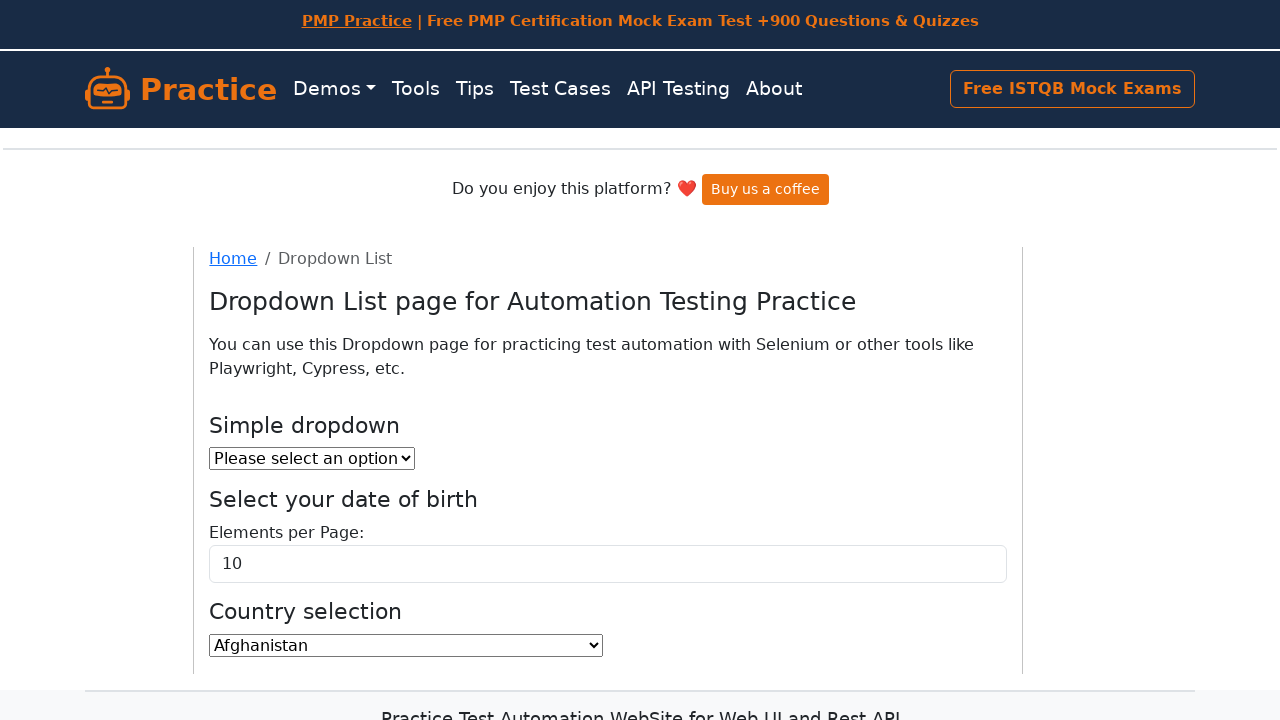

Verified dropdown option: Guyana
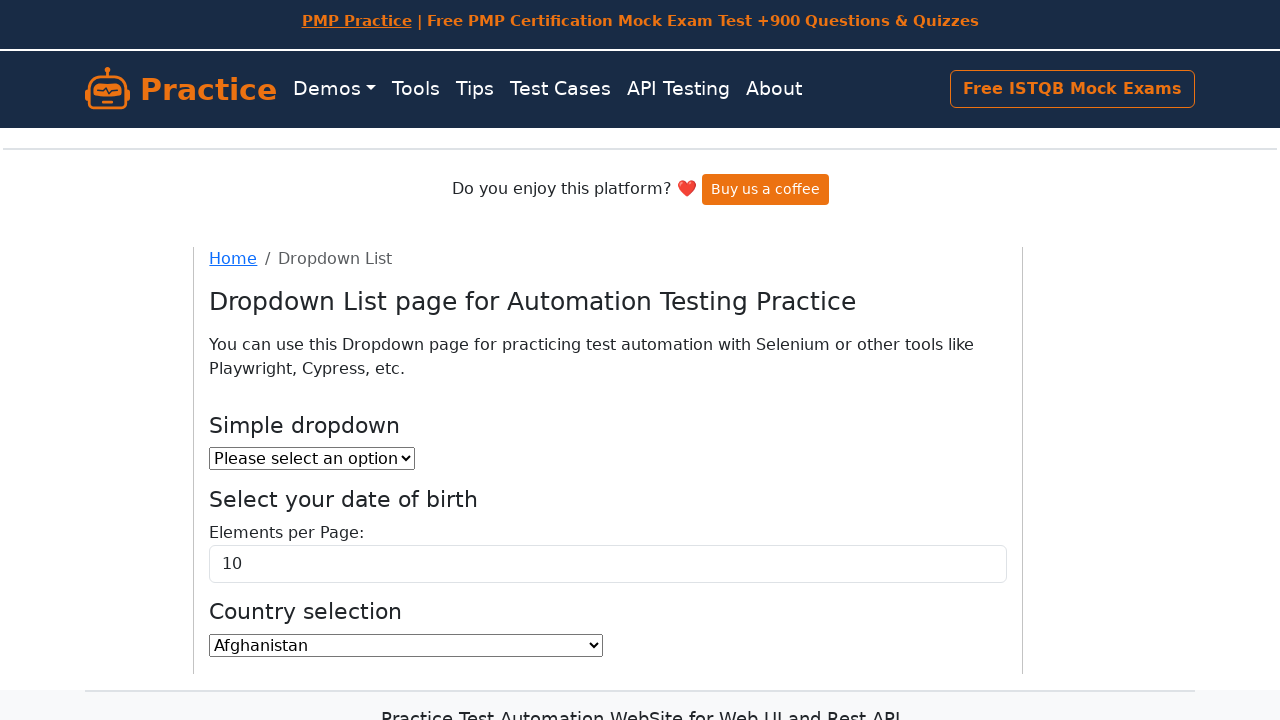

Verified dropdown option: Haiti
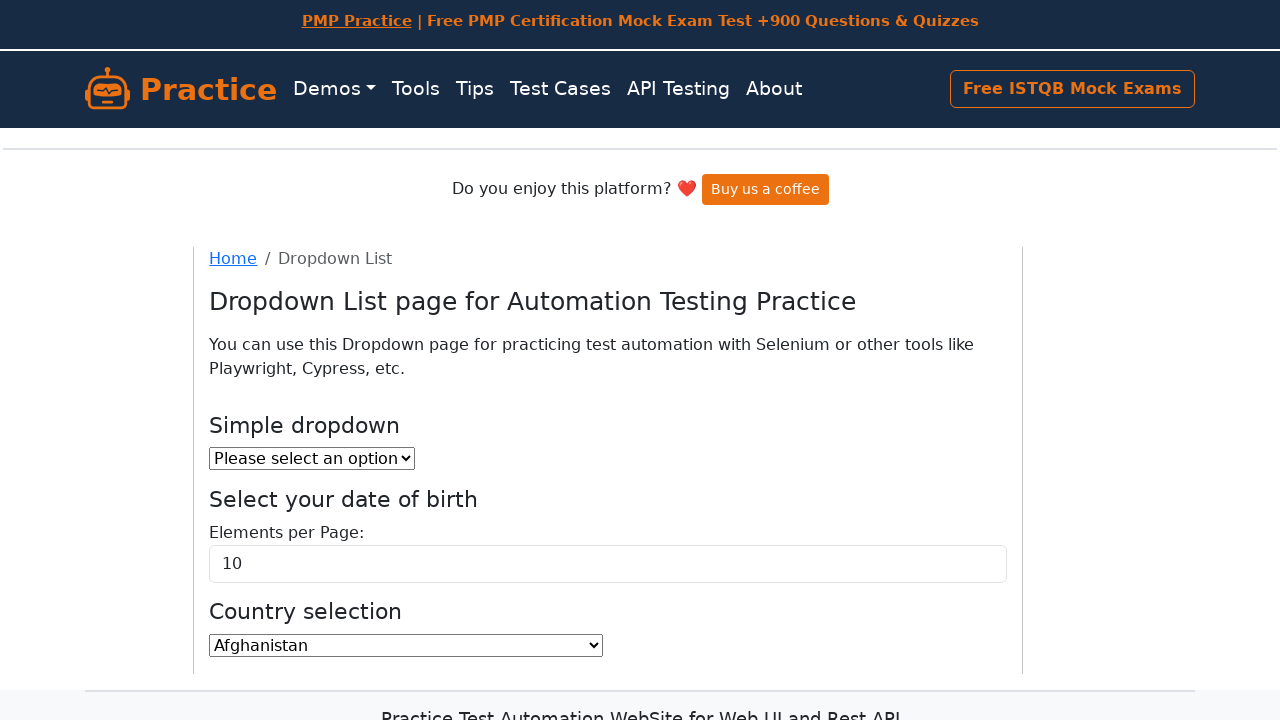

Verified dropdown option: Heard Island and Mcdonald Islands
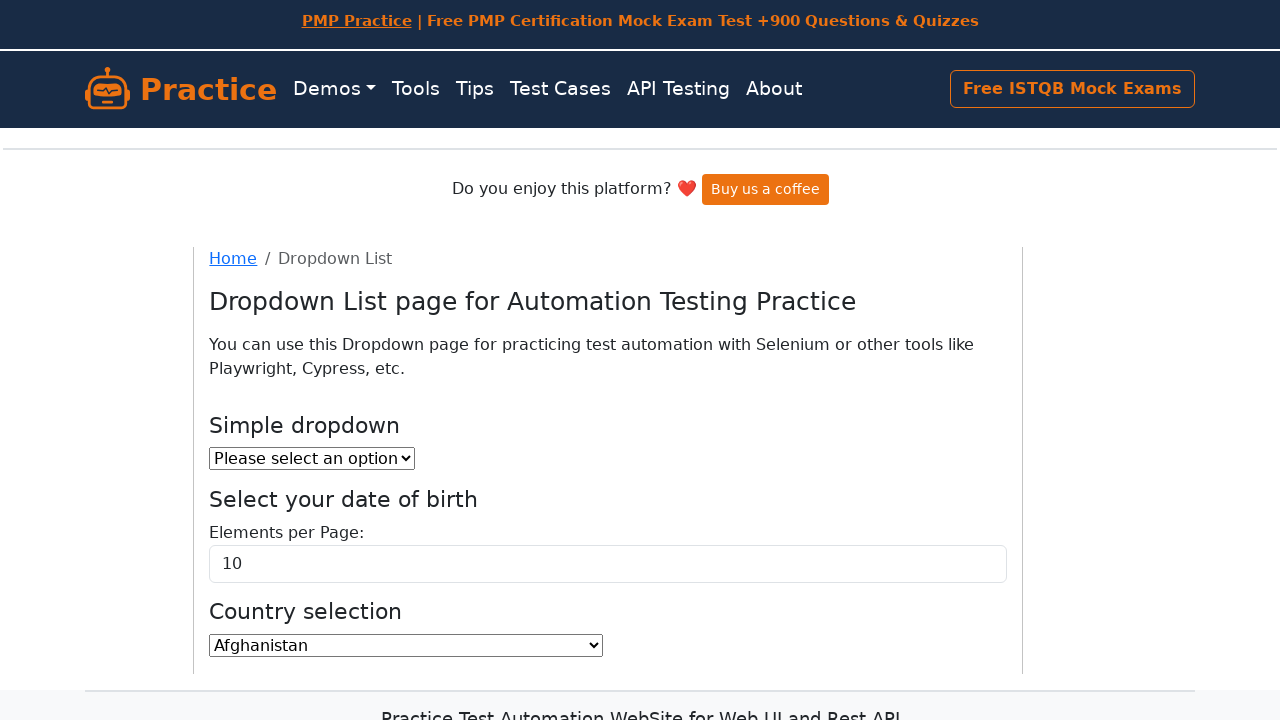

Verified dropdown option: Holy See (Vatican City State)
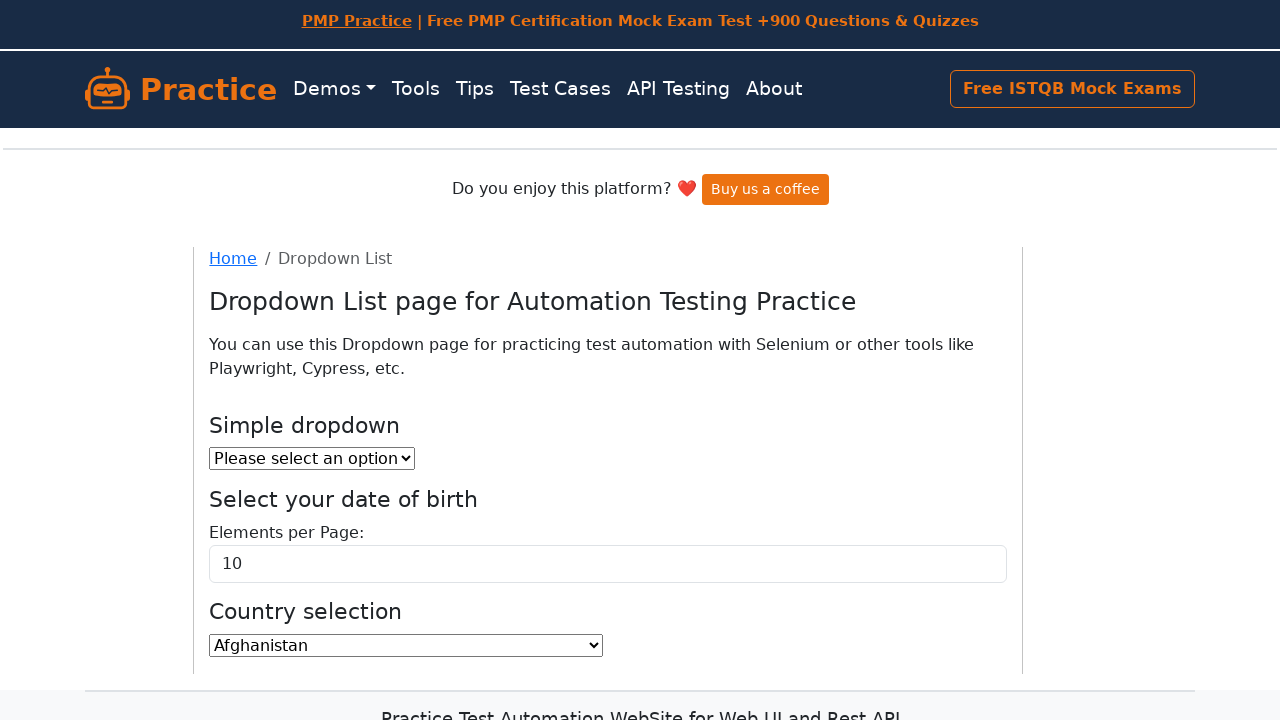

Verified dropdown option: Honduras
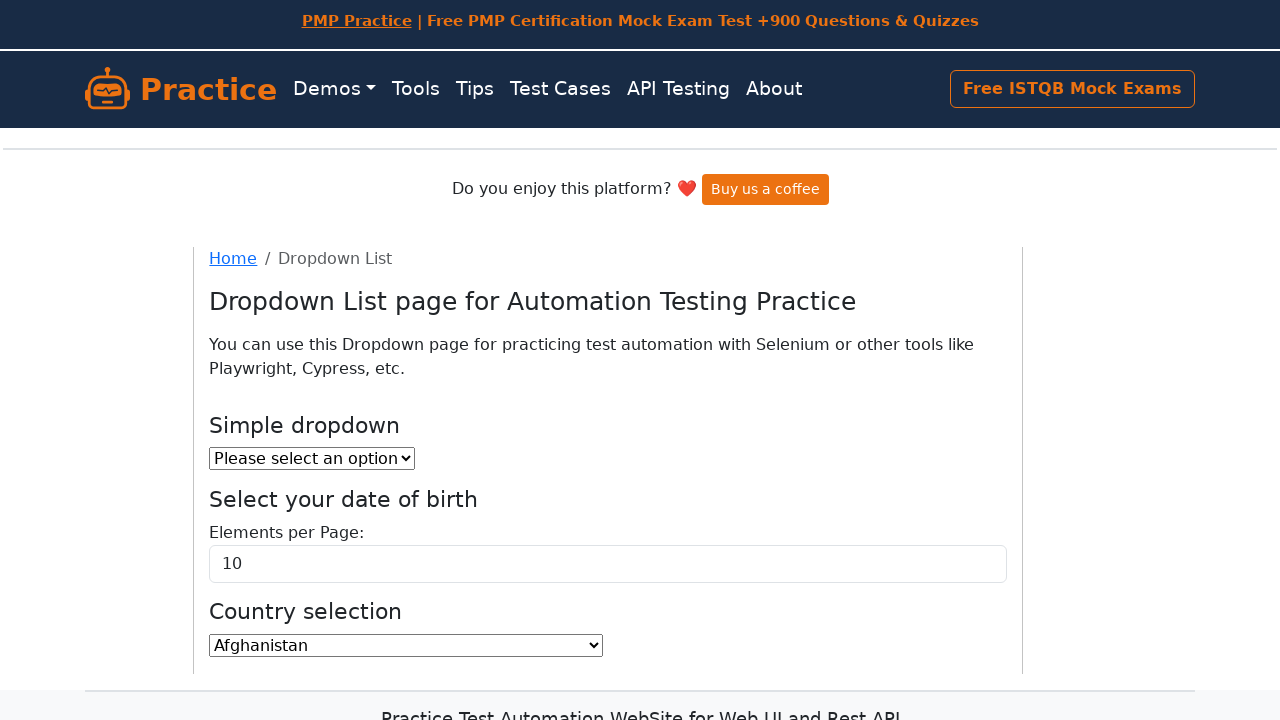

Verified dropdown option: Hong Kong
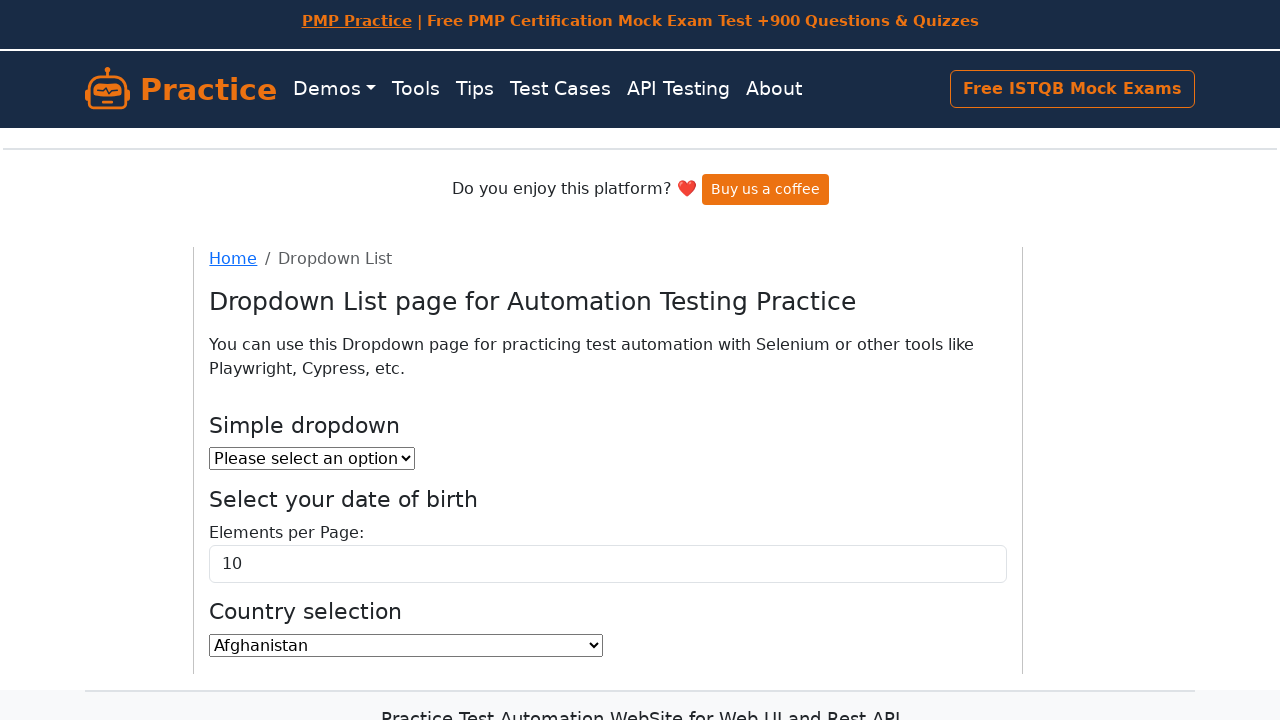

Verified dropdown option: Hungary
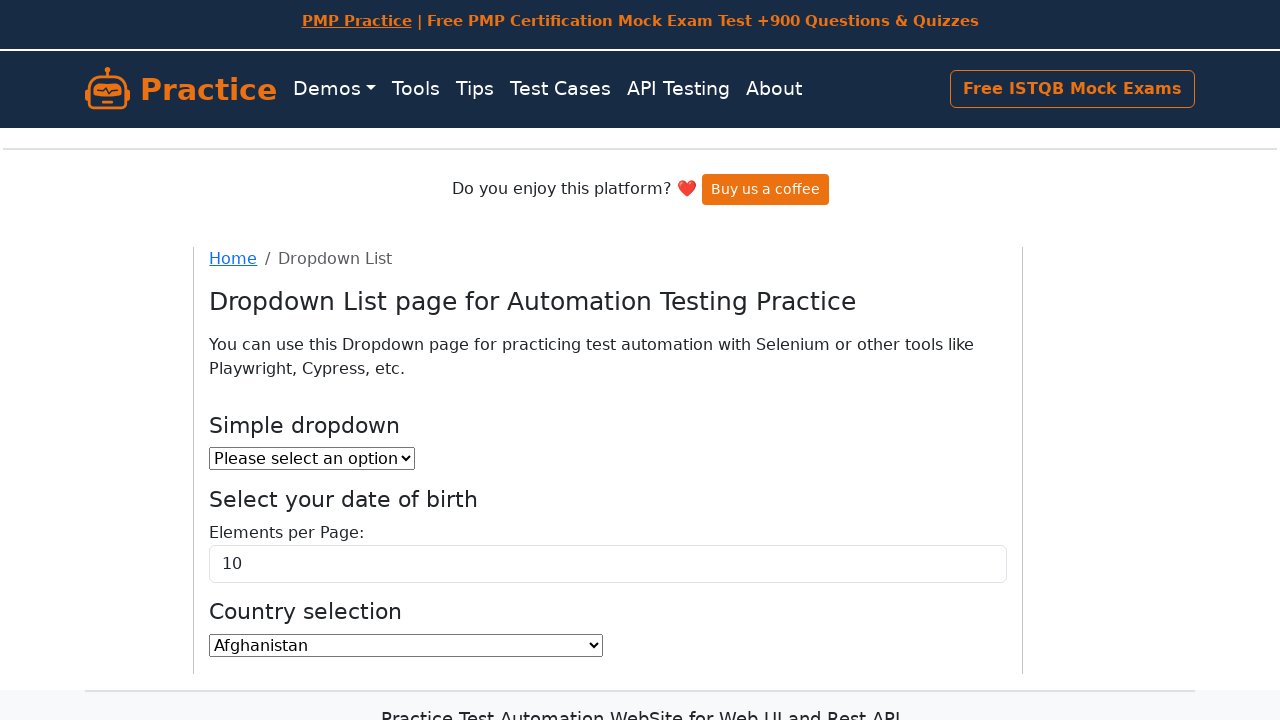

Verified dropdown option: Iceland
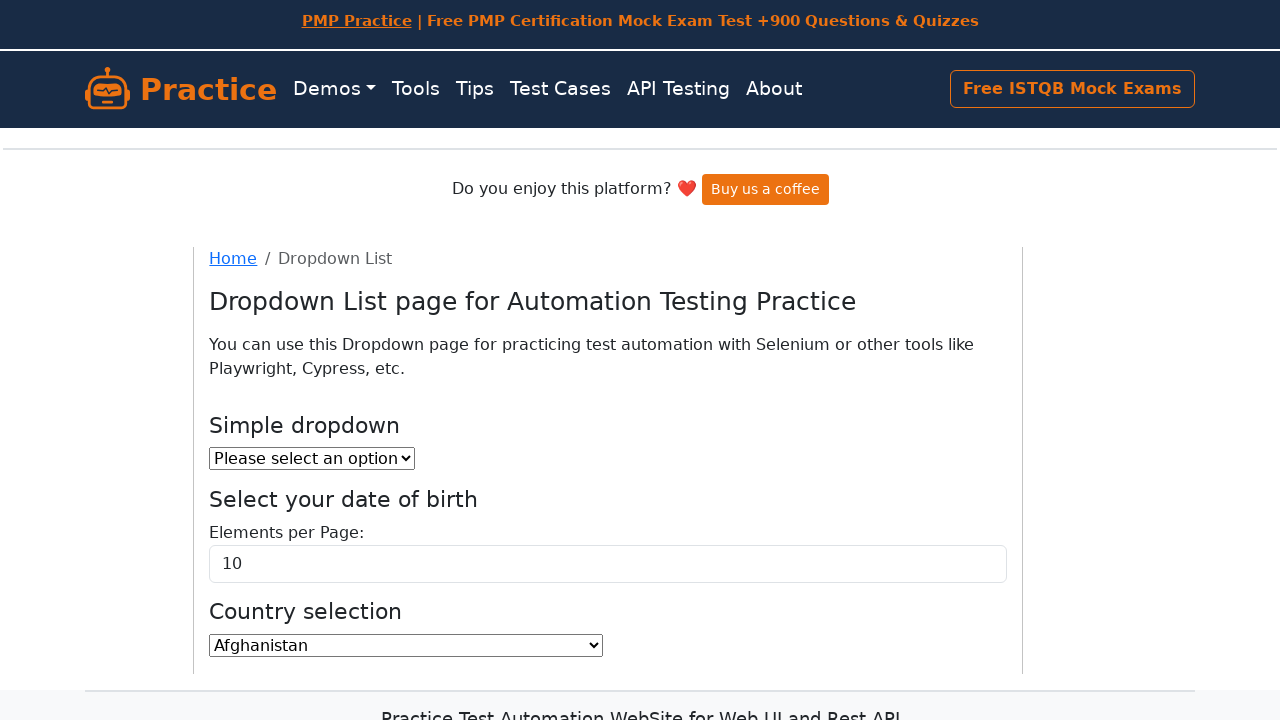

Verified dropdown option: India
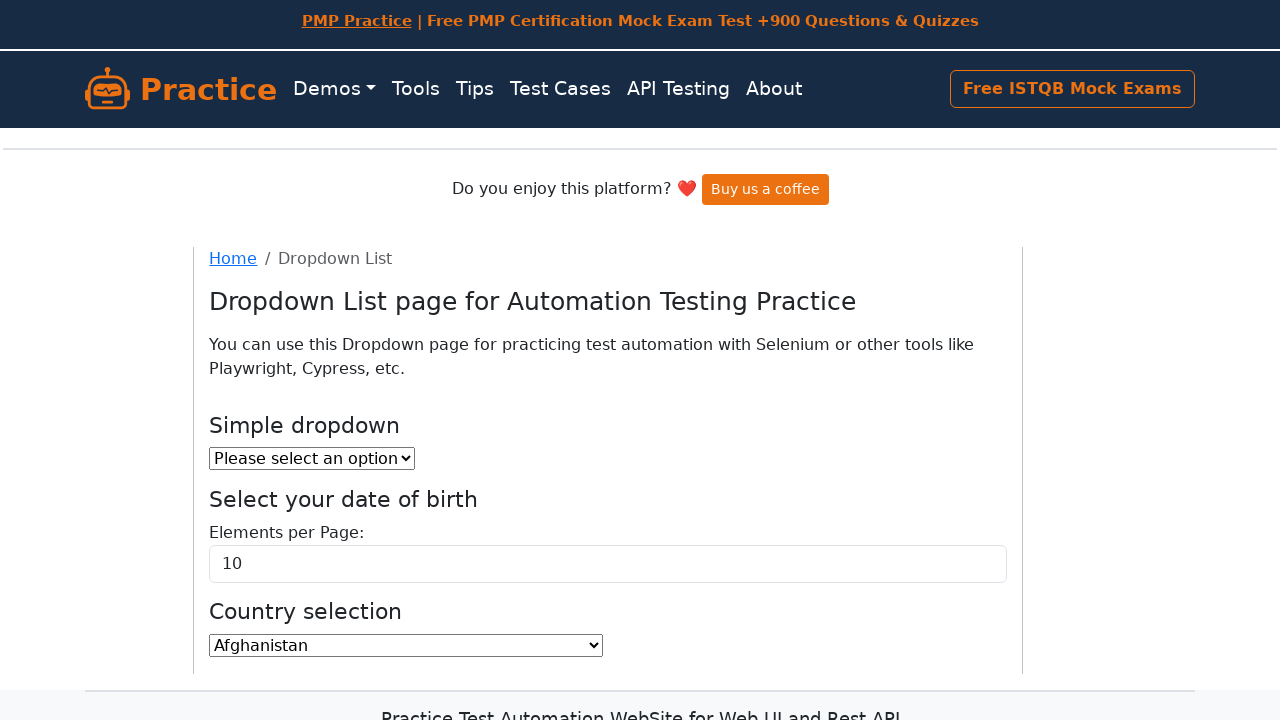

Verified dropdown option: Indonesia
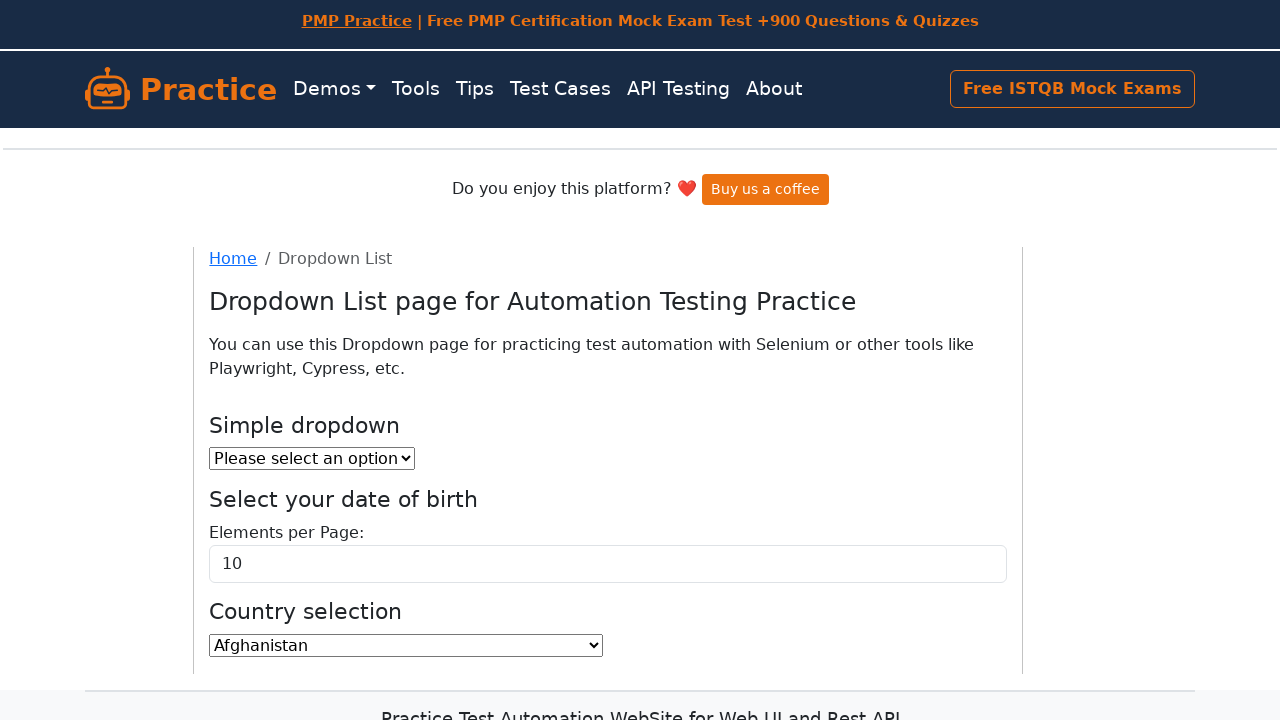

Verified dropdown option: Iran, Islamic Republic of
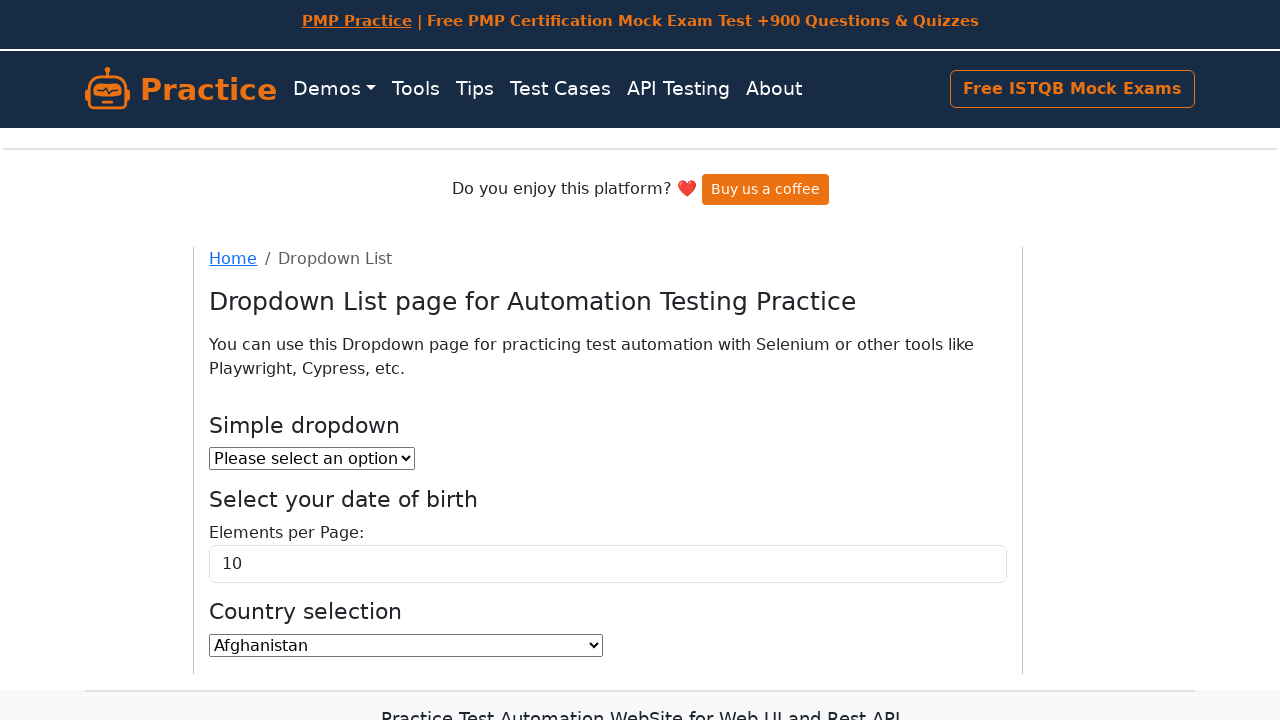

Verified dropdown option: Iraq
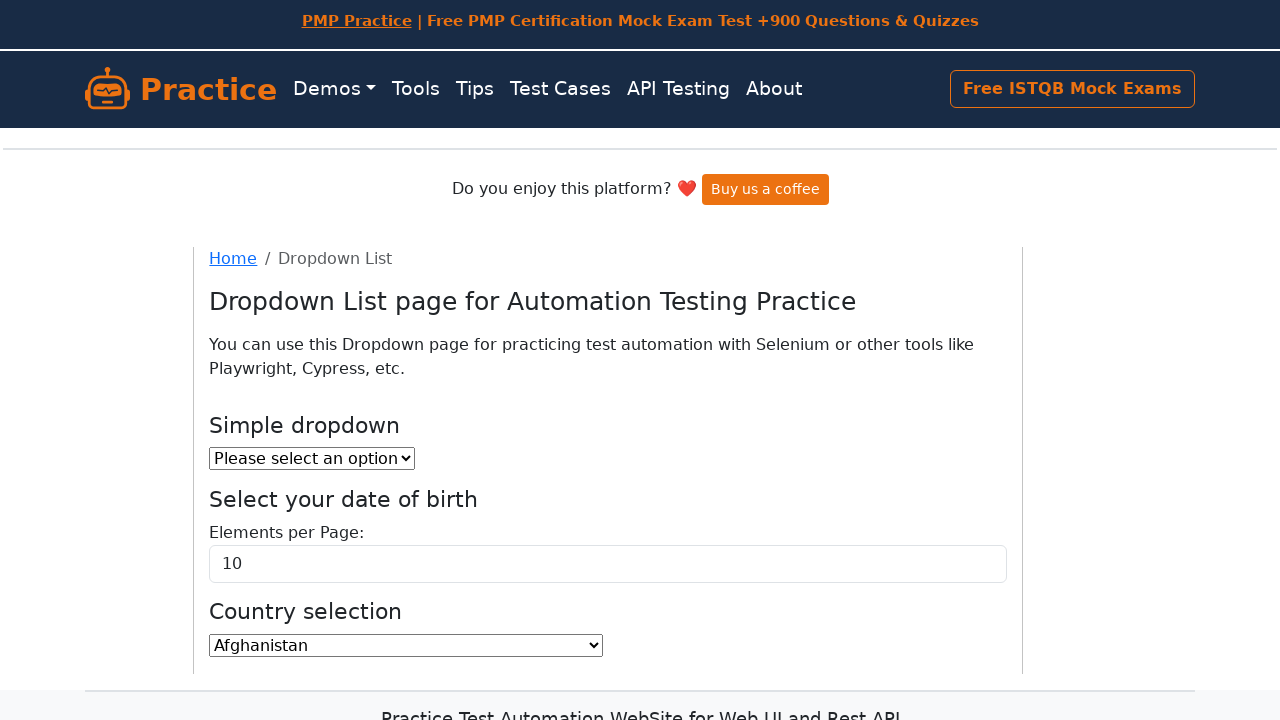

Verified dropdown option: Ireland
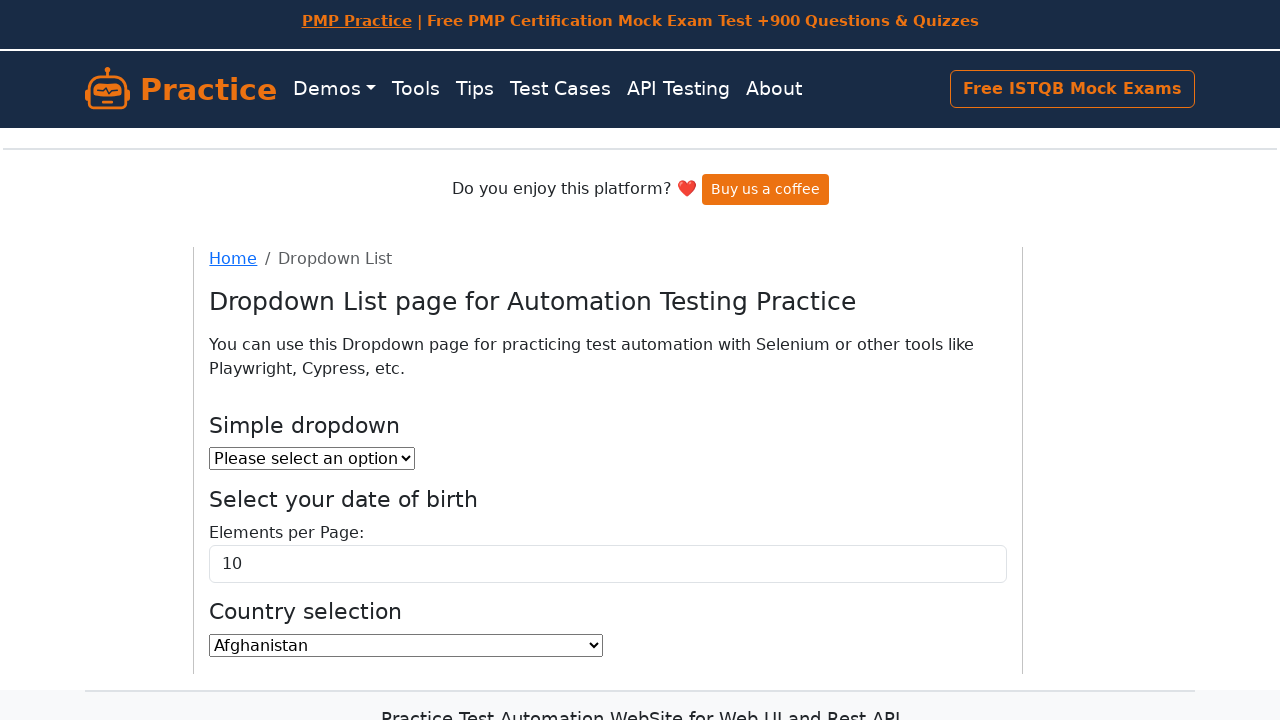

Verified dropdown option: Isle of Man
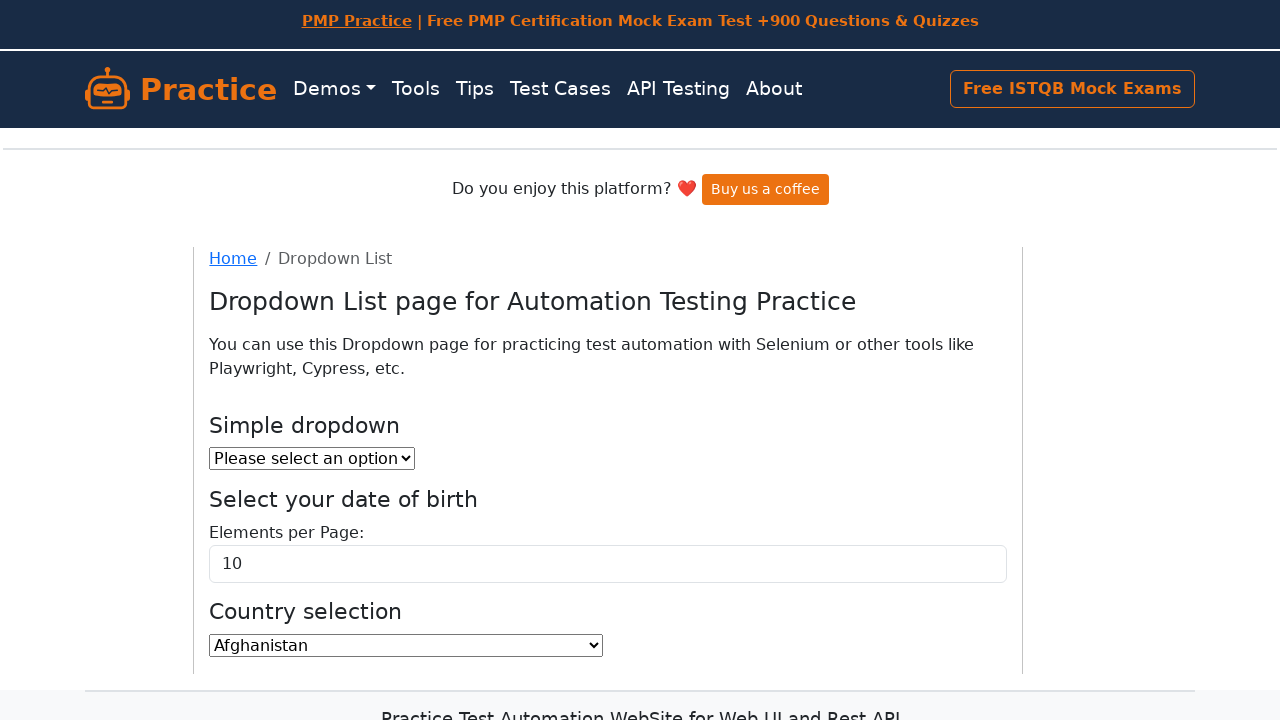

Verified dropdown option: Italy
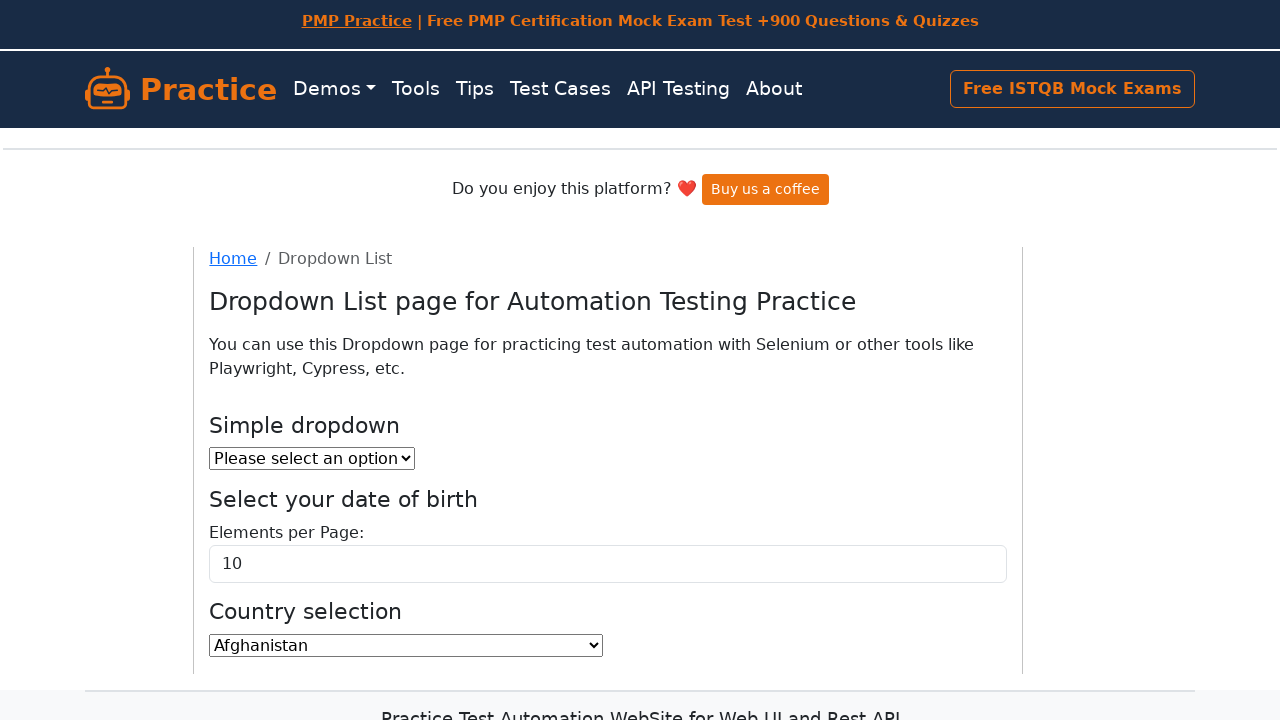

Verified dropdown option: Jamaica
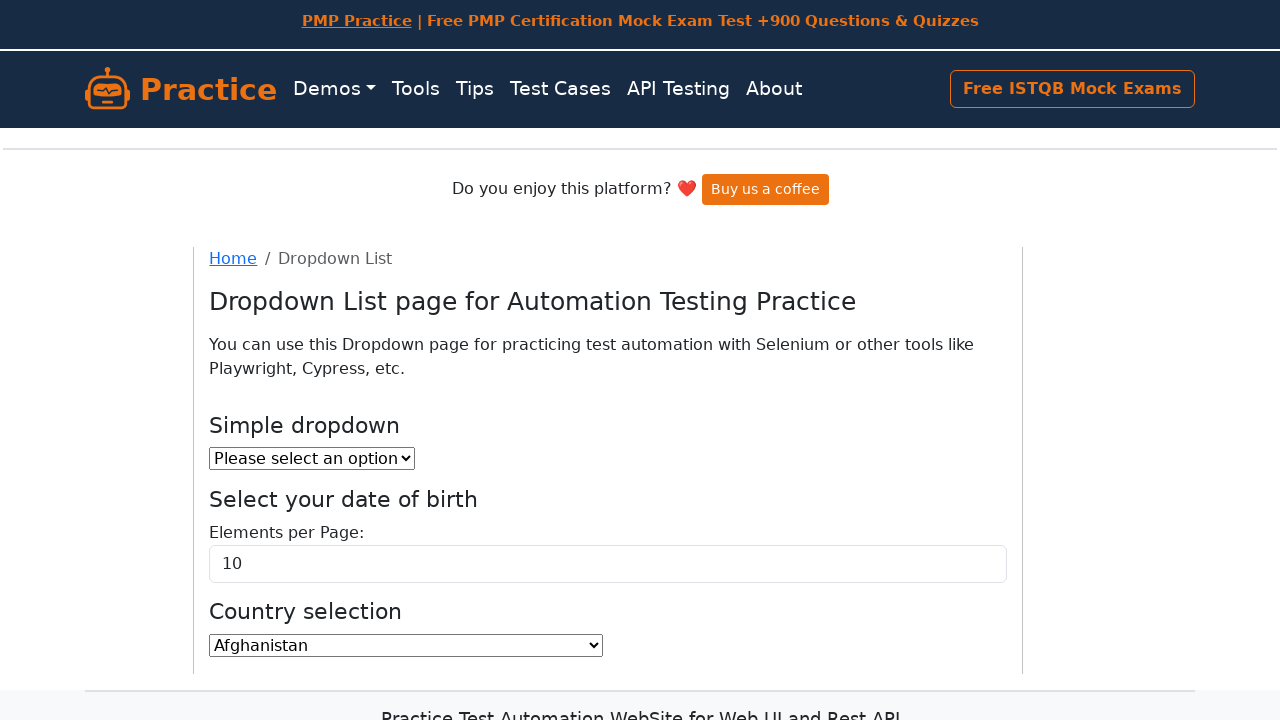

Verified dropdown option: Japan
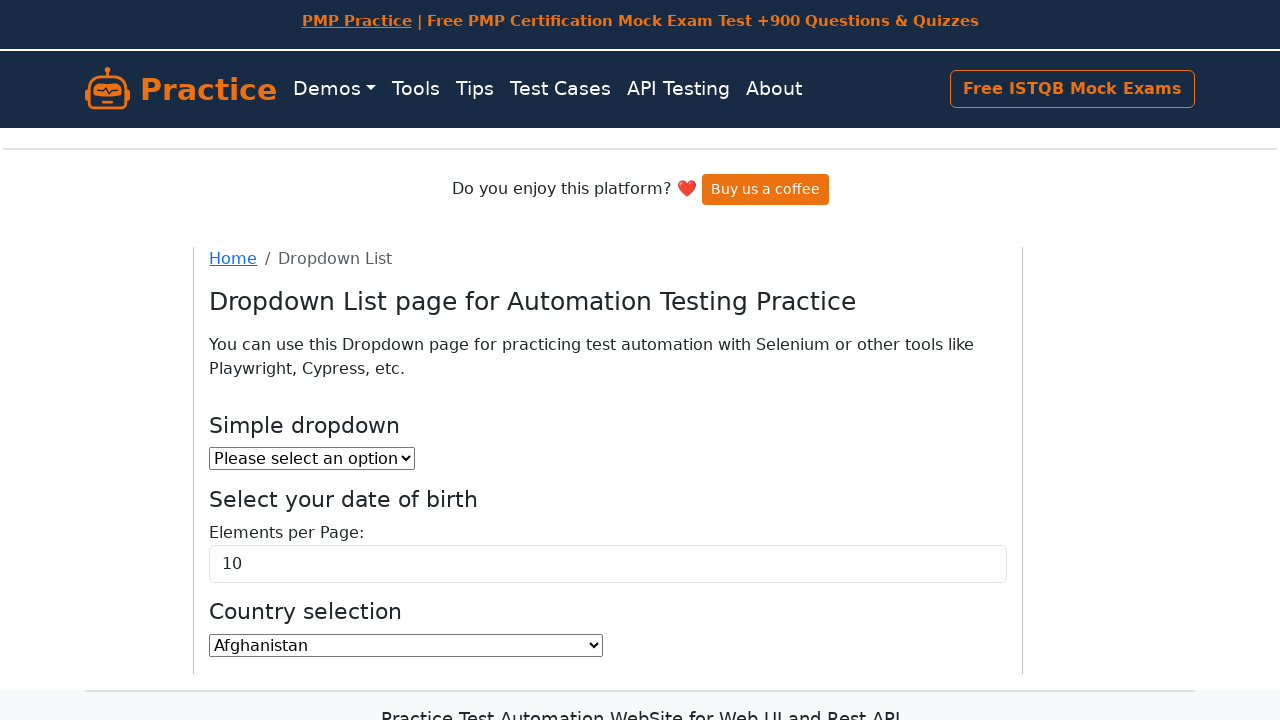

Verified dropdown option: Jersey
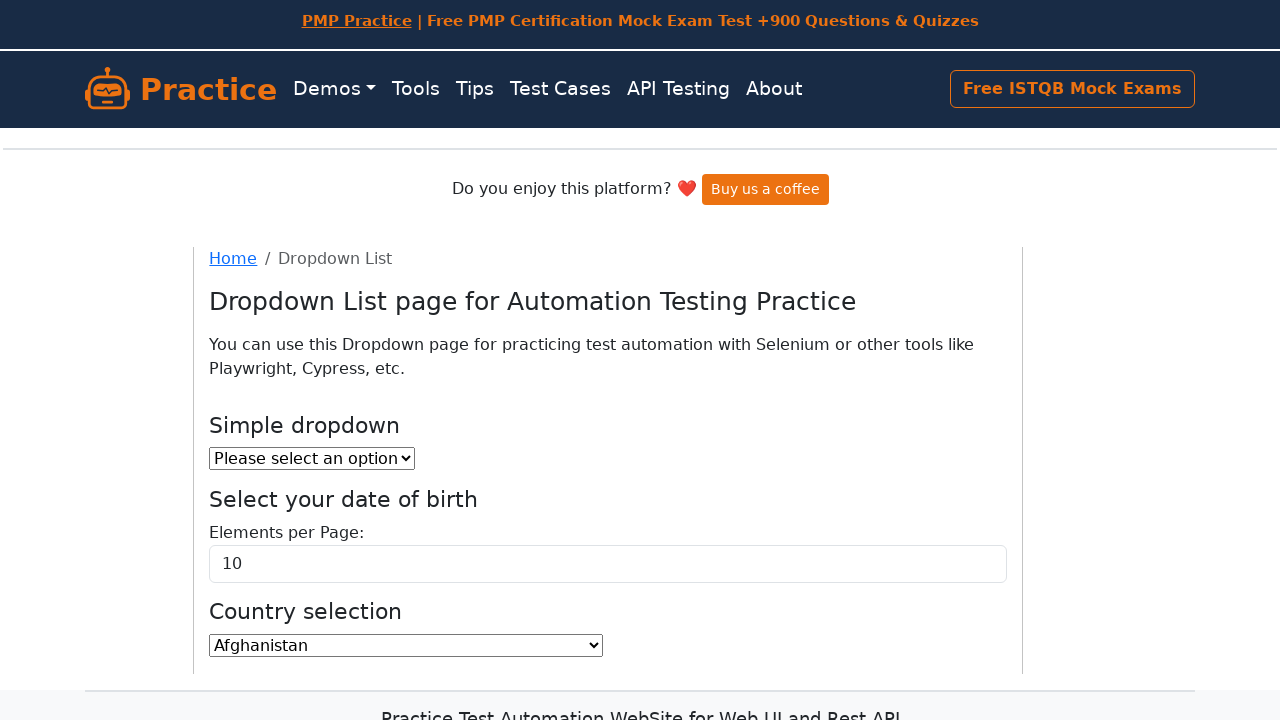

Verified dropdown option: Jordan
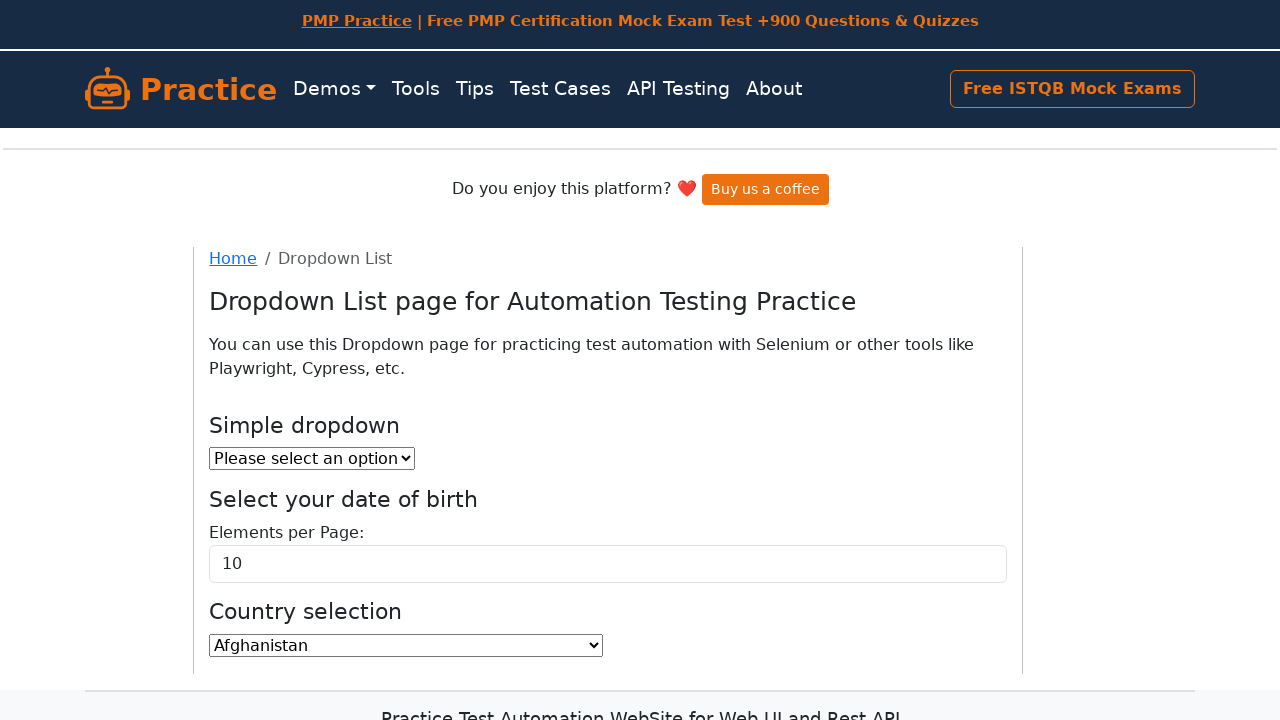

Verified dropdown option: Kazakhstan
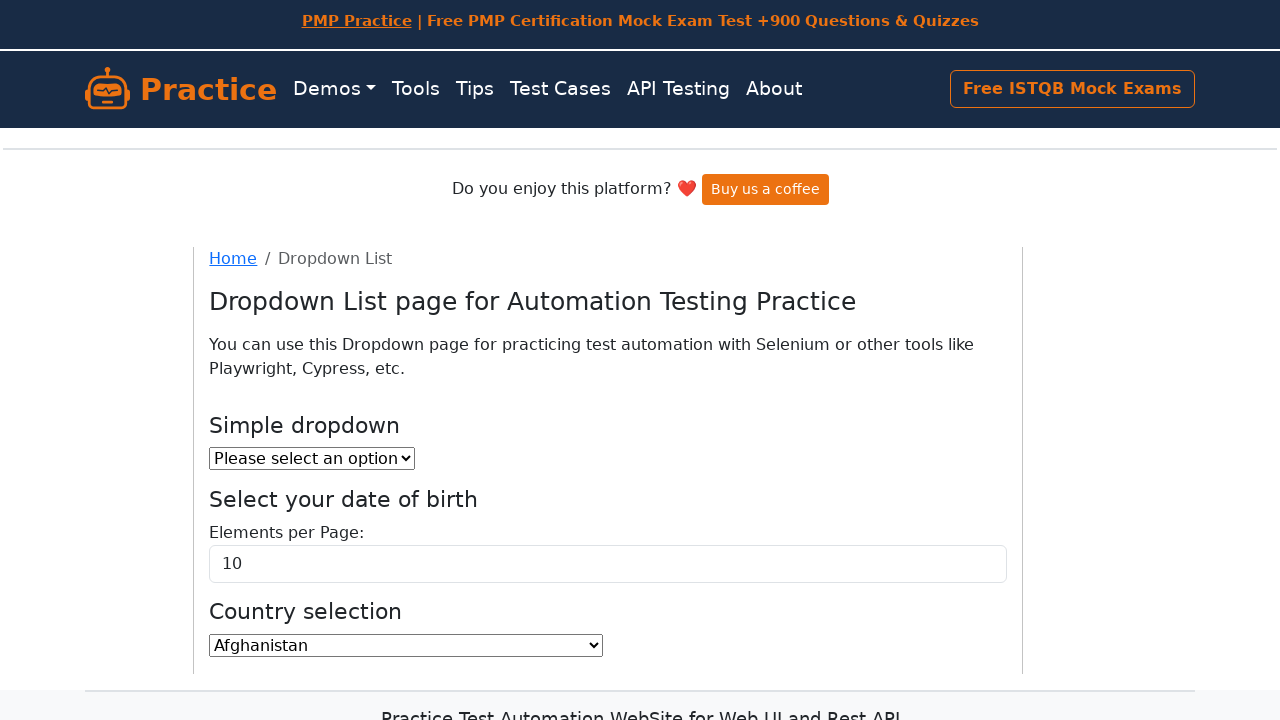

Verified dropdown option: Kenya
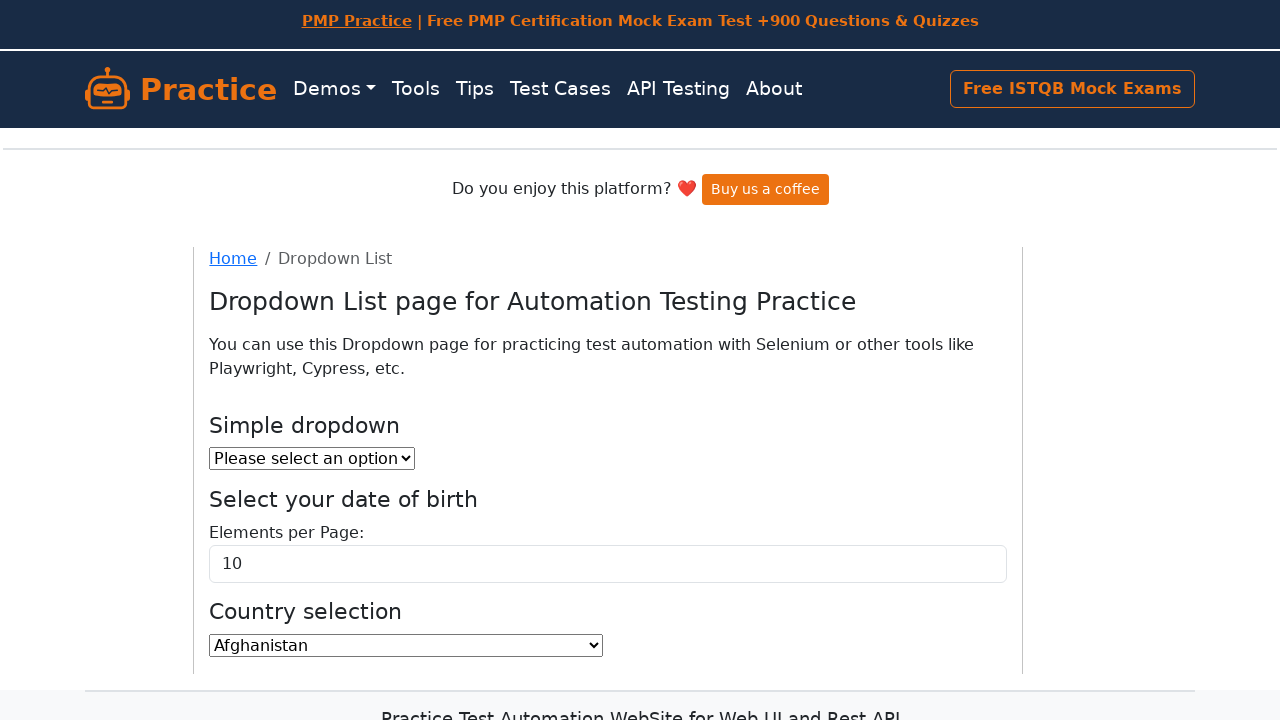

Verified dropdown option: Kiribati
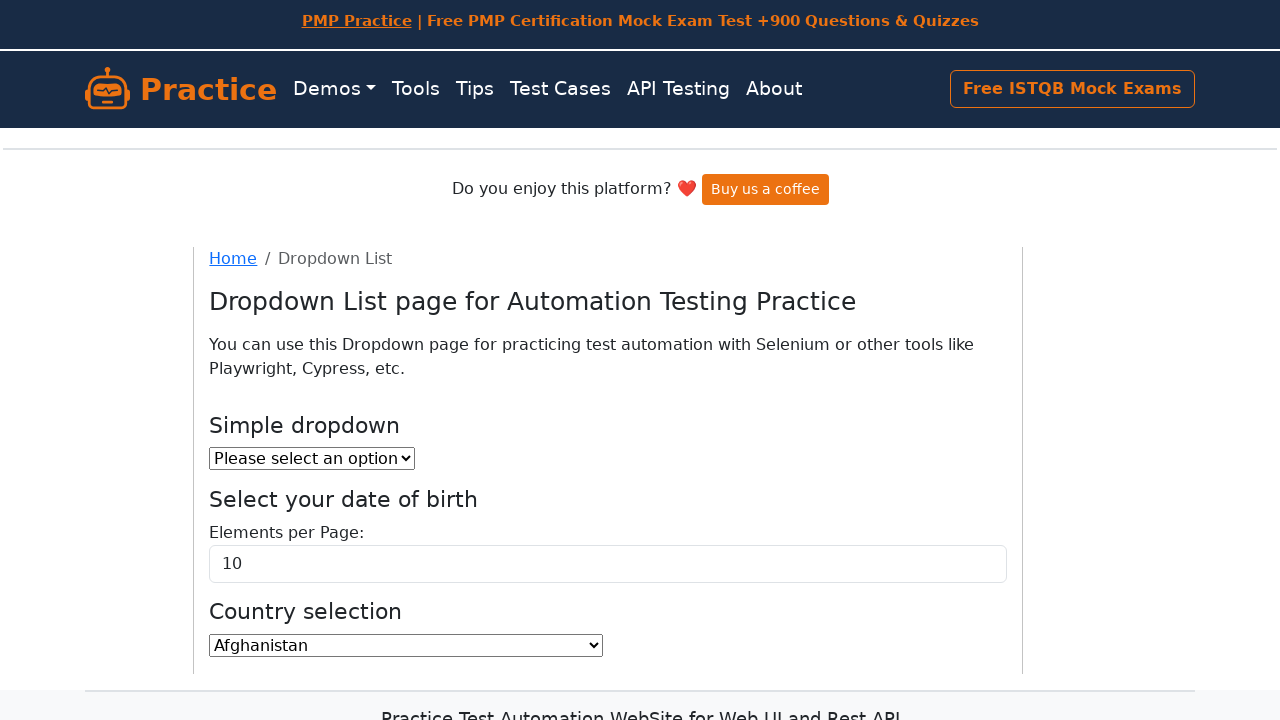

Verified dropdown option: Korea, Democratic People's Republic of
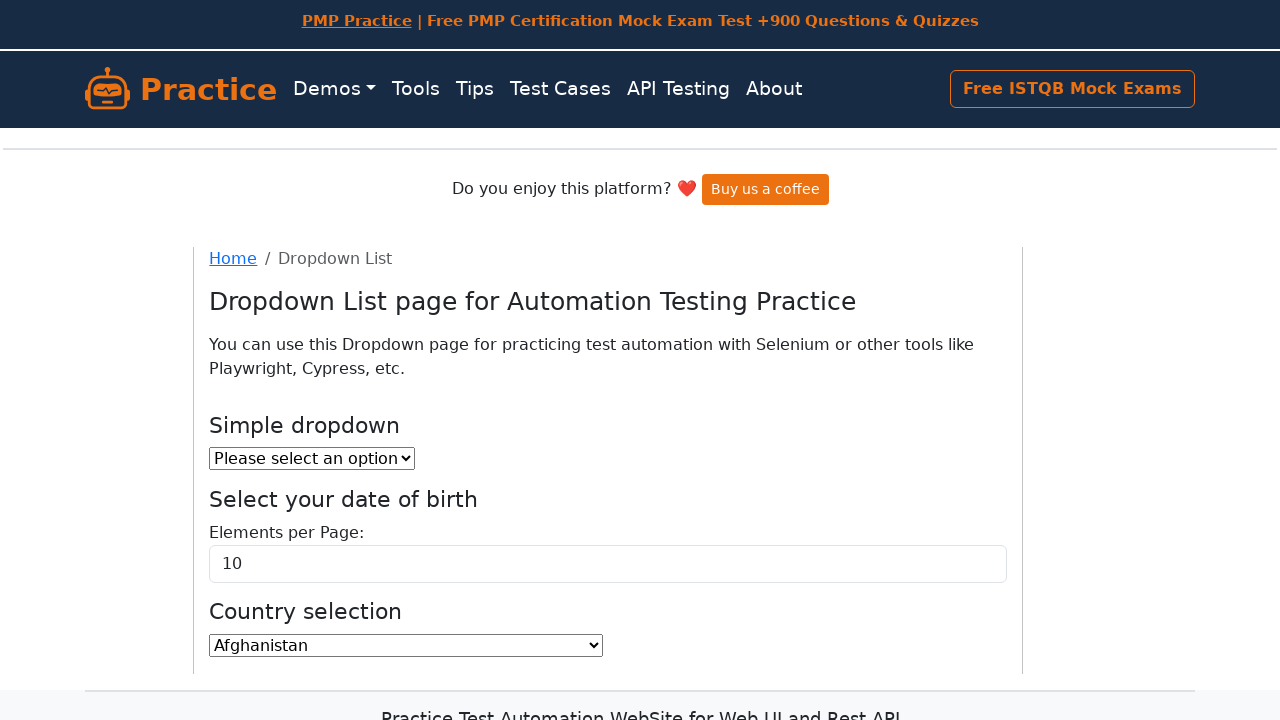

Verified dropdown option: Korea, Republic of
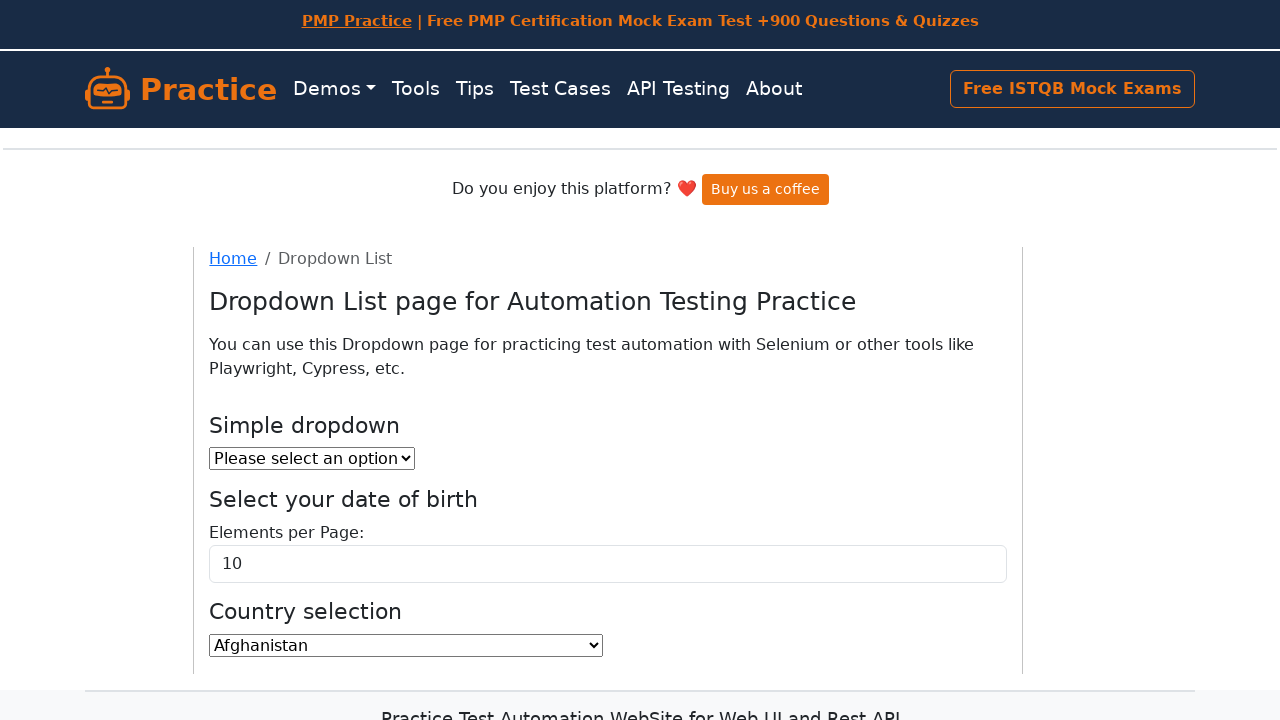

Verified dropdown option: Kosovo
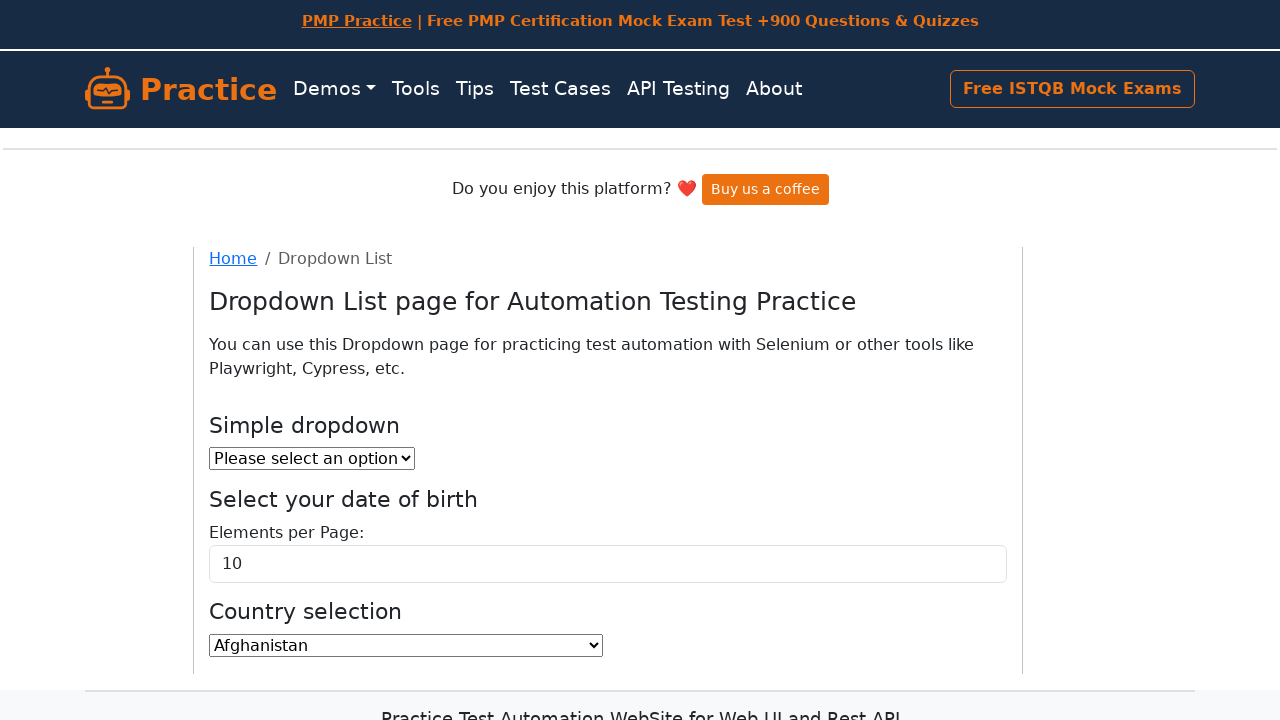

Verified dropdown option: Kuwait
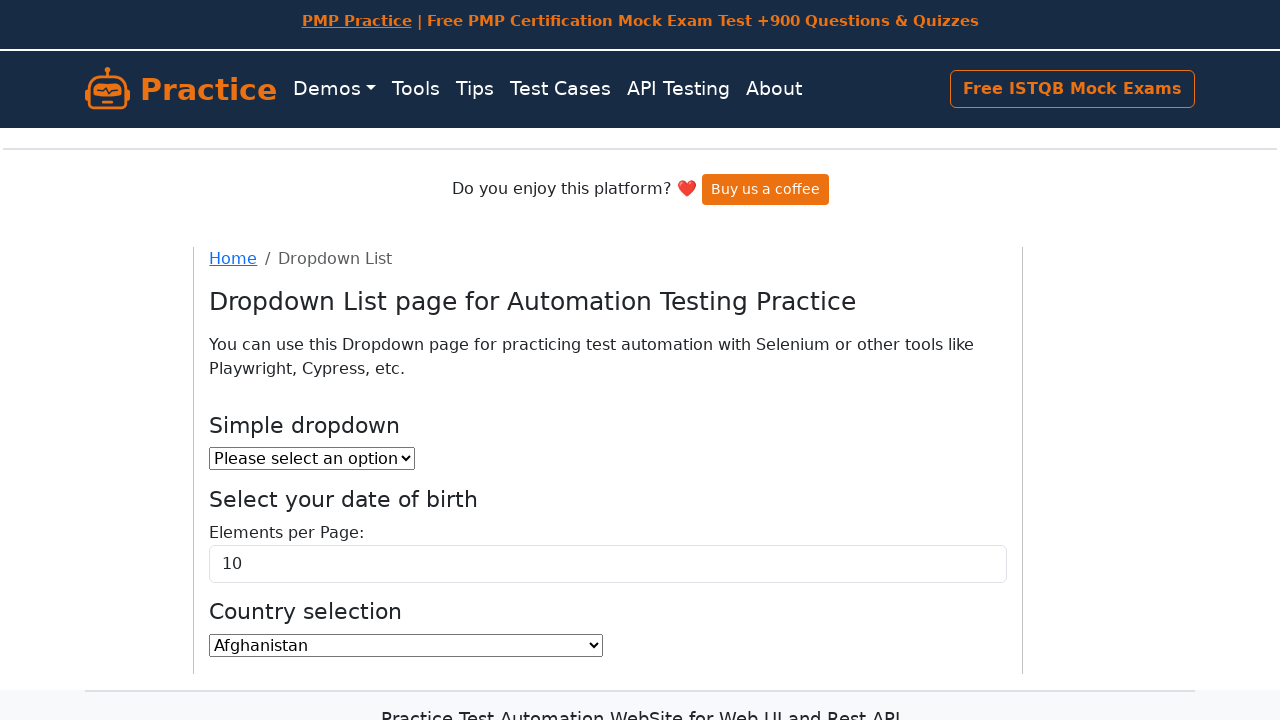

Verified dropdown option: Kyrgyzstan
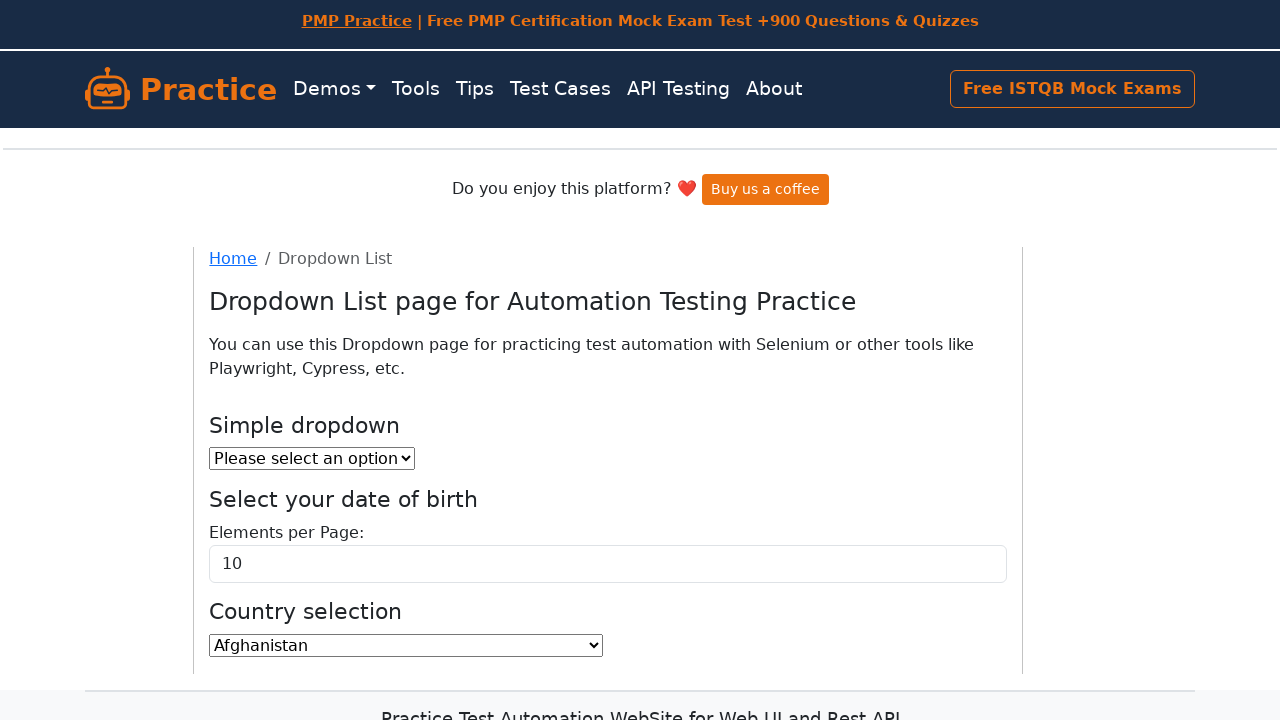

Verified dropdown option: Lao People's Democratic Republic
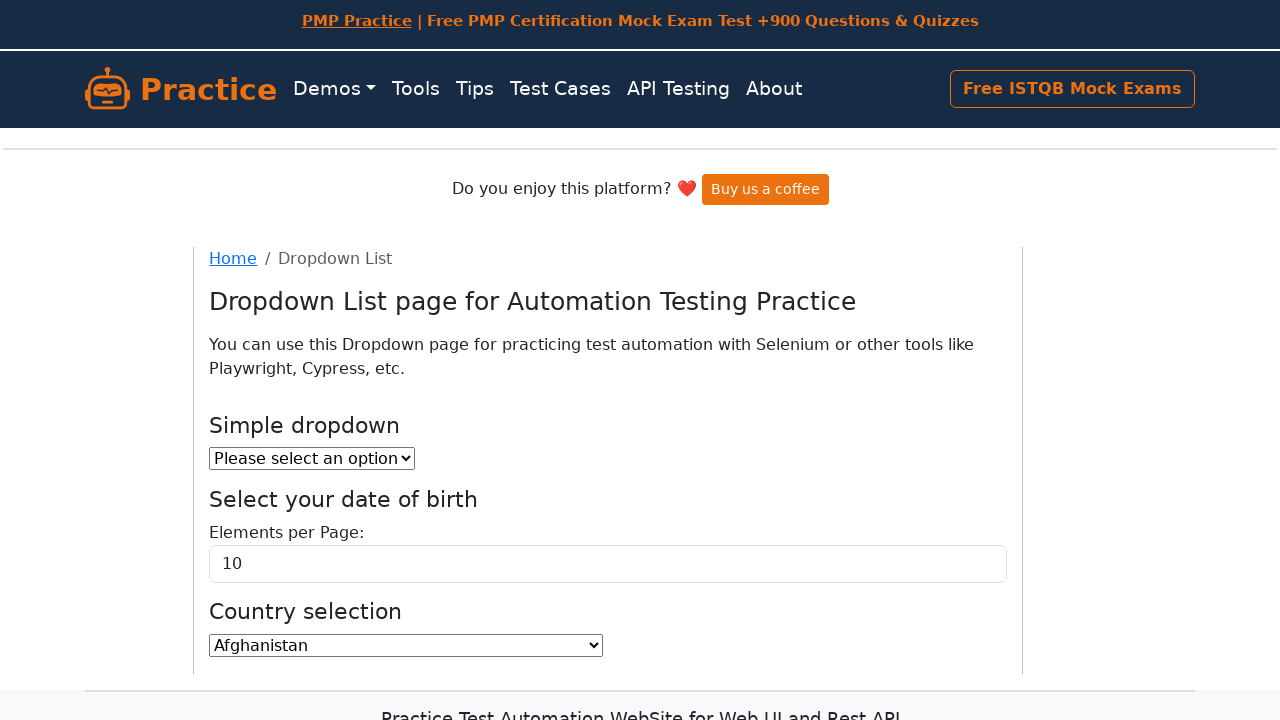

Verified dropdown option: Latvia
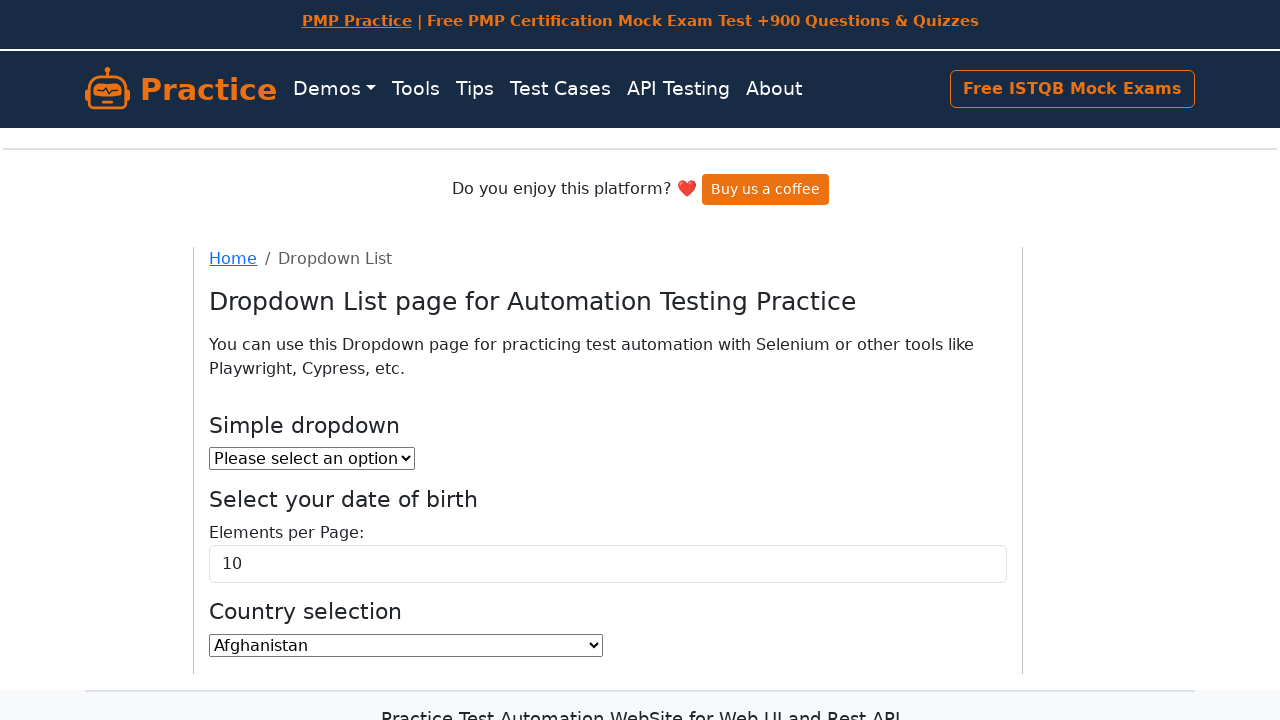

Verified dropdown option: Lebanon
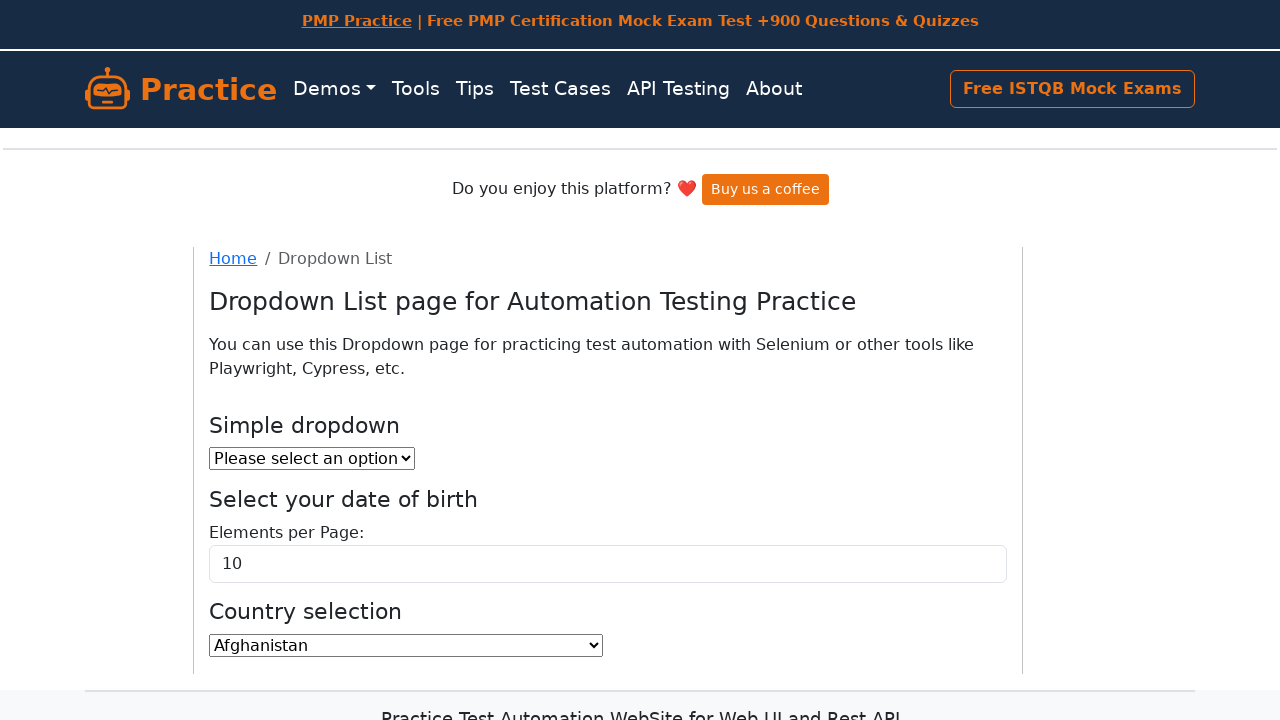

Verified dropdown option: Lesotho
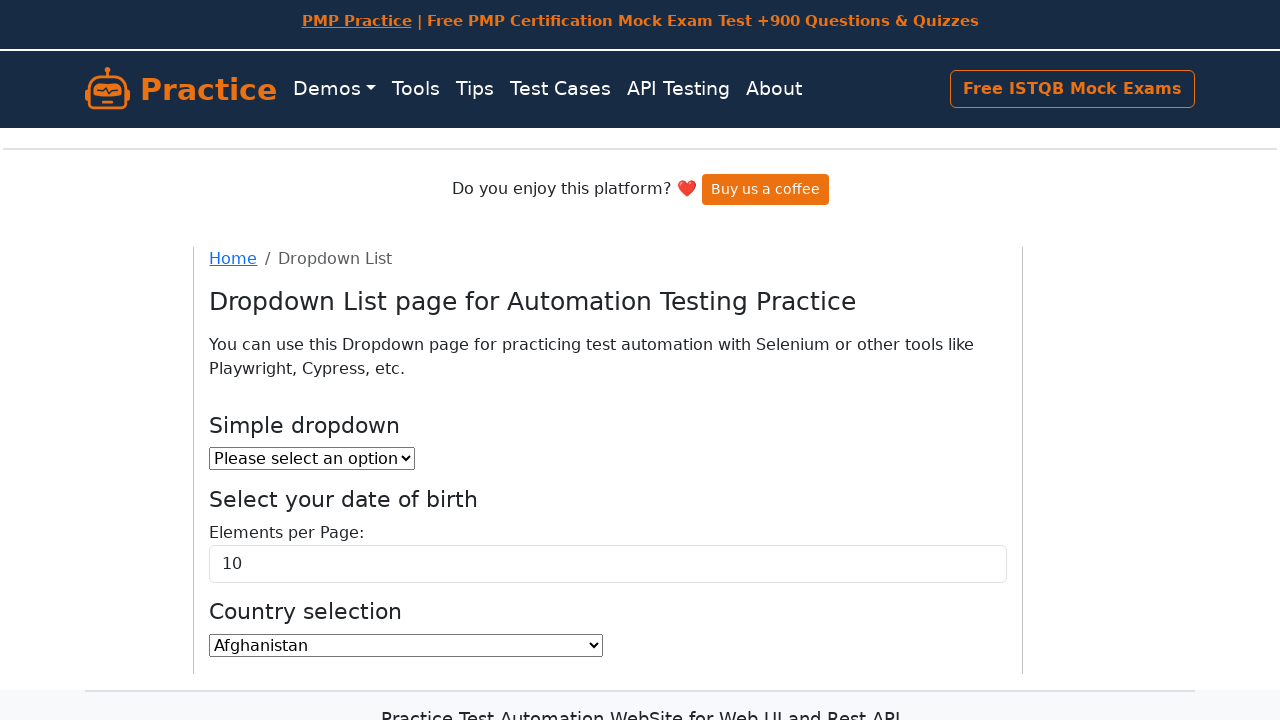

Verified dropdown option: Liberia
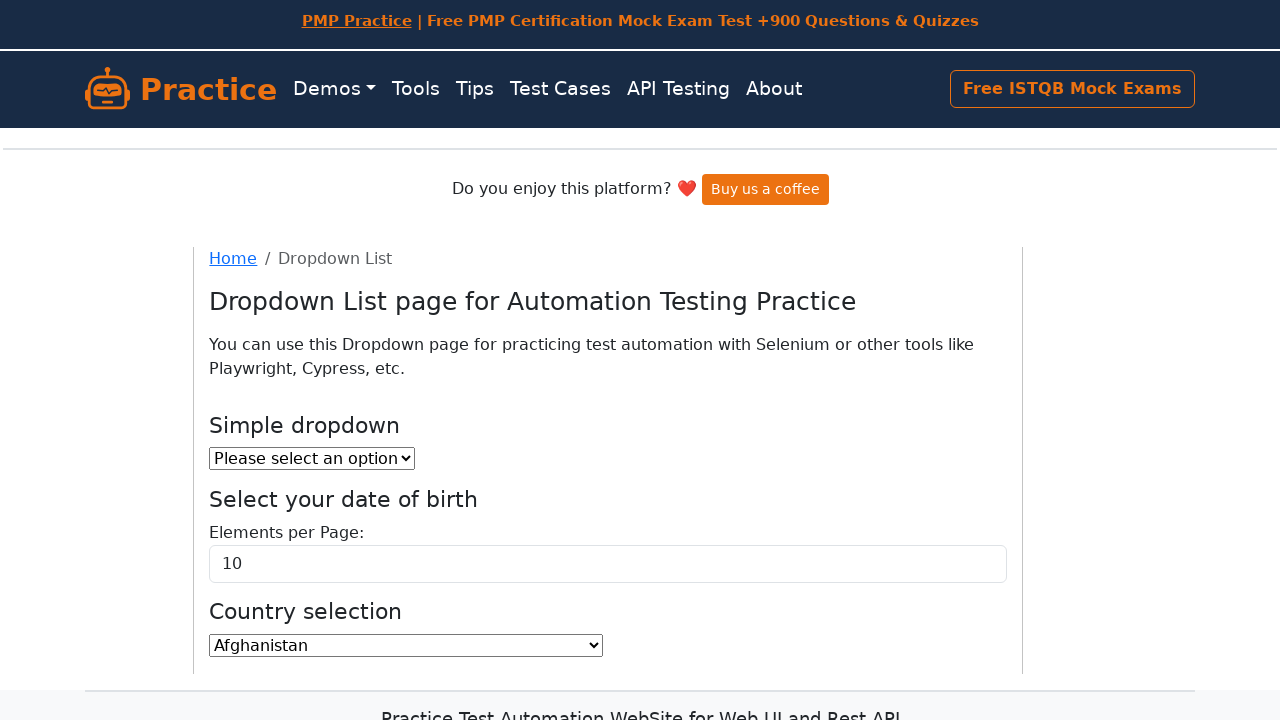

Verified dropdown option: Libyan Arab Jamahiriya
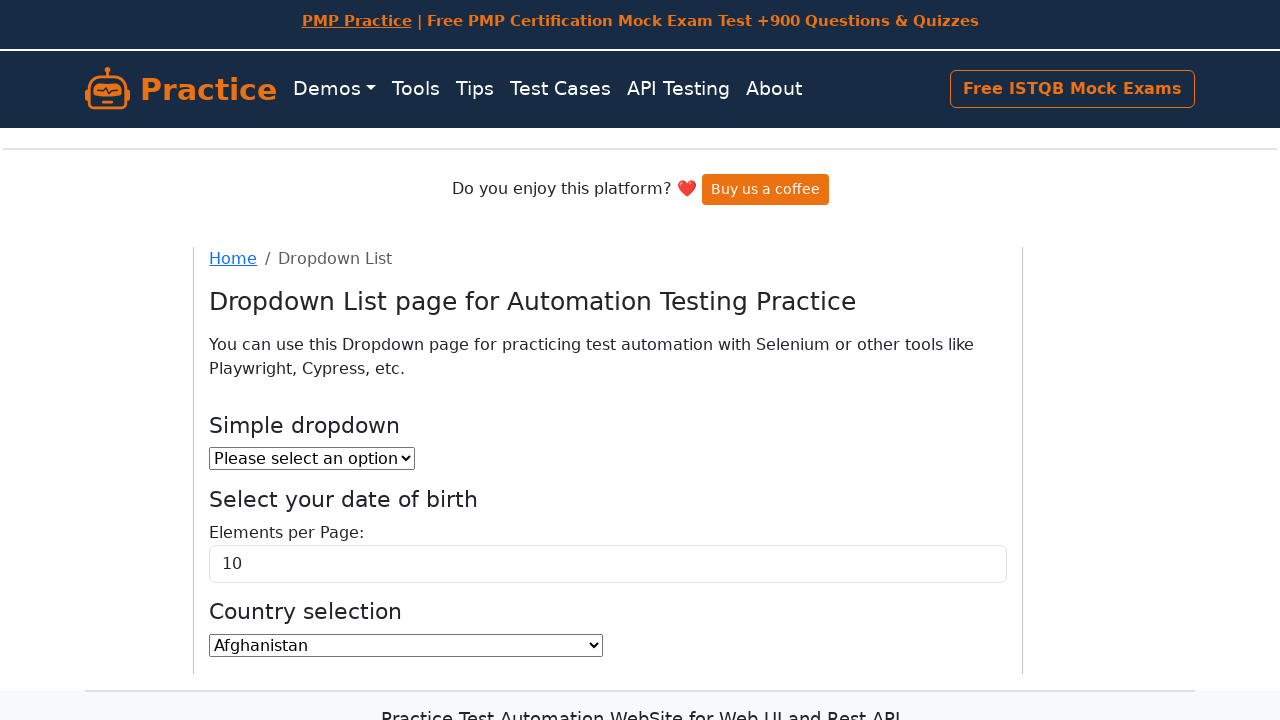

Verified dropdown option: Liechtenstein
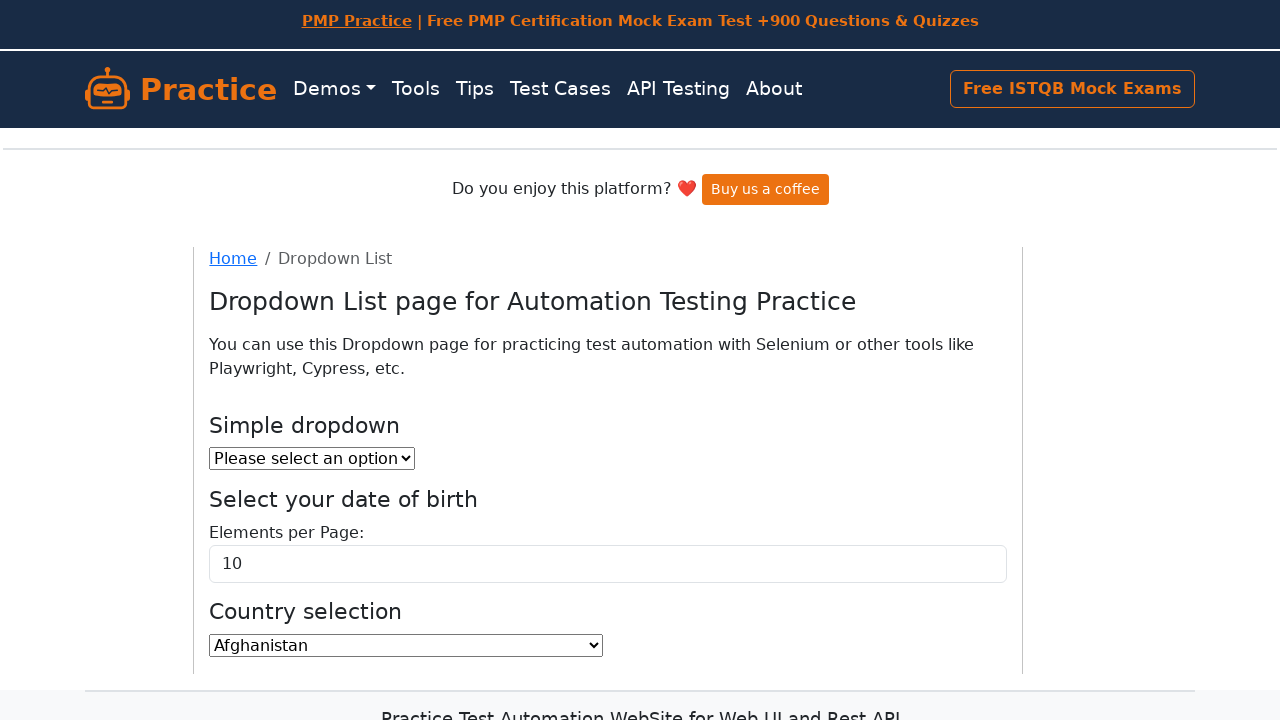

Verified dropdown option: Lithuania
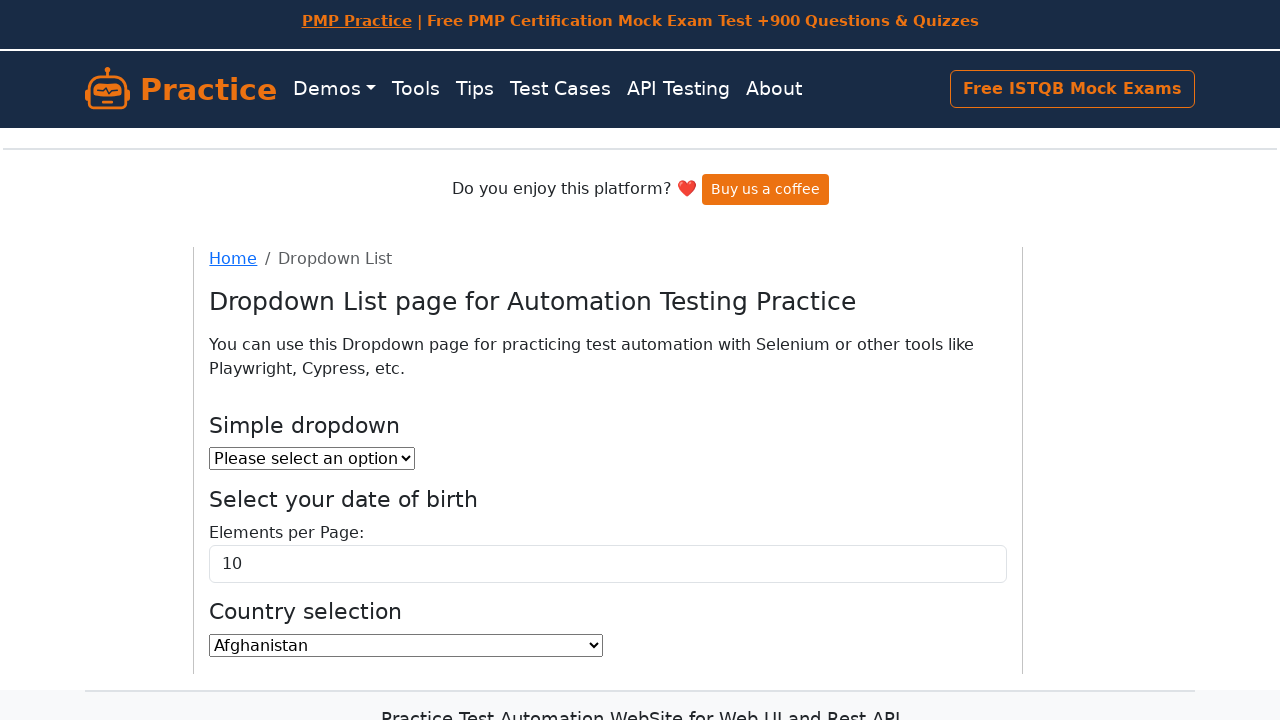

Verified dropdown option: Luxembourg
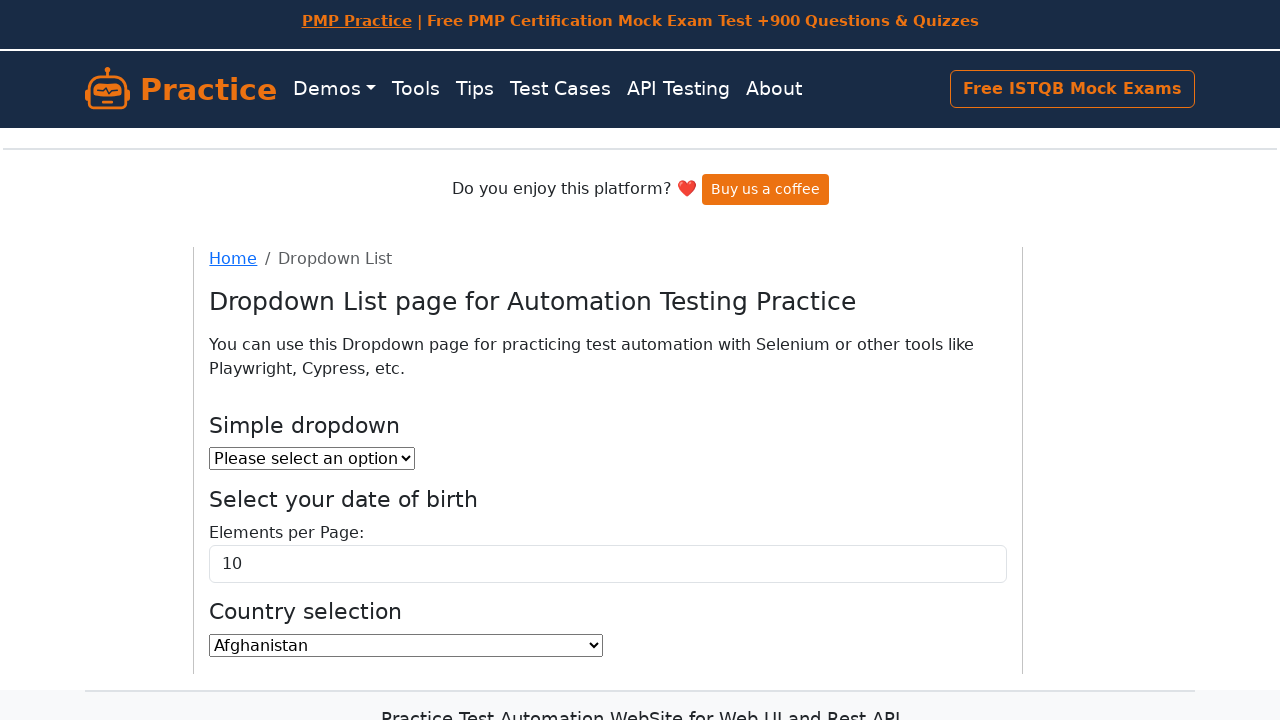

Verified dropdown option: Macao
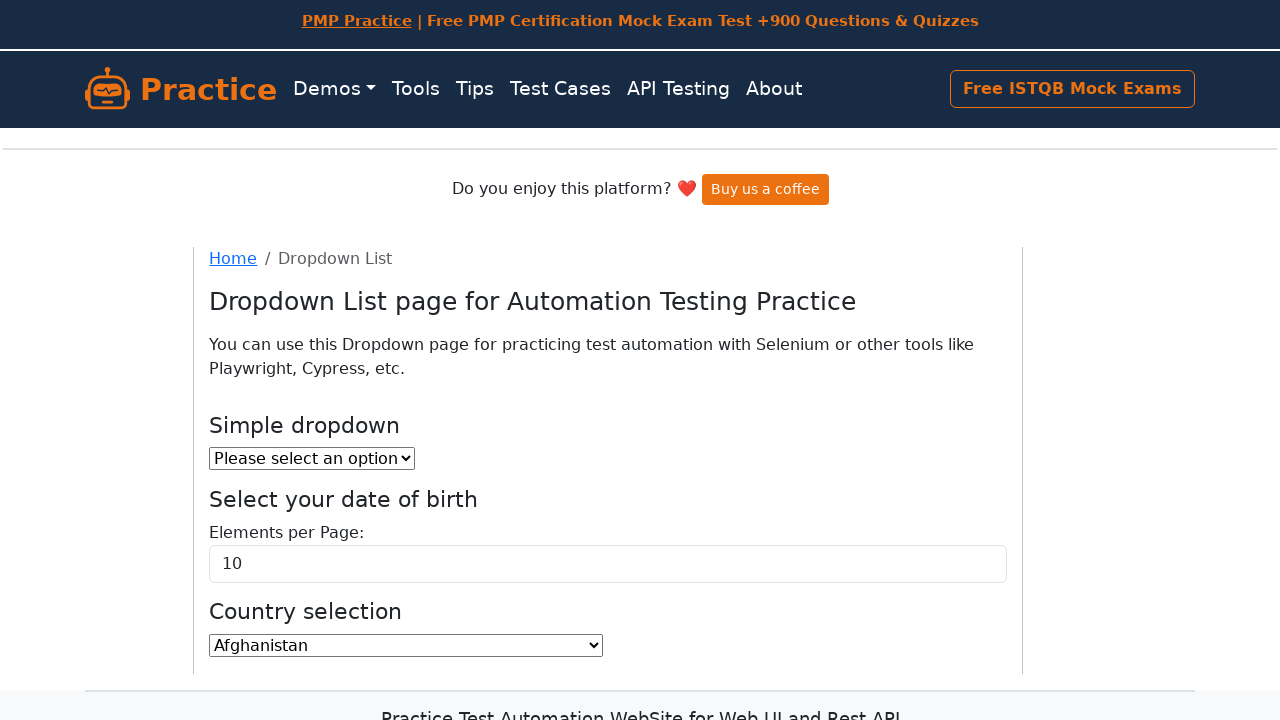

Verified dropdown option: Macedonia, the Former Yugoslav Republic of
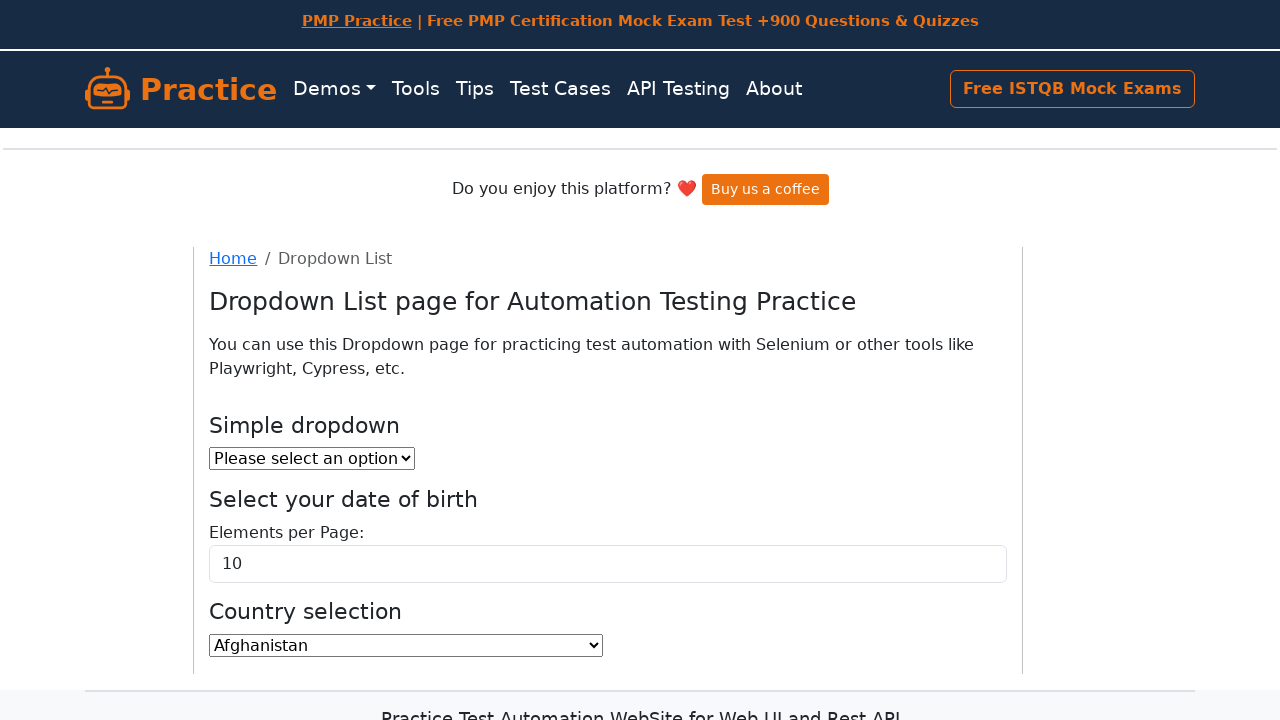

Verified dropdown option: Madagascar
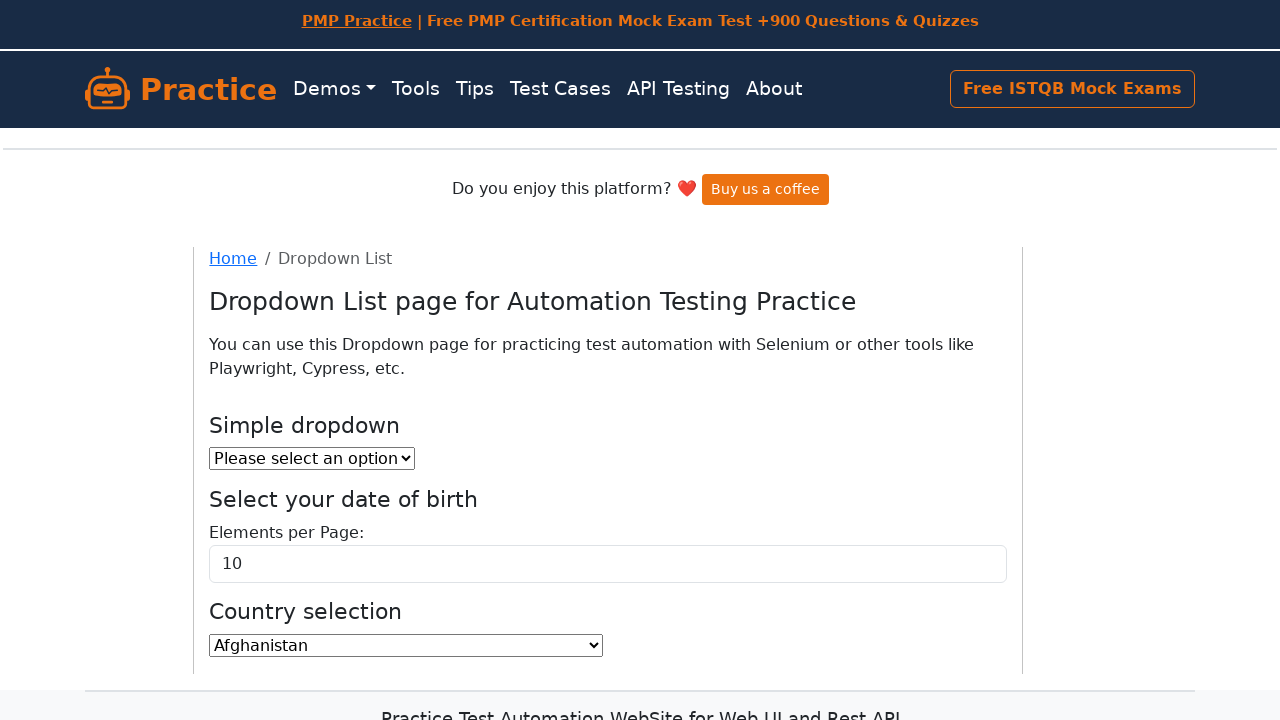

Verified dropdown option: Malawi
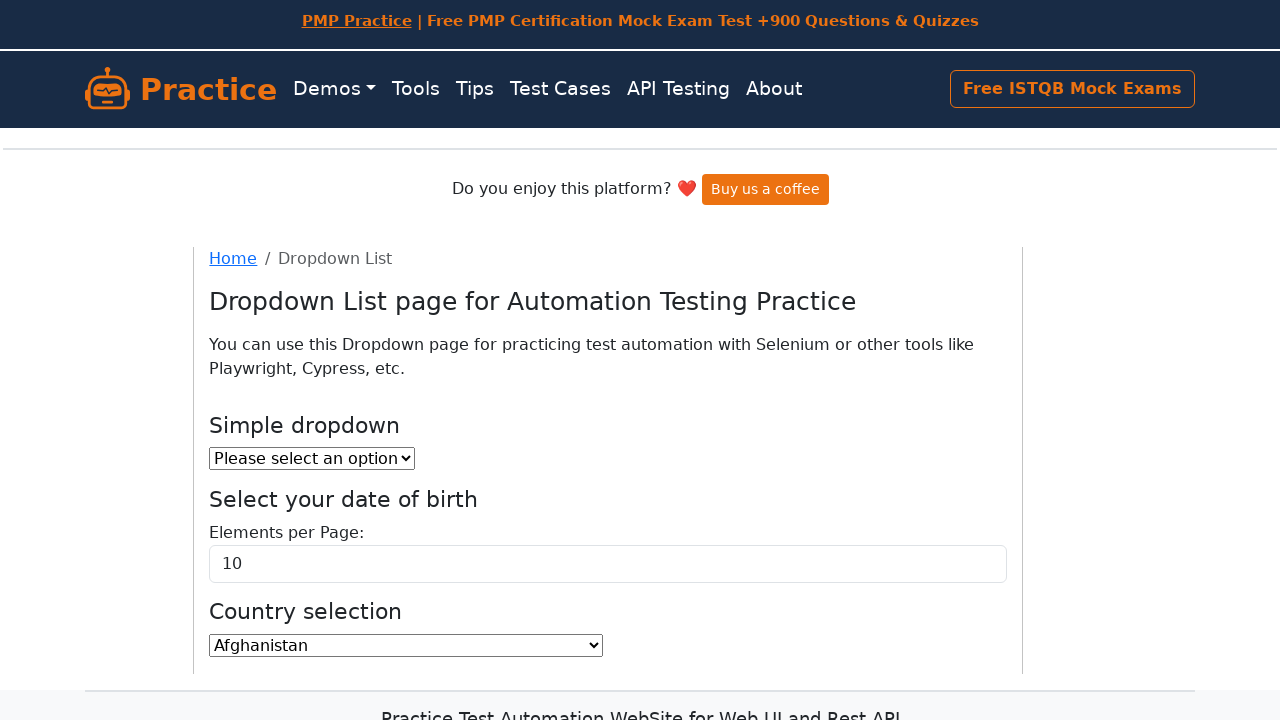

Verified dropdown option: Malaysia
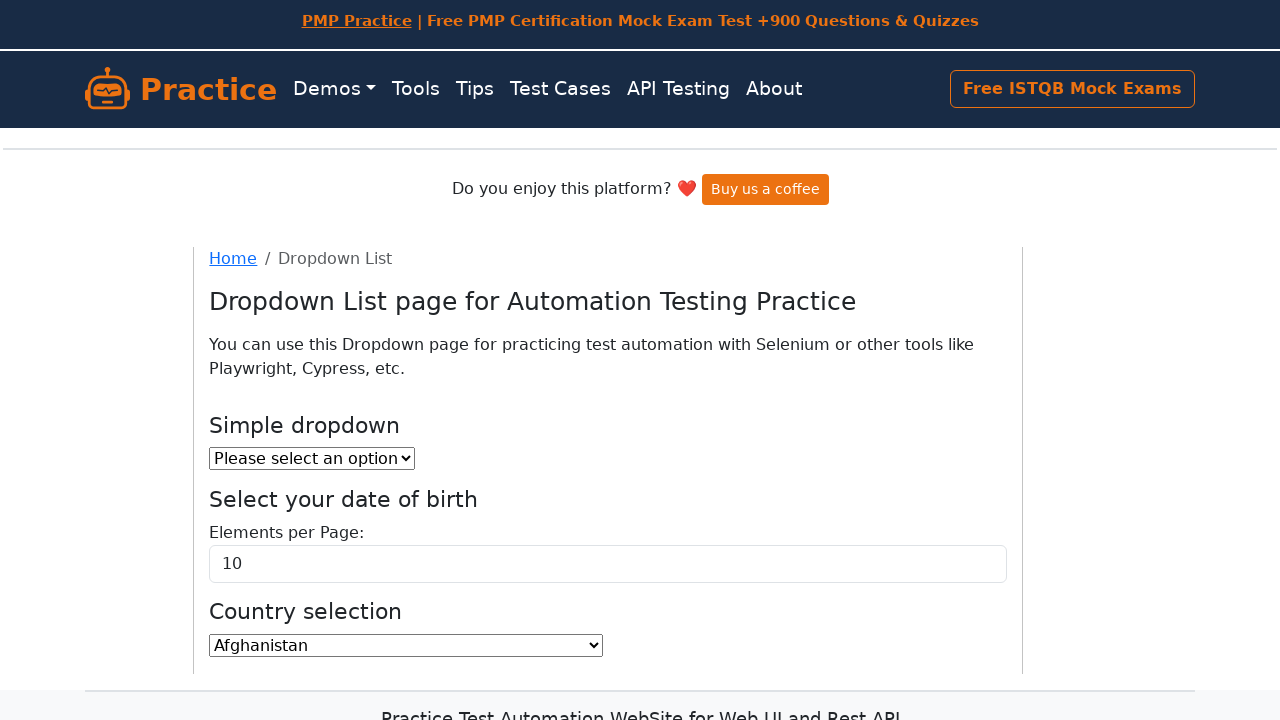

Verified dropdown option: Maldives
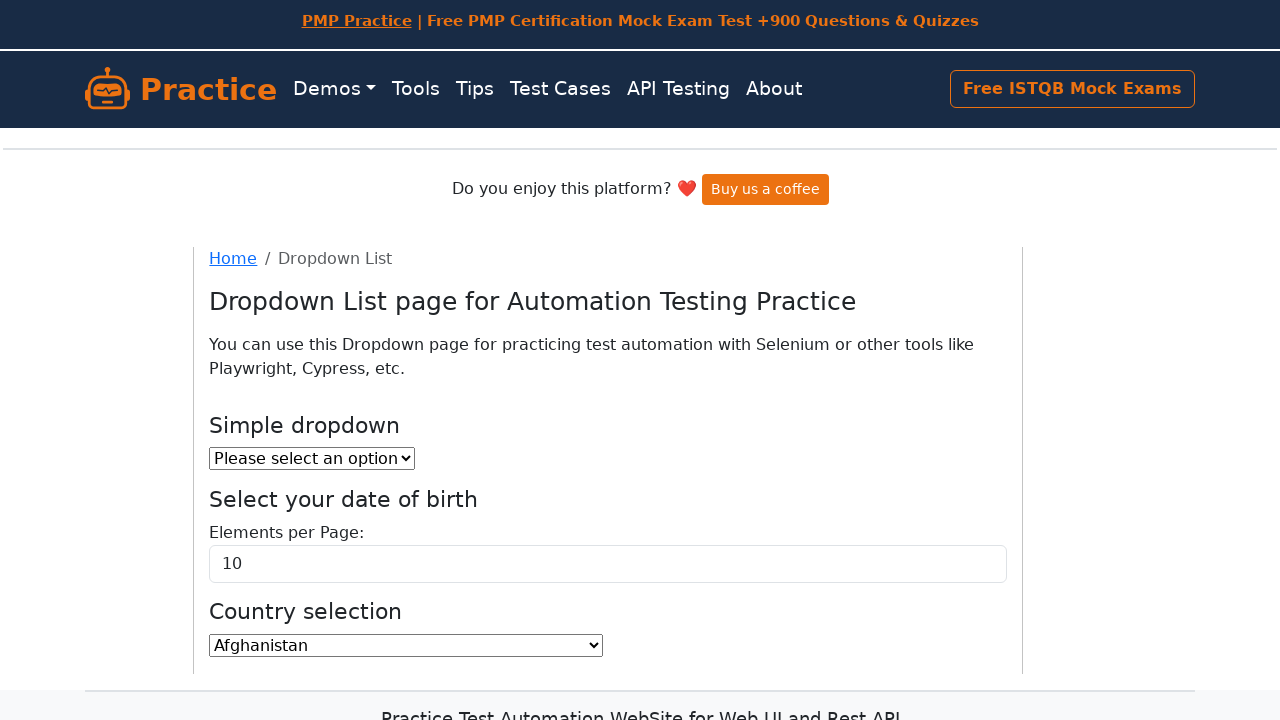

Verified dropdown option: Mali
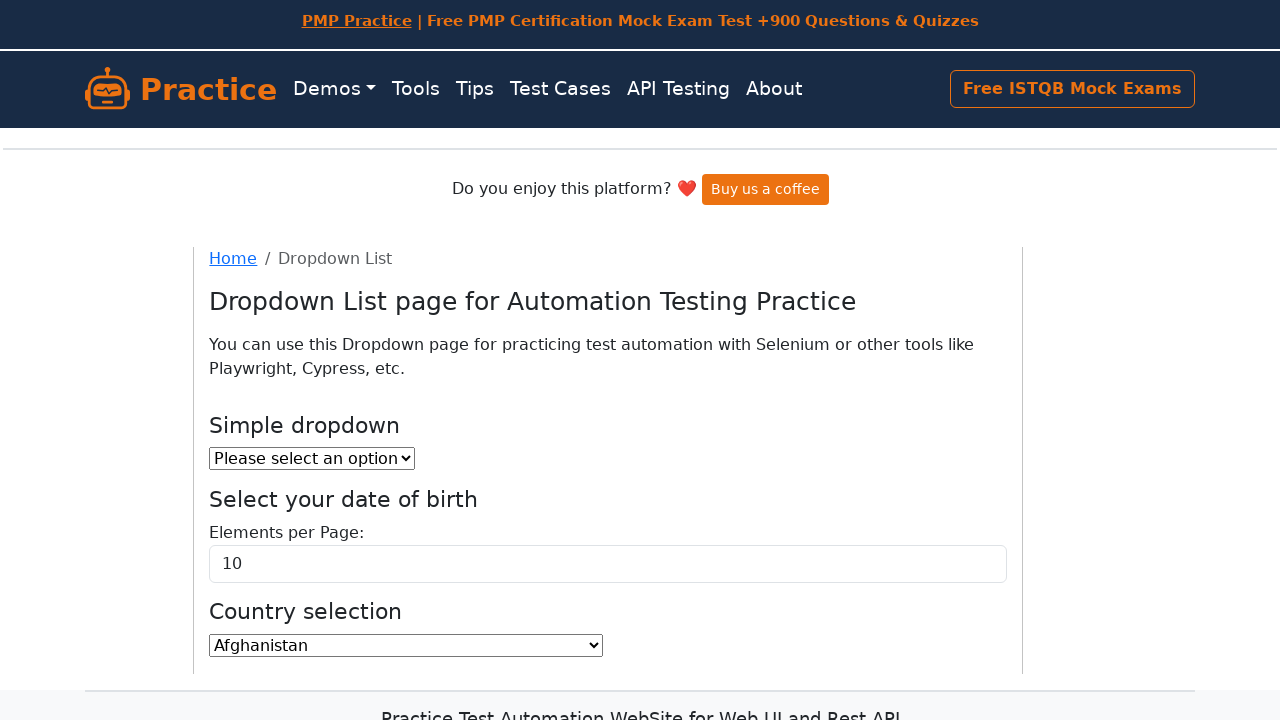

Verified dropdown option: Malta
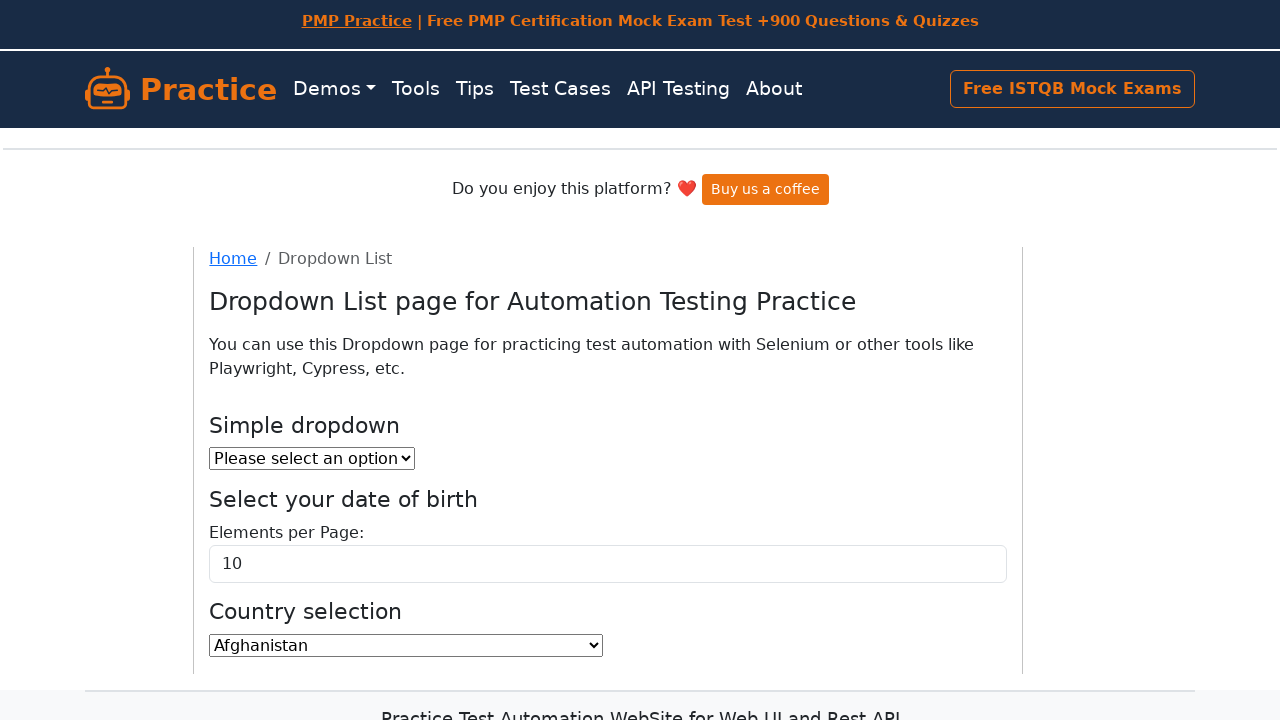

Verified dropdown option: Marshall Islands
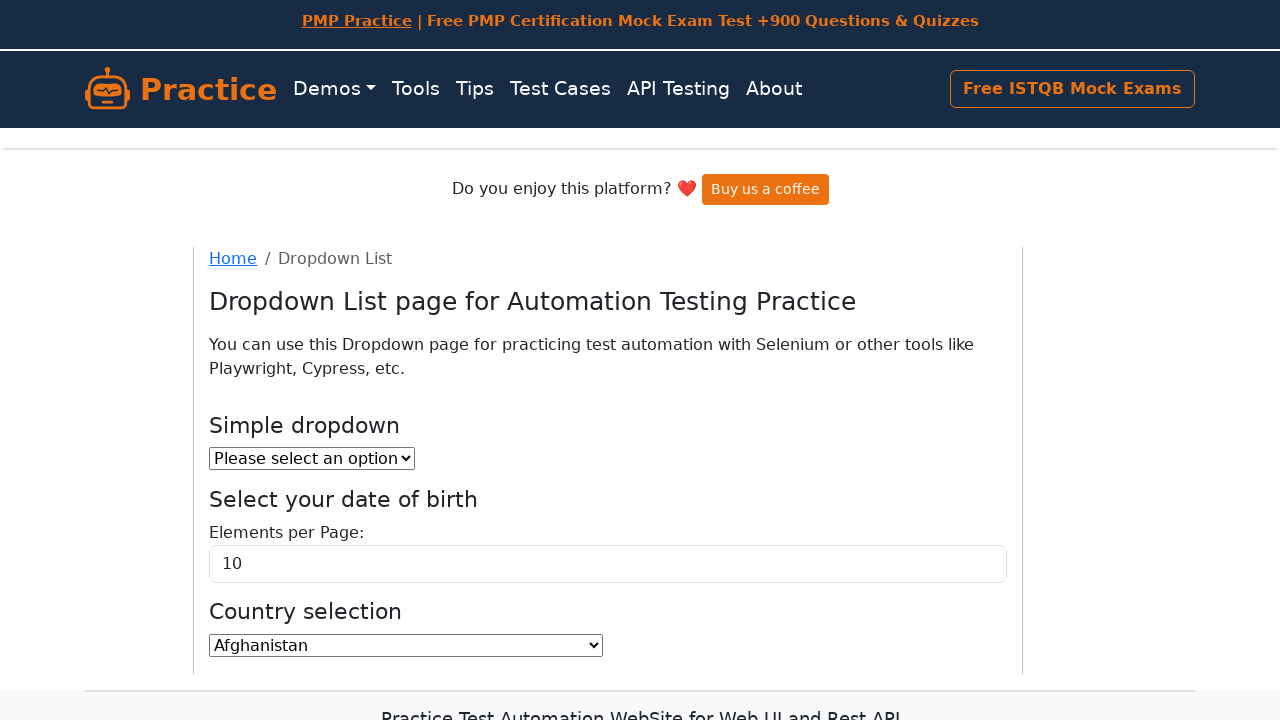

Verified dropdown option: Martinique
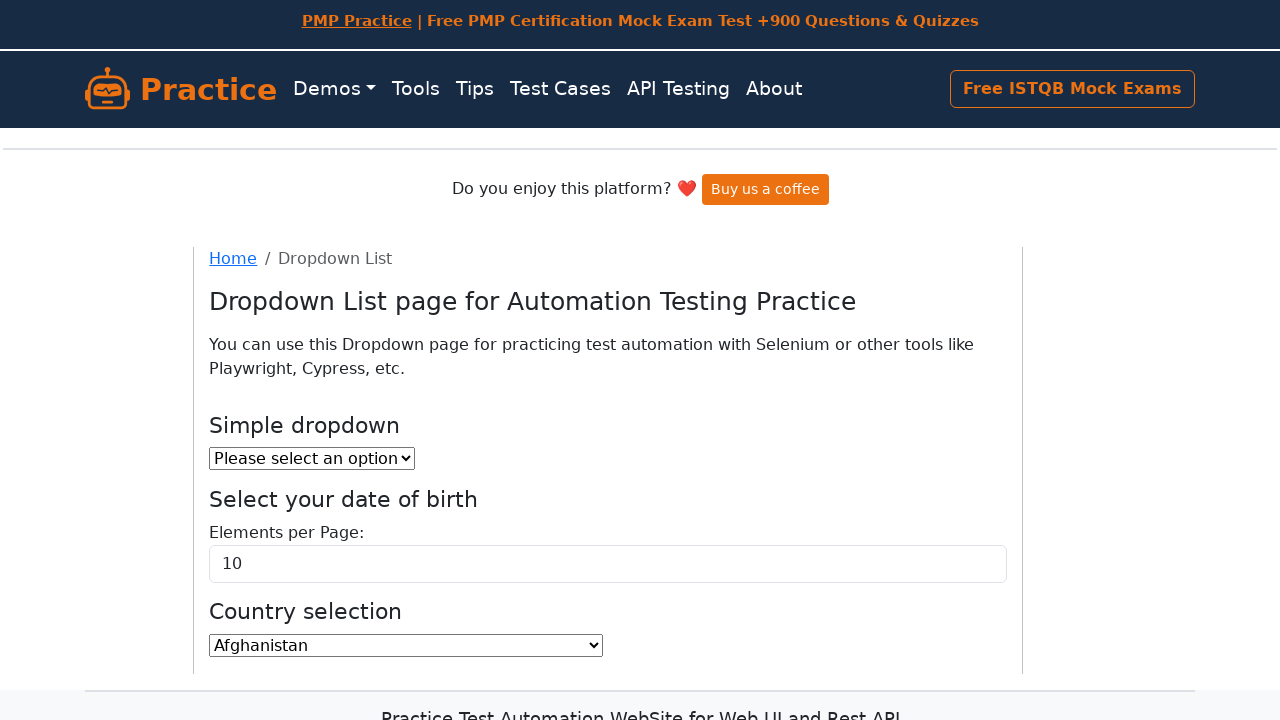

Verified dropdown option: Mauritania
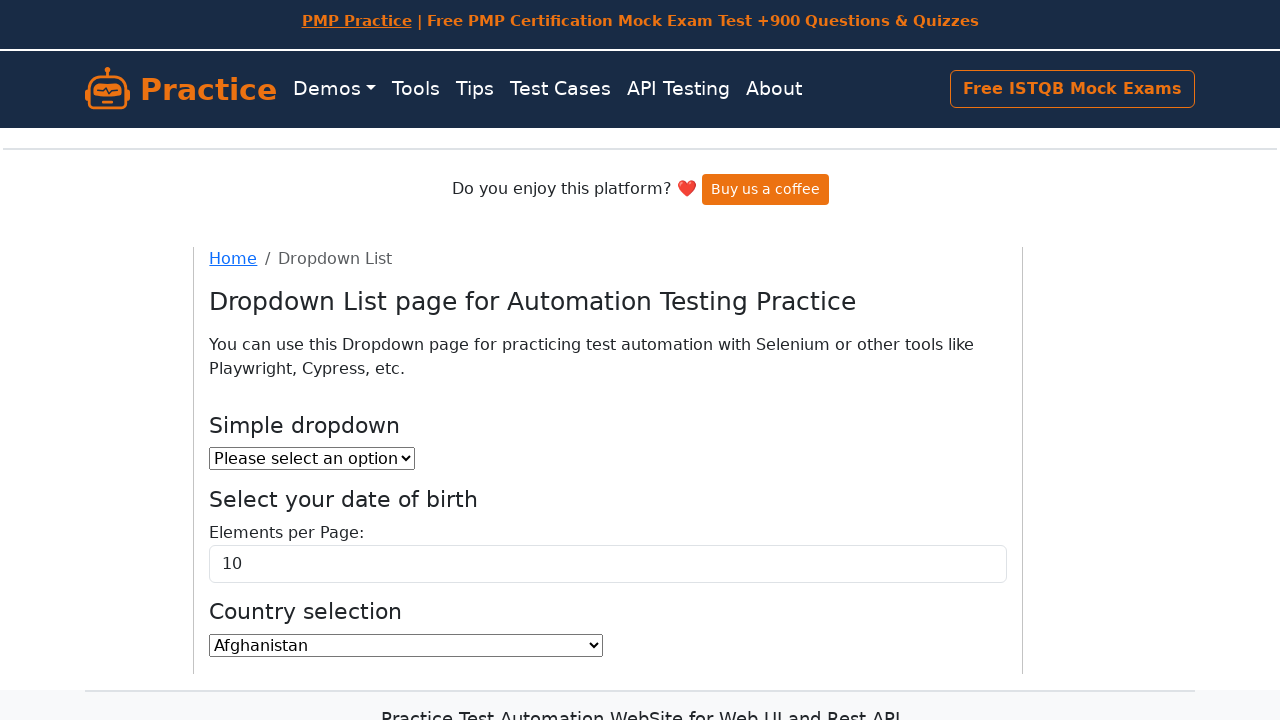

Verified dropdown option: Mauritius
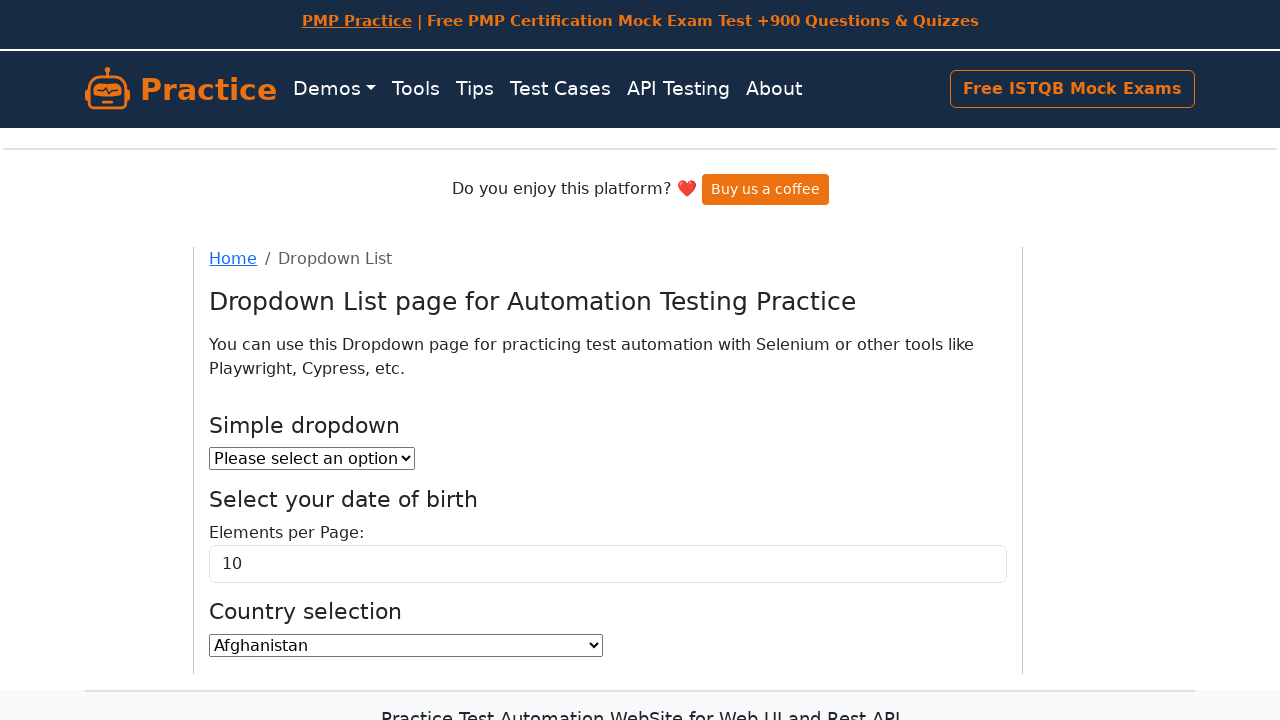

Verified dropdown option: Mayotte
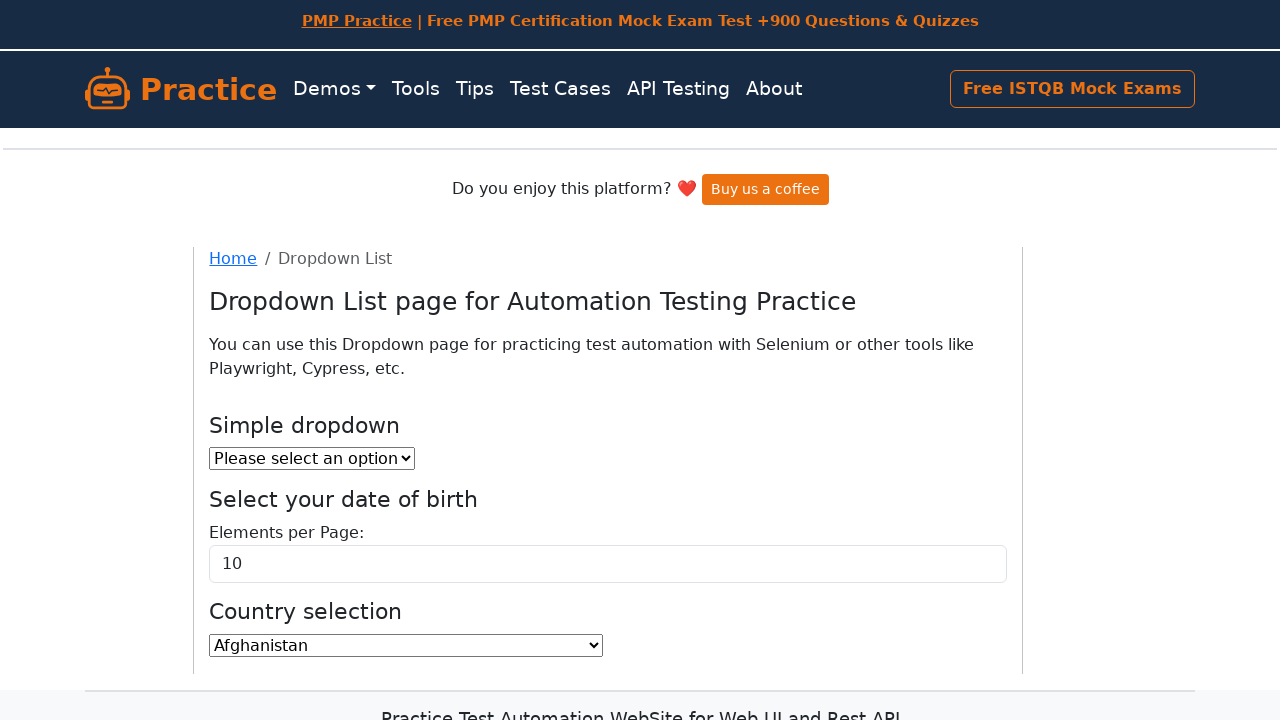

Verified dropdown option: Mexico
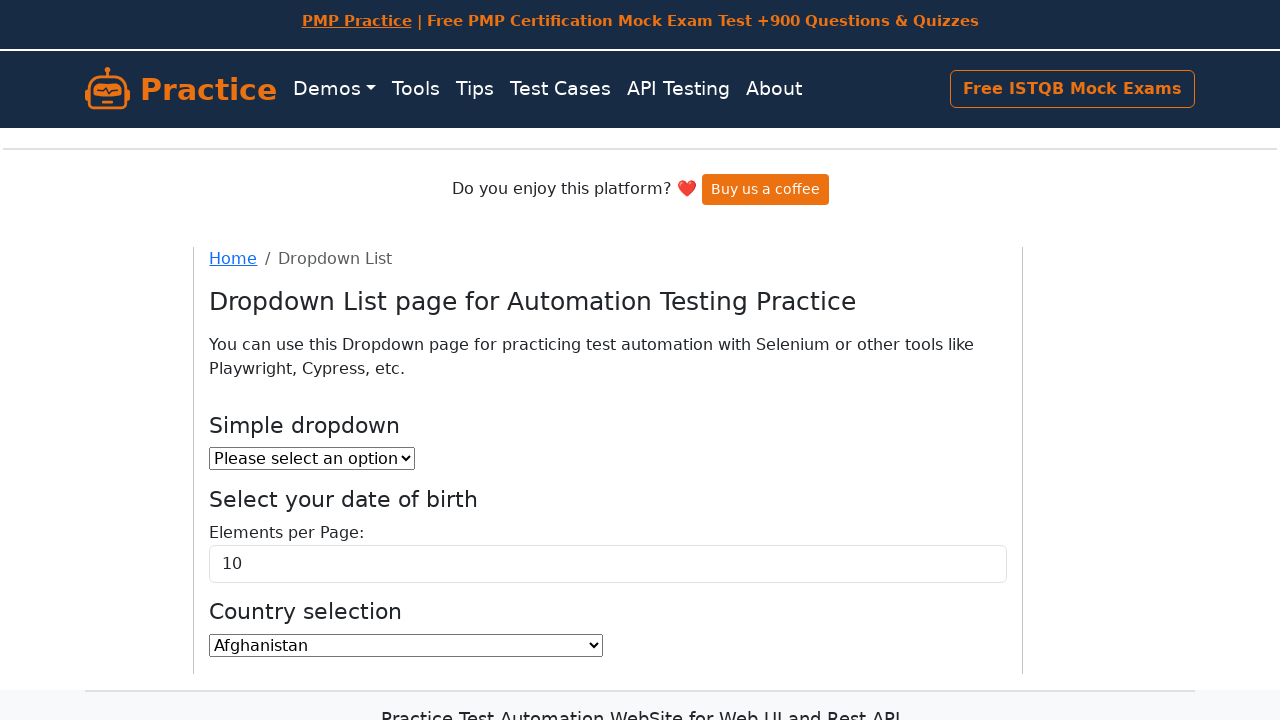

Verified dropdown option: Micronesia, Federated States of
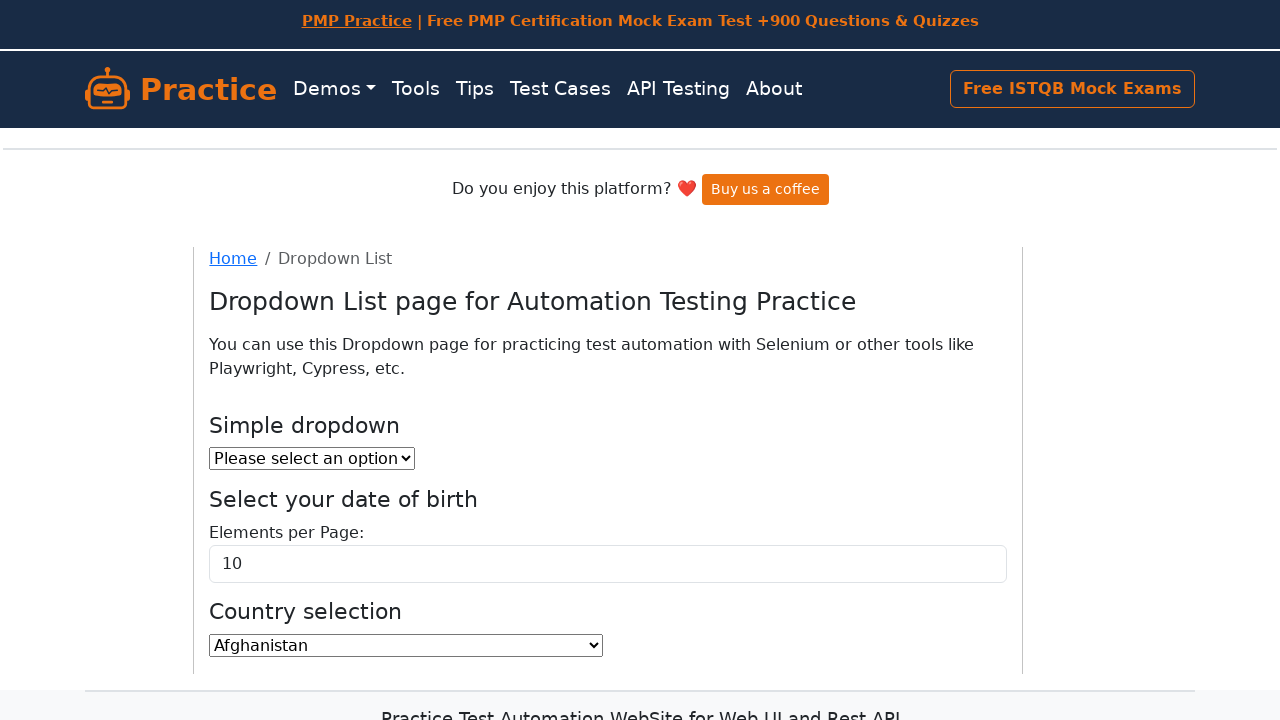

Verified dropdown option: Moldova, Republic of
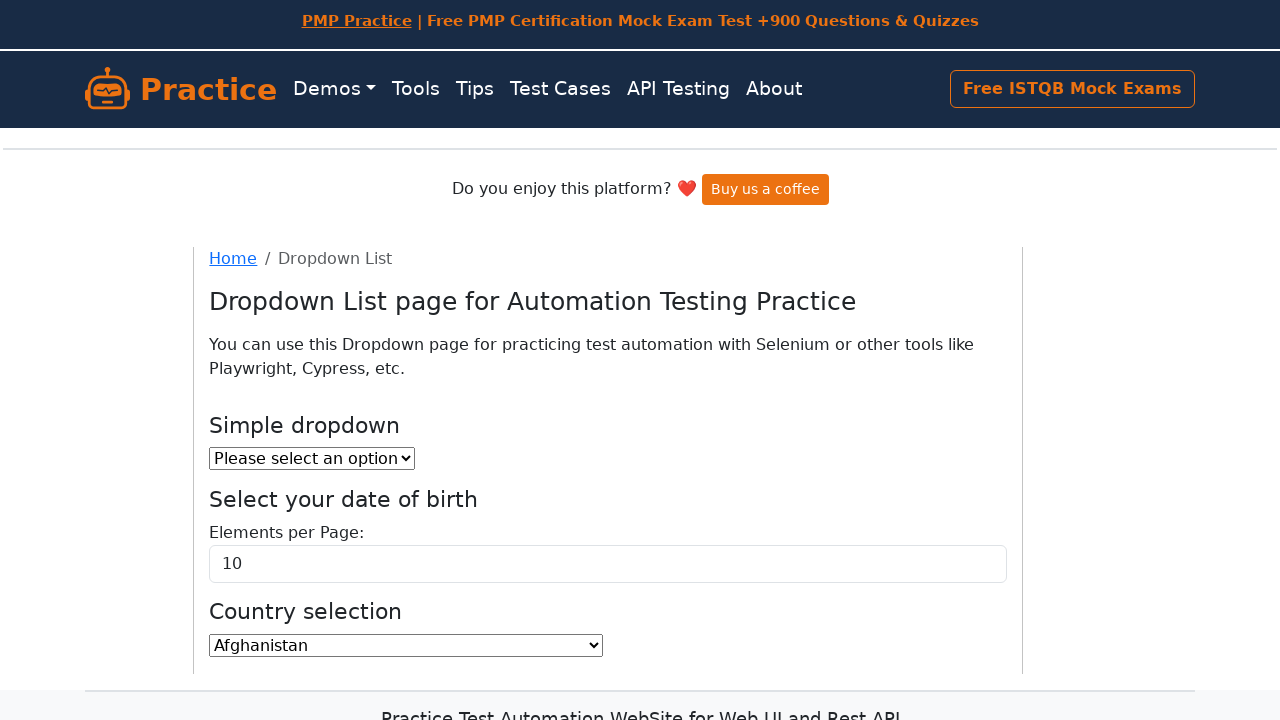

Verified dropdown option: Monaco
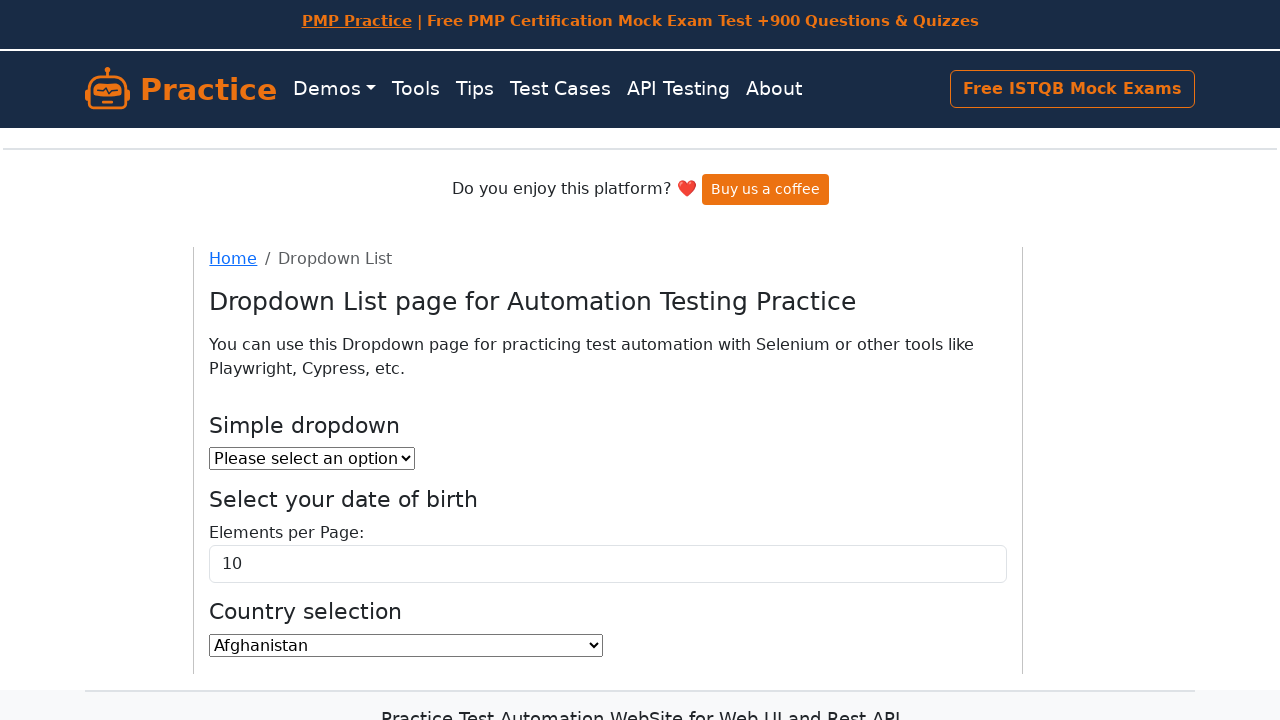

Verified dropdown option: Mongolia
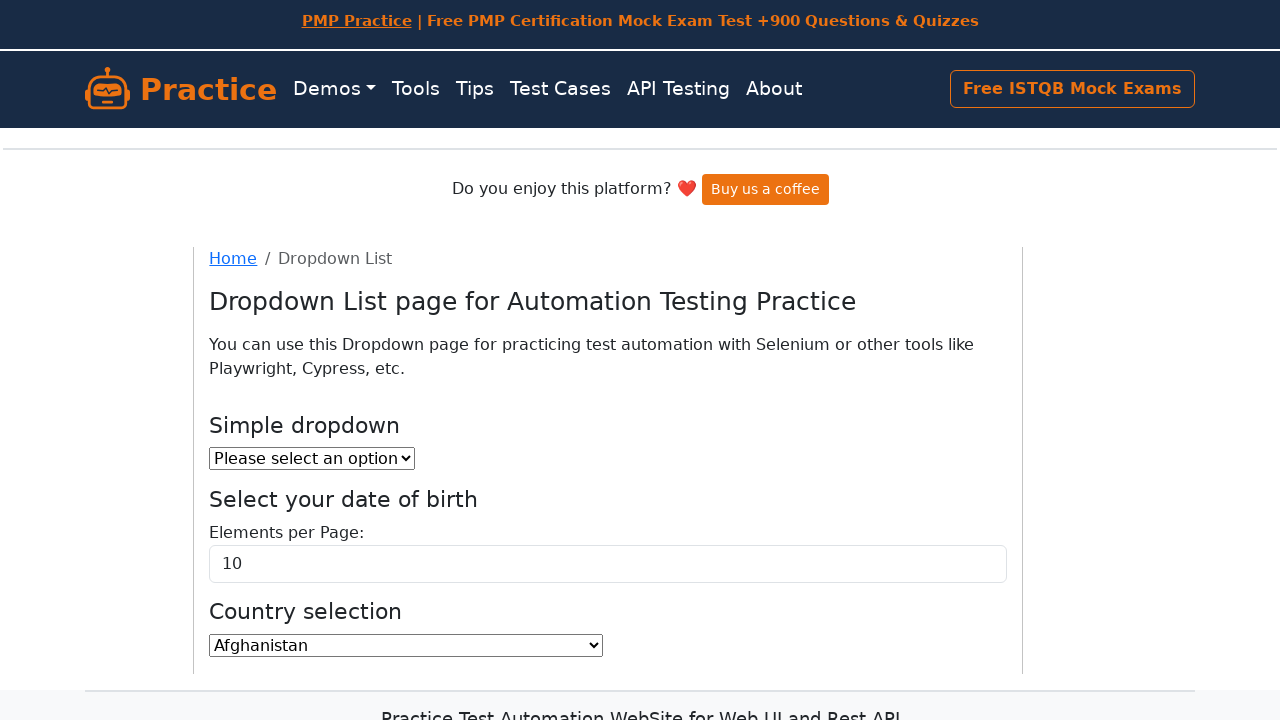

Verified dropdown option: Montenegro
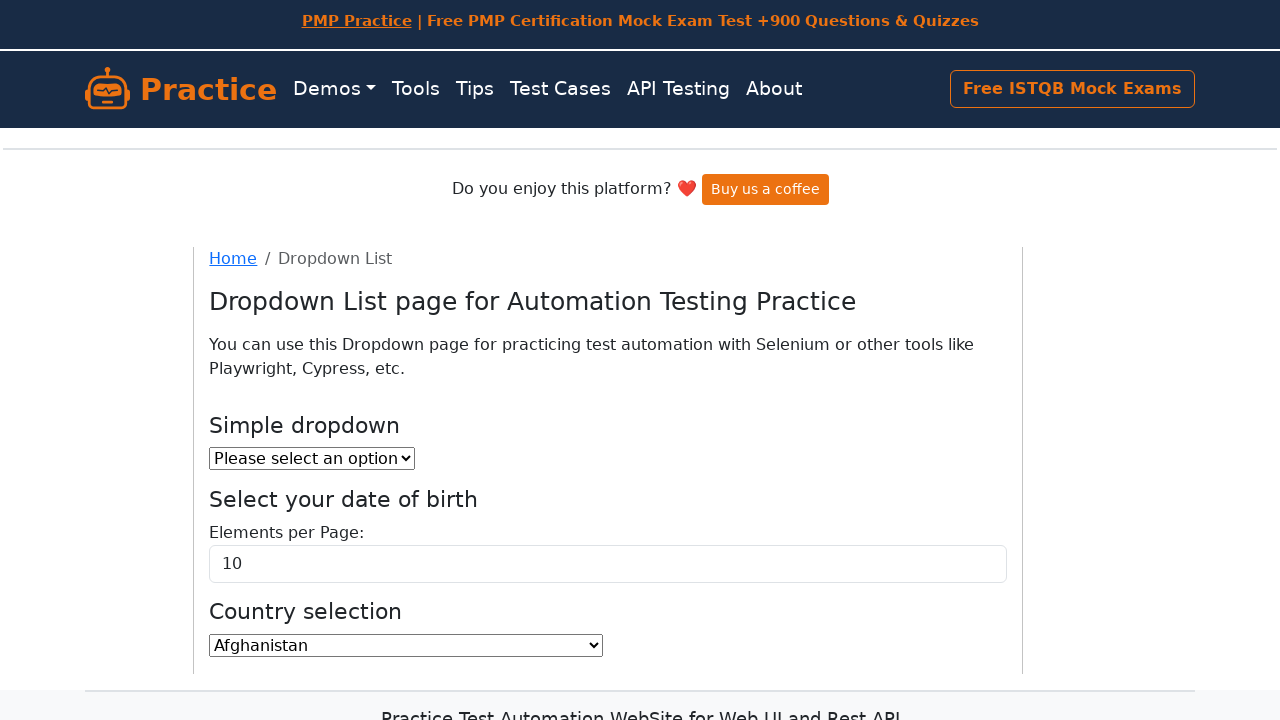

Verified dropdown option: Montserrat
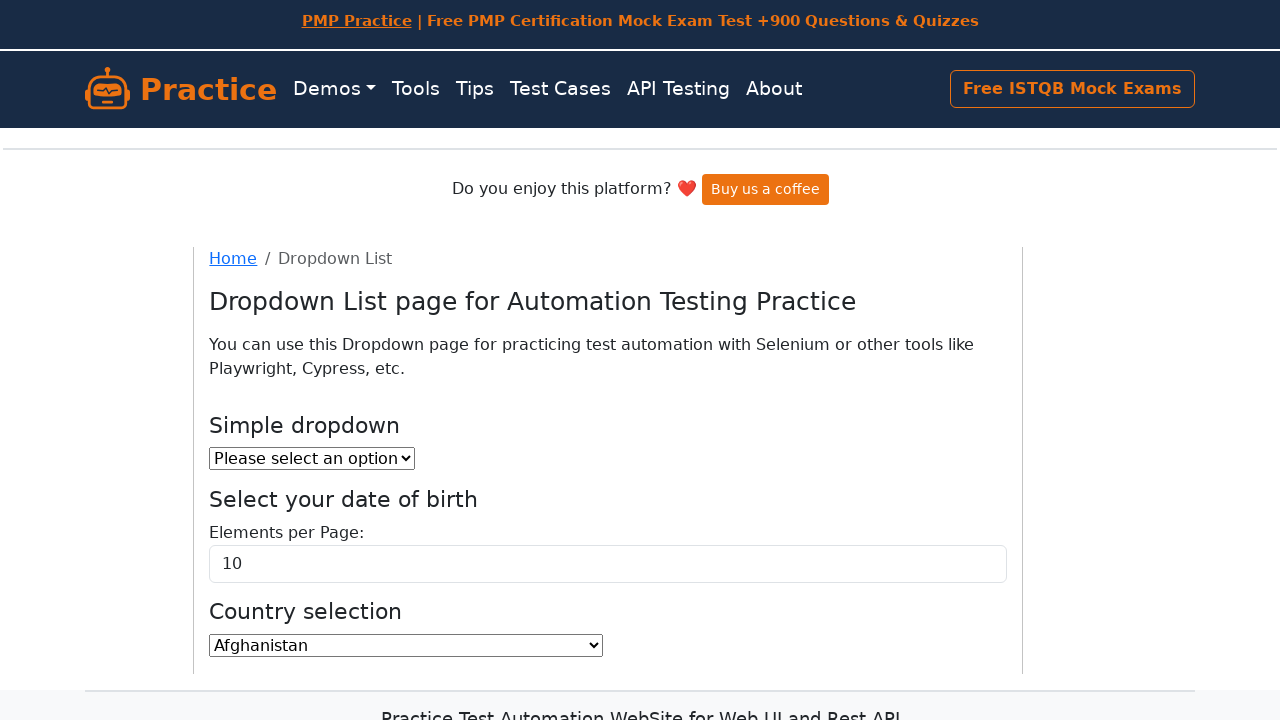

Verified dropdown option: Morocco
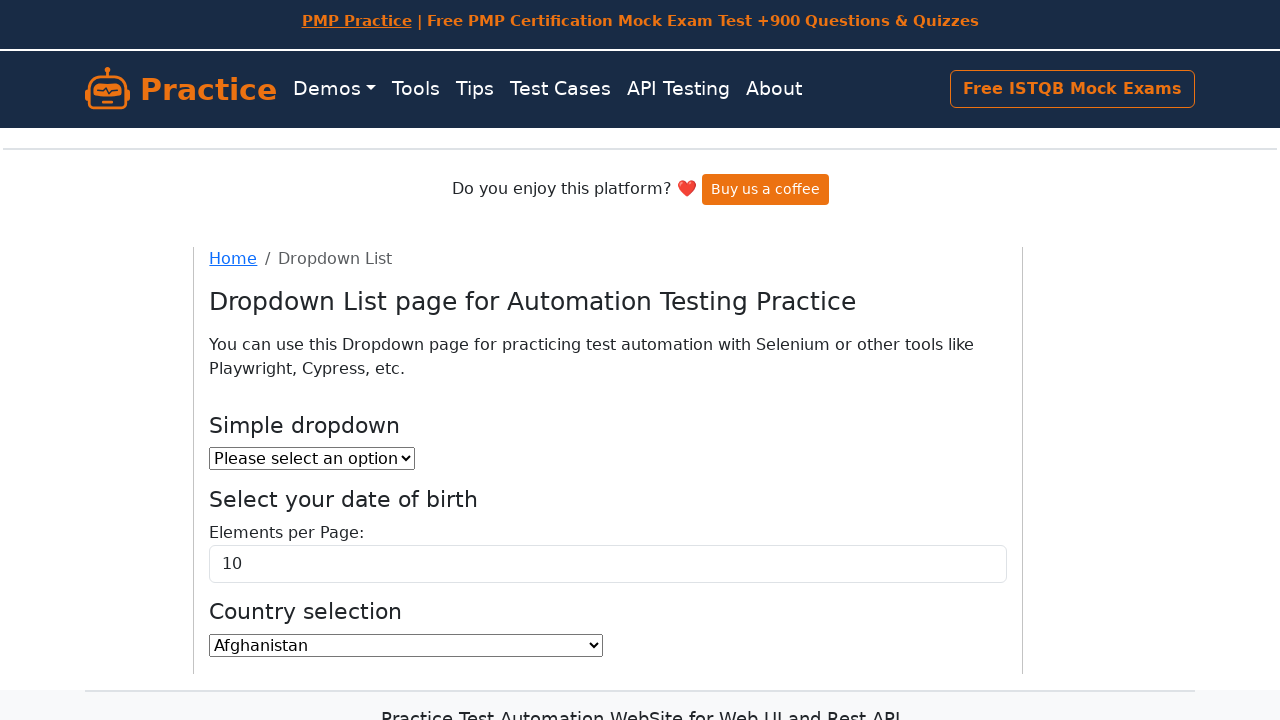

Verified dropdown option: Mozambique
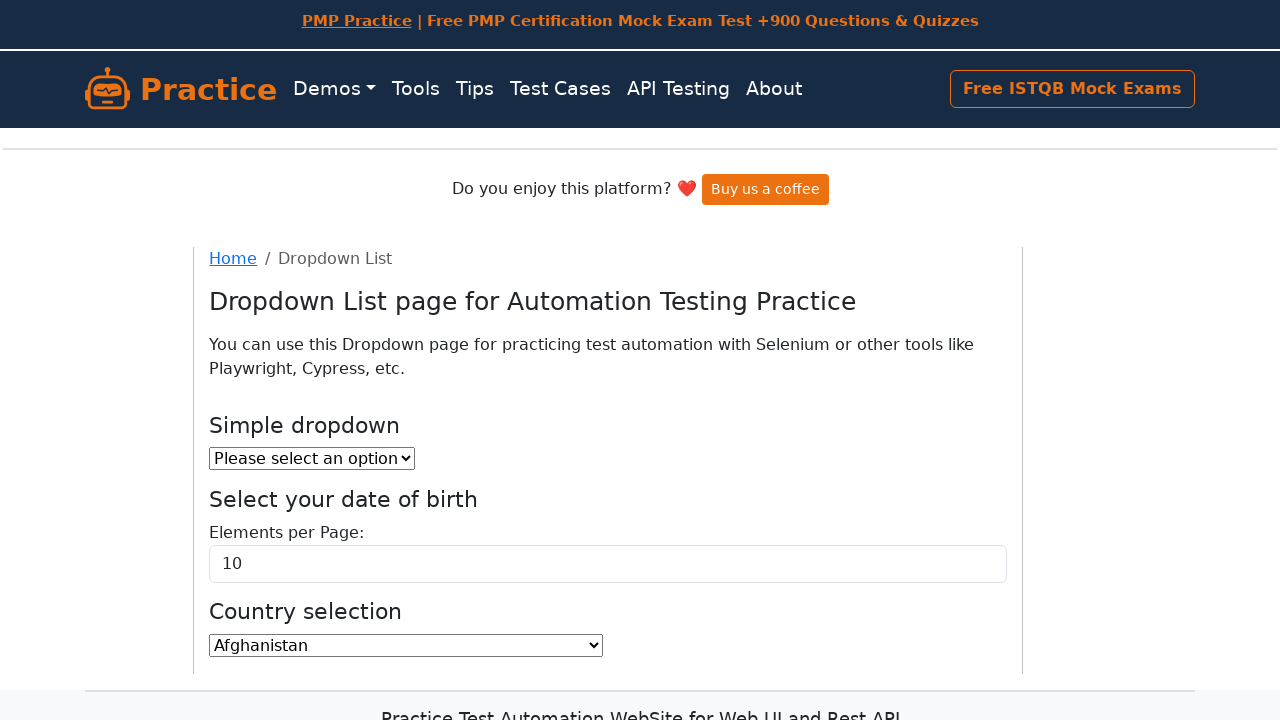

Verified dropdown option: Myanmar
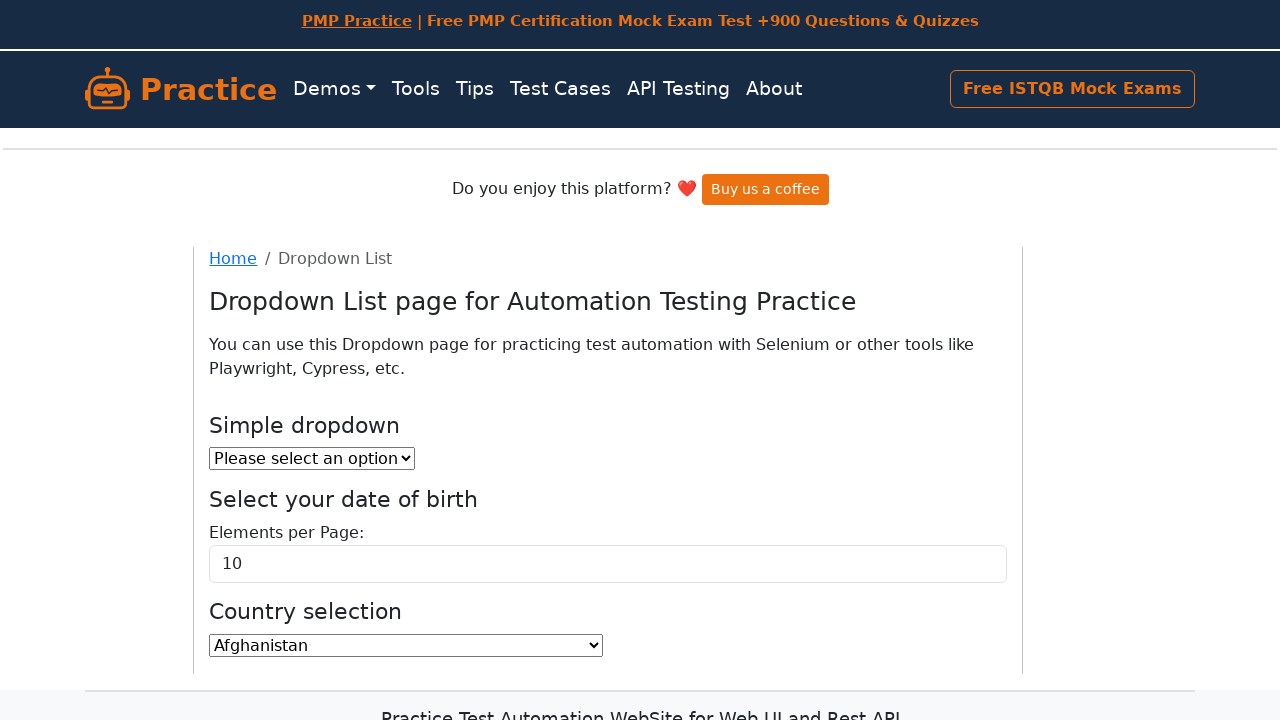

Verified dropdown option: Namibia
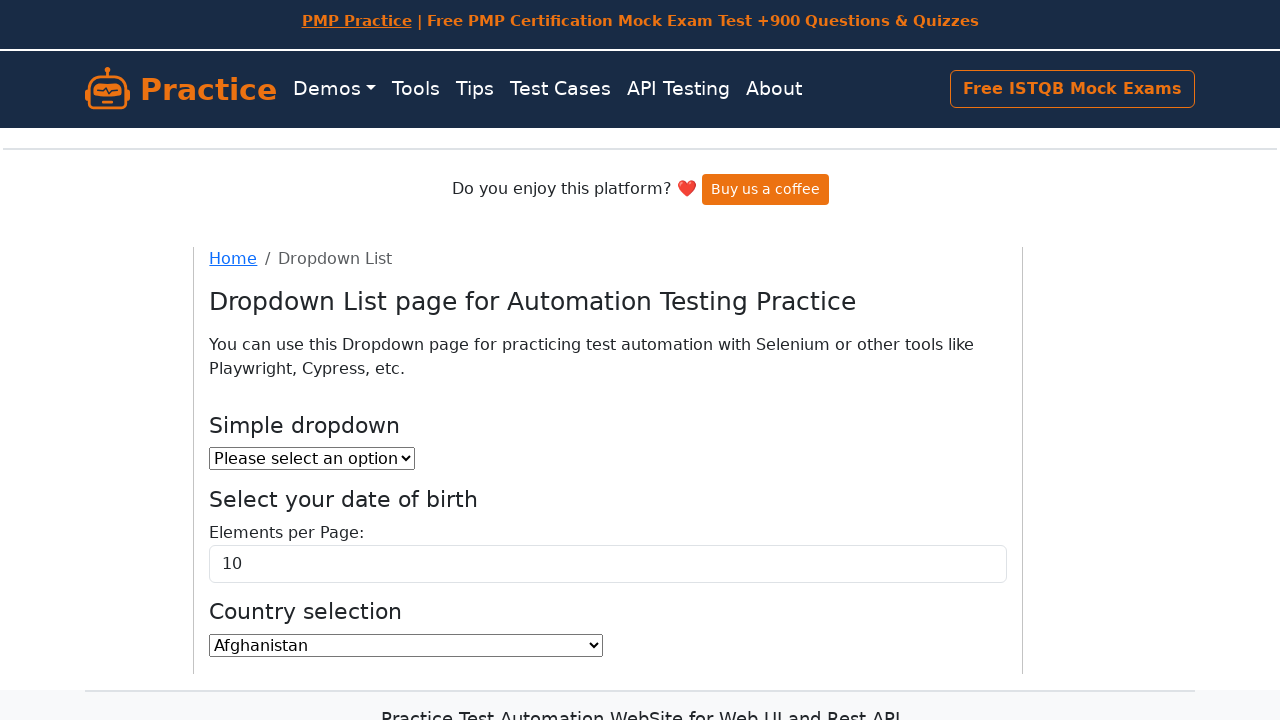

Verified dropdown option: Nauru
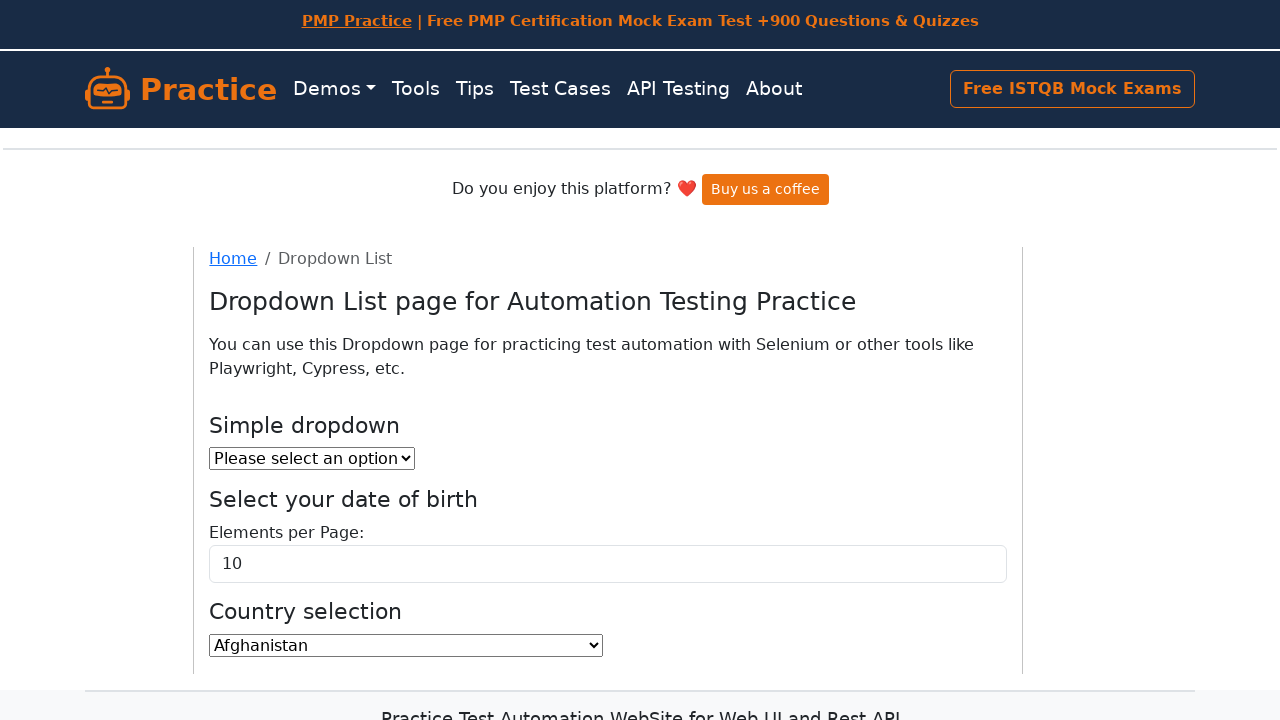

Verified dropdown option: Nepal
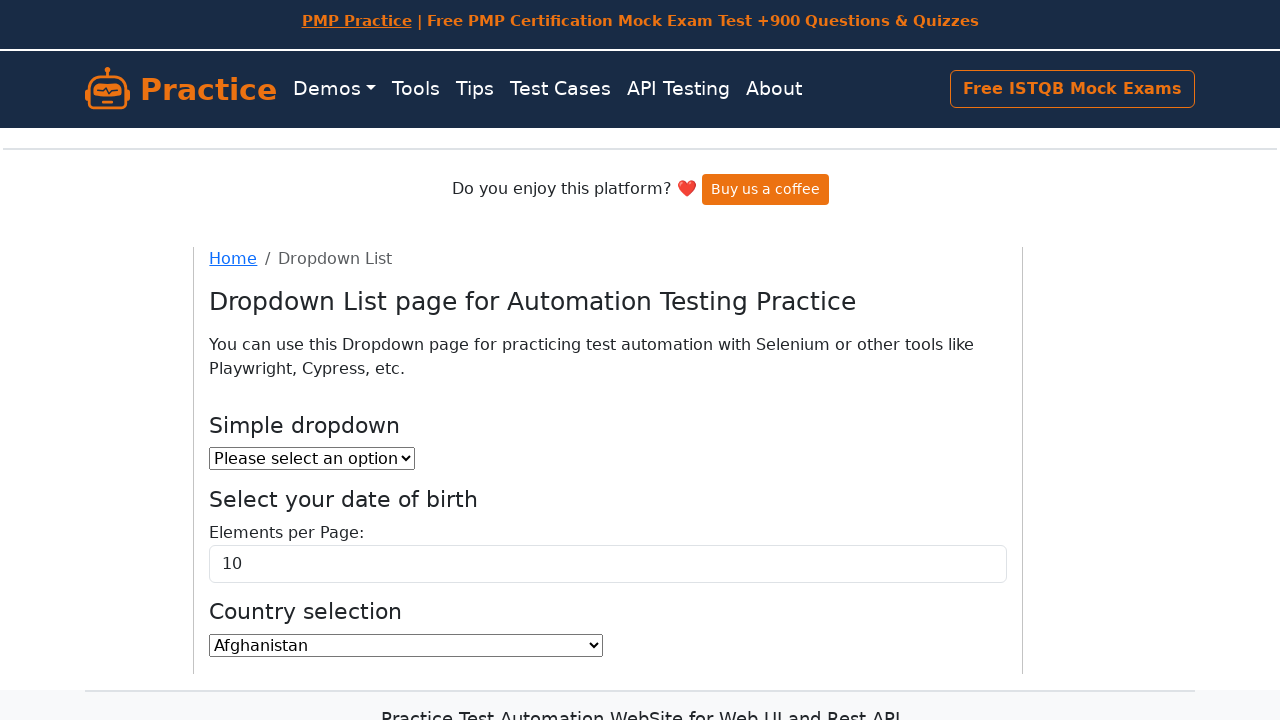

Verified dropdown option: Netherlands
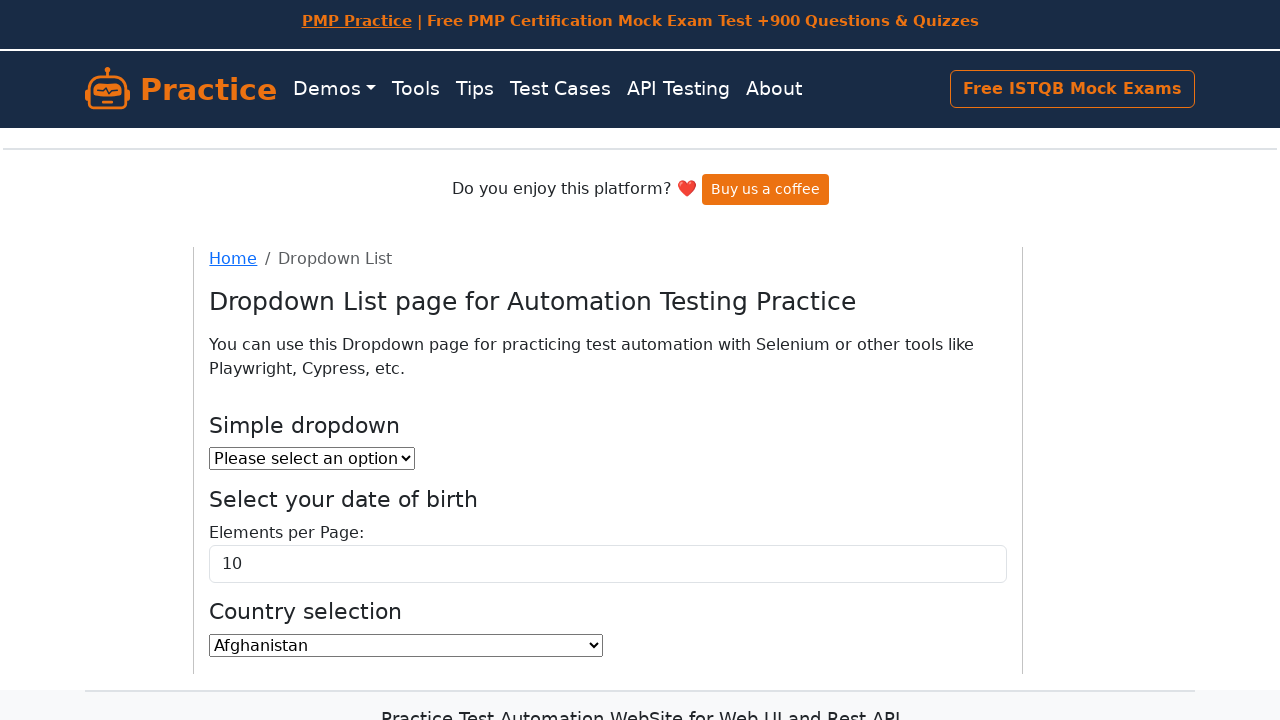

Verified dropdown option: Netherlands Antilles
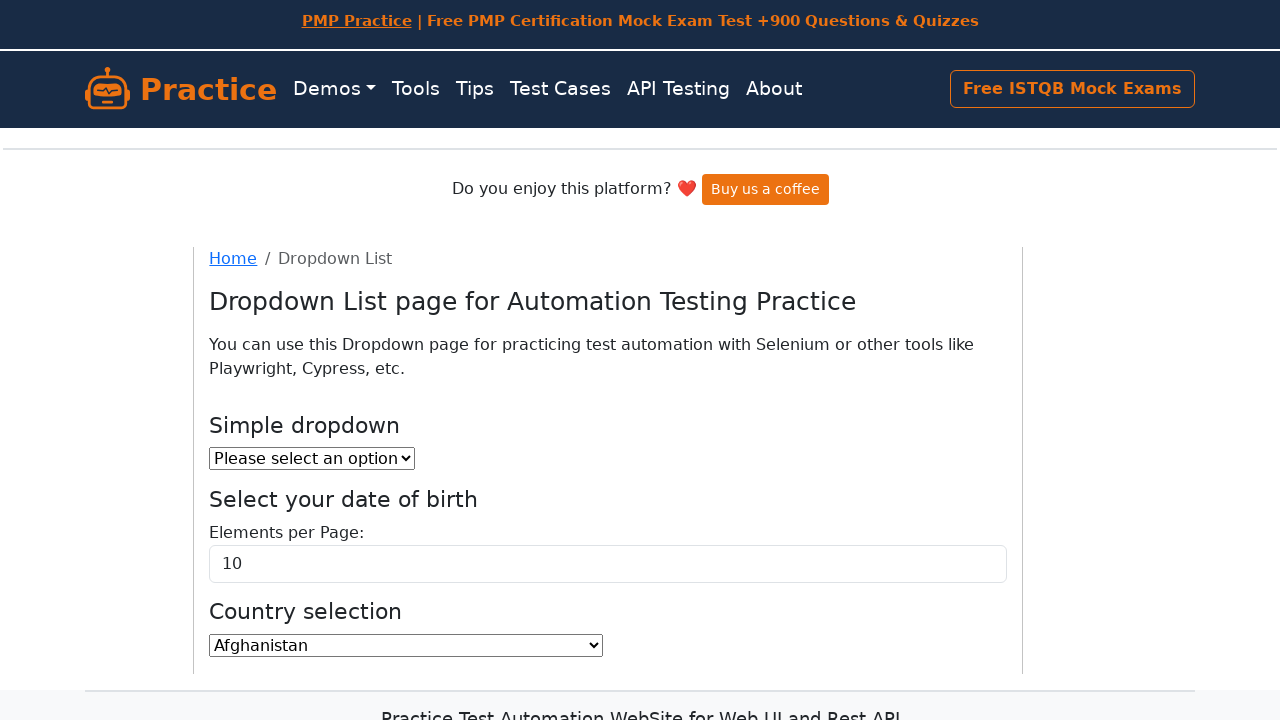

Verified dropdown option: New Caledonia
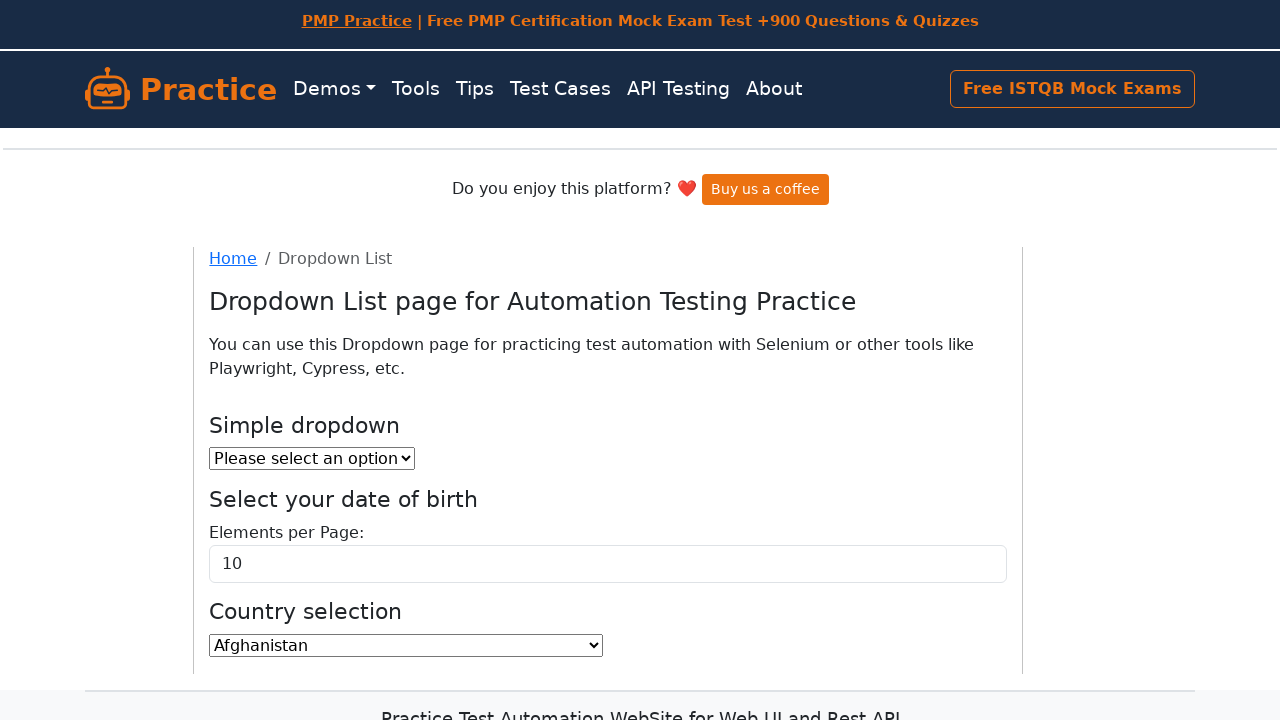

Verified dropdown option: New Zealand
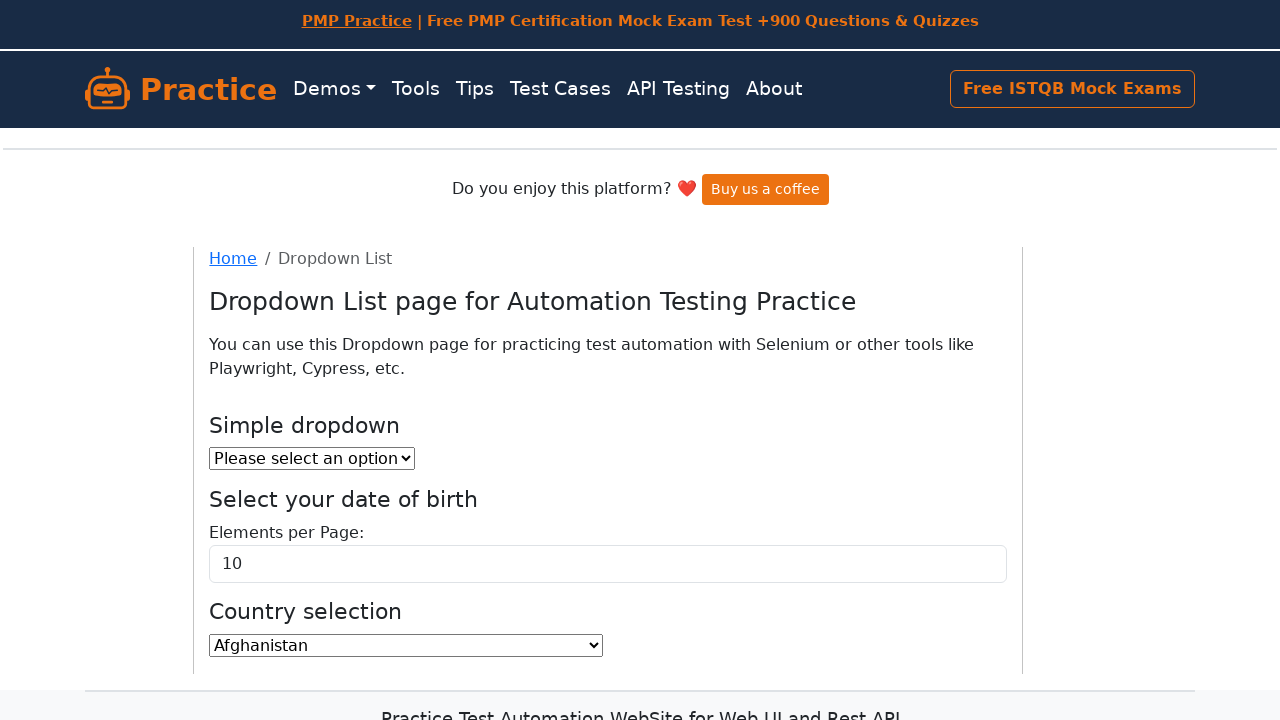

Verified dropdown option: Nicaragua
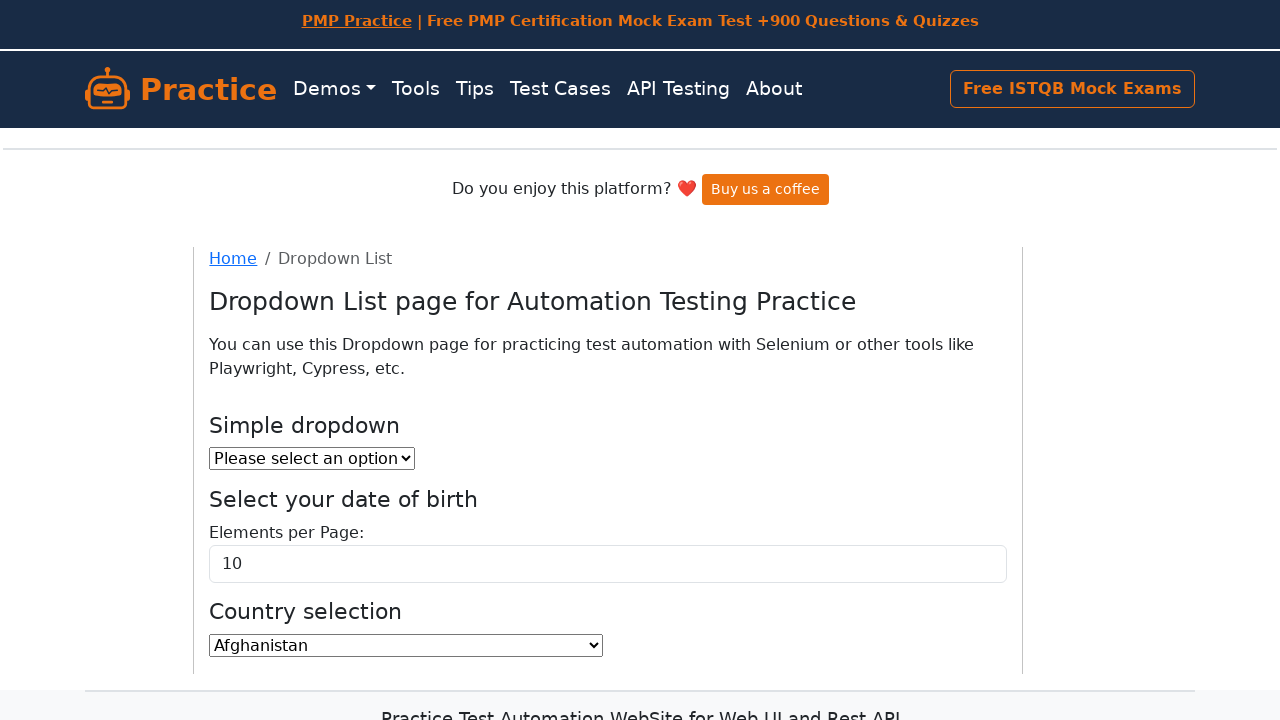

Verified dropdown option: Niger
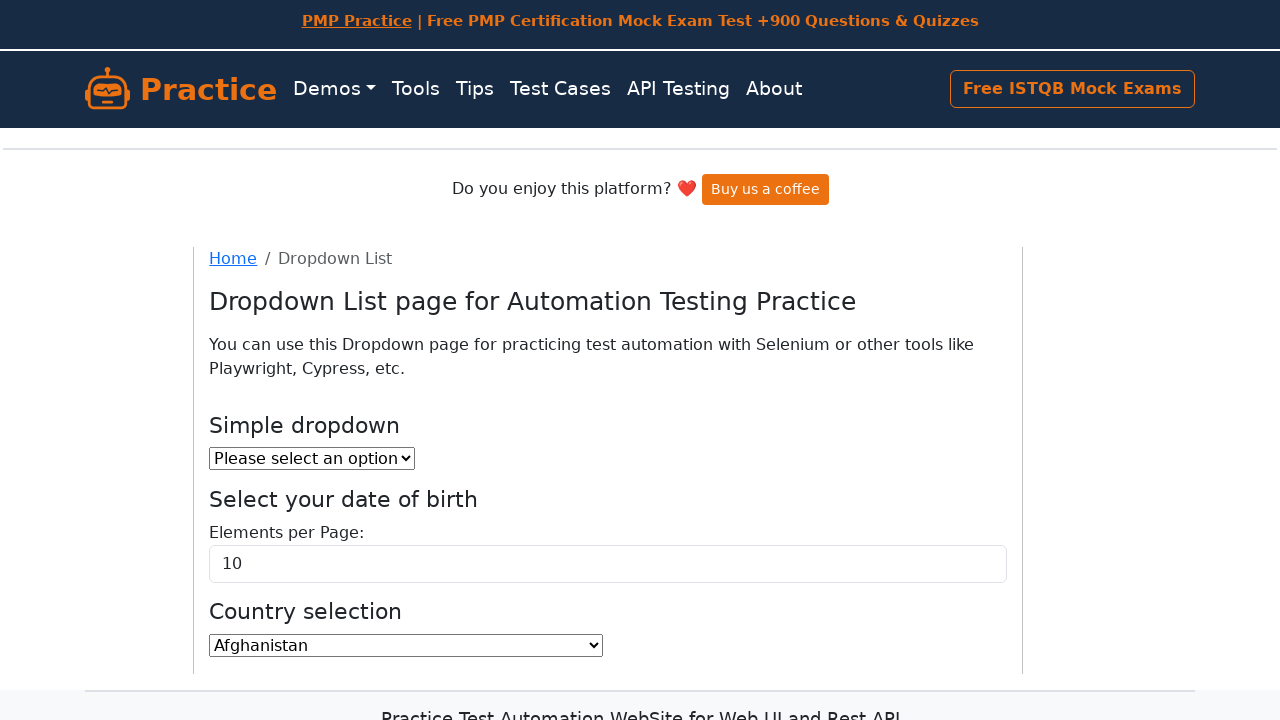

Verified dropdown option: Nigeria
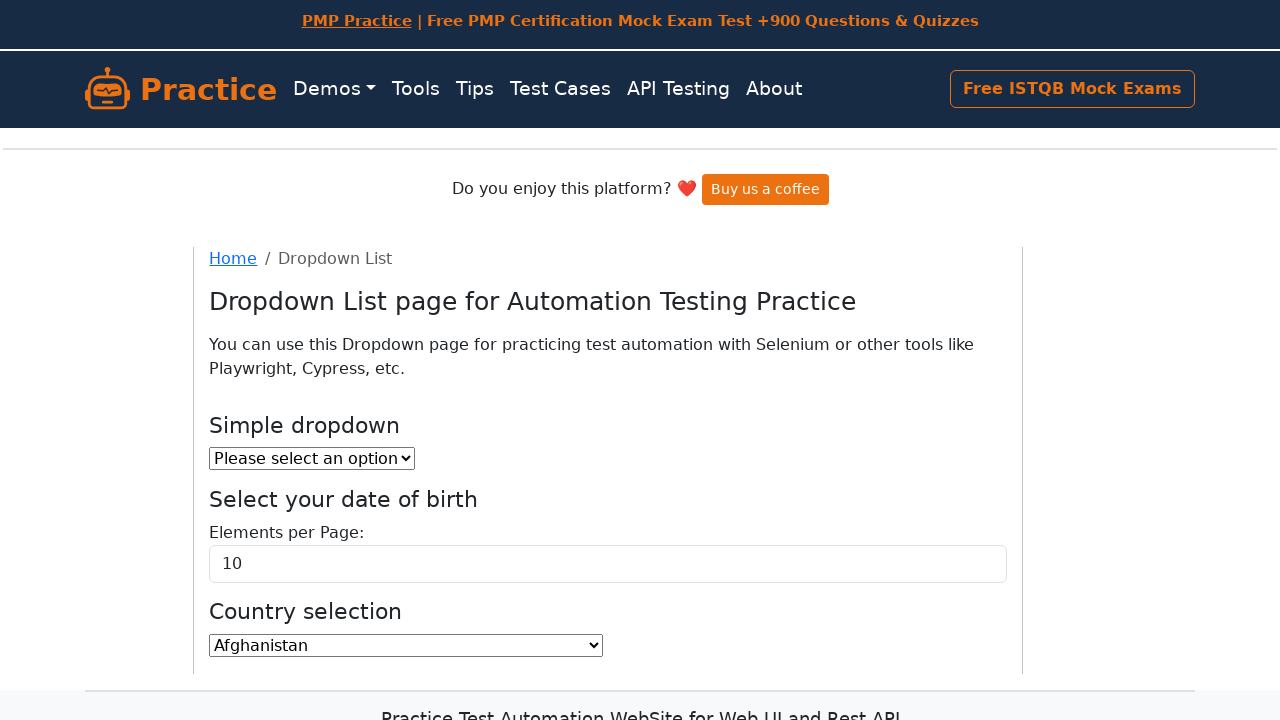

Verified dropdown option: Niue
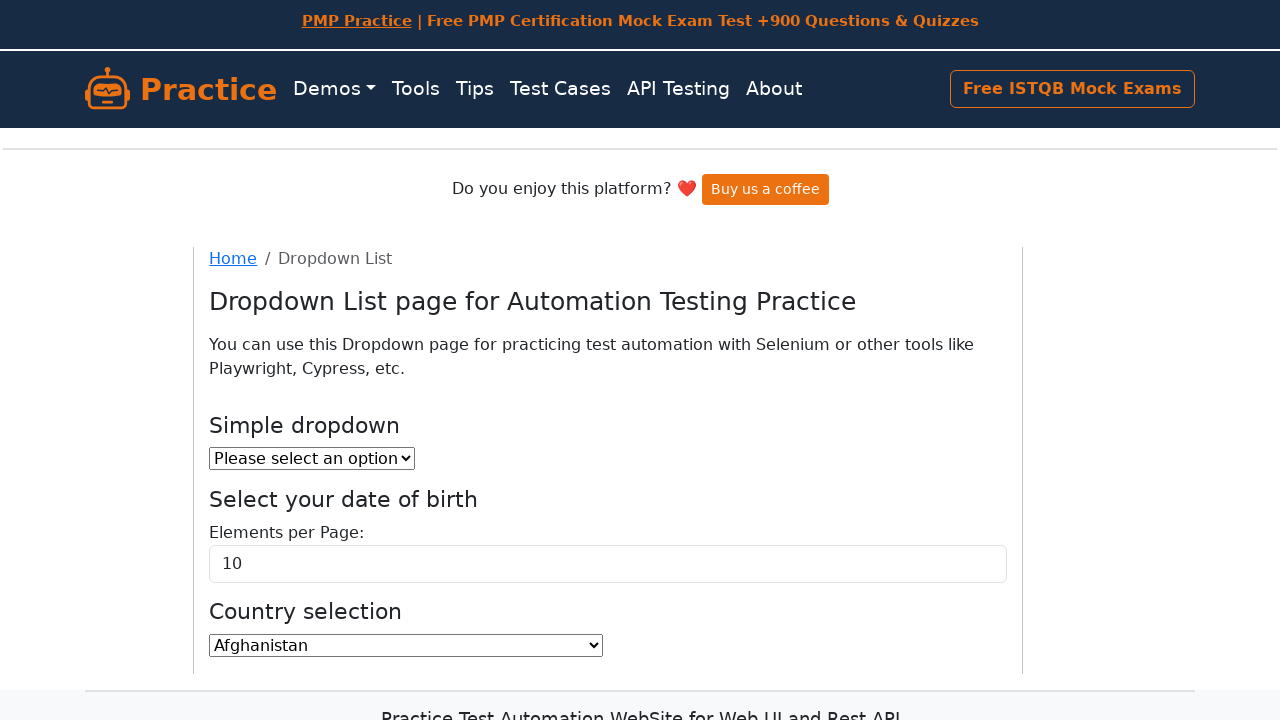

Verified dropdown option: Norfolk Island
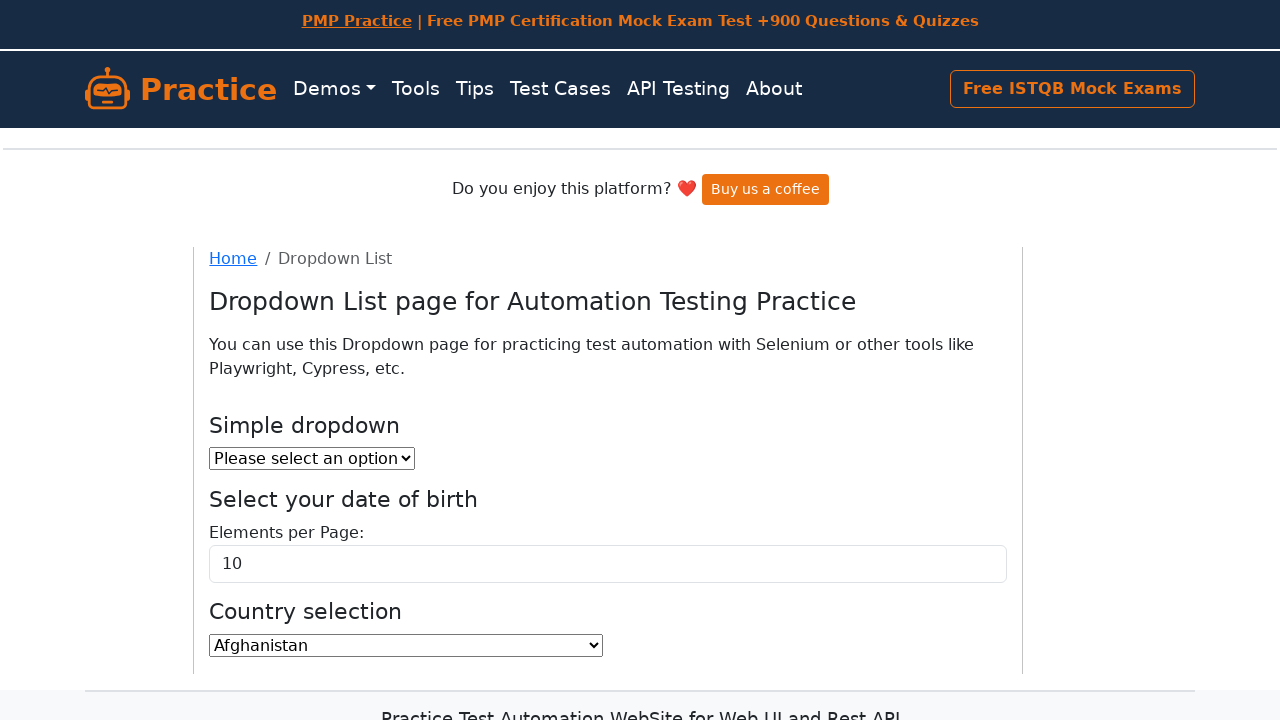

Verified dropdown option: Northern Mariana Islands
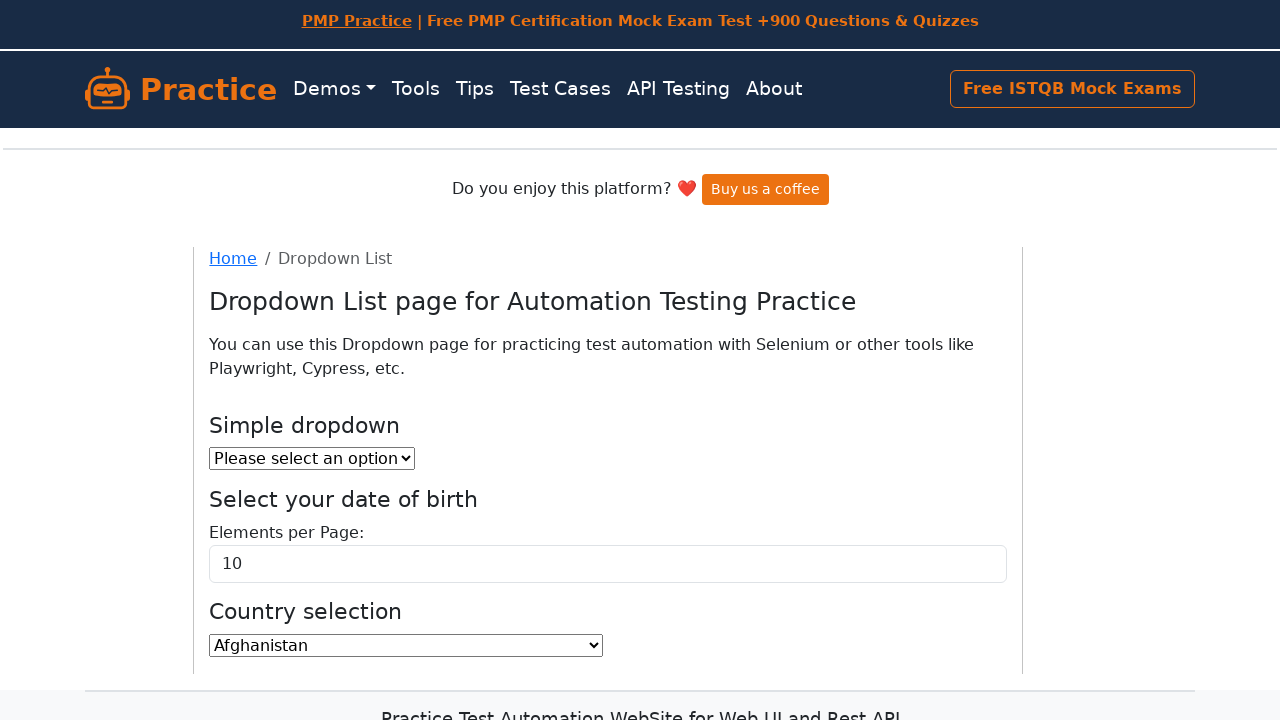

Verified dropdown option: Norway
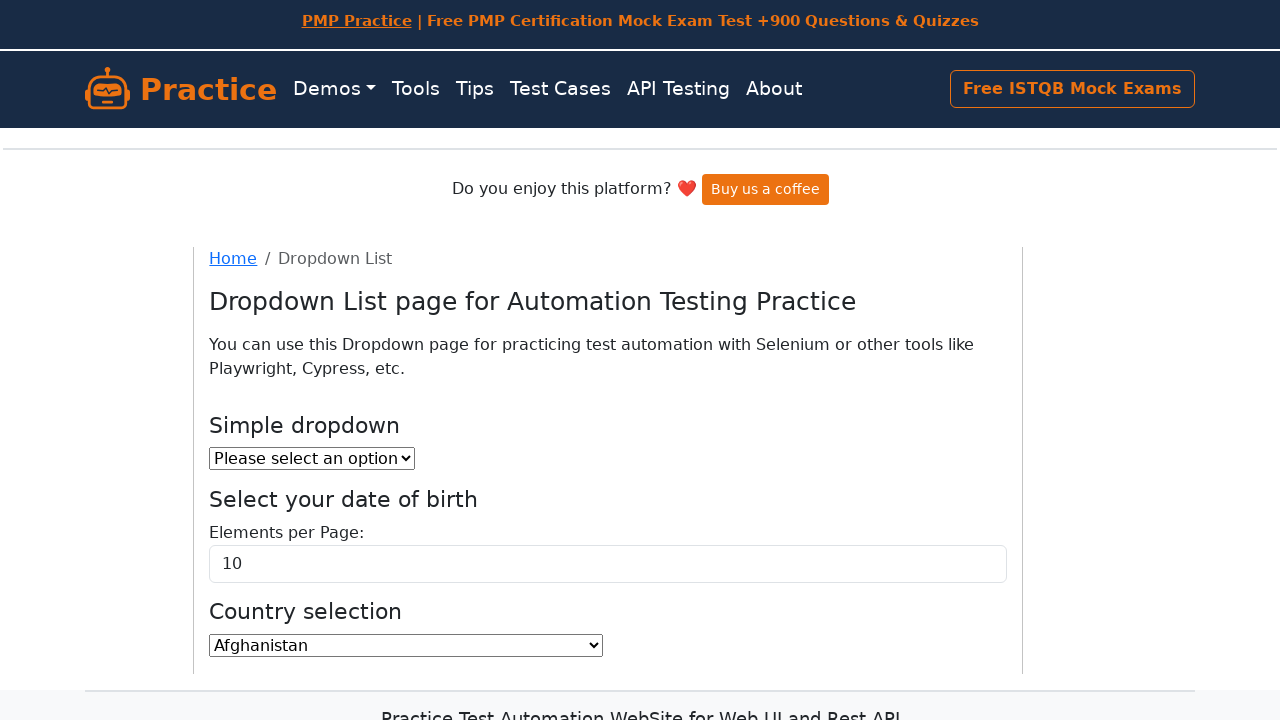

Verified dropdown option: Oman
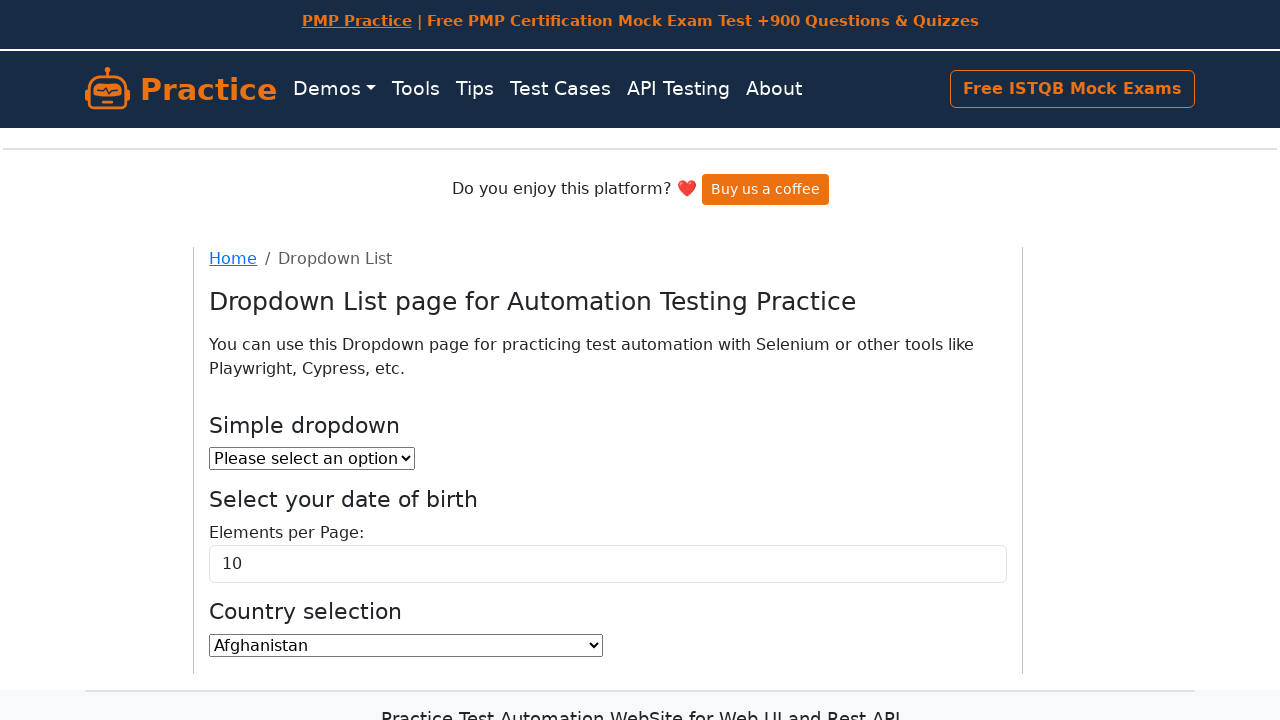

Verified dropdown option: Pakistan
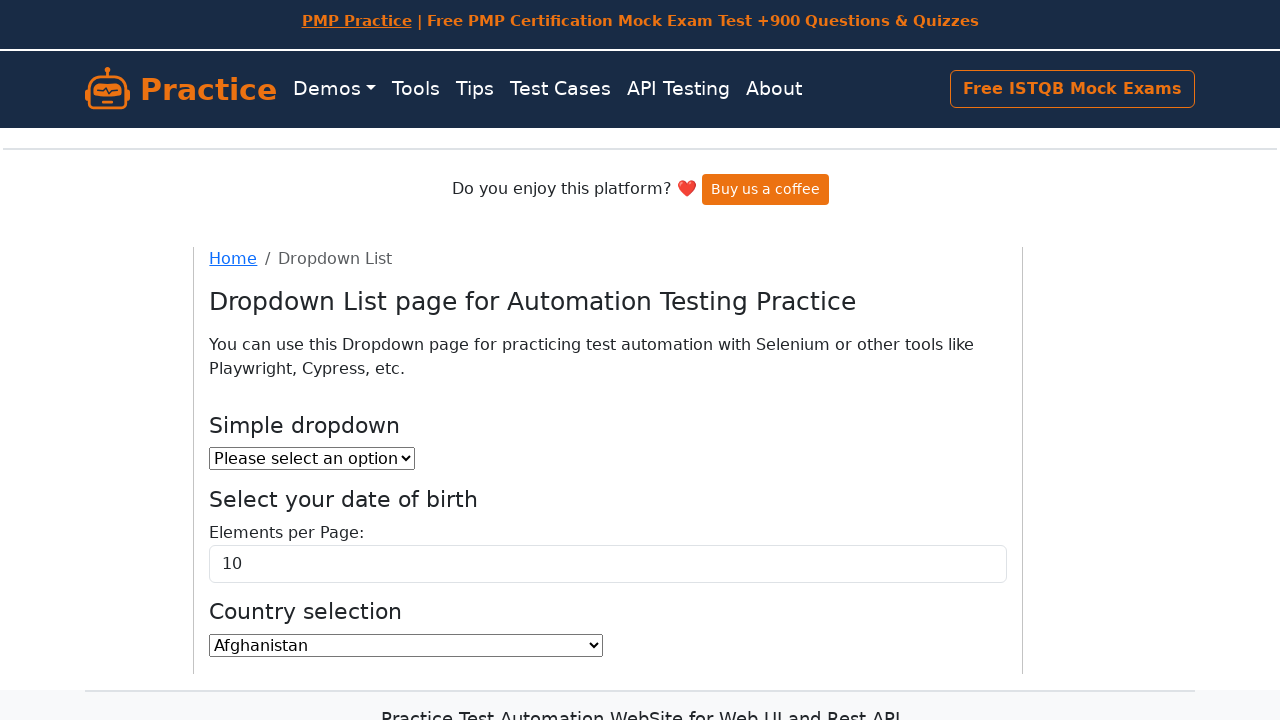

Verified dropdown option: Palau
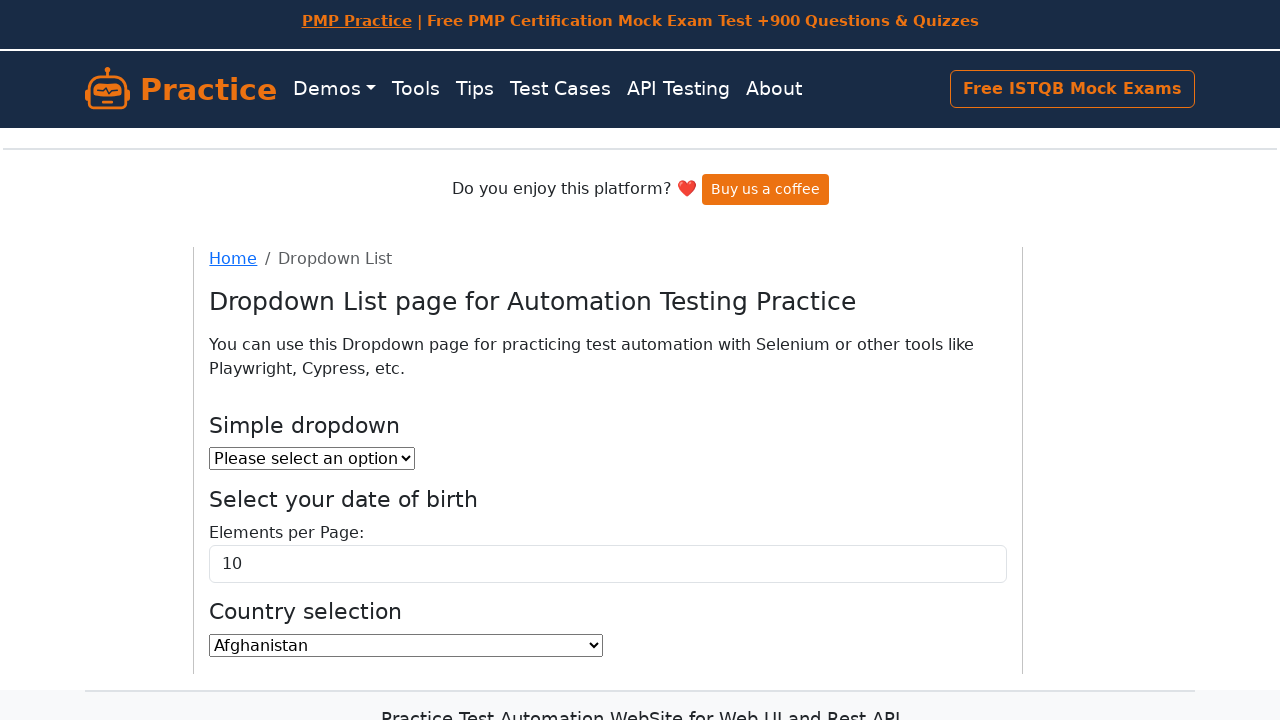

Verified dropdown option: Palestinian Territory, Occupied
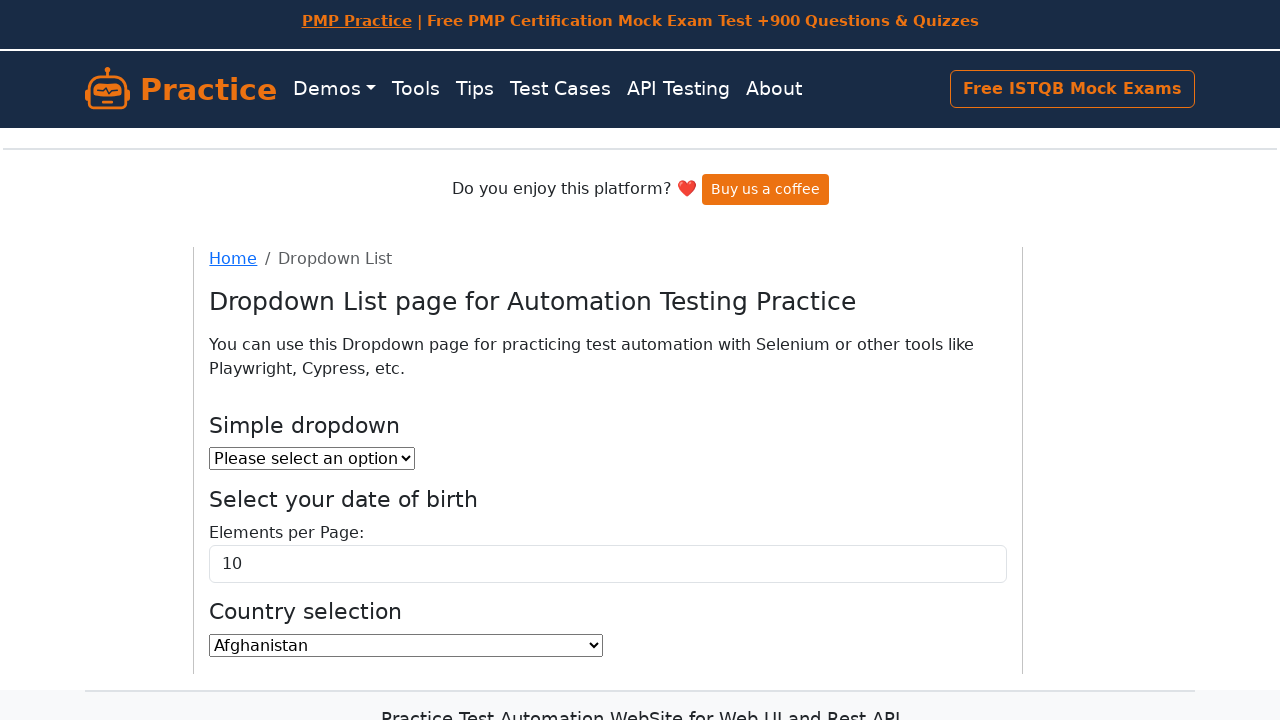

Verified dropdown option: Panama
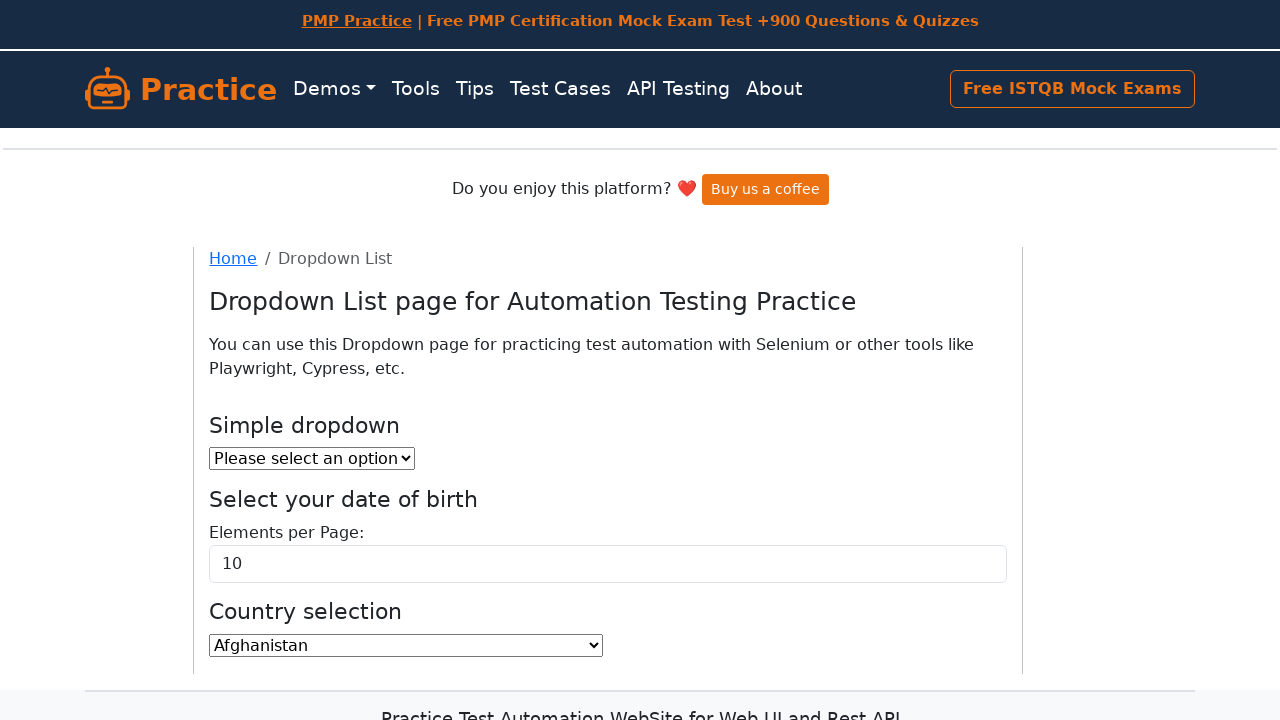

Verified dropdown option: Papua New Guinea
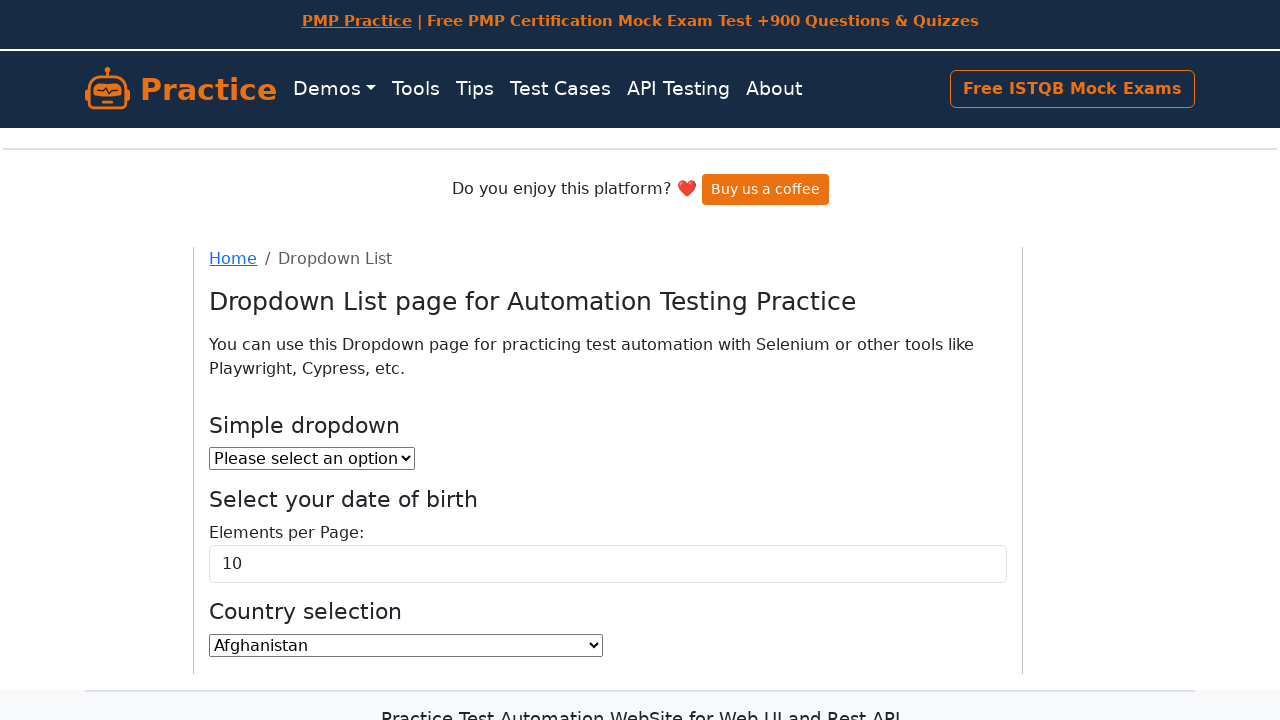

Verified dropdown option: Paraguay
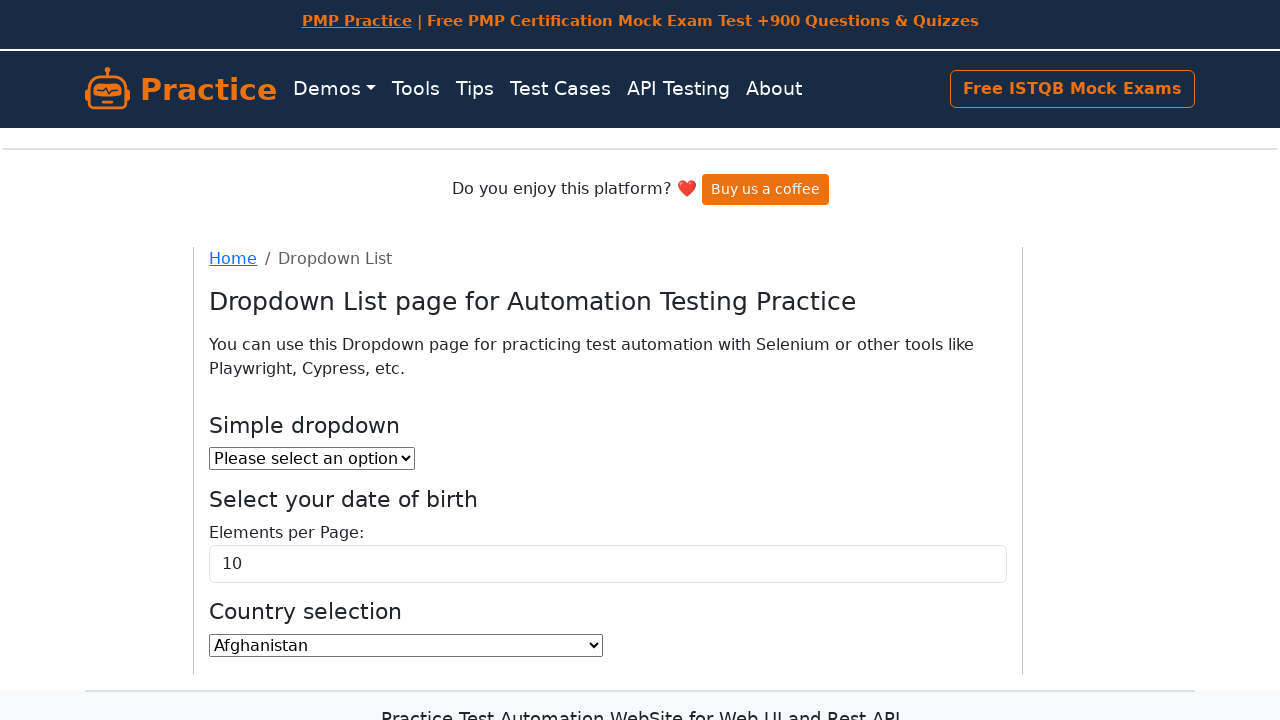

Verified dropdown option: Peru
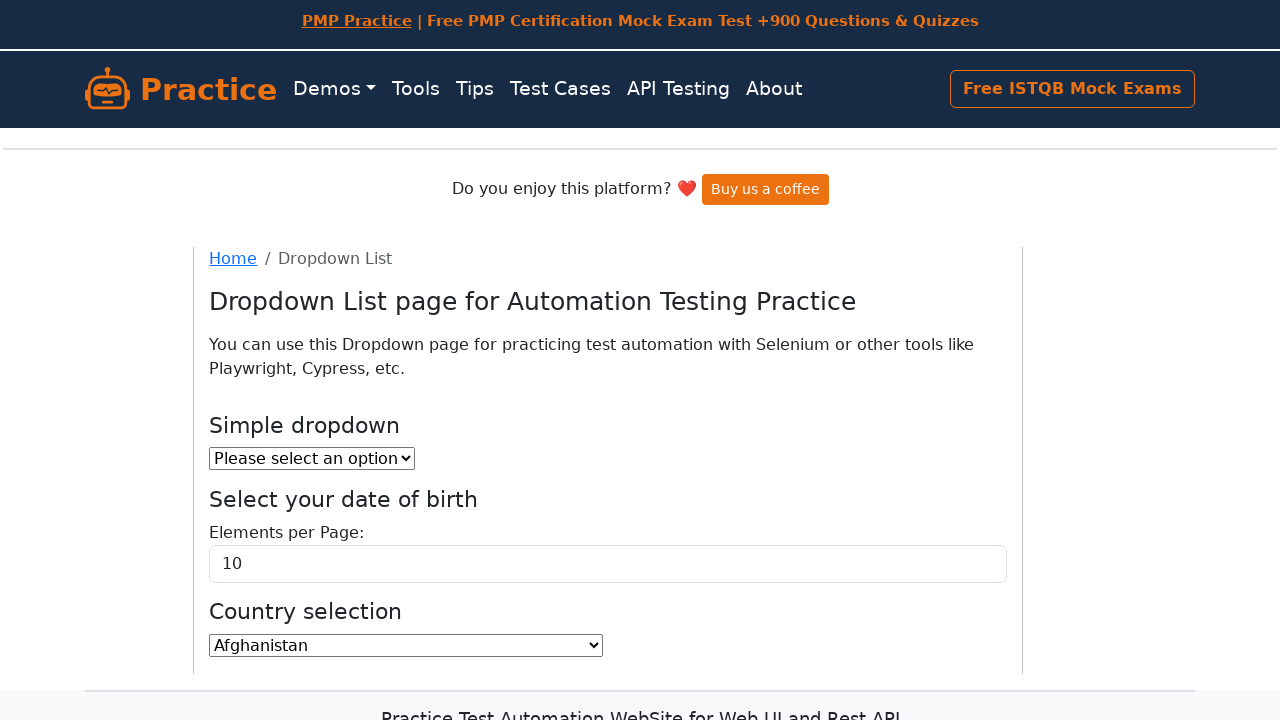

Verified dropdown option: Philippines
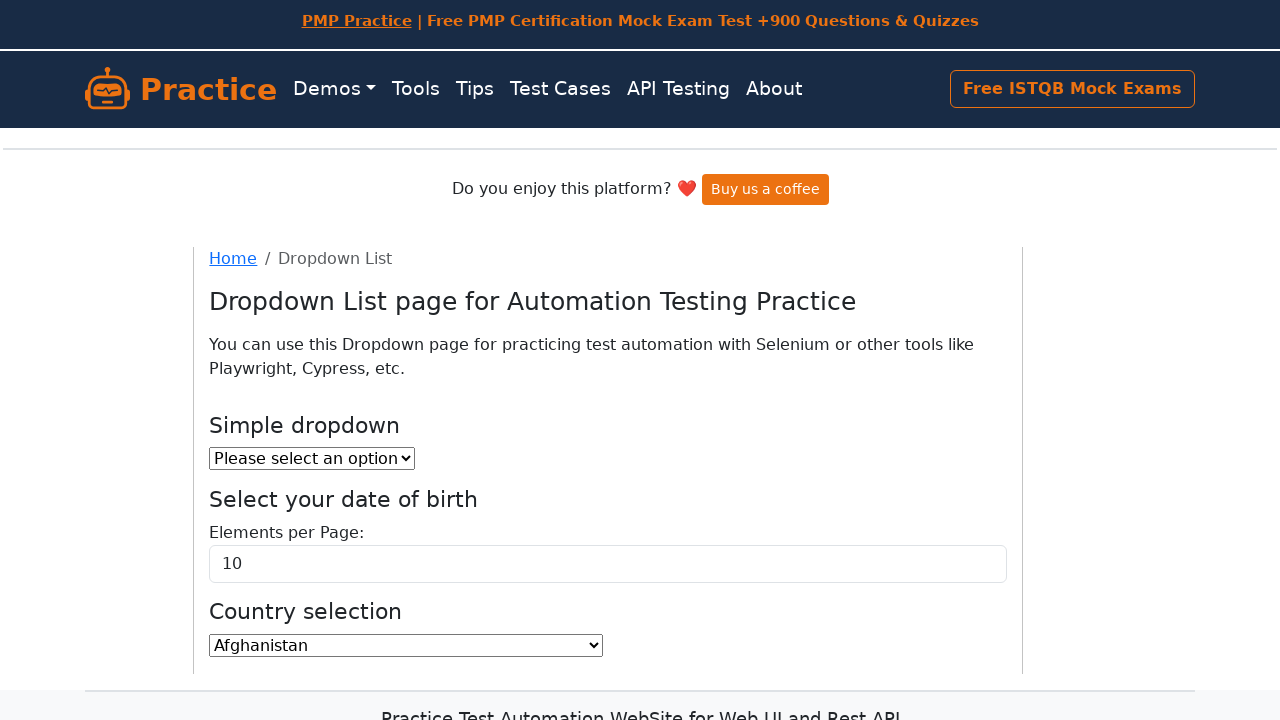

Verified dropdown option: Pitcairn
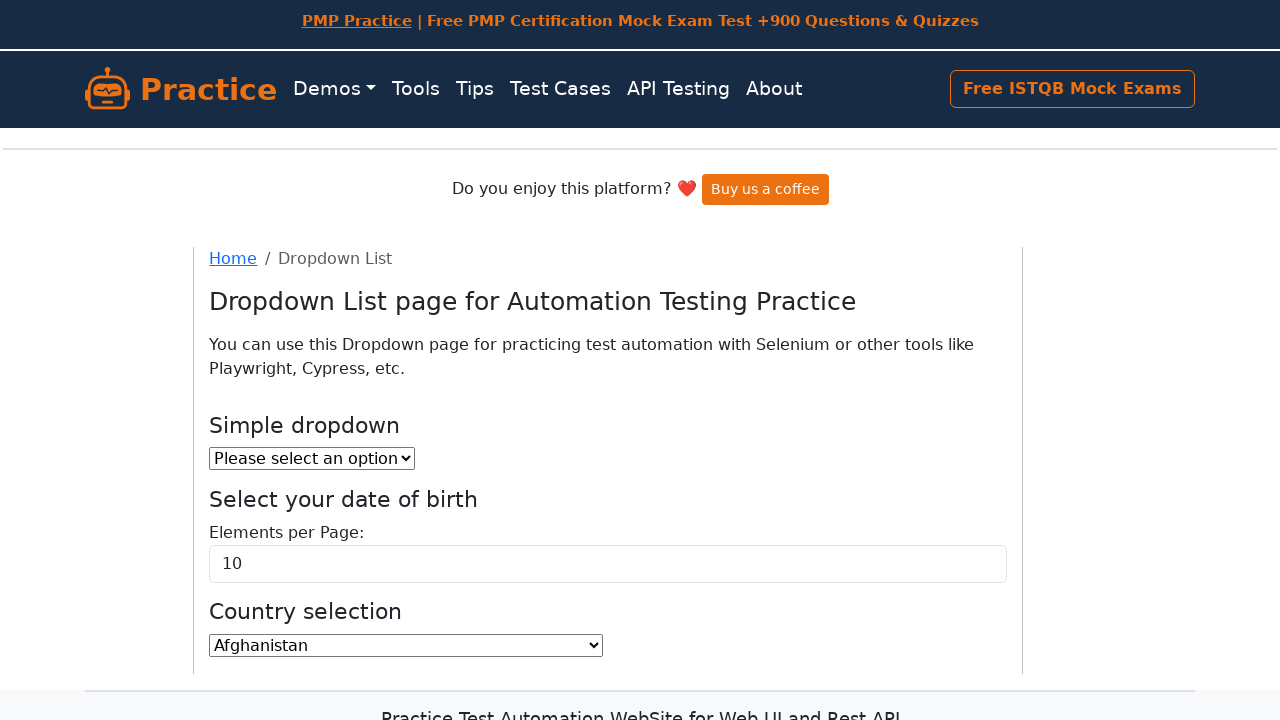

Verified dropdown option: Poland
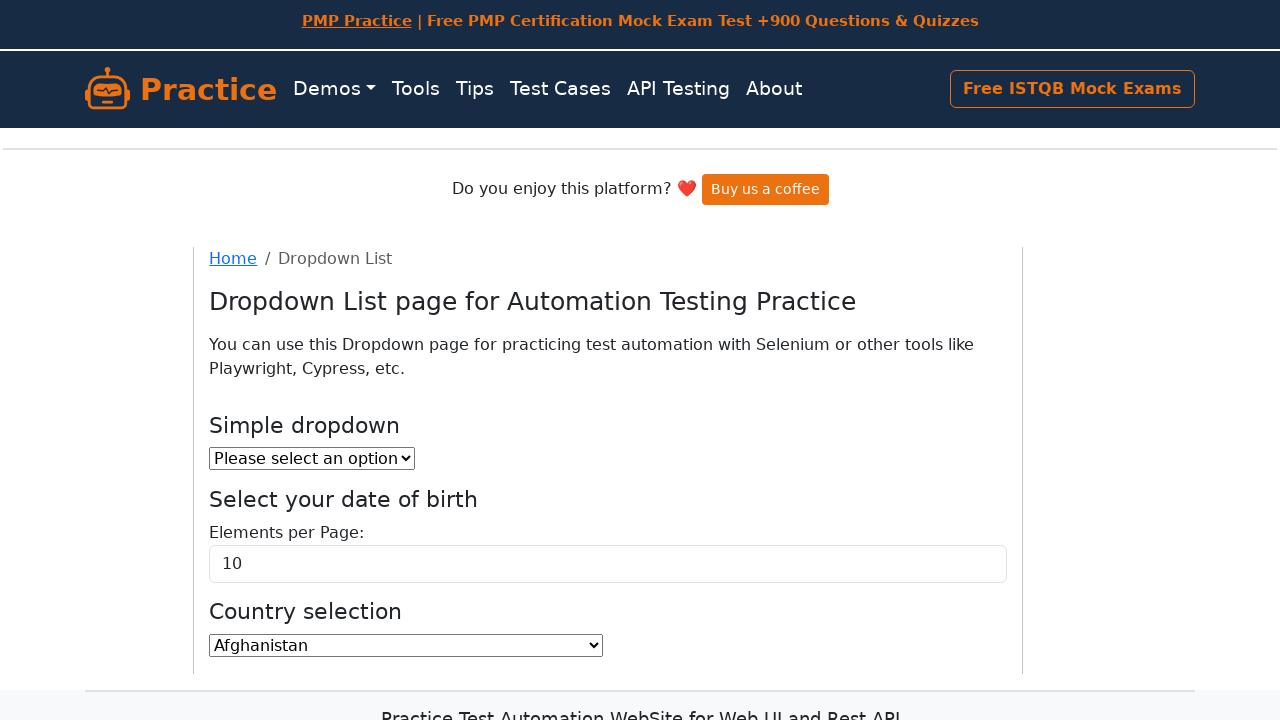

Verified dropdown option: Portugal
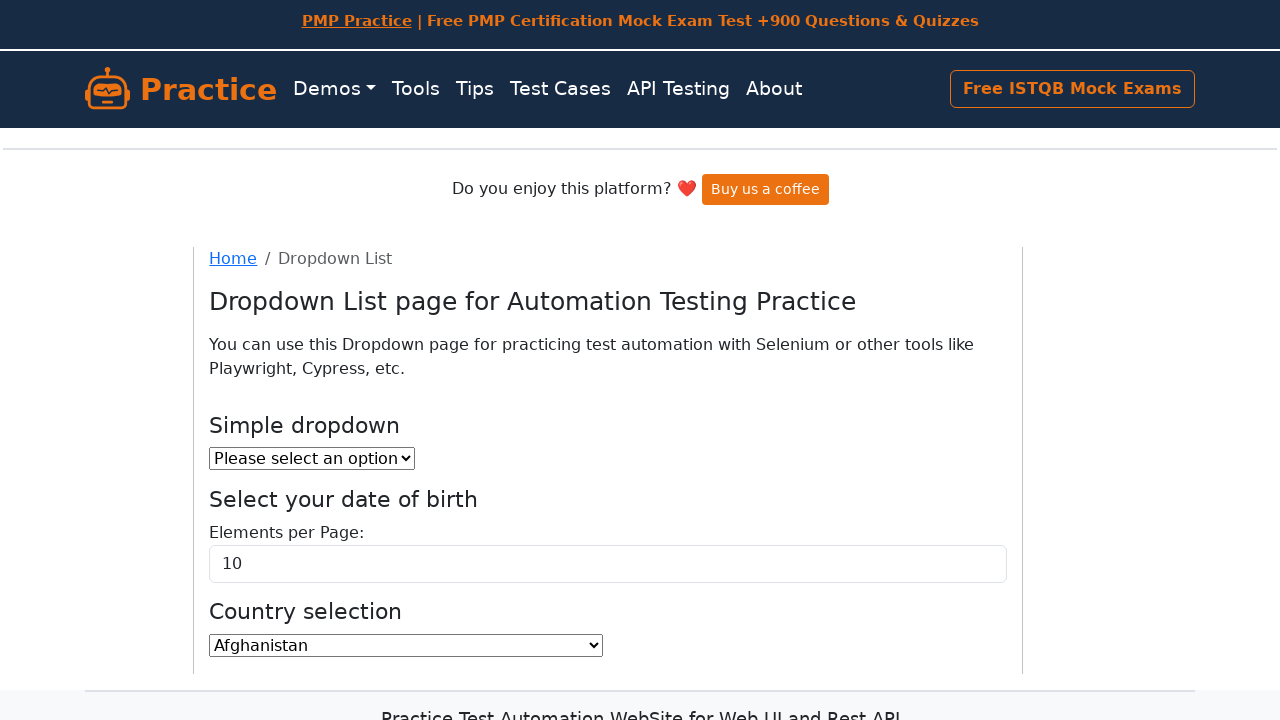

Verified dropdown option: Puerto Rico
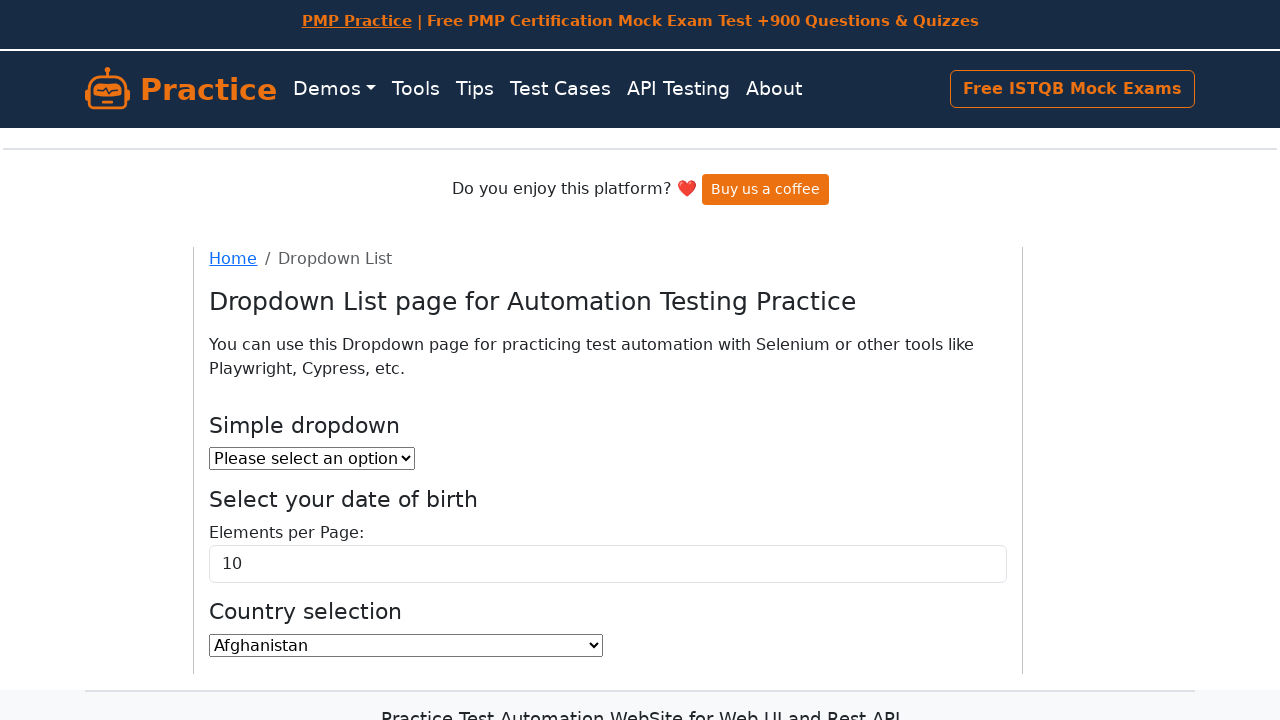

Verified dropdown option: Qatar
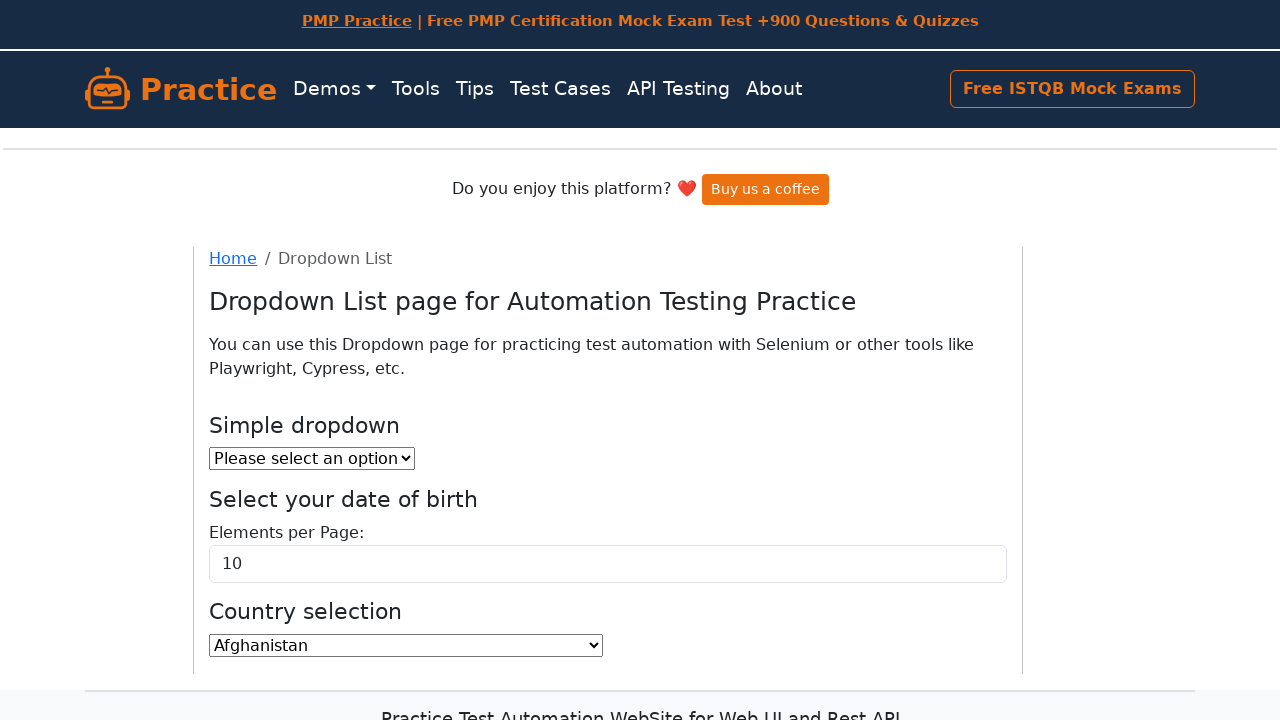

Verified dropdown option: Reunion
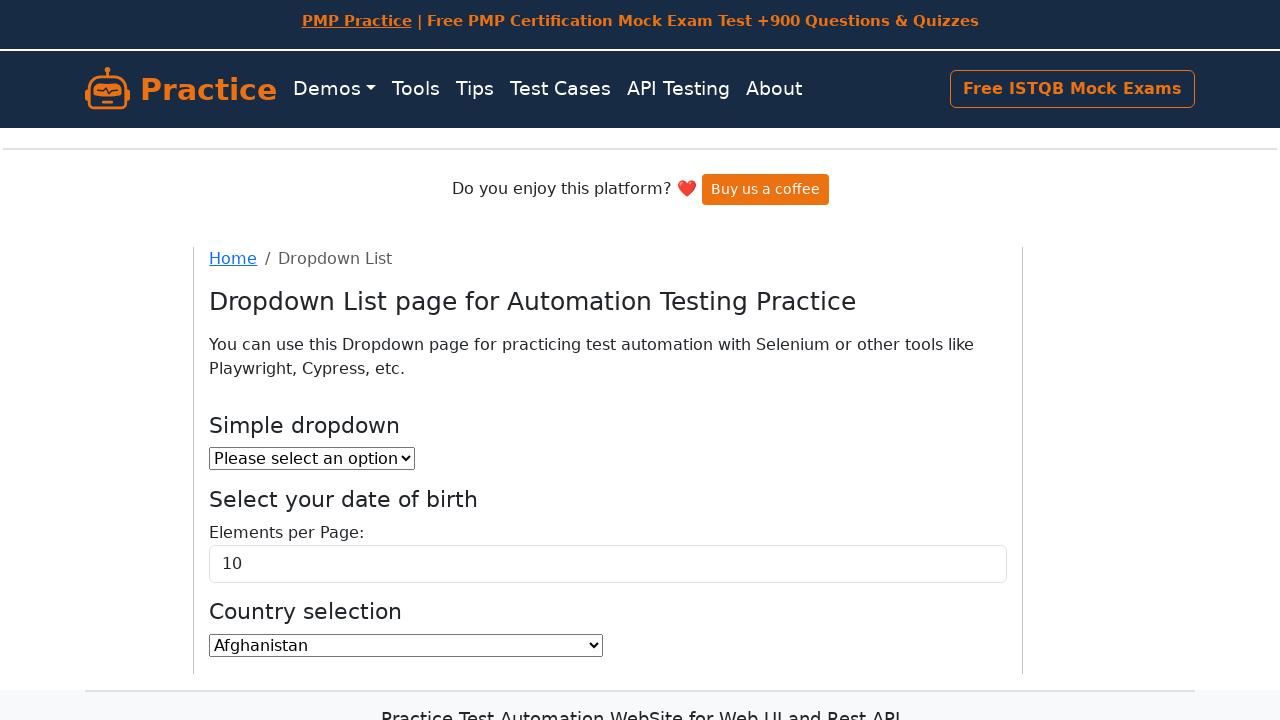

Verified dropdown option: Romania
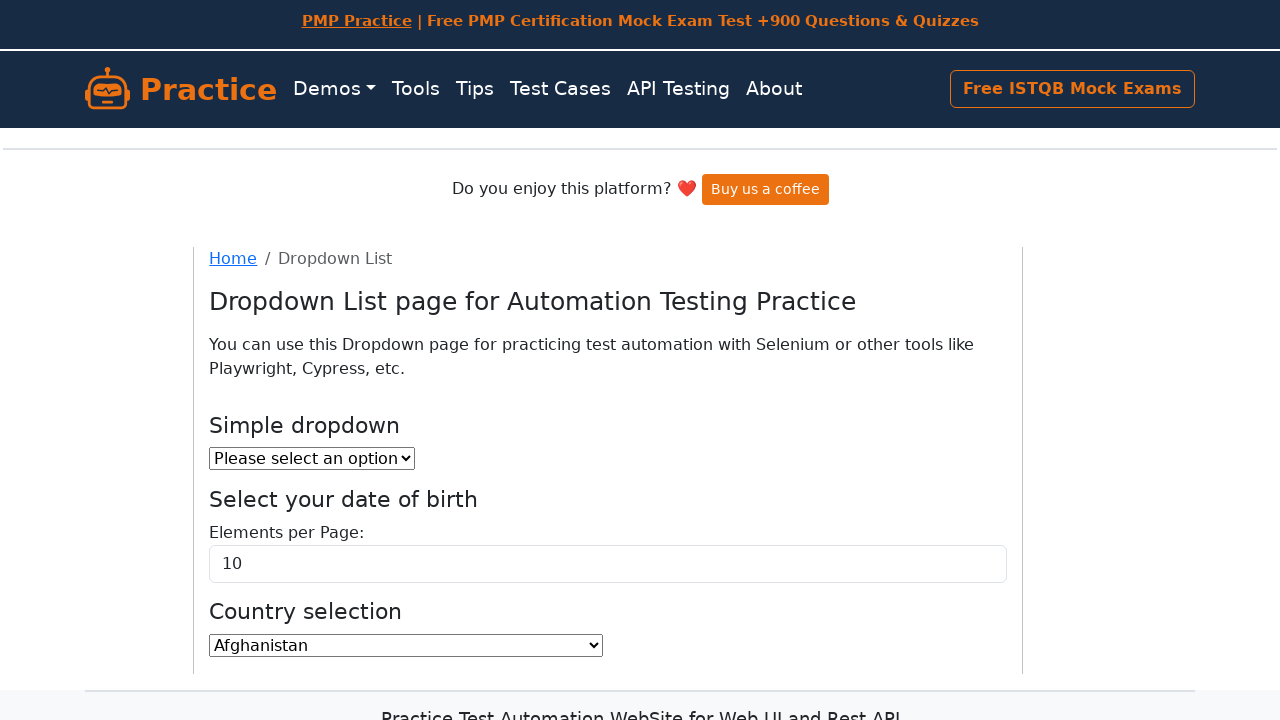

Verified dropdown option: Russian Federation
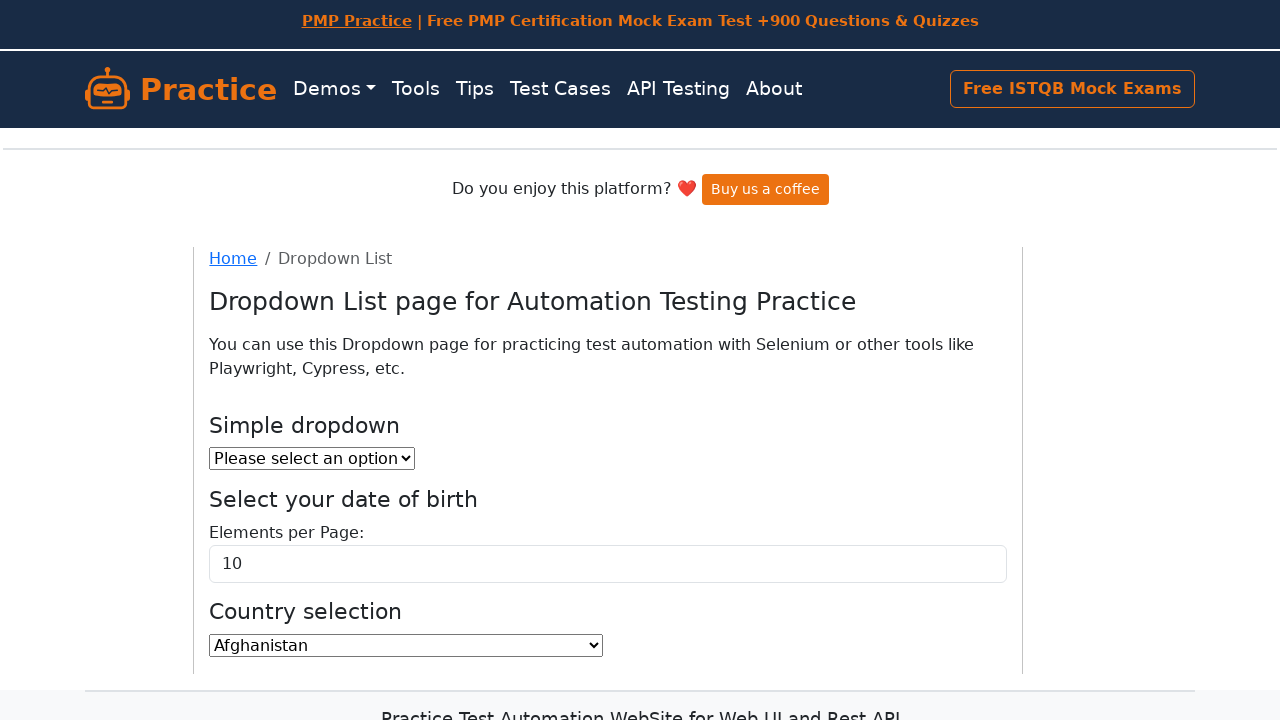

Verified dropdown option: Rwanda
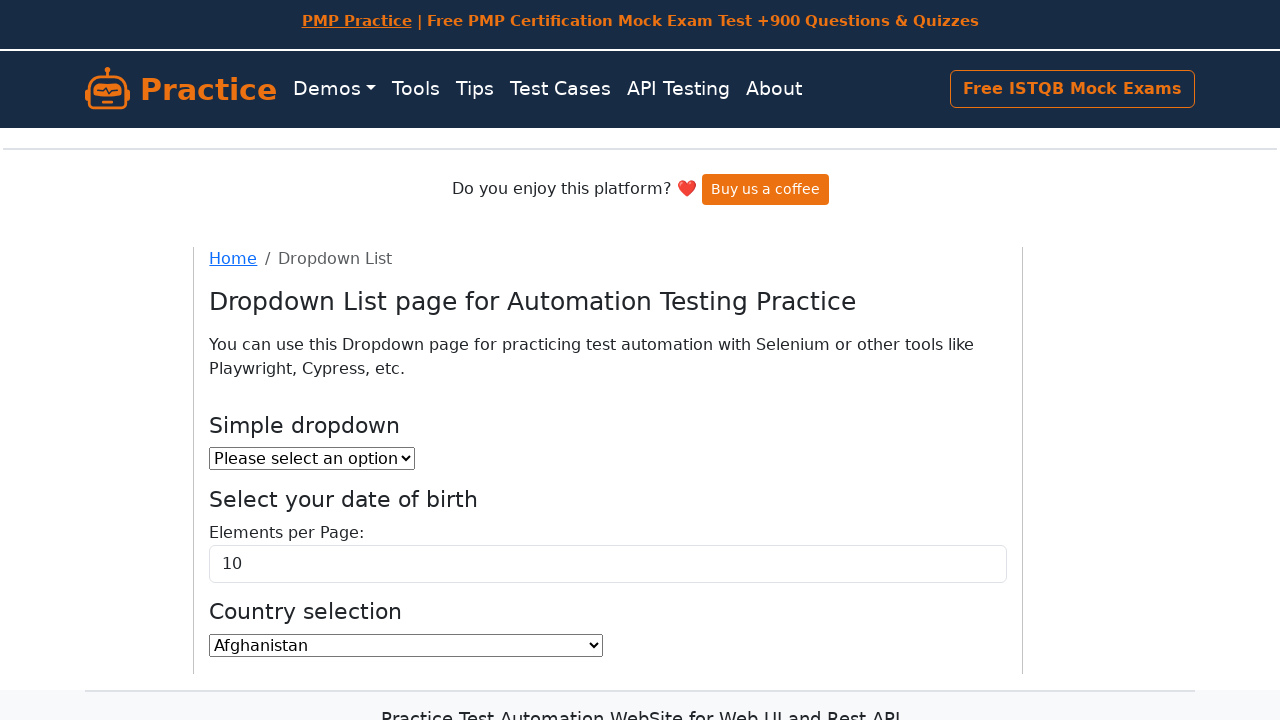

Verified dropdown option: Saint Barthelemy
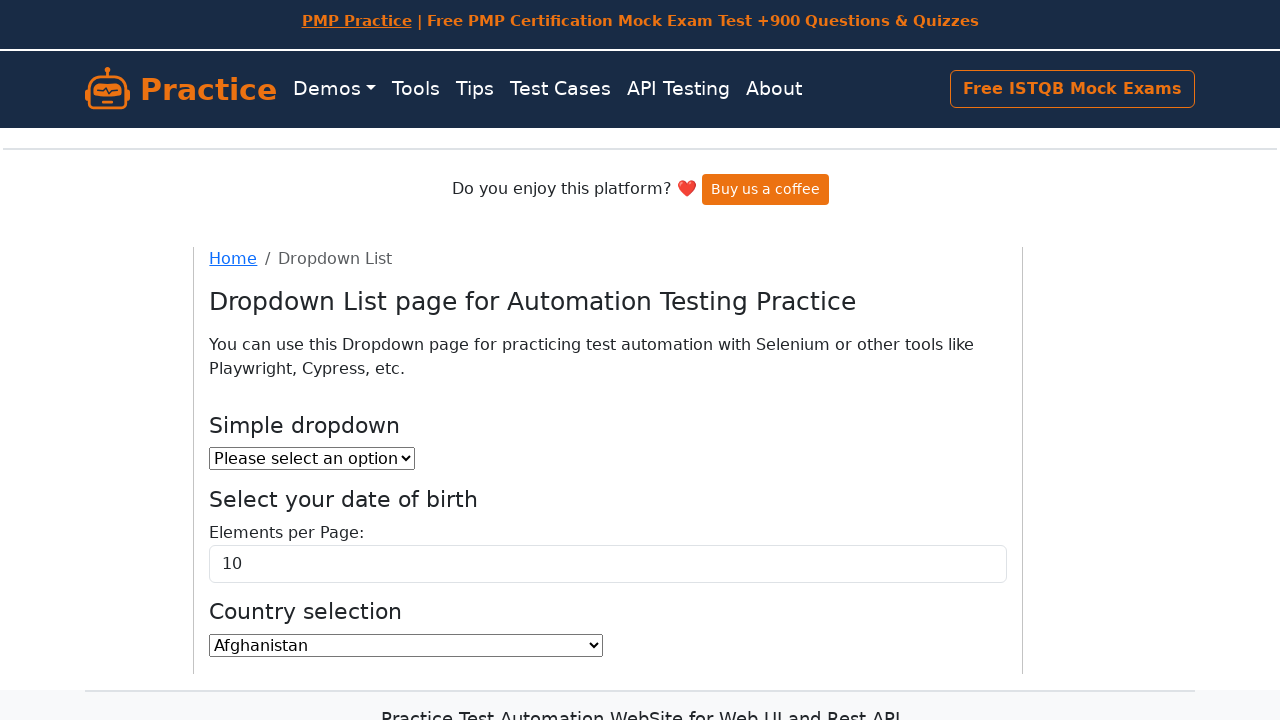

Verified dropdown option: Saint Helena
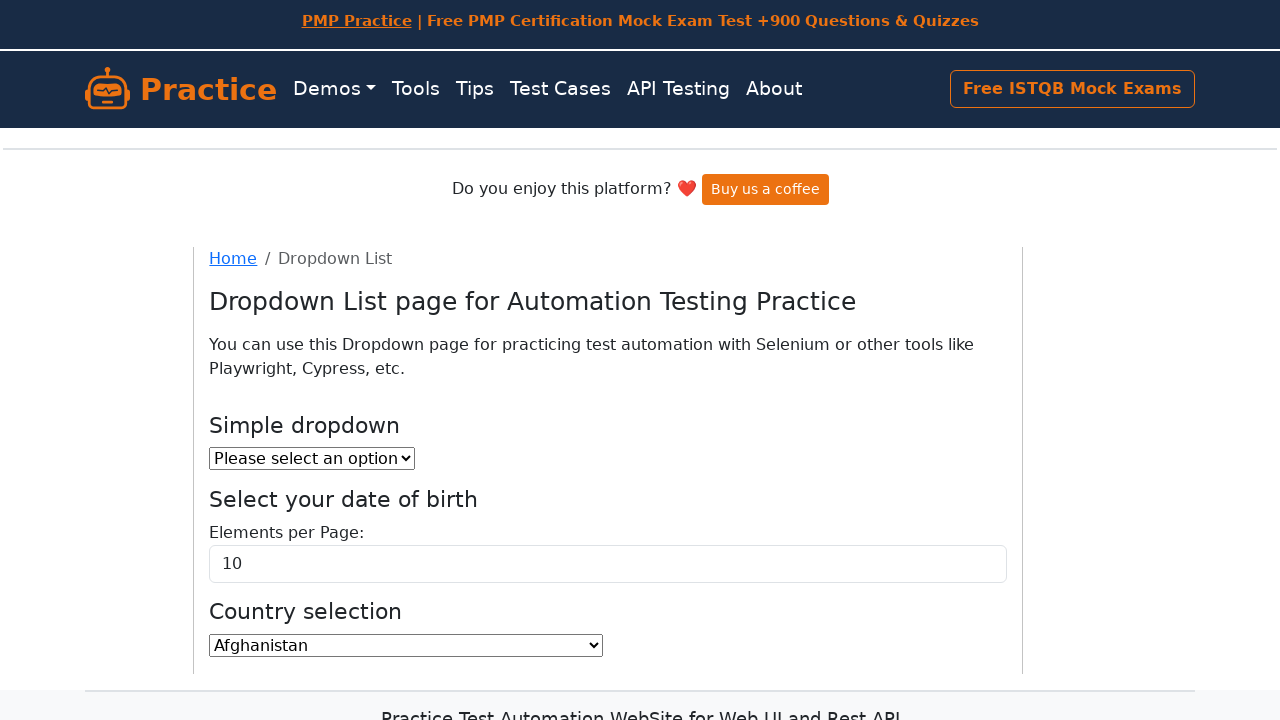

Verified dropdown option: Saint Kitts and Nevis
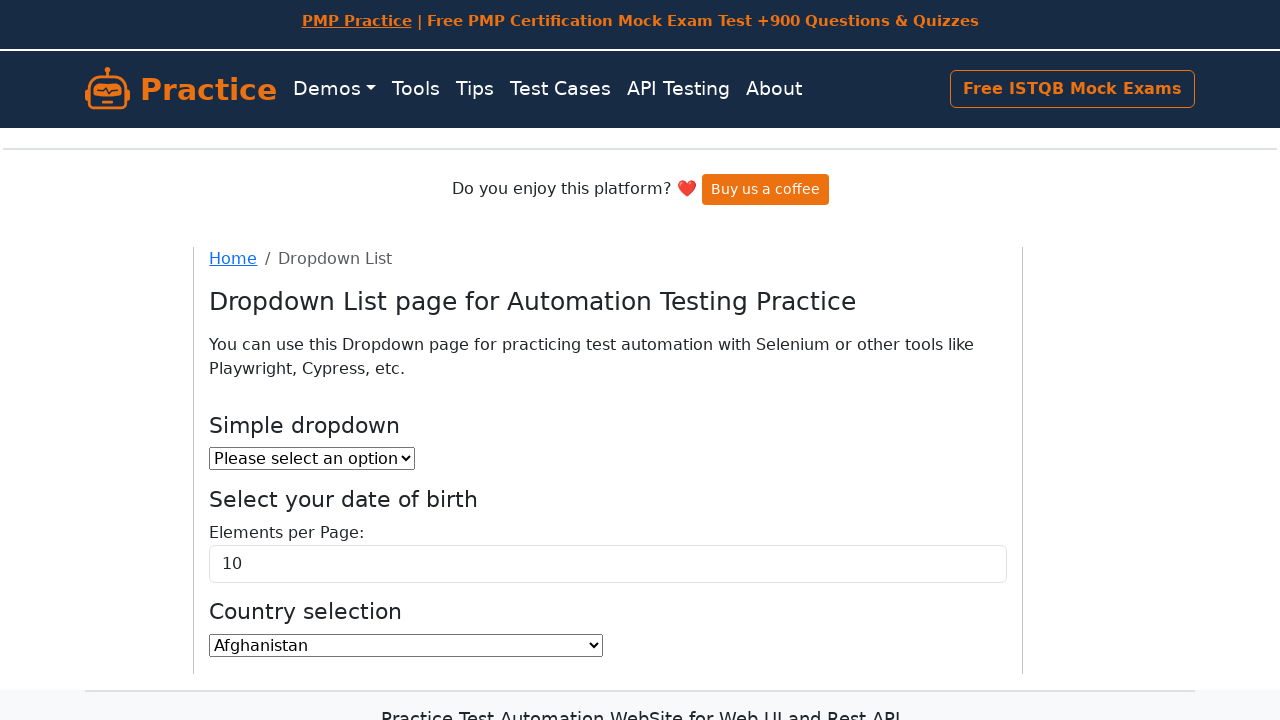

Verified dropdown option: Saint Lucia
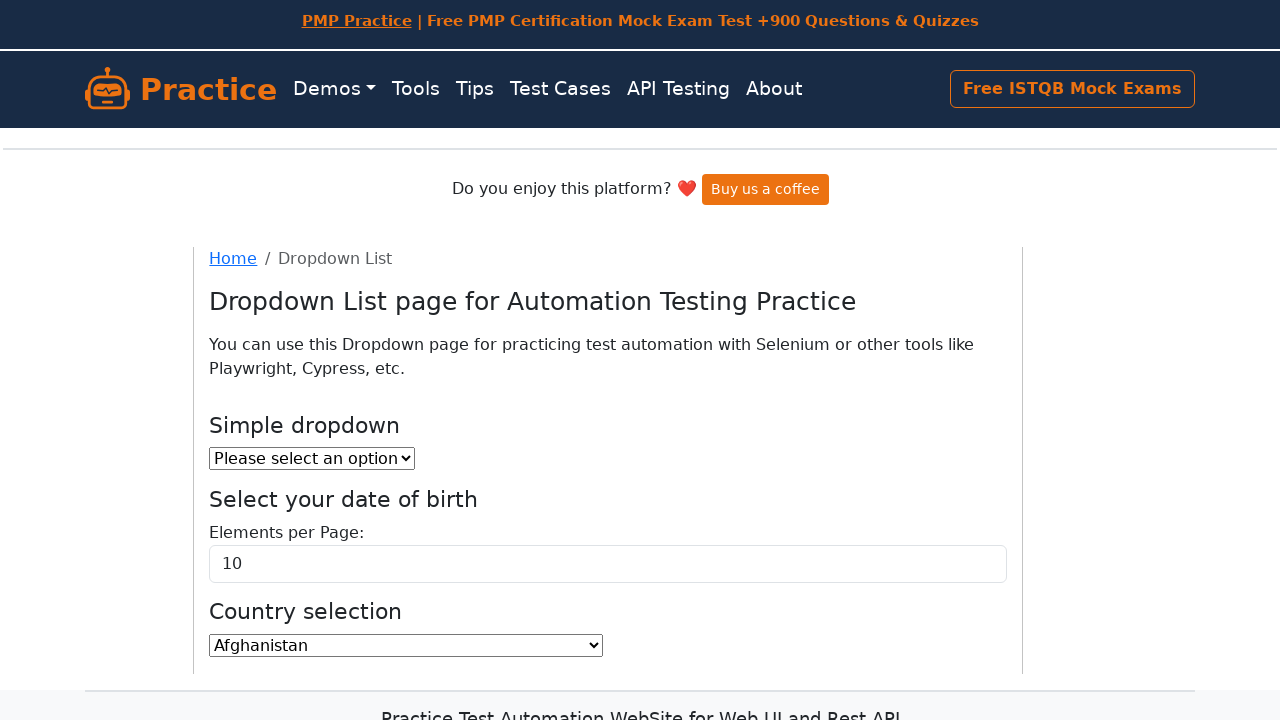

Verified dropdown option: Saint Martin
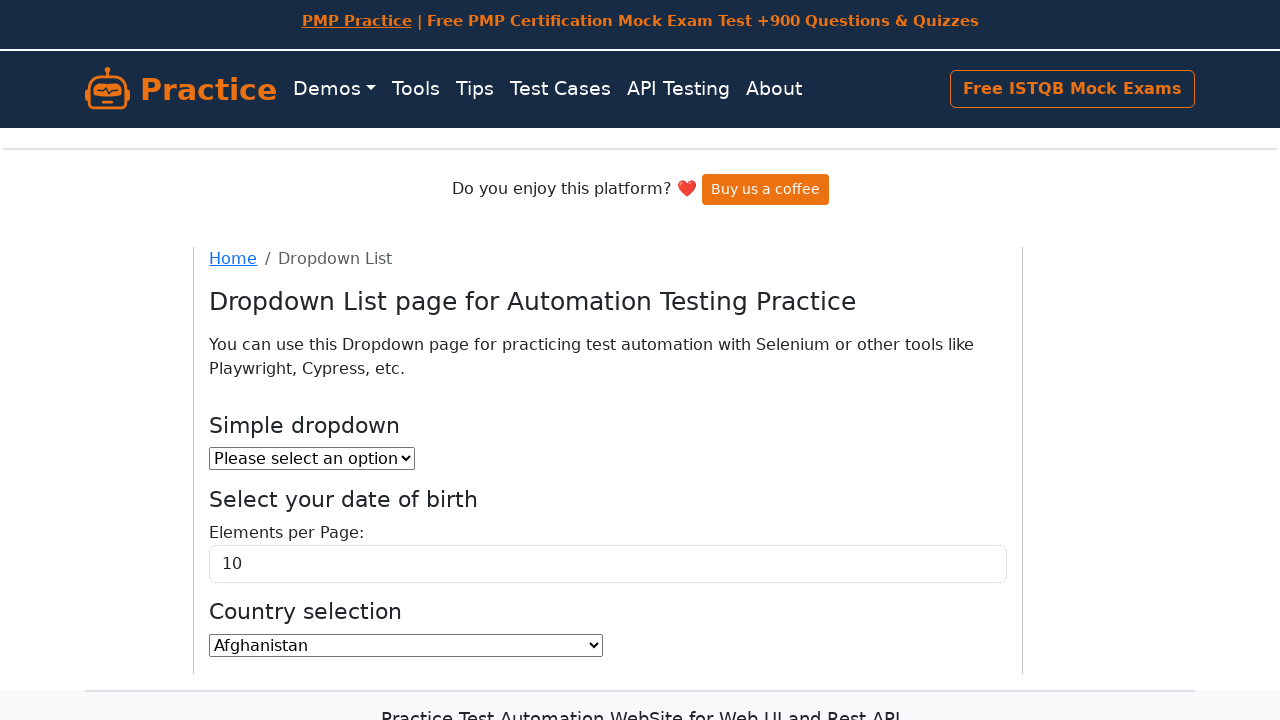

Verified dropdown option: Saint Pierre and Miquelon
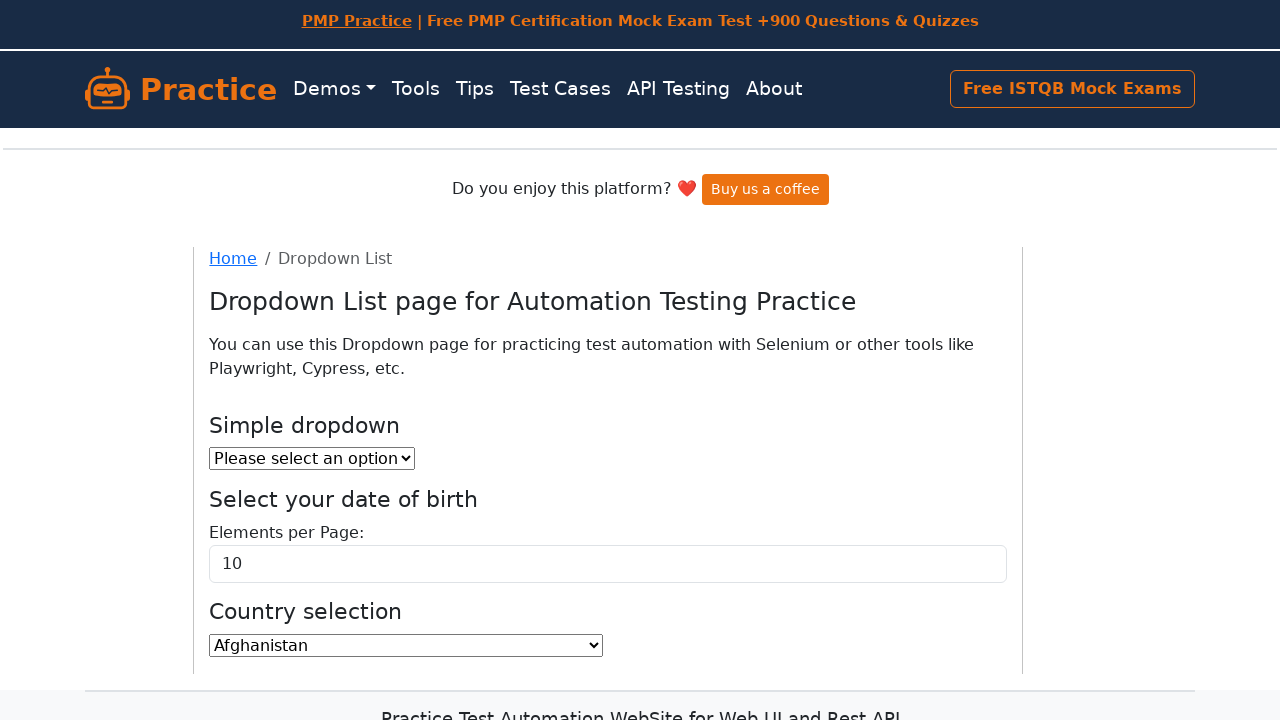

Verified dropdown option: Saint Vincent and the Grenadines
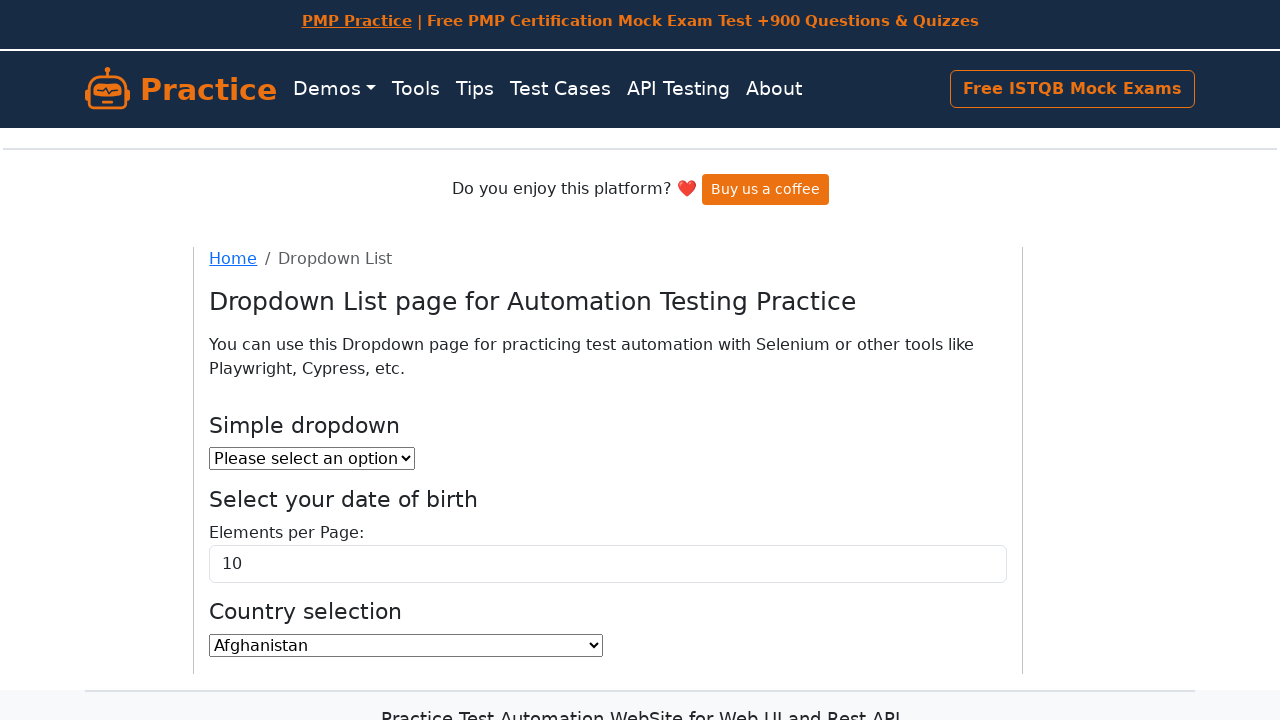

Verified dropdown option: Samoa
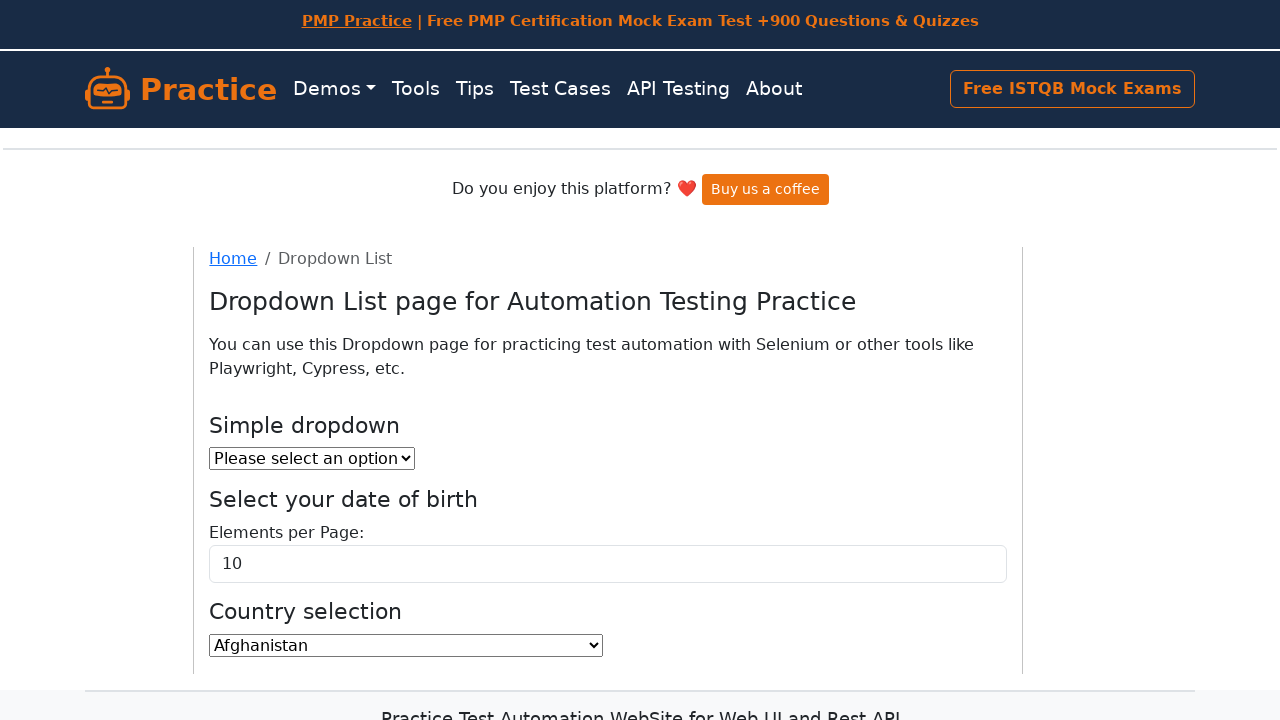

Verified dropdown option: San Marino
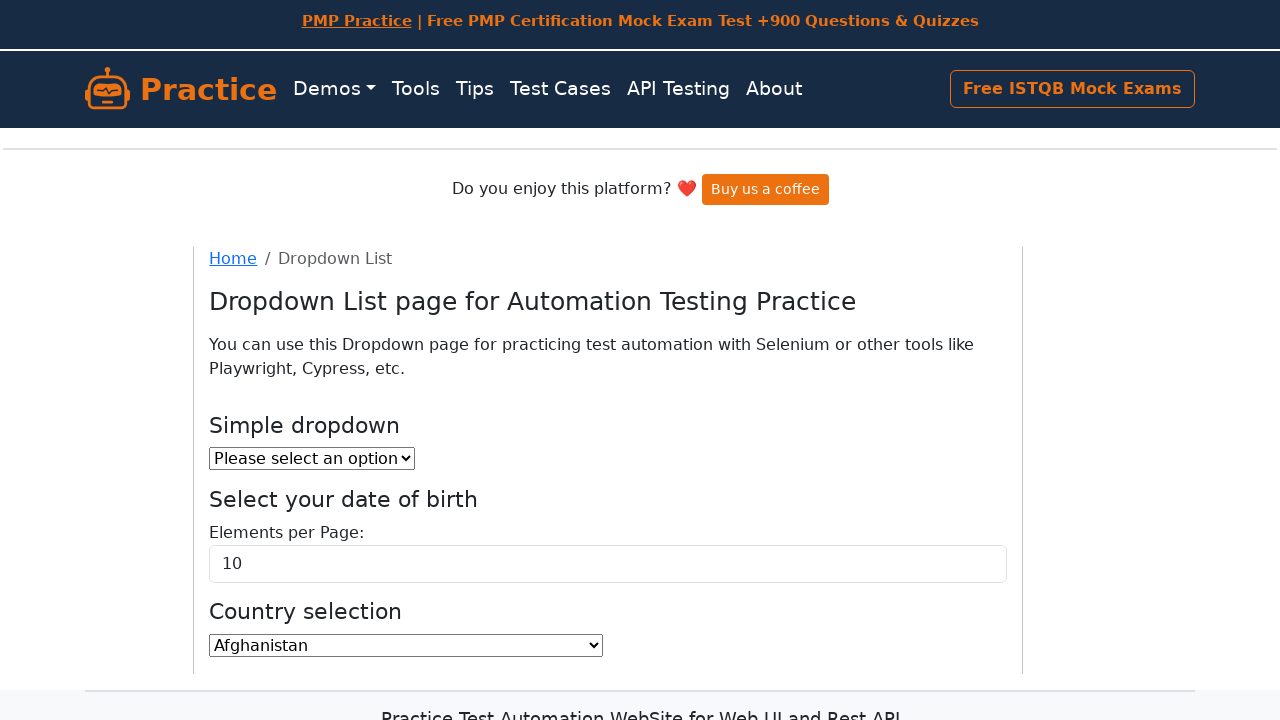

Verified dropdown option: Sao Tome and Principe
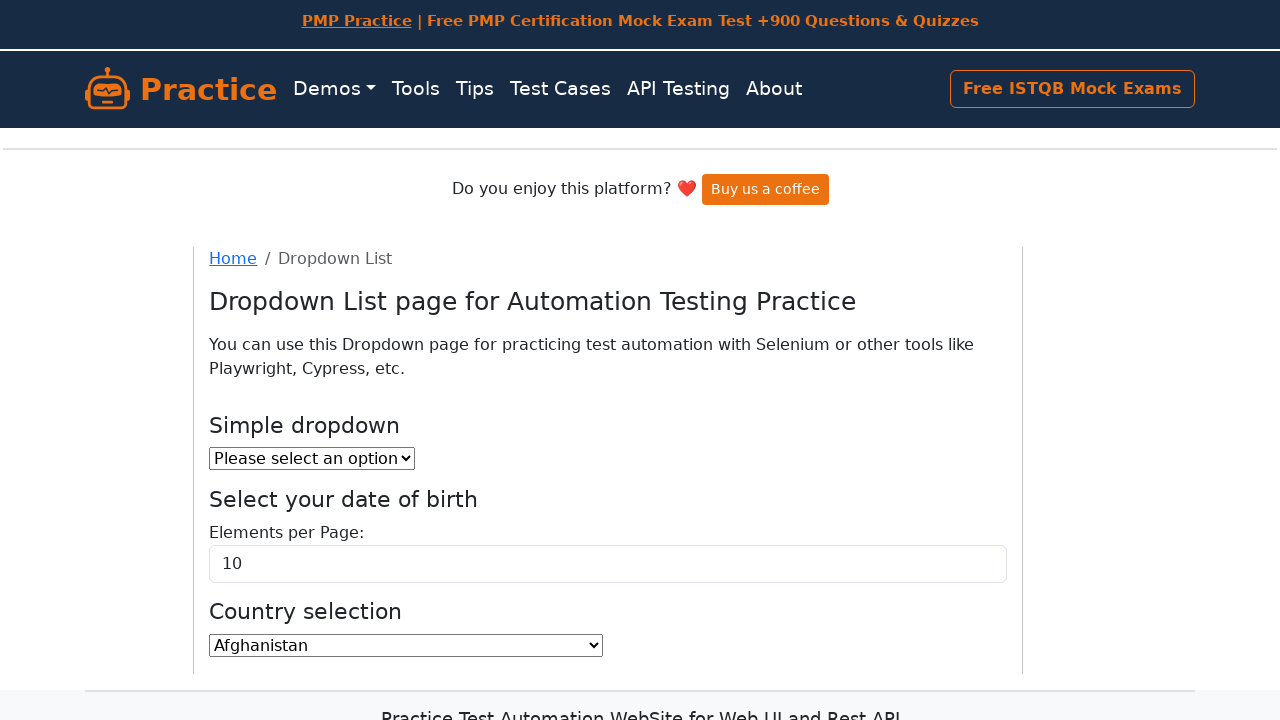

Verified dropdown option: Saudi Arabia
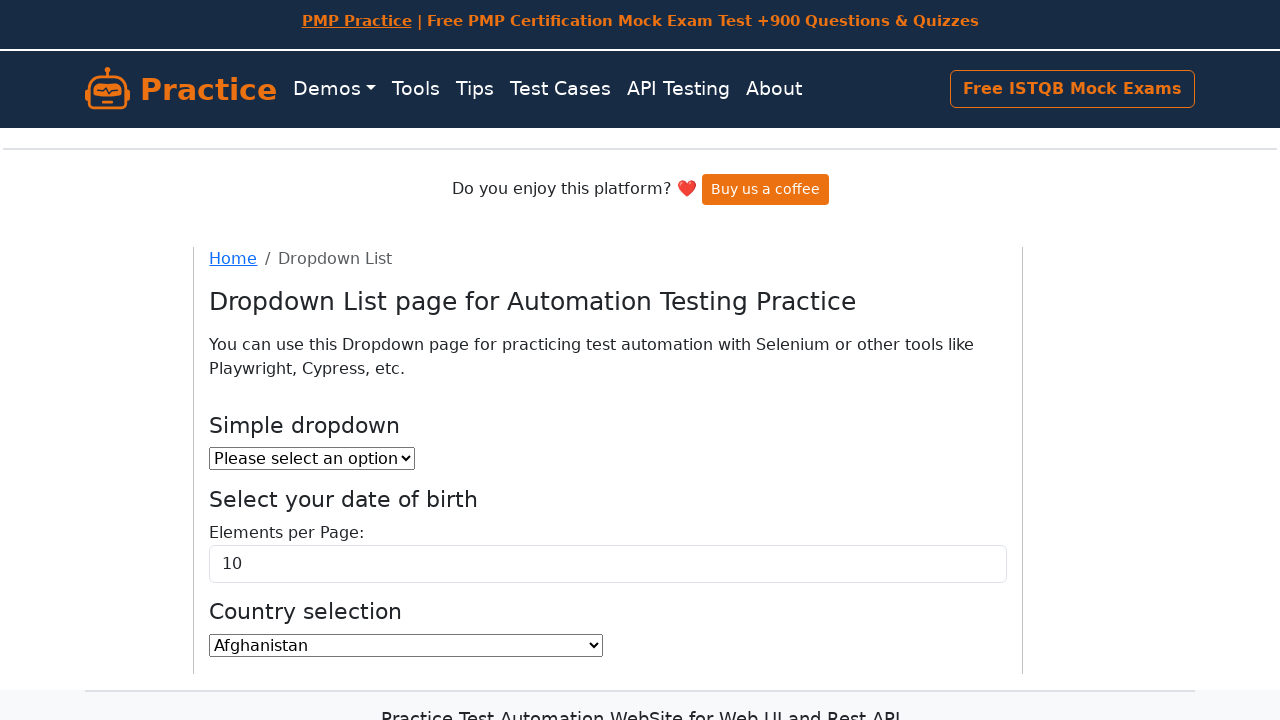

Verified dropdown option: Senegal
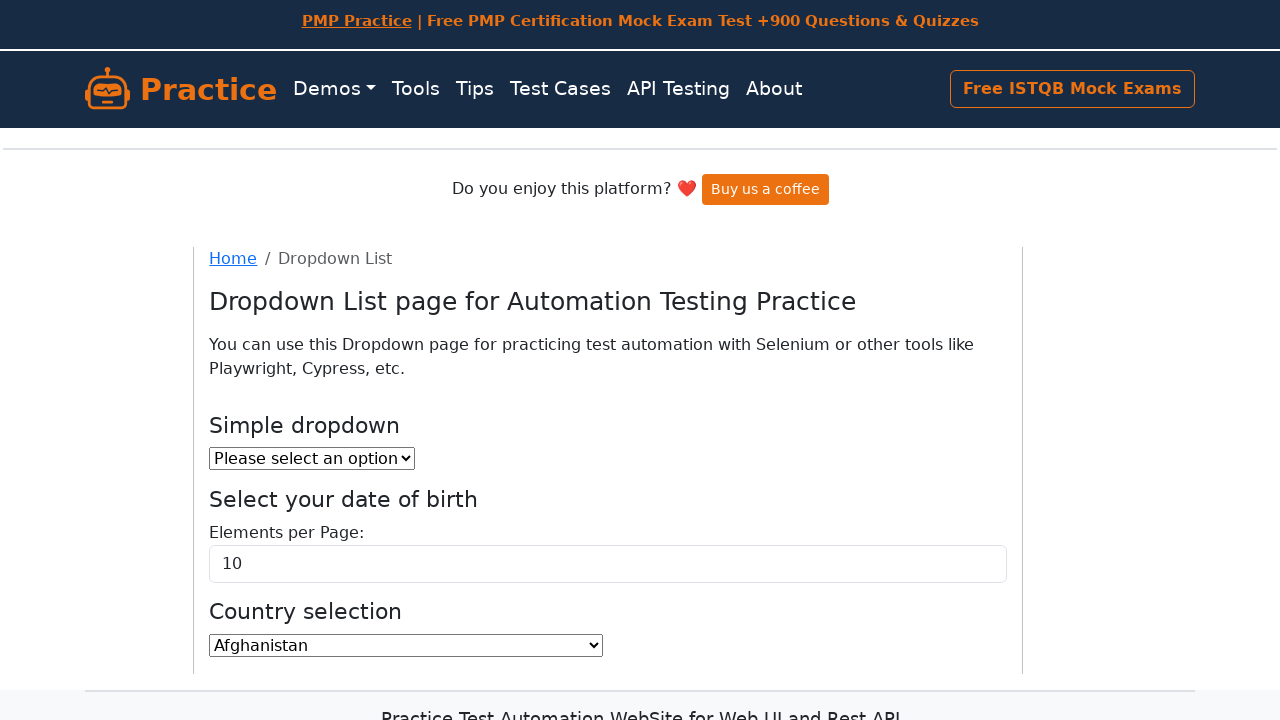

Verified dropdown option: Serbia
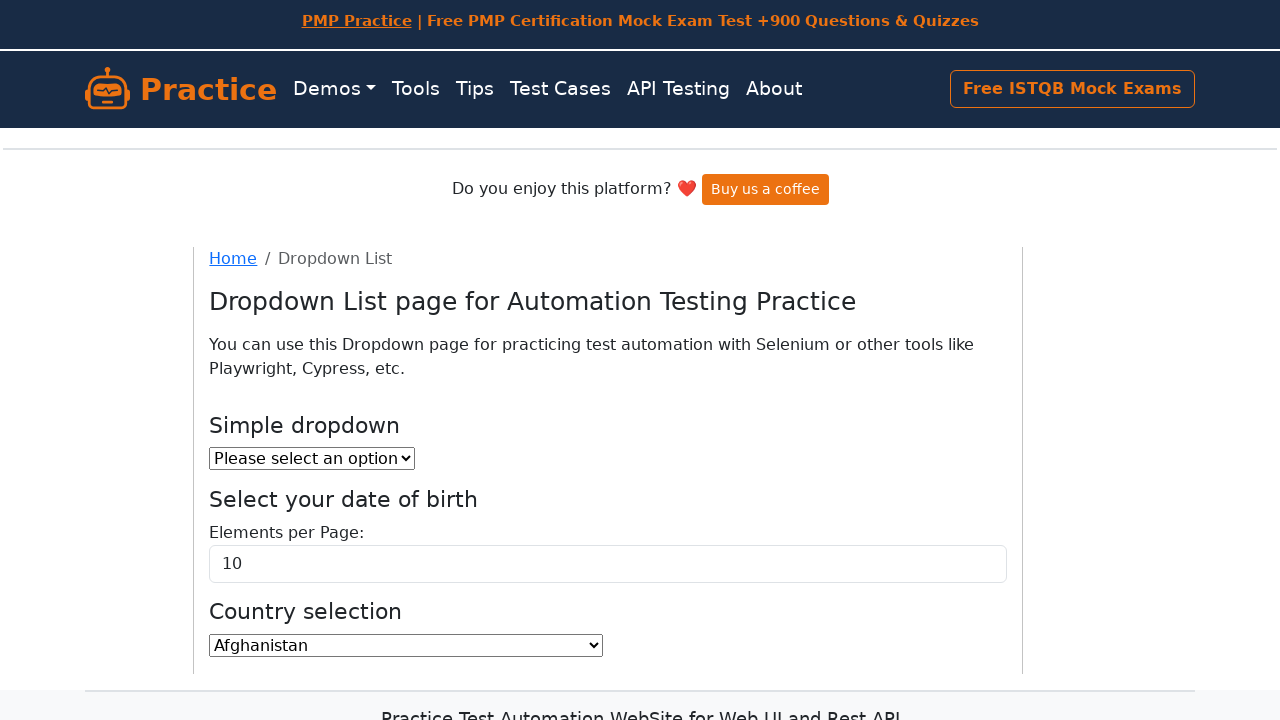

Verified dropdown option: Serbia and Montenegro
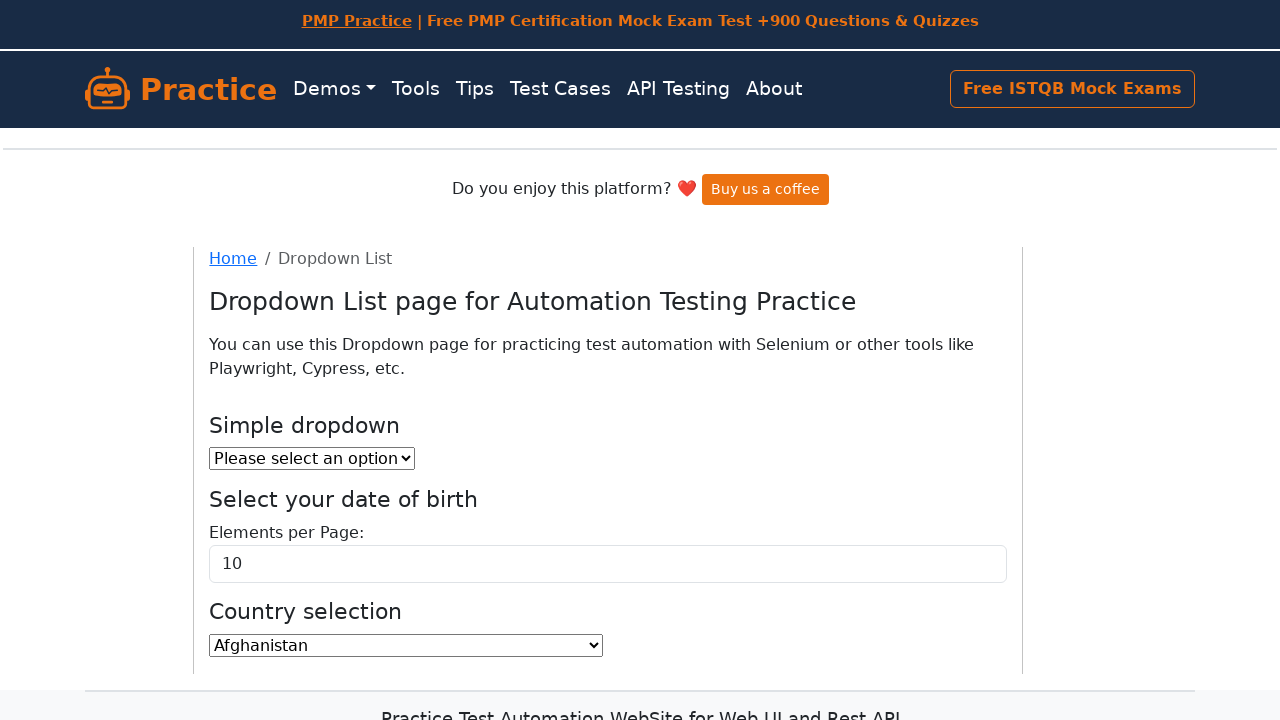

Verified dropdown option: Seychelles
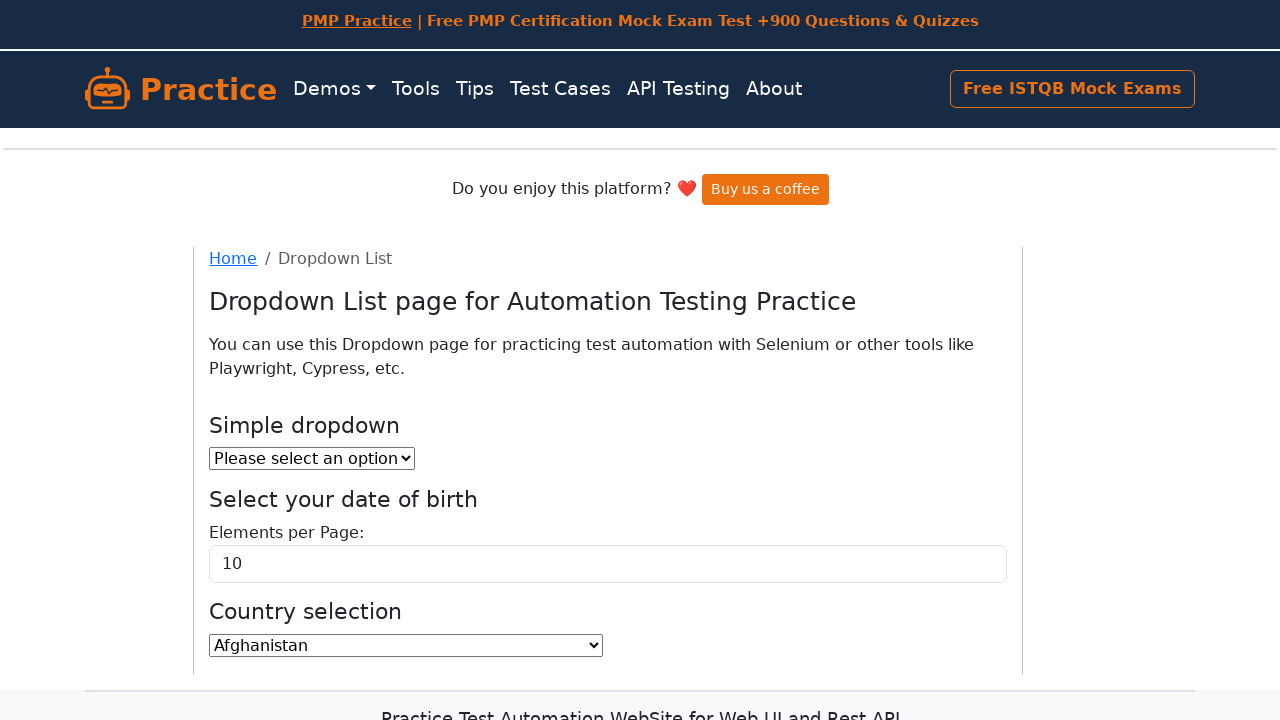

Verified dropdown option: Sierra Leone
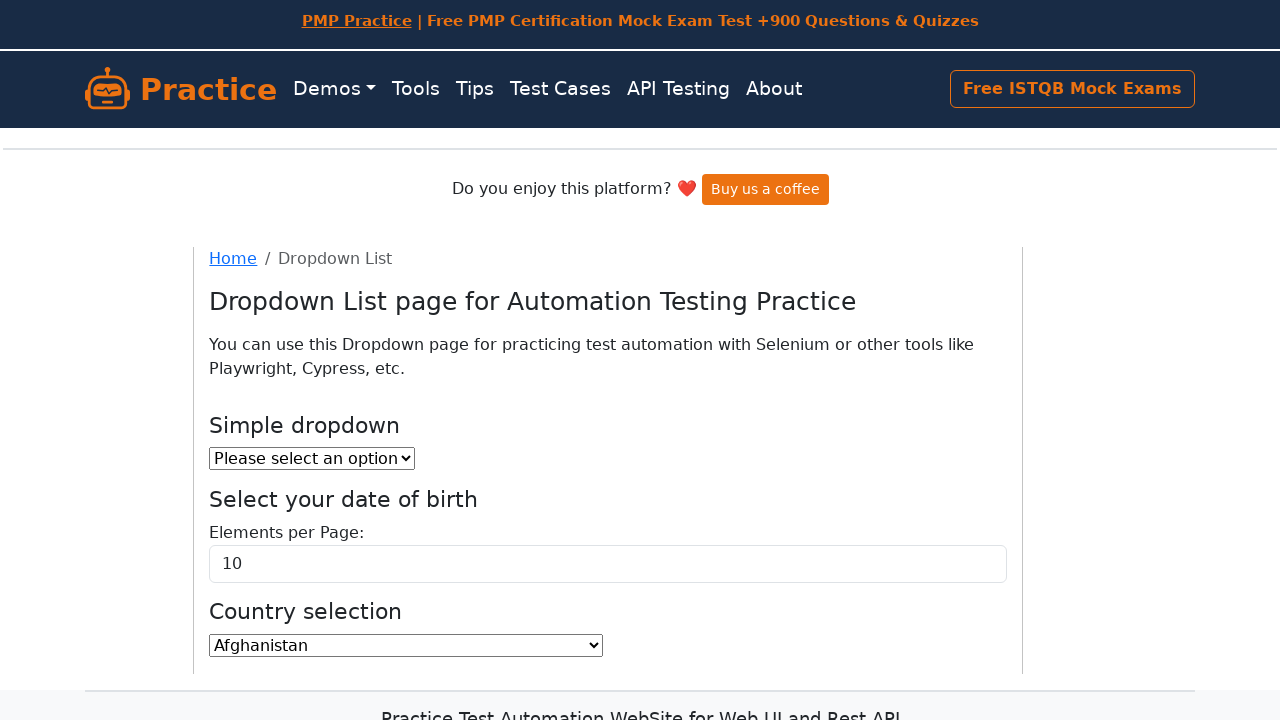

Verified dropdown option: Singapore
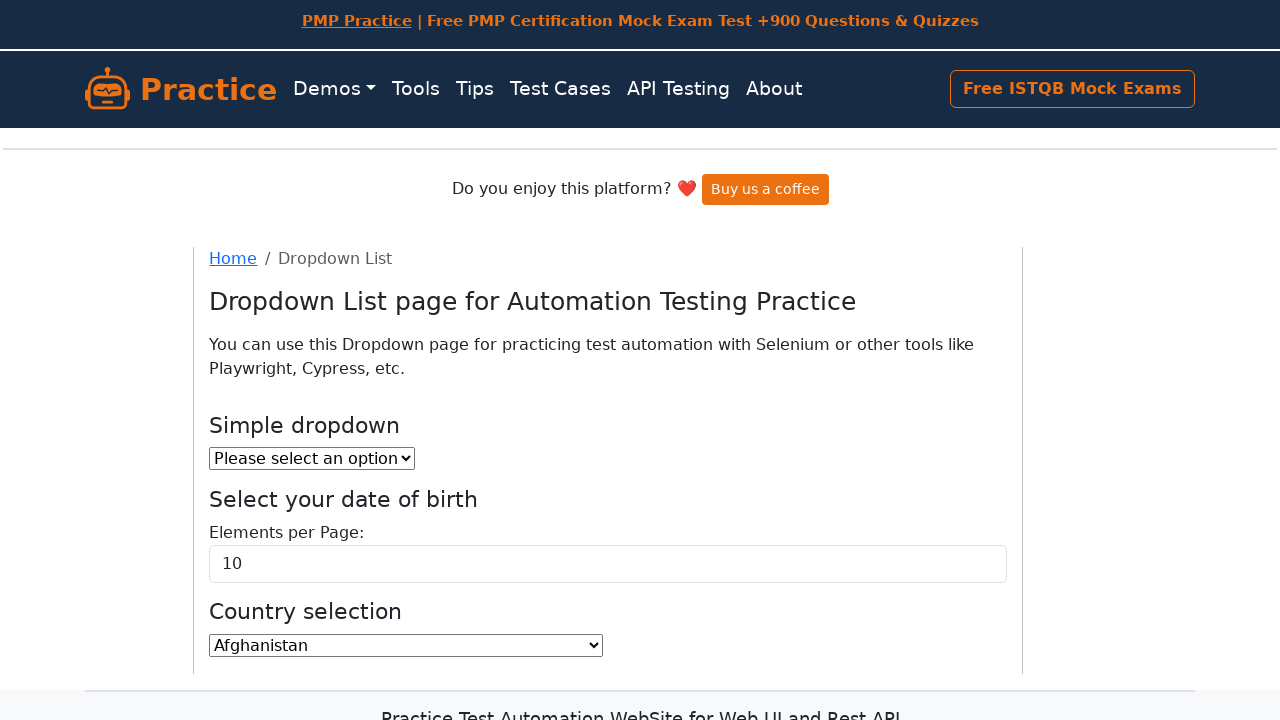

Verified dropdown option: Sint Maarten
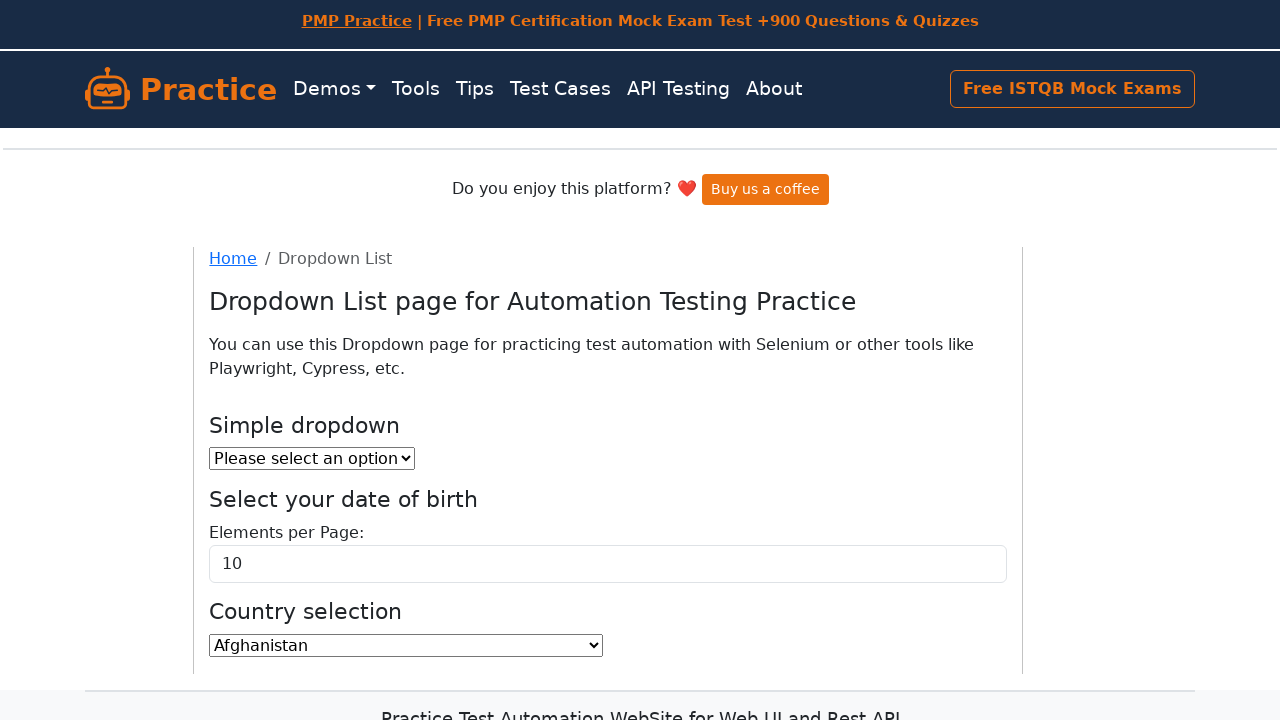

Verified dropdown option: Slovakia
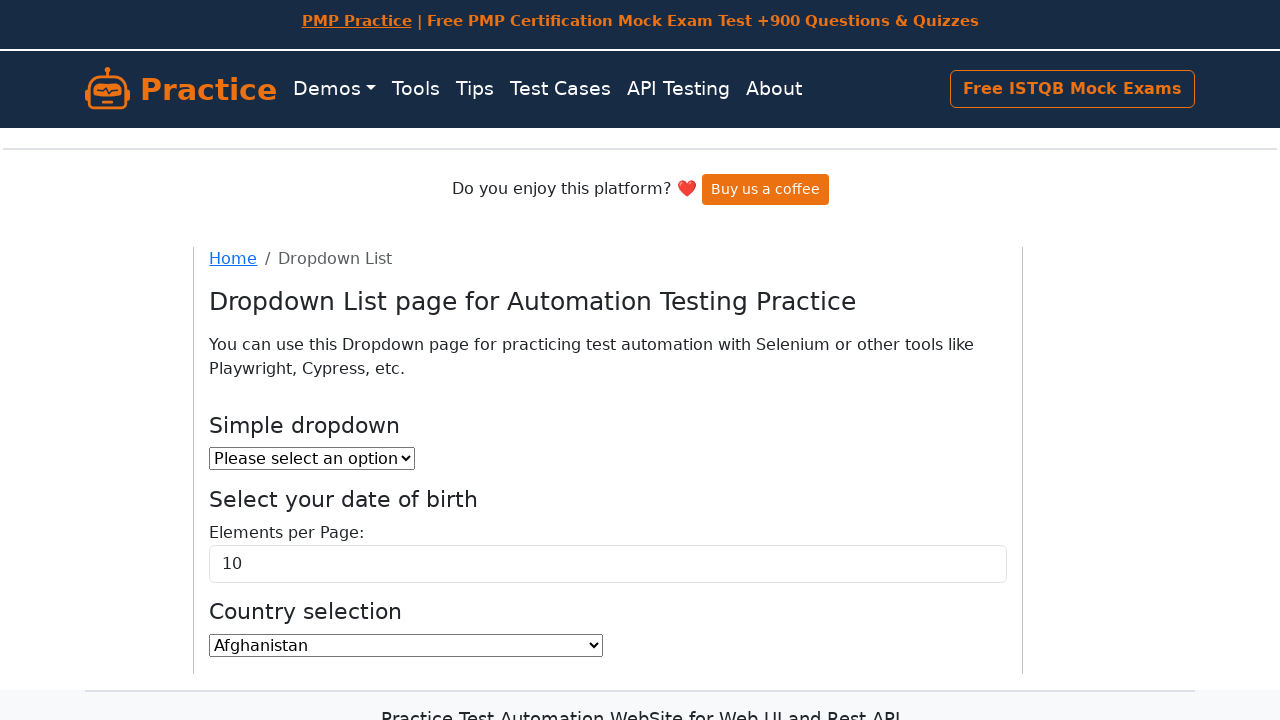

Verified dropdown option: Slovenia
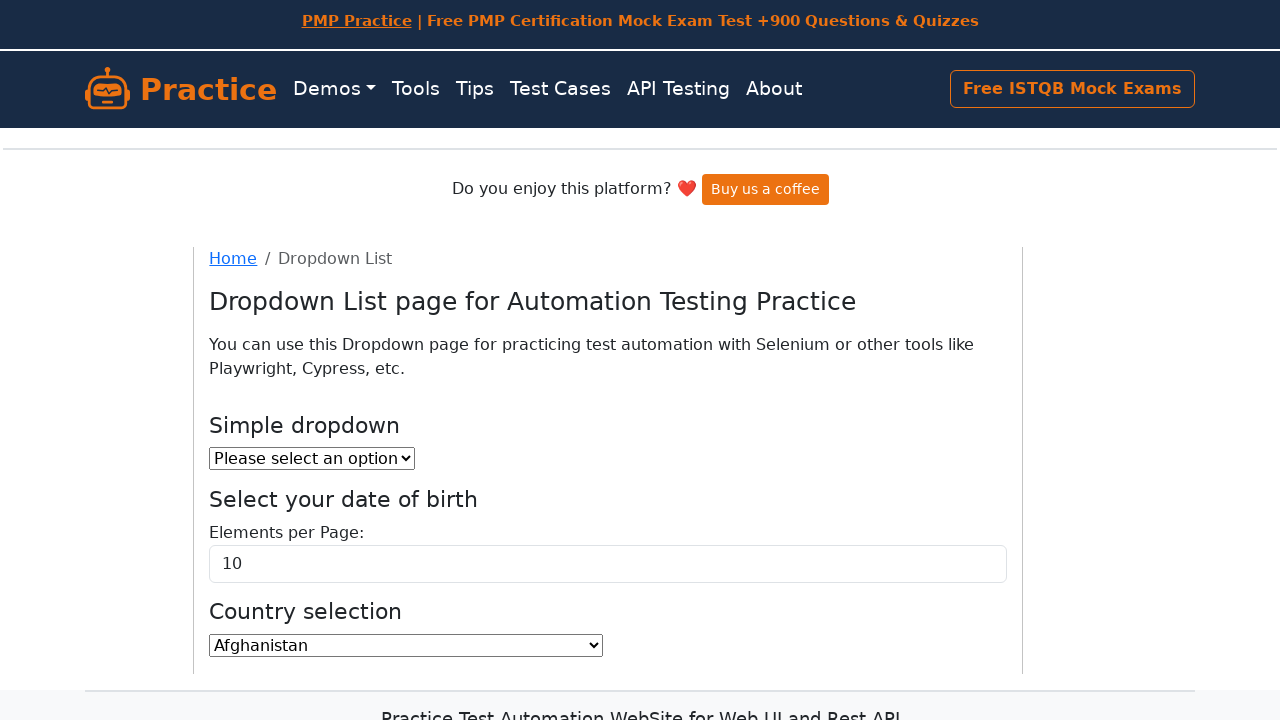

Verified dropdown option: Solomon Islands
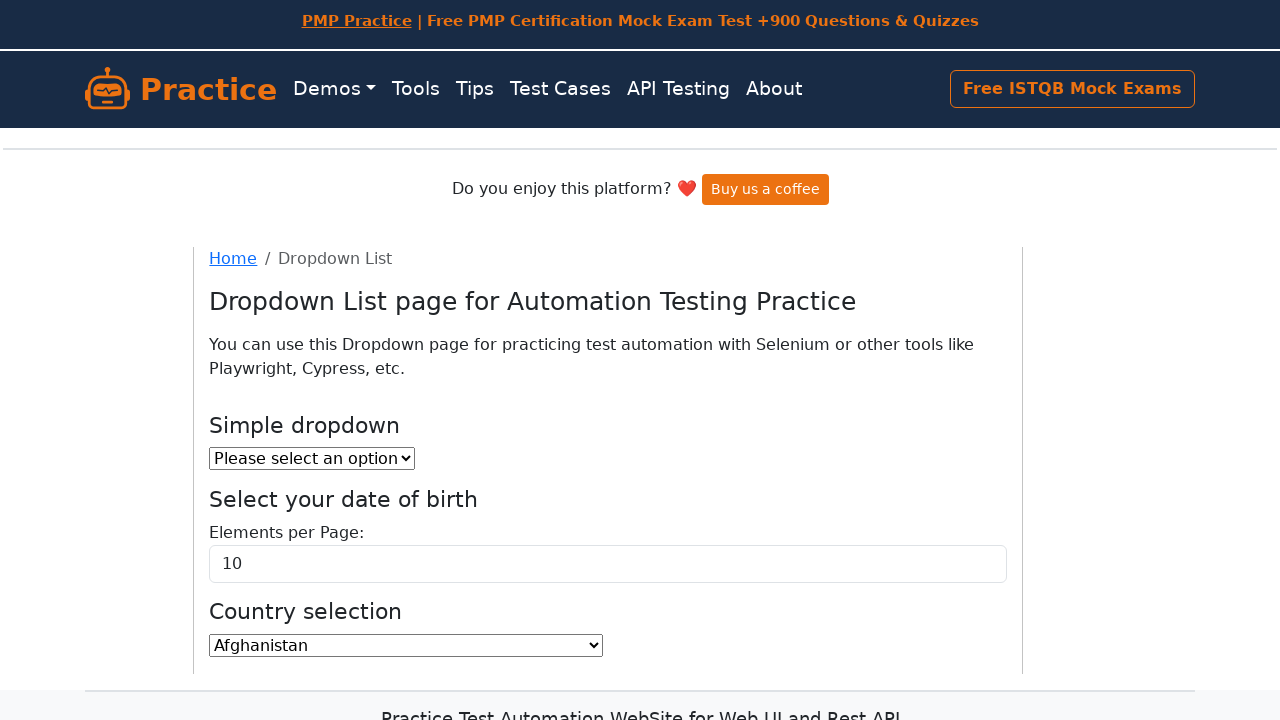

Verified dropdown option: Somalia
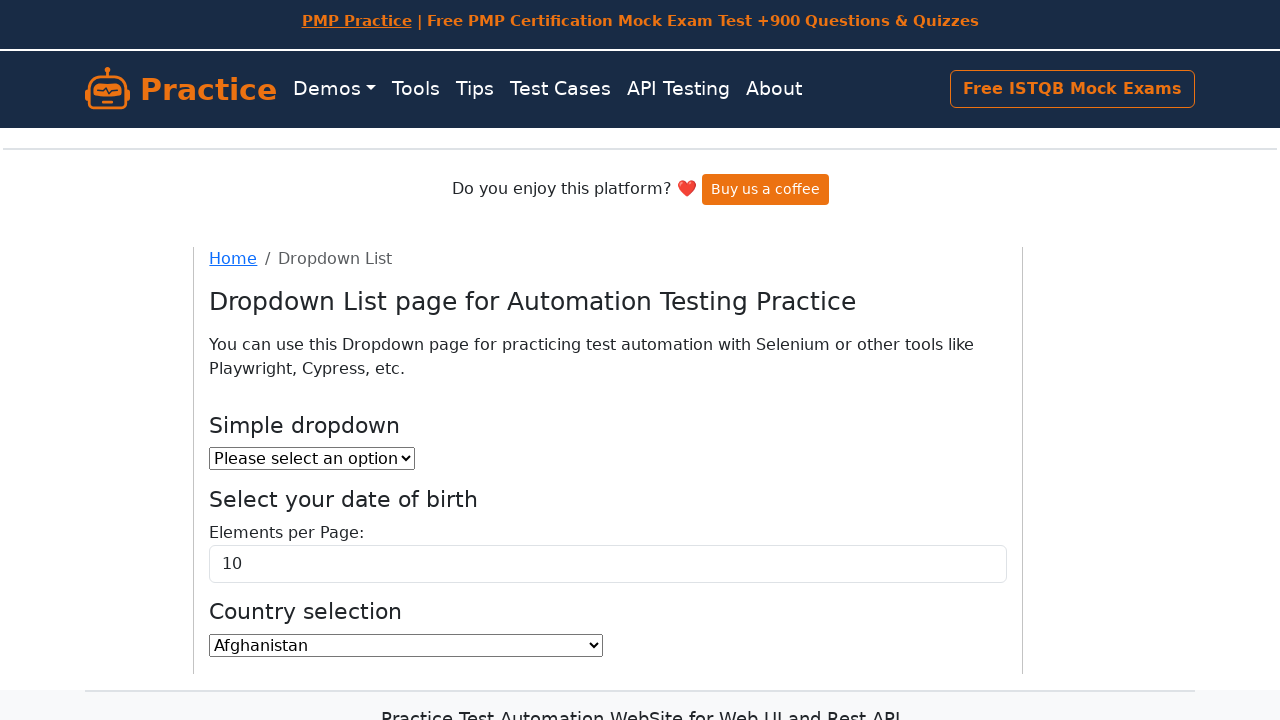

Verified dropdown option: South Africa
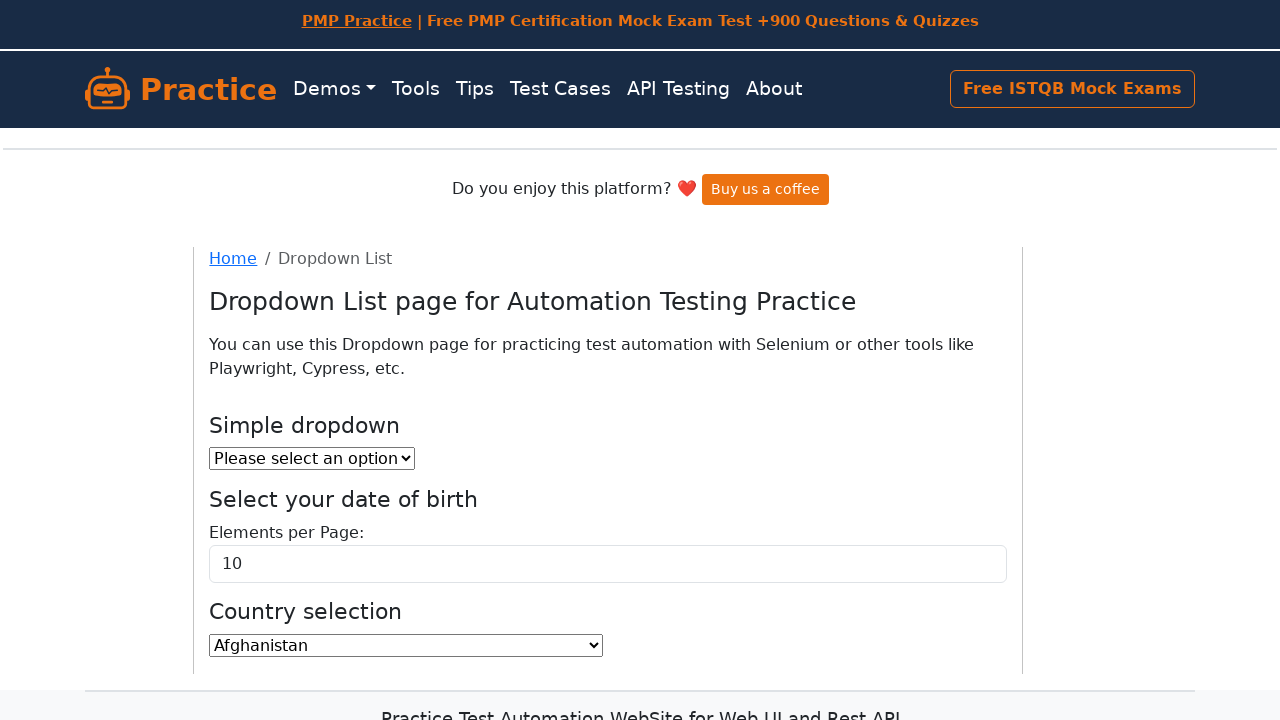

Verified dropdown option: South Georgia and the South Sandwich Islands
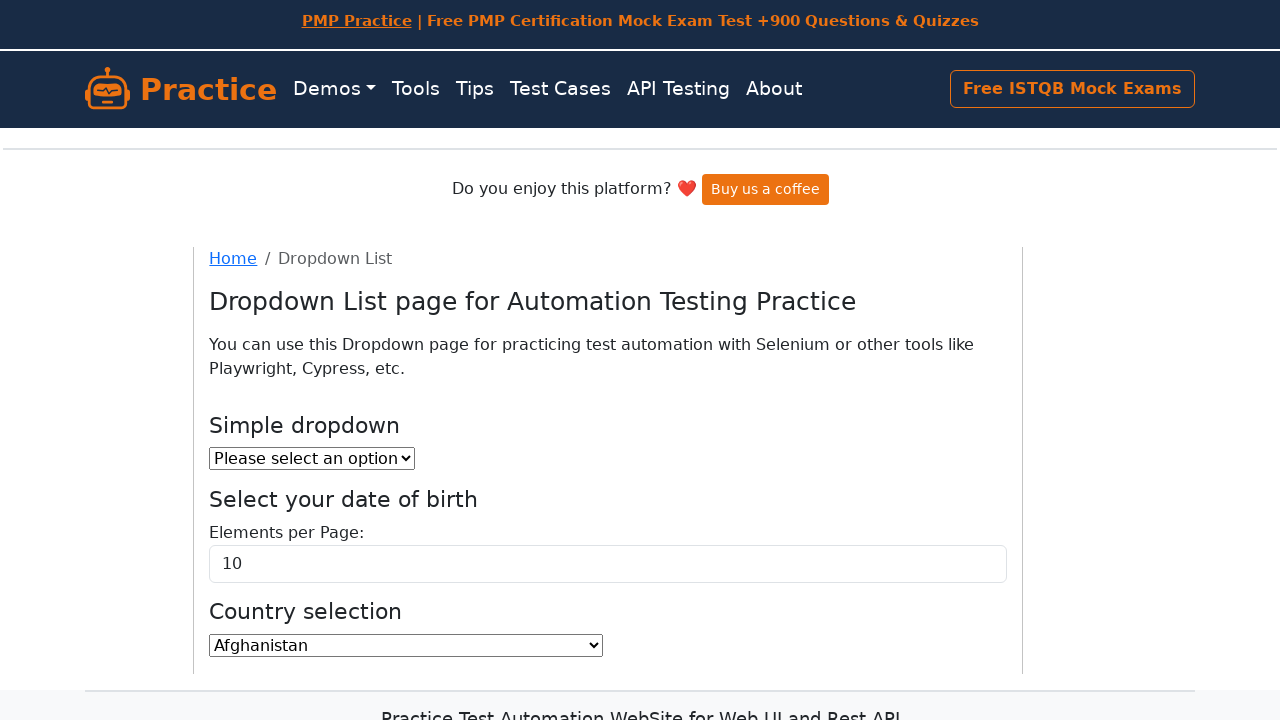

Verified dropdown option: South Sudan
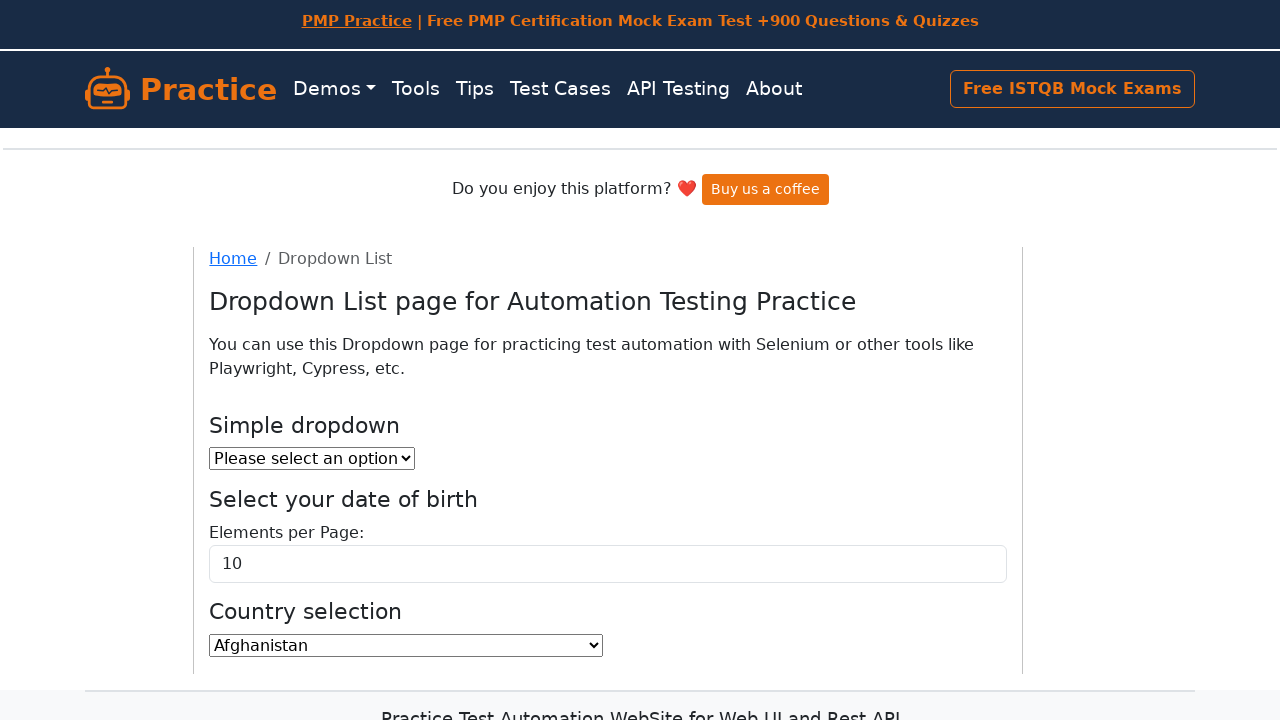

Verified dropdown option: Spain
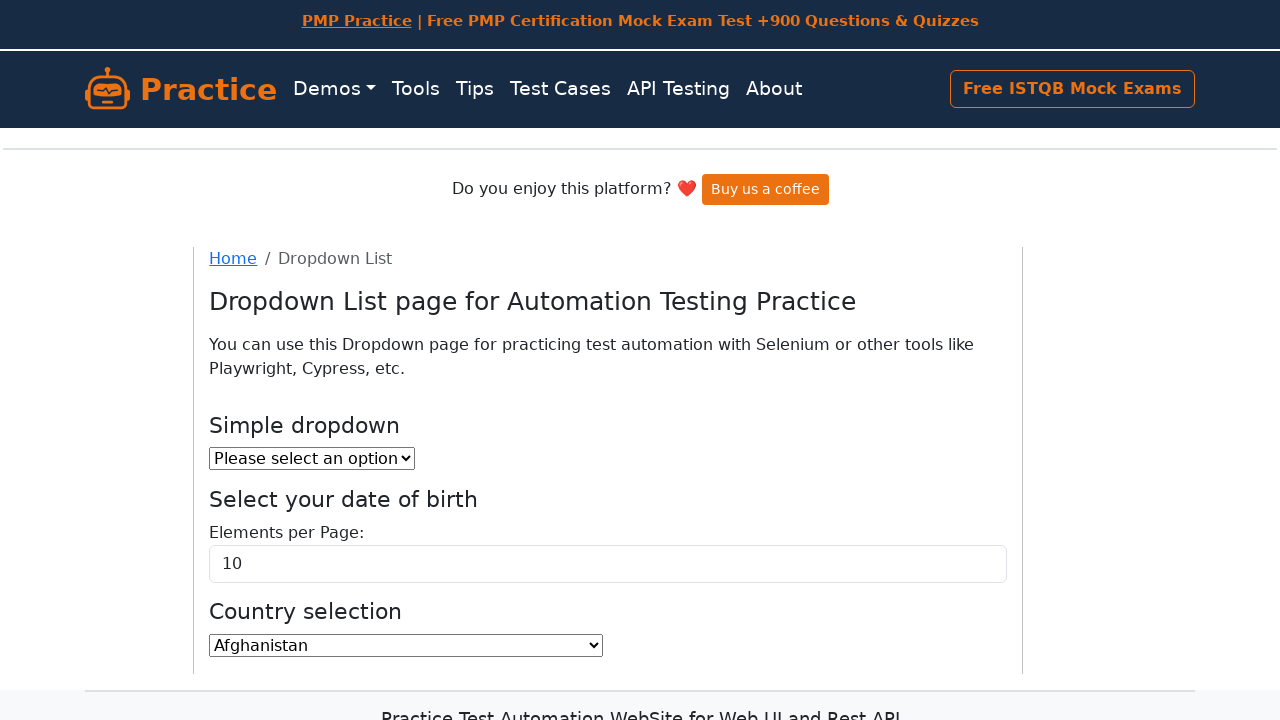

Verified dropdown option: Sri Lanka
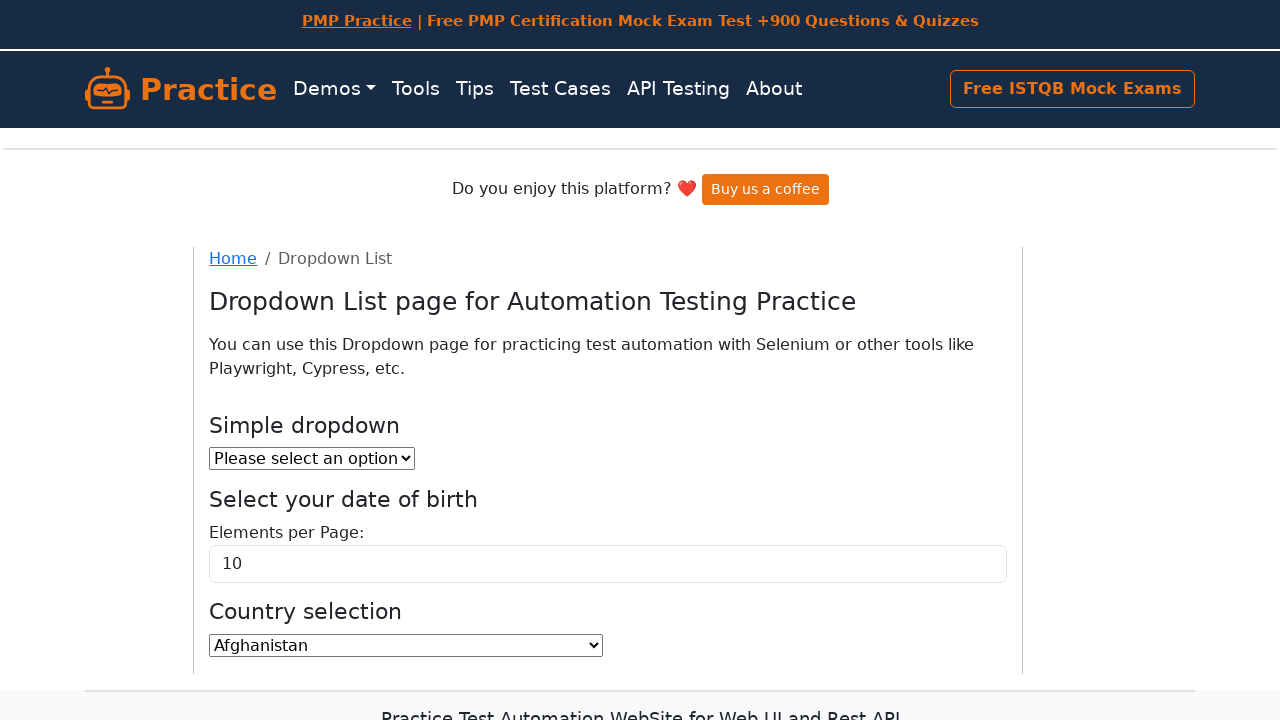

Verified dropdown option: Sudan
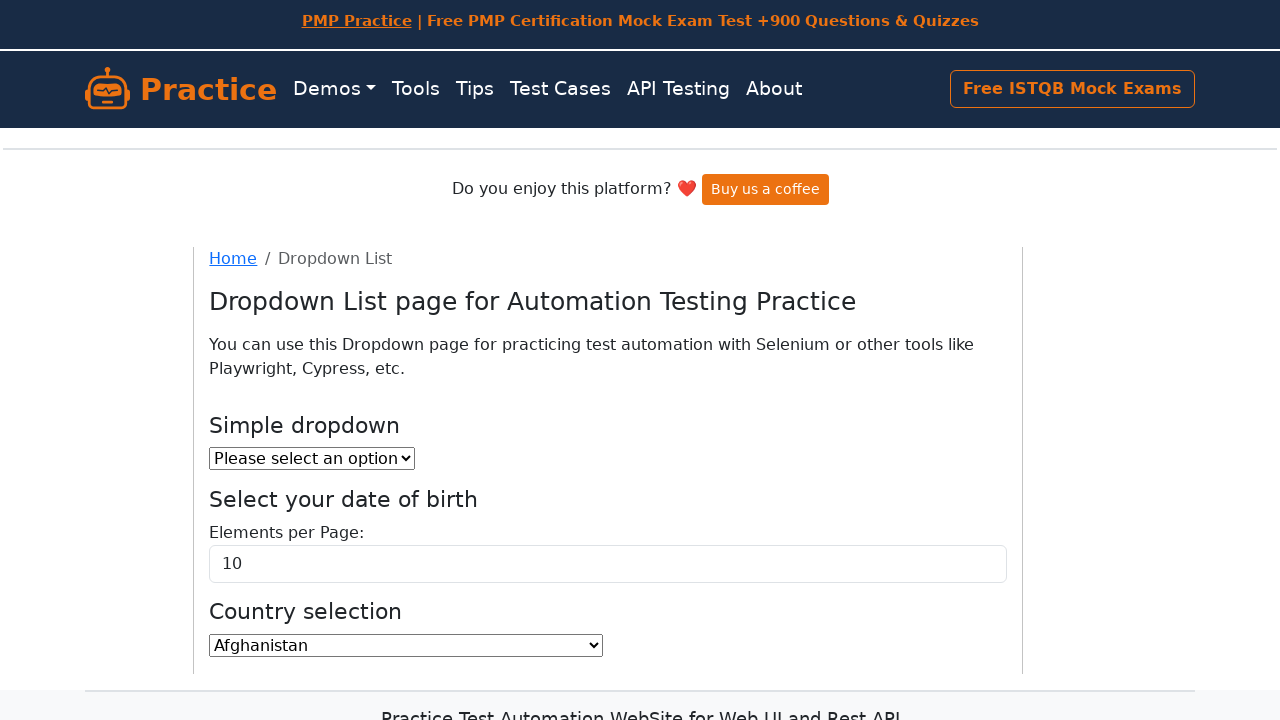

Verified dropdown option: Suriname
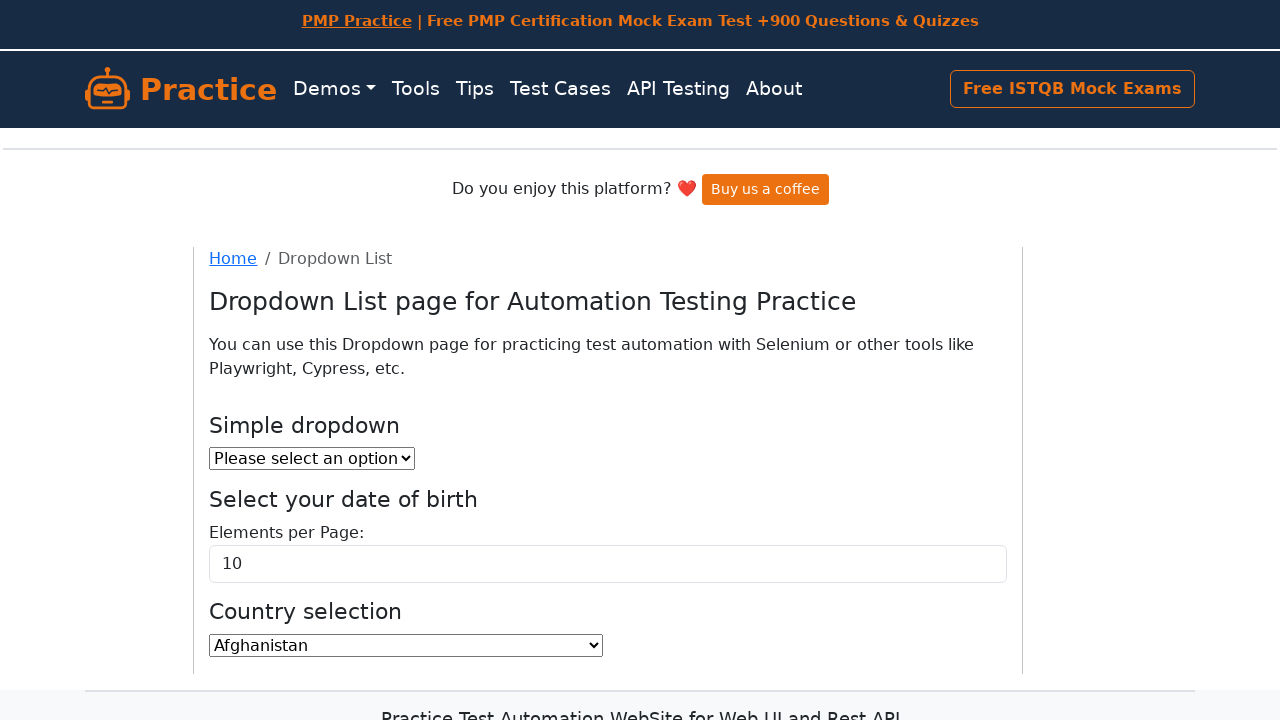

Verified dropdown option: Svalbard and Jan Mayen
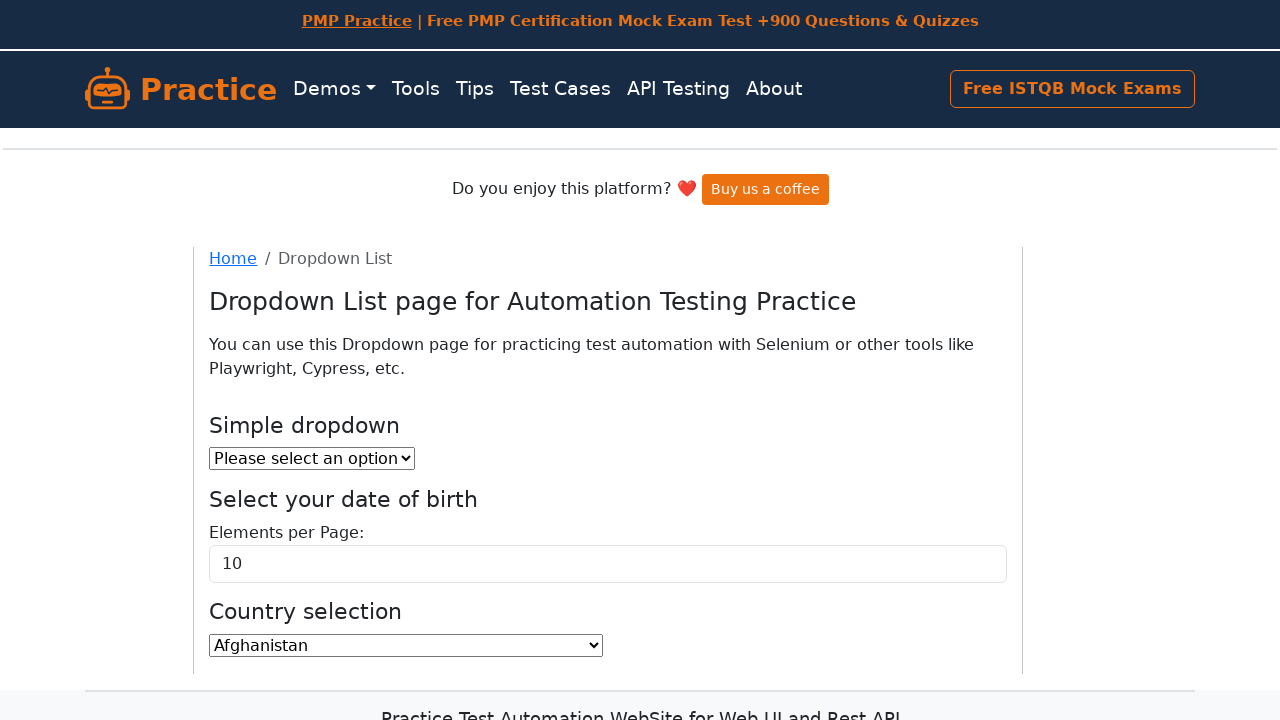

Verified dropdown option: Swaziland
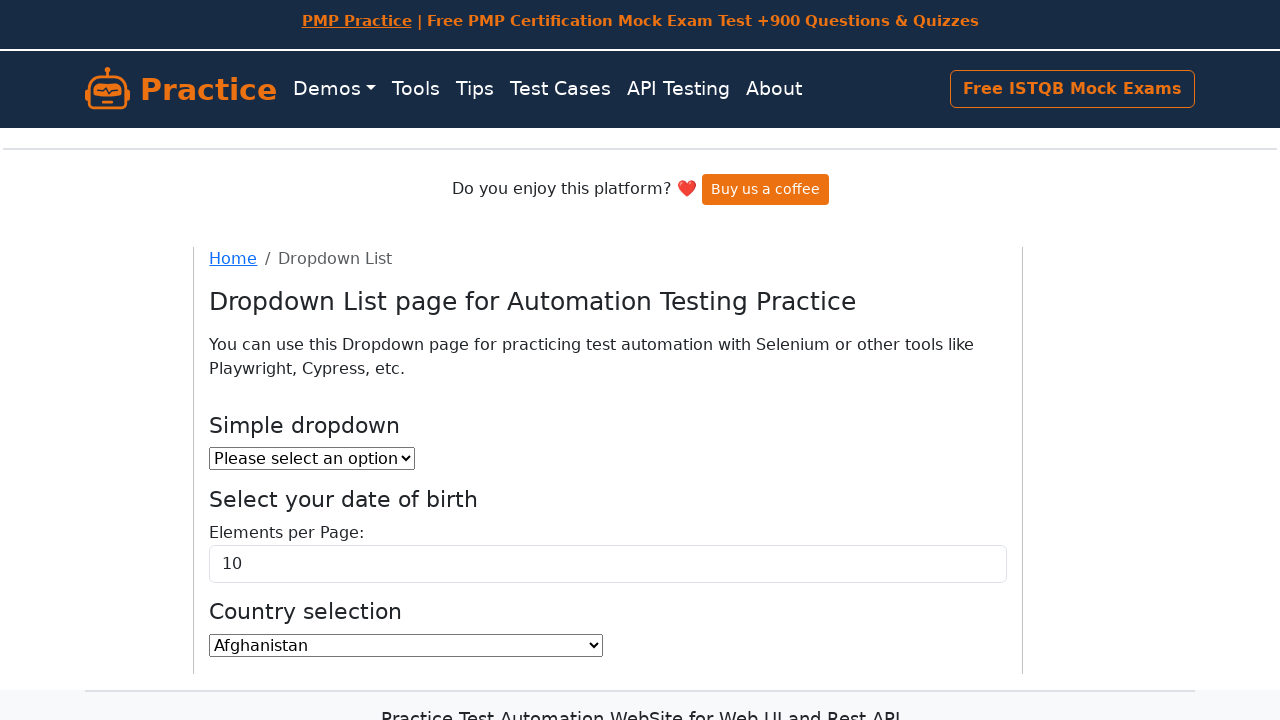

Verified dropdown option: Sweden
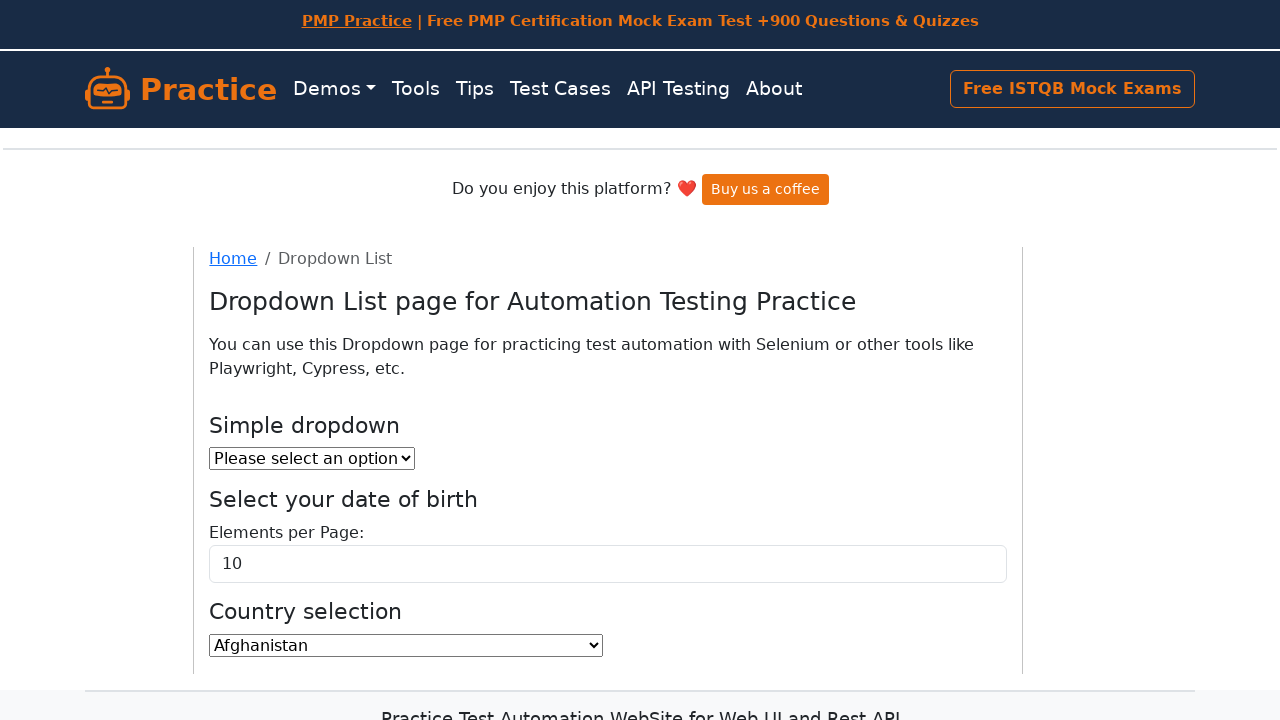

Verified dropdown option: Switzerland
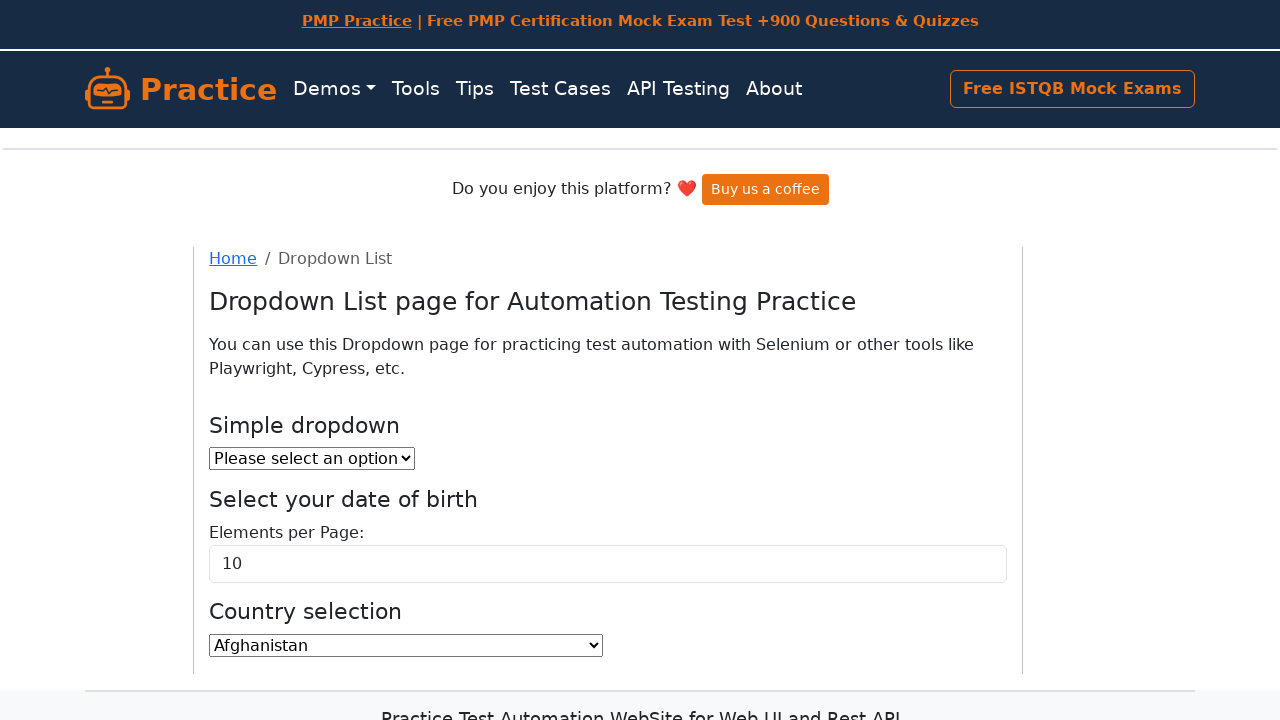

Verified dropdown option: Syrian Arab Republic
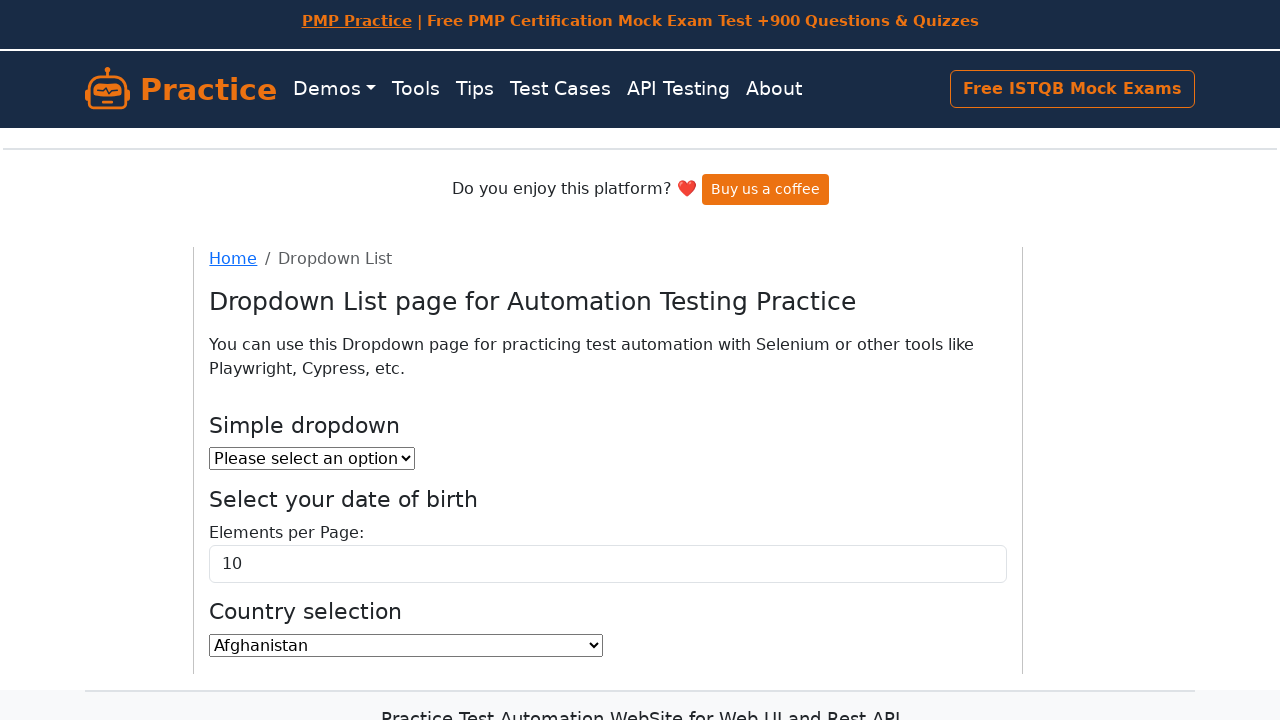

Verified dropdown option: Taiwan, Province of China
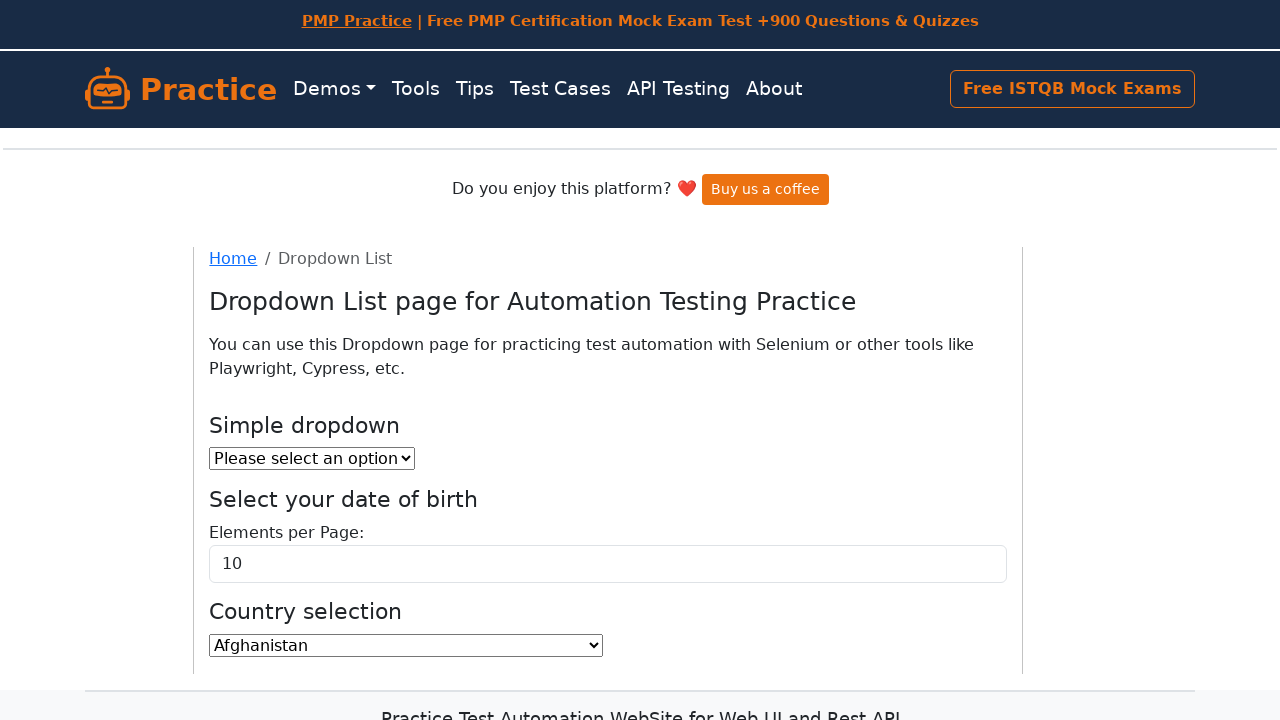

Verified dropdown option: Tajikistan
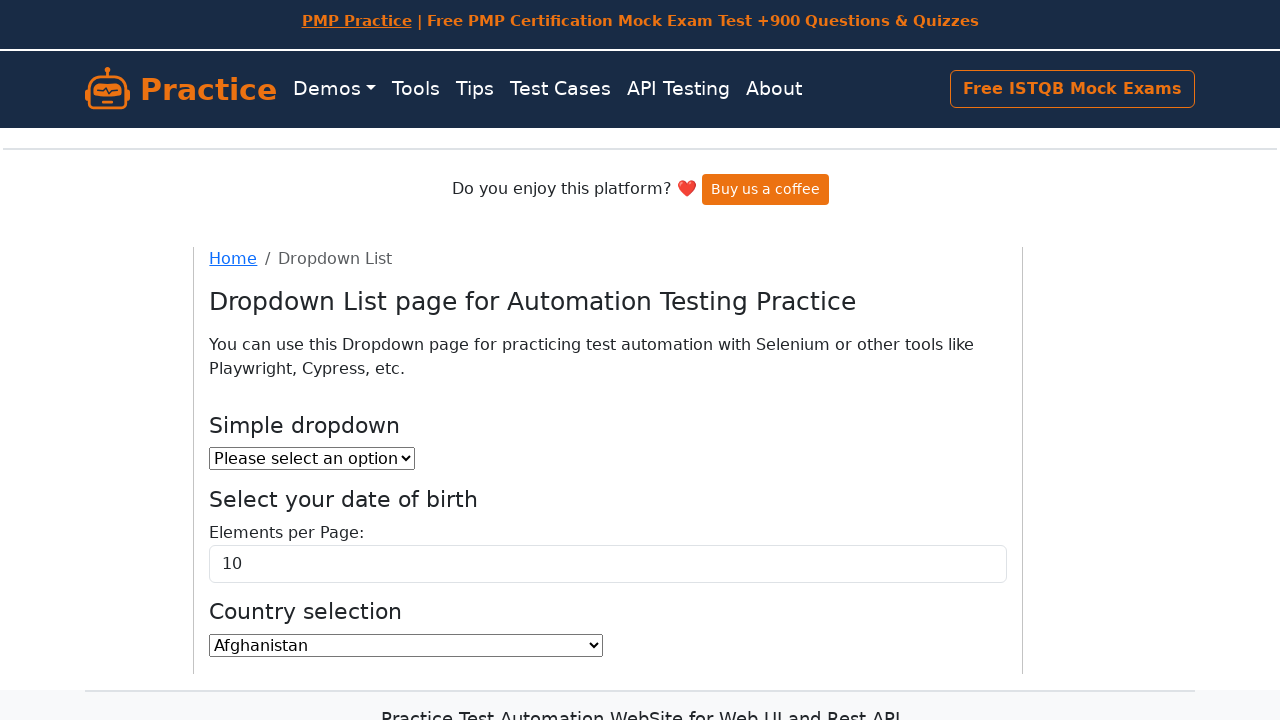

Verified dropdown option: Tanzania, United Republic of
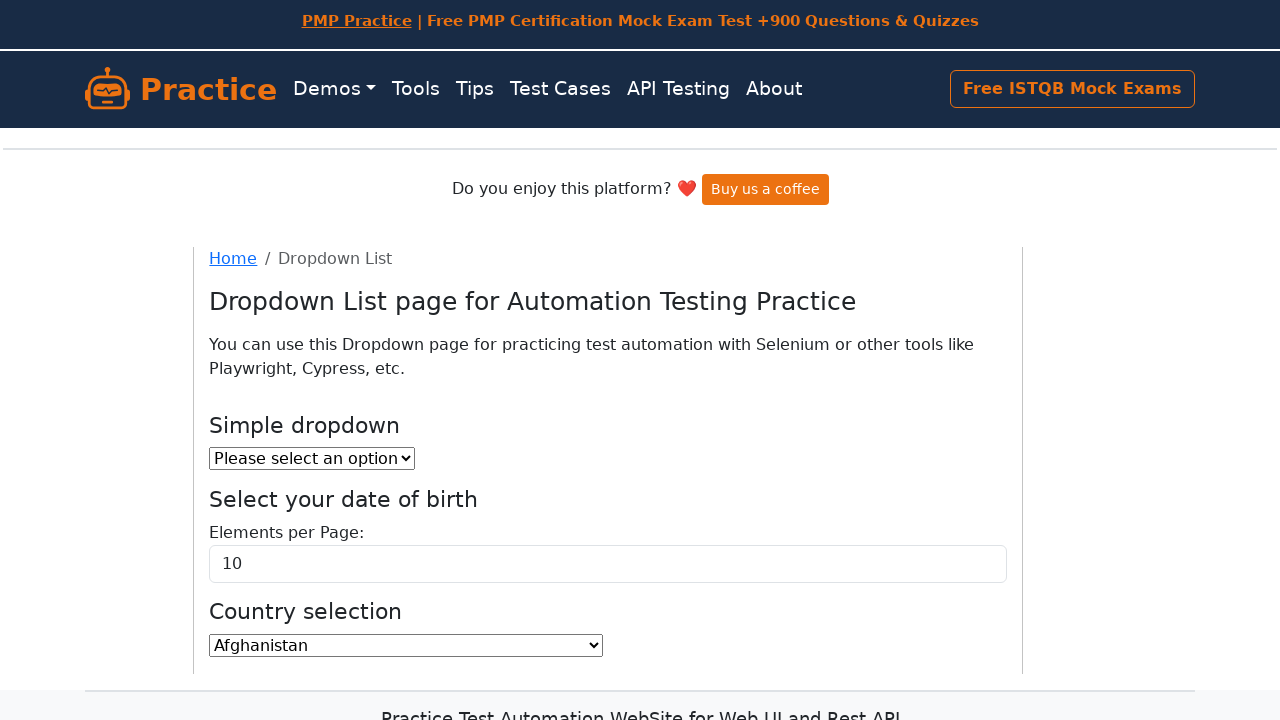

Verified dropdown option: Thailand
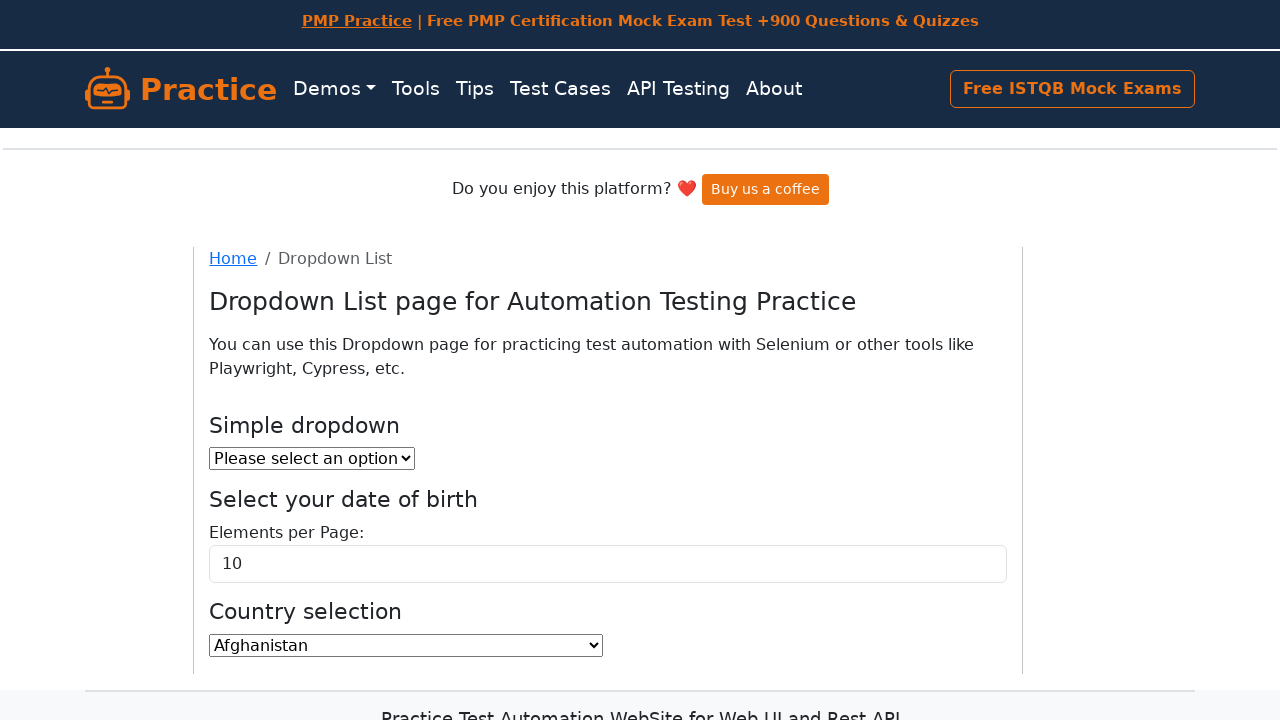

Verified dropdown option: Timor-Leste
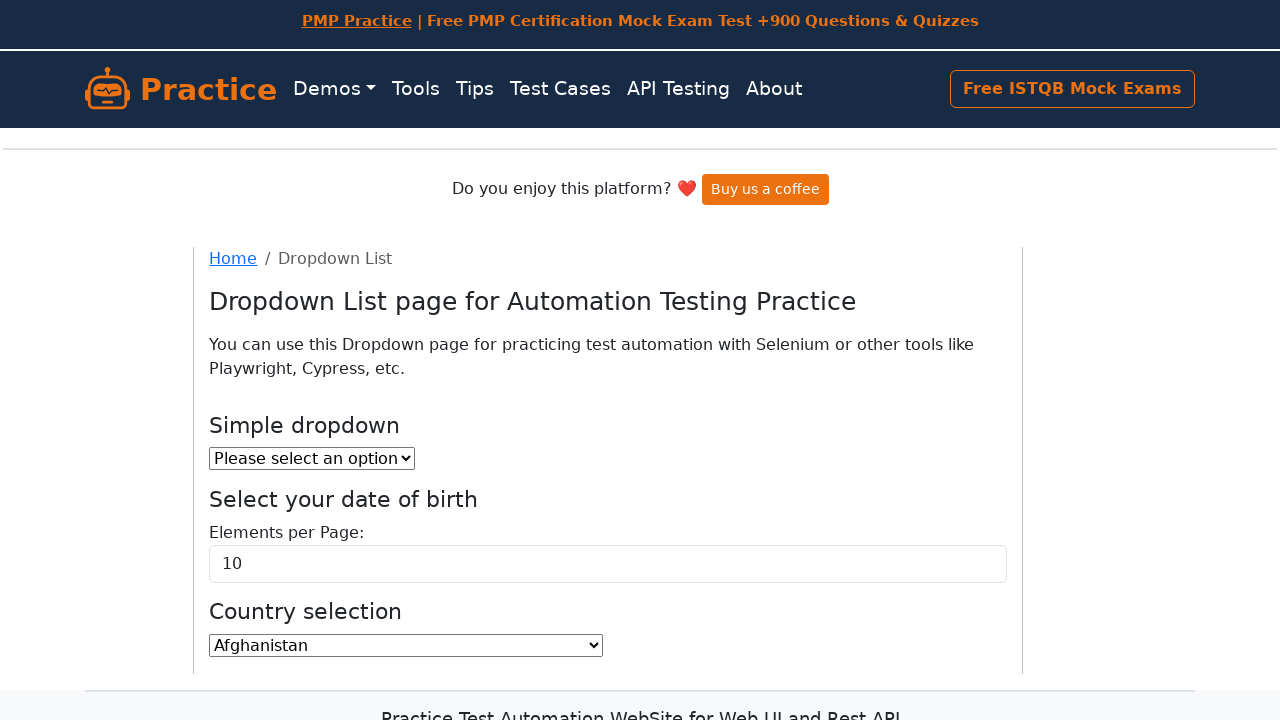

Verified dropdown option: Togo
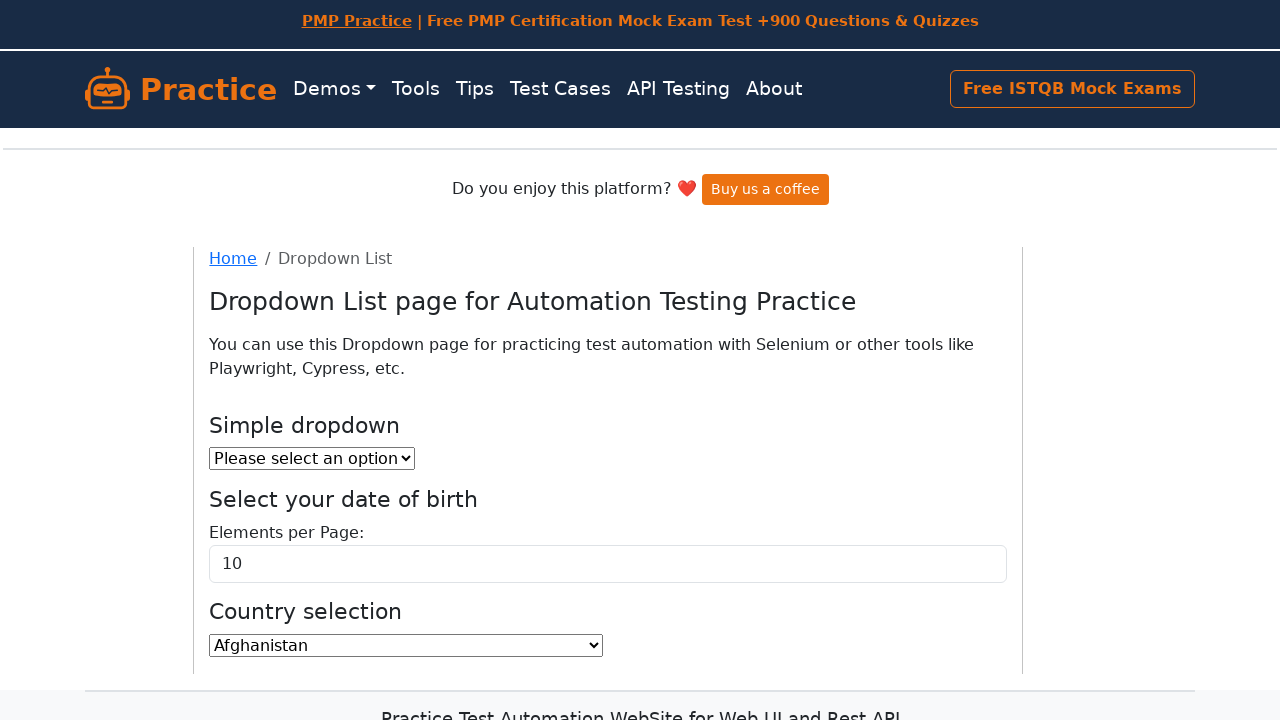

Verified dropdown option: Tokelau
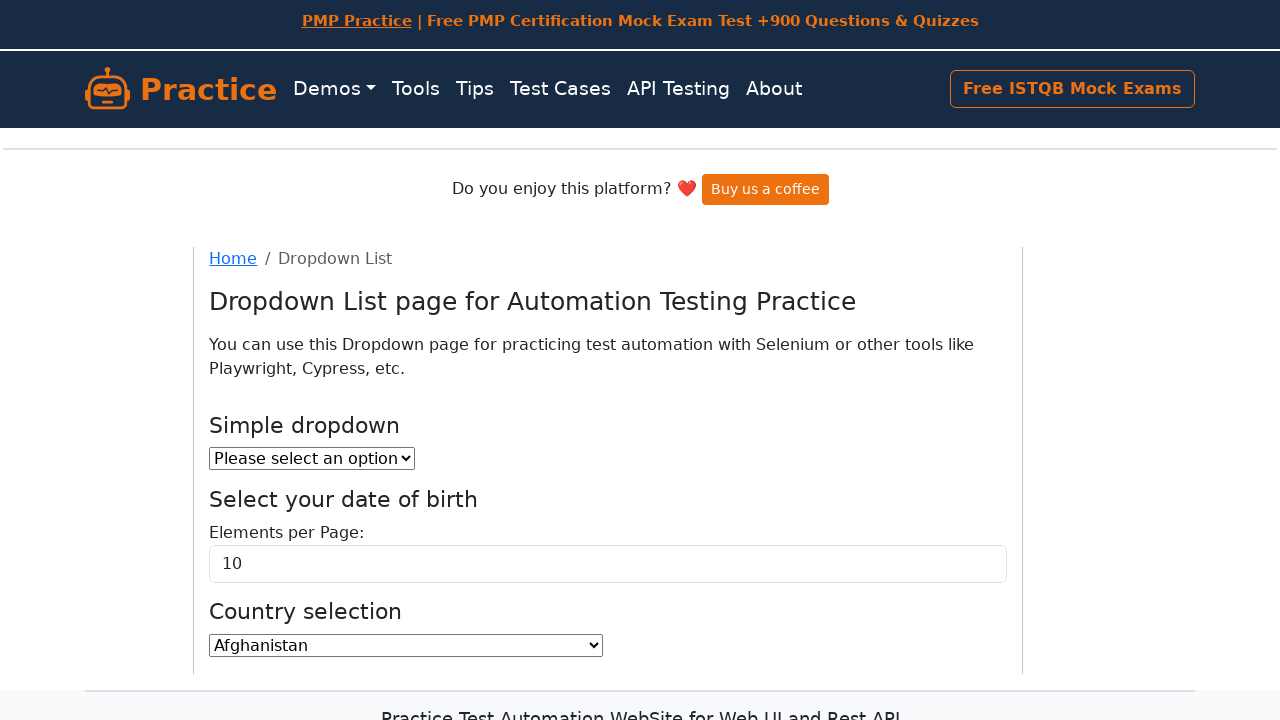

Verified dropdown option: Tonga
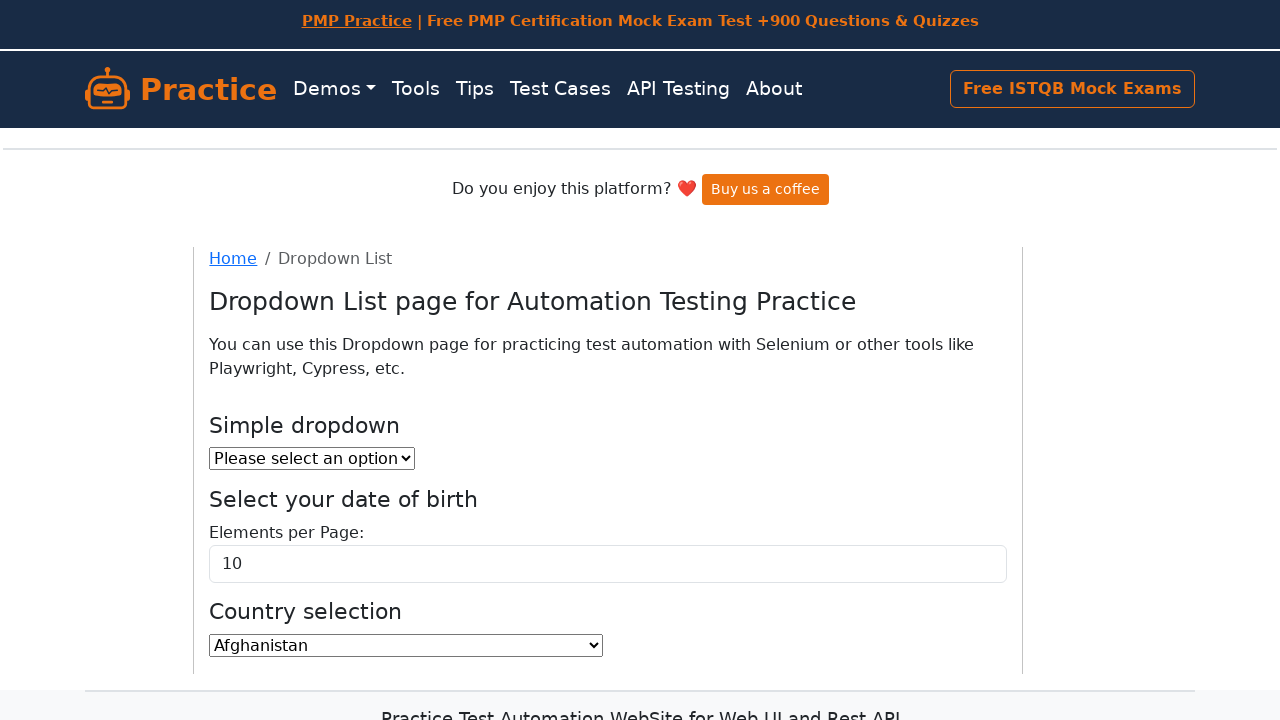

Verified dropdown option: Trinidad and Tobago
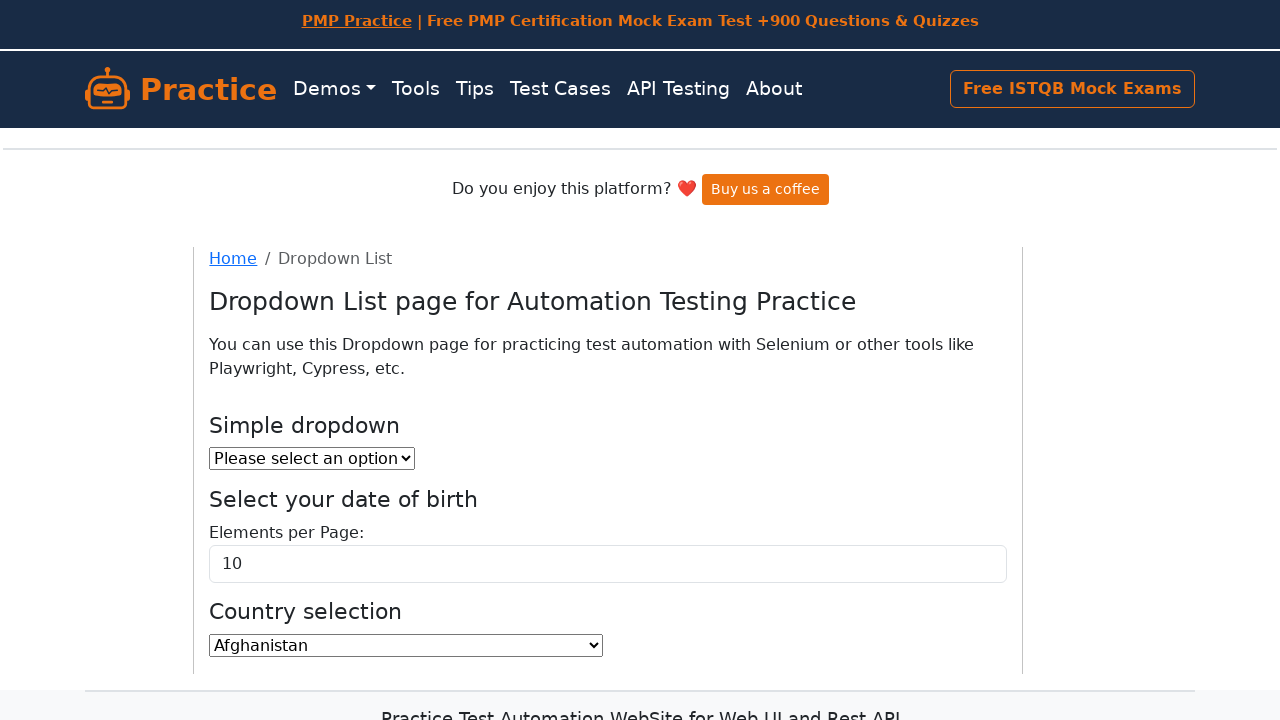

Verified dropdown option: Tunisia
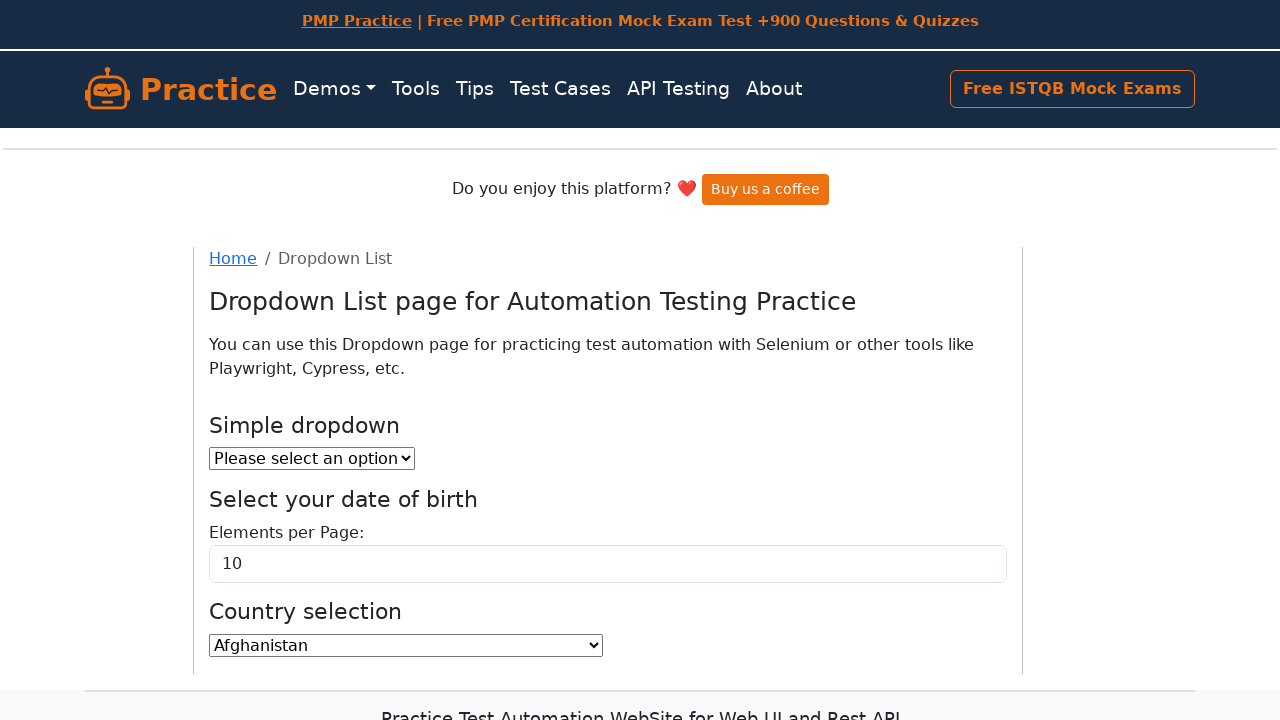

Verified dropdown option: Turkey
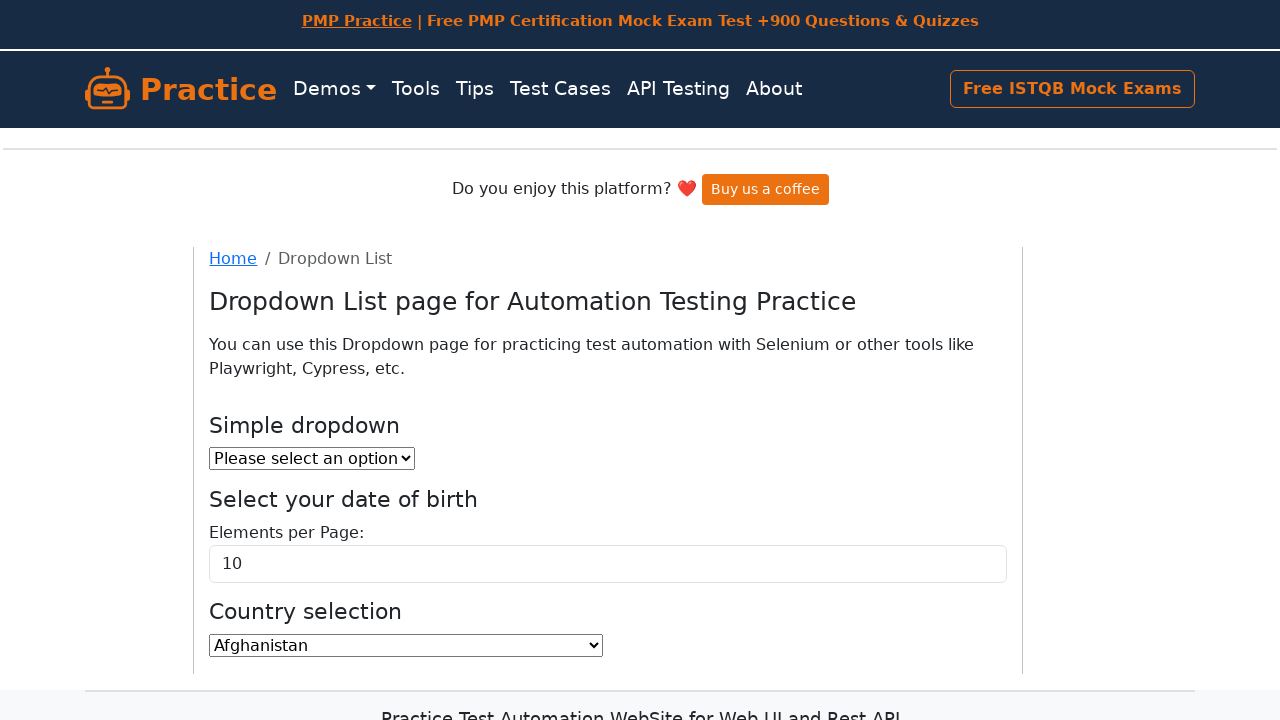

Verified dropdown option: Turkmenistan
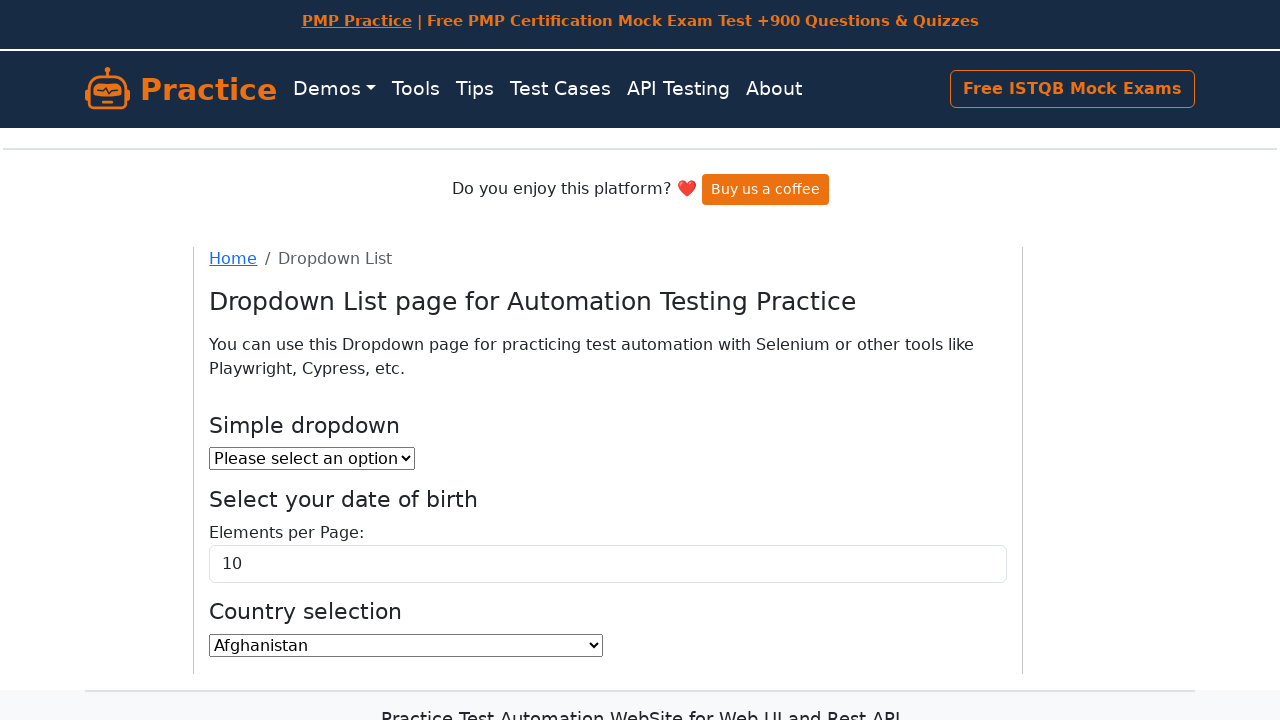

Verified dropdown option: Turks and Caicos Islands
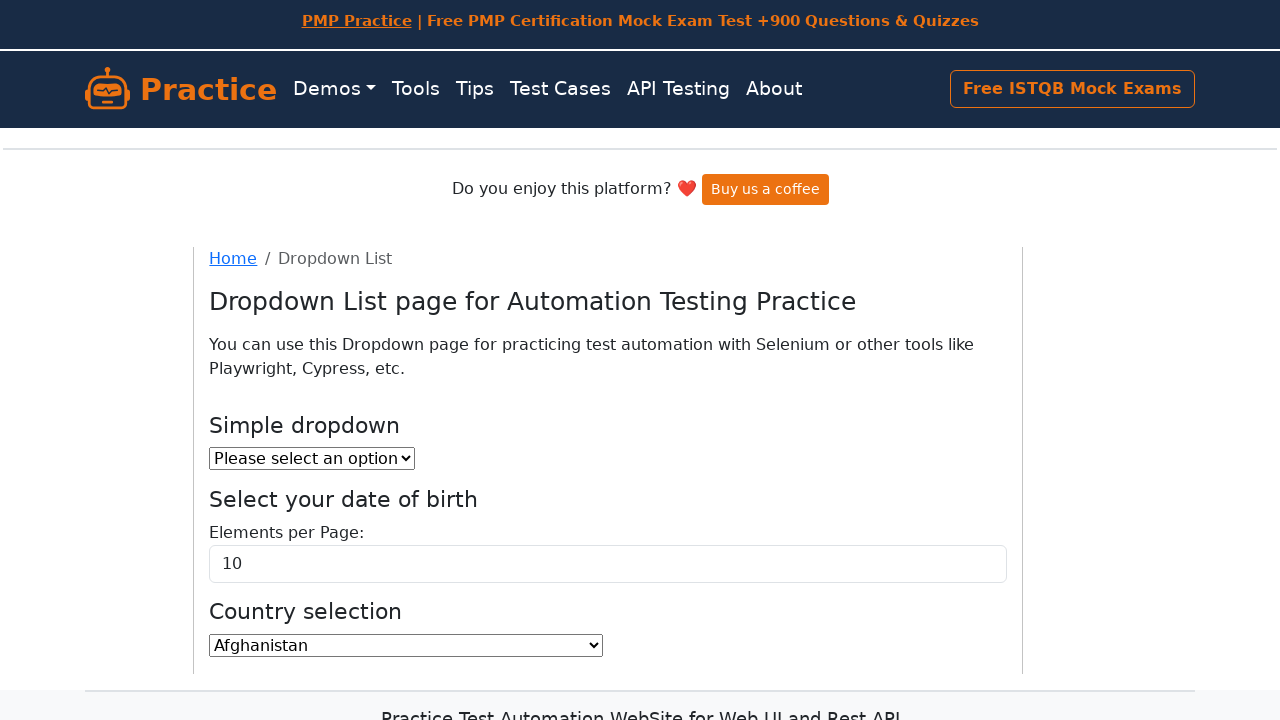

Verified dropdown option: Tuvalu
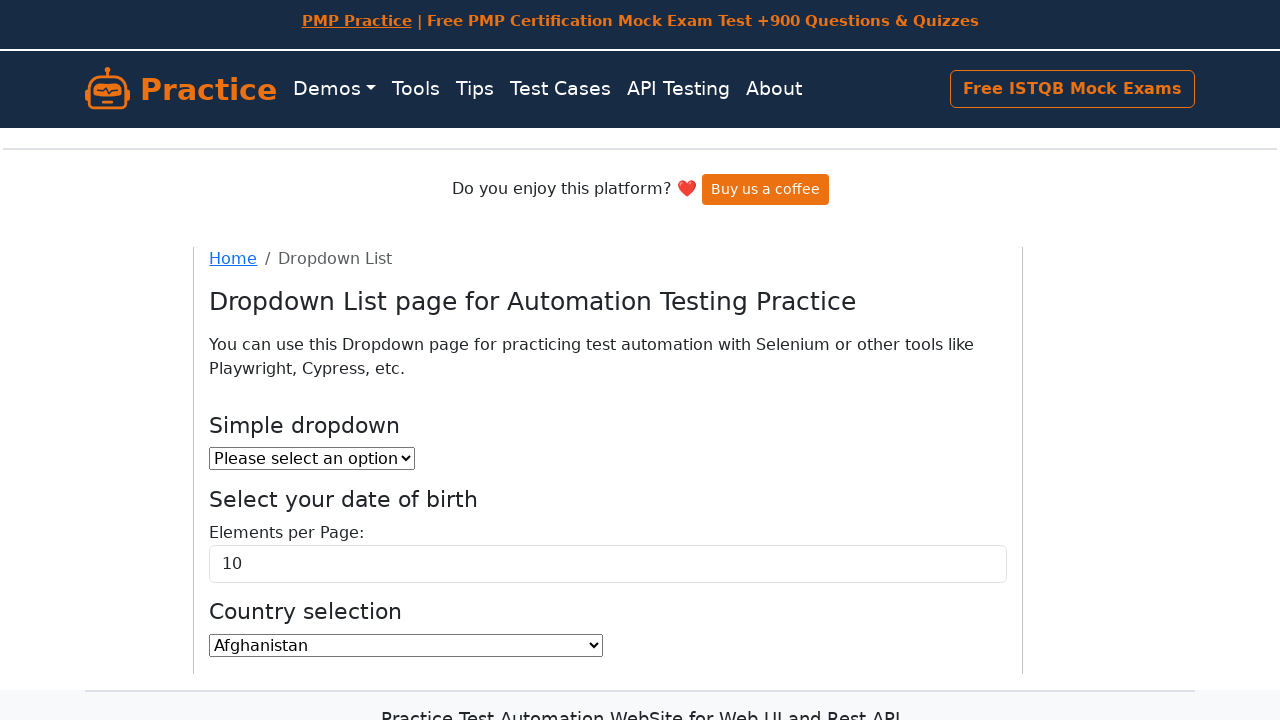

Verified dropdown option: Uganda
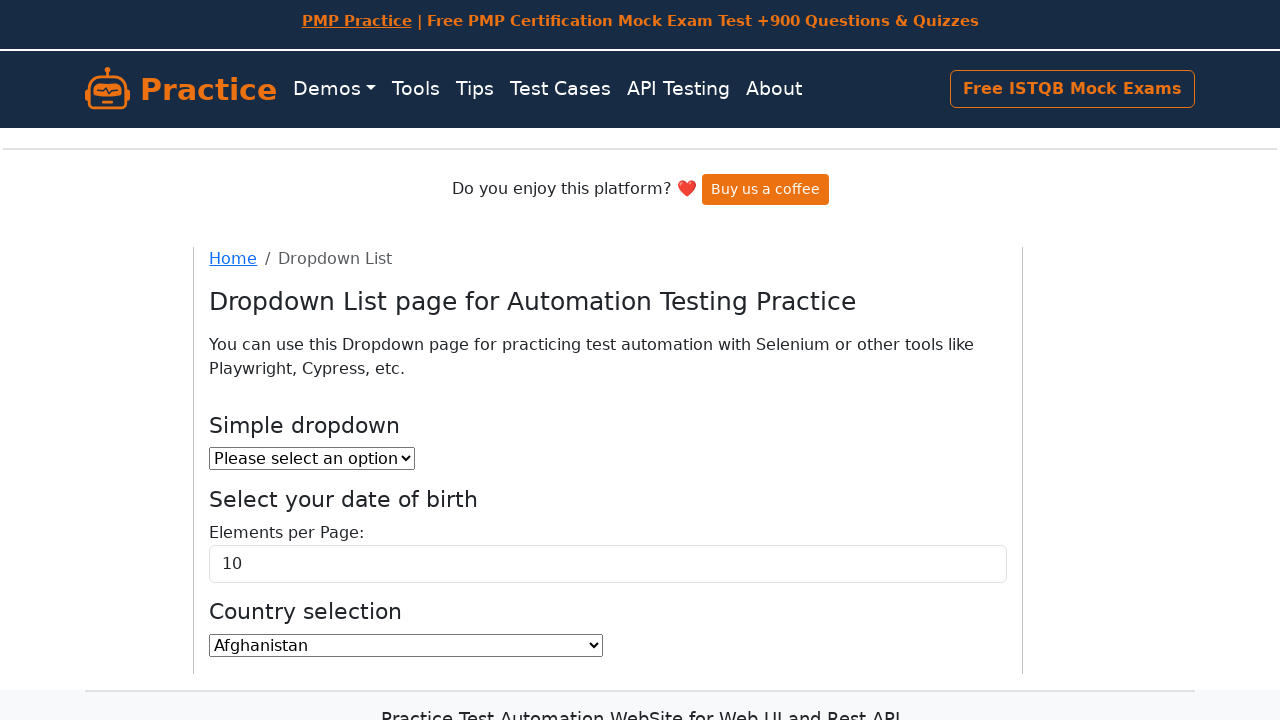

Verified dropdown option: Ukraine
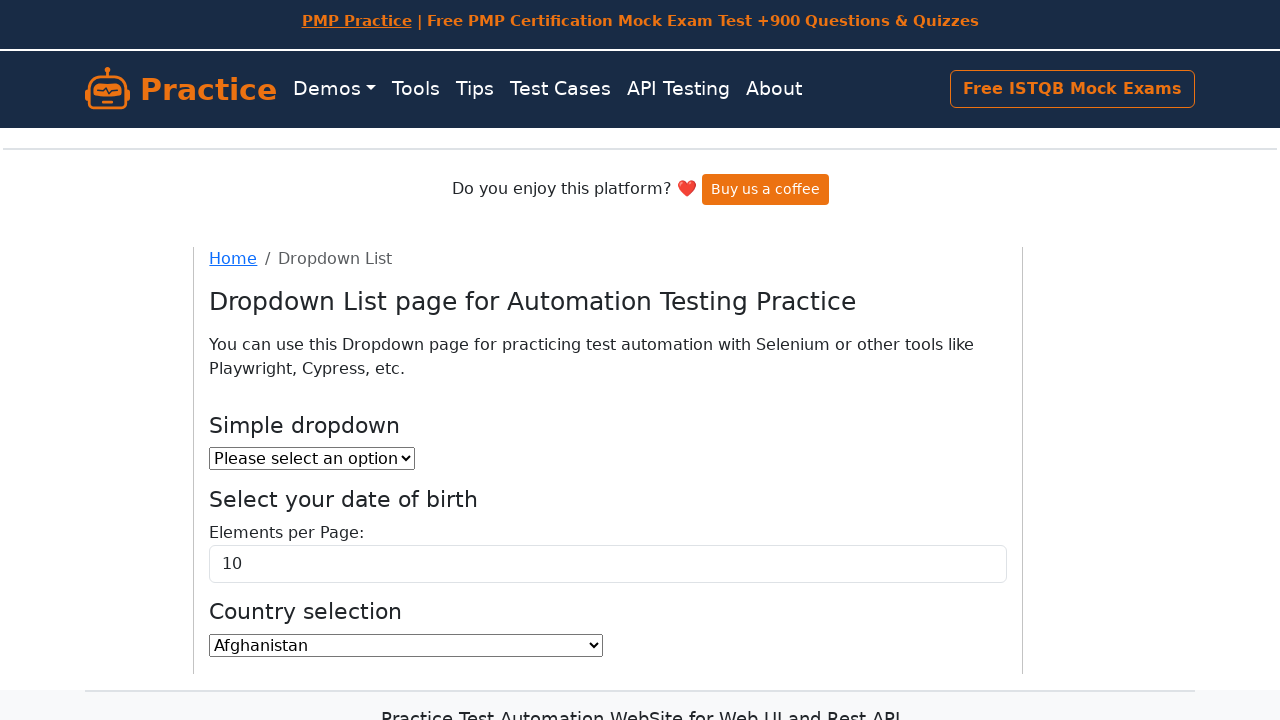

Verified dropdown option: United Arab Emirates
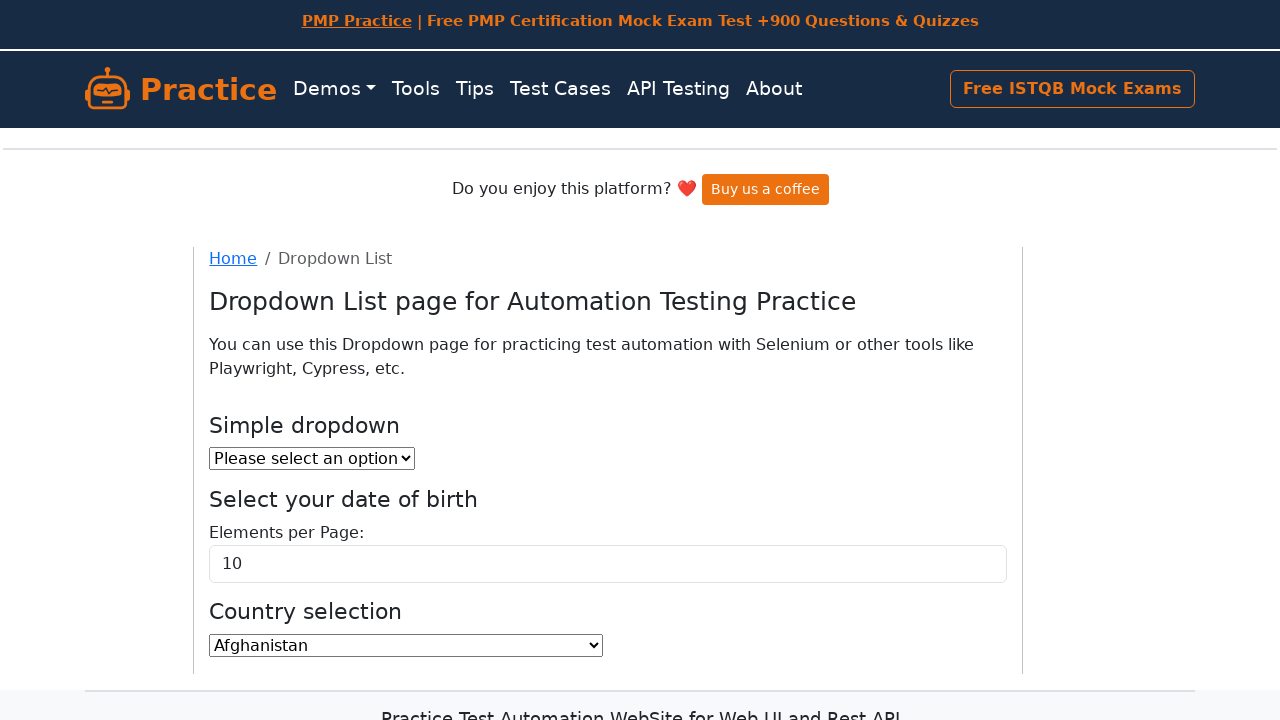

Verified dropdown option: United Kingdom
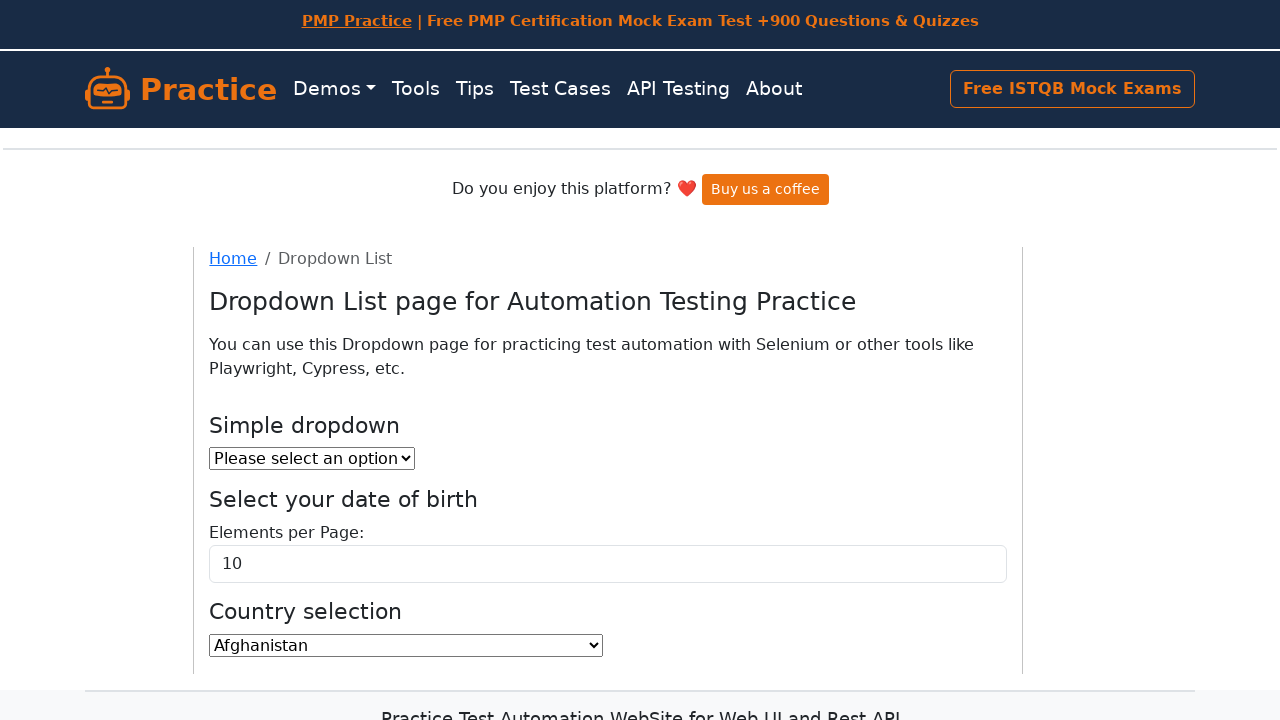

Verified dropdown option: United States
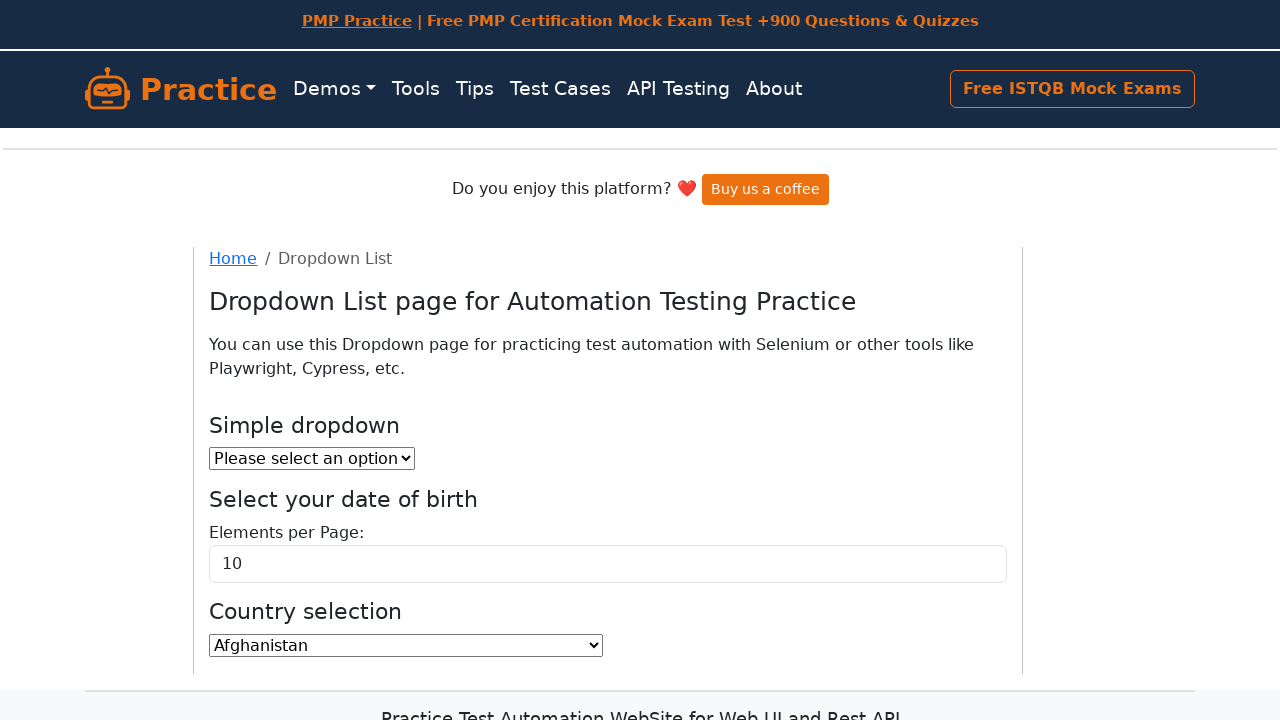

Verified dropdown option: United States Minor Outlying Islands
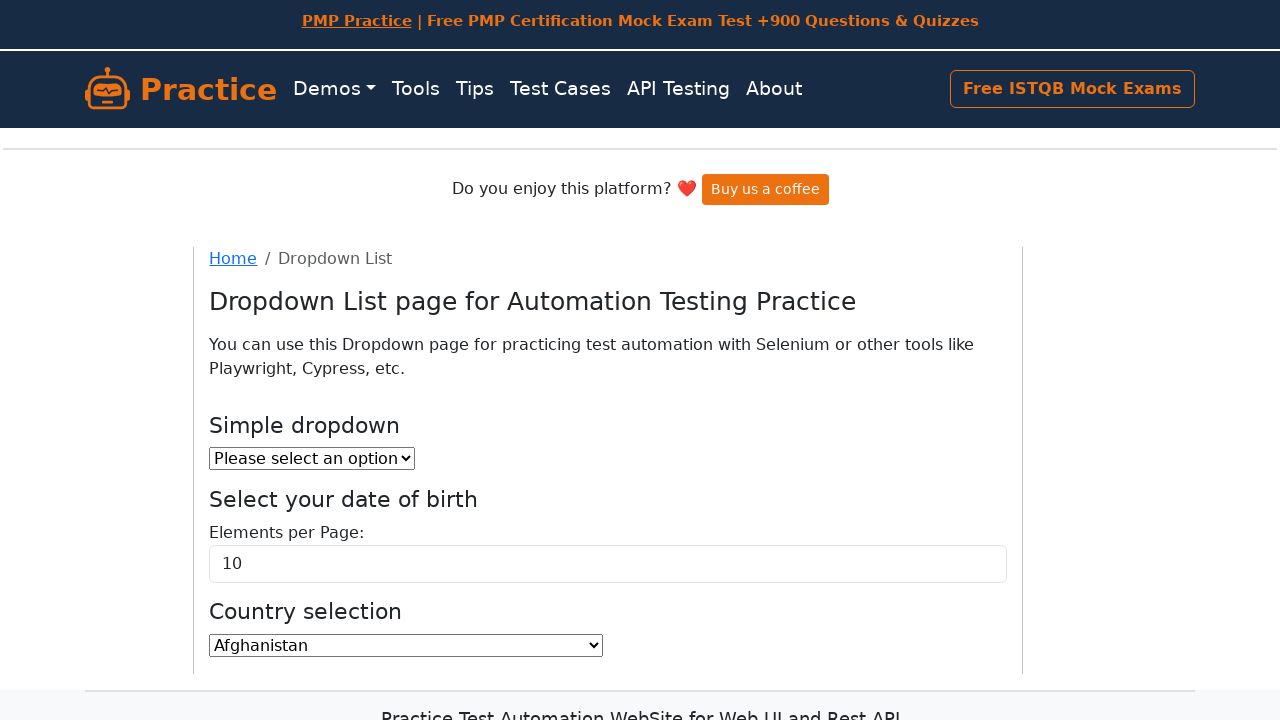

Verified dropdown option: Uruguay
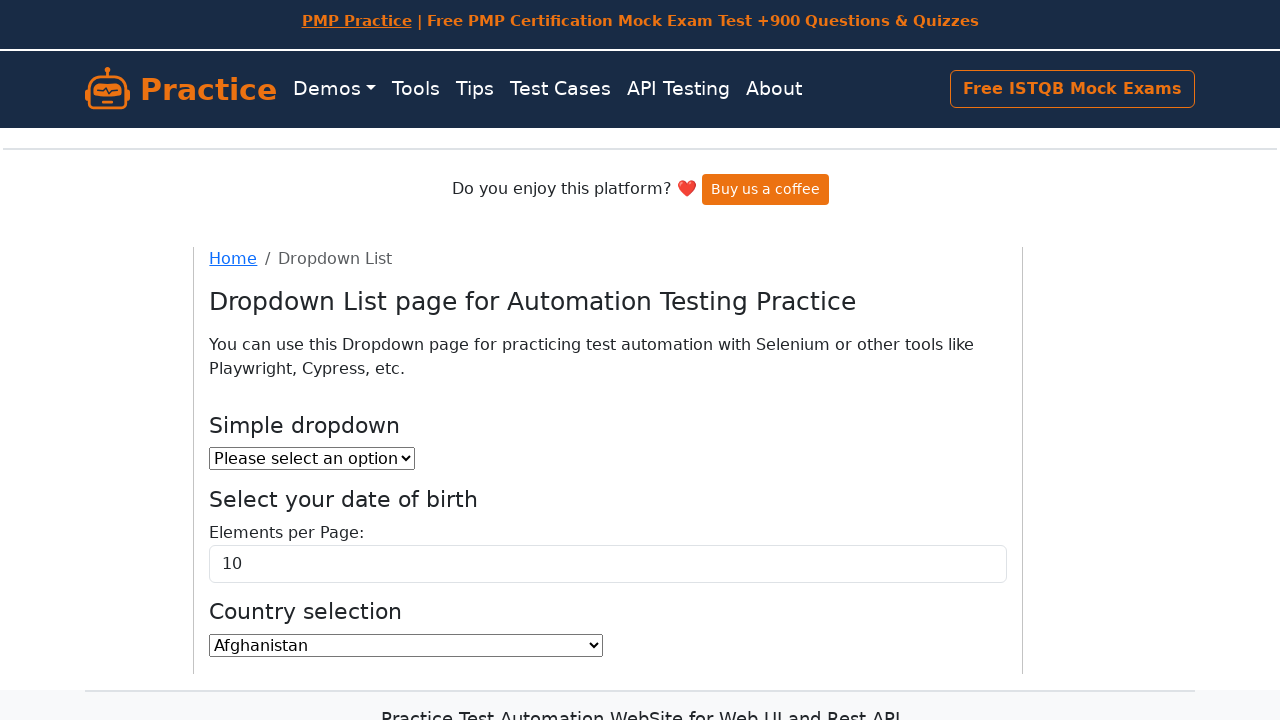

Verified dropdown option: Uzbekistan
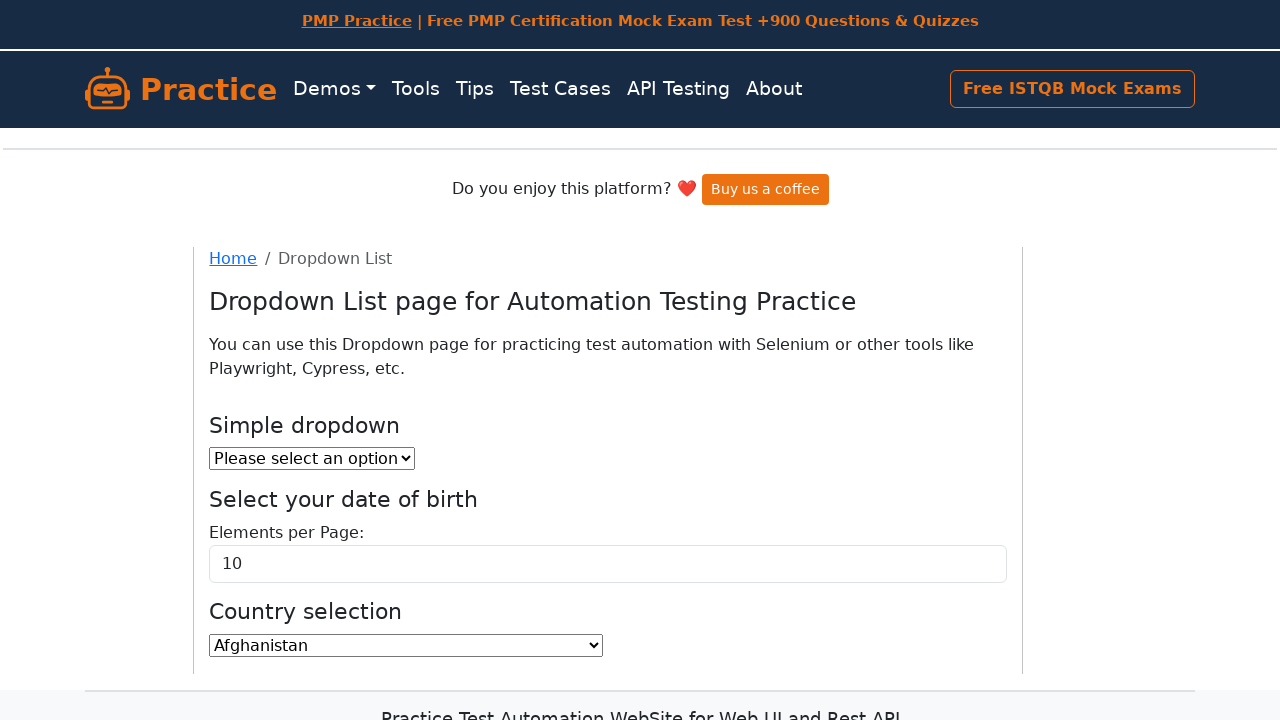

Verified dropdown option: Vanuatu
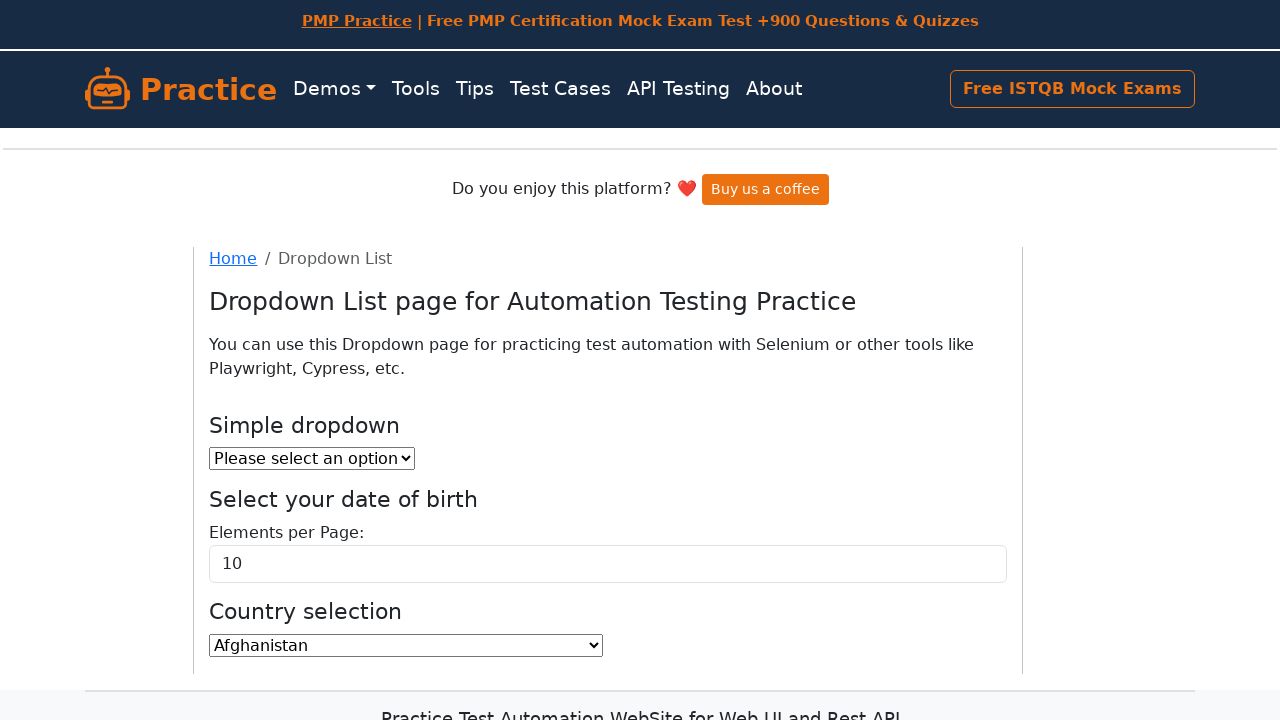

Verified dropdown option: Venezuela
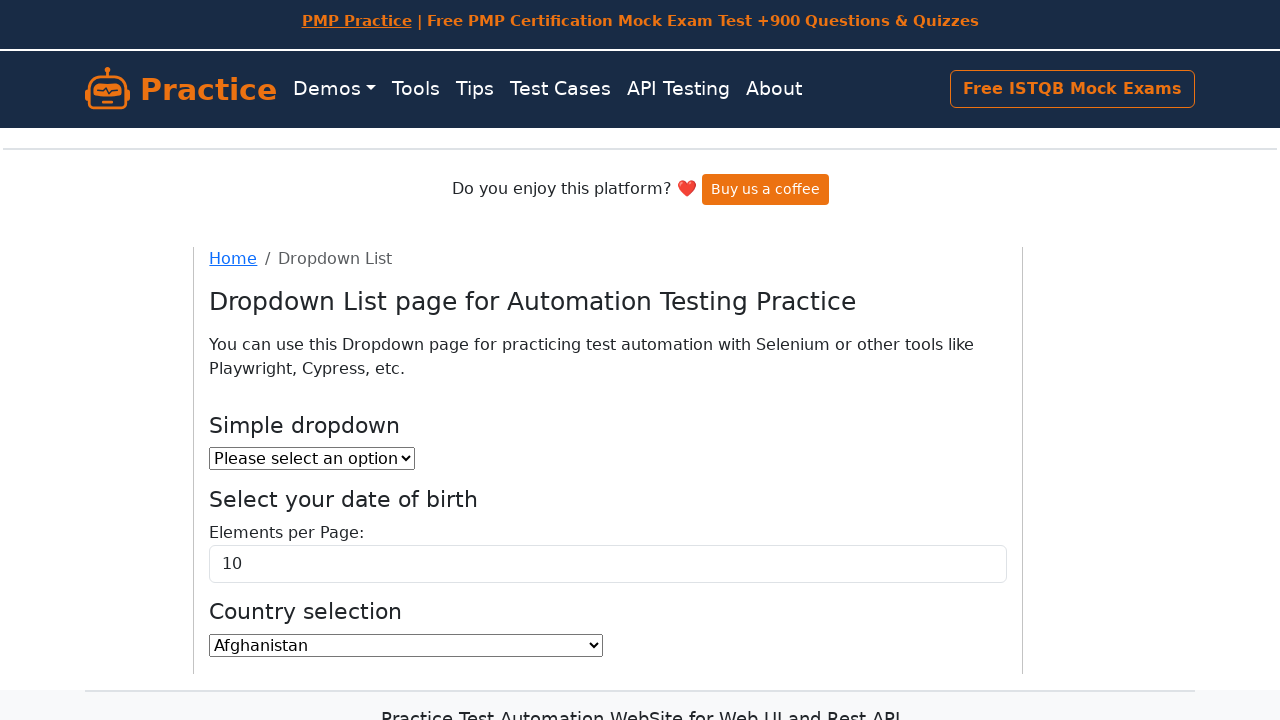

Verified dropdown option: Viet Nam
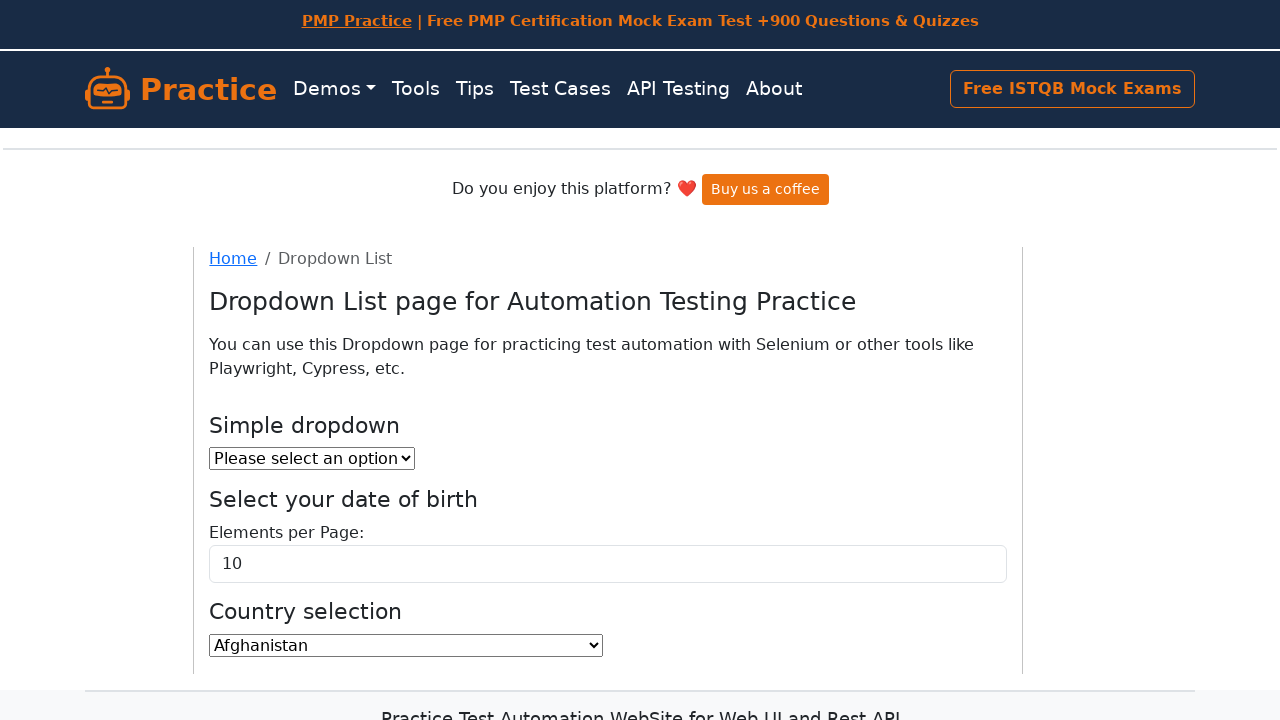

Verified dropdown option: Virgin Islands, British
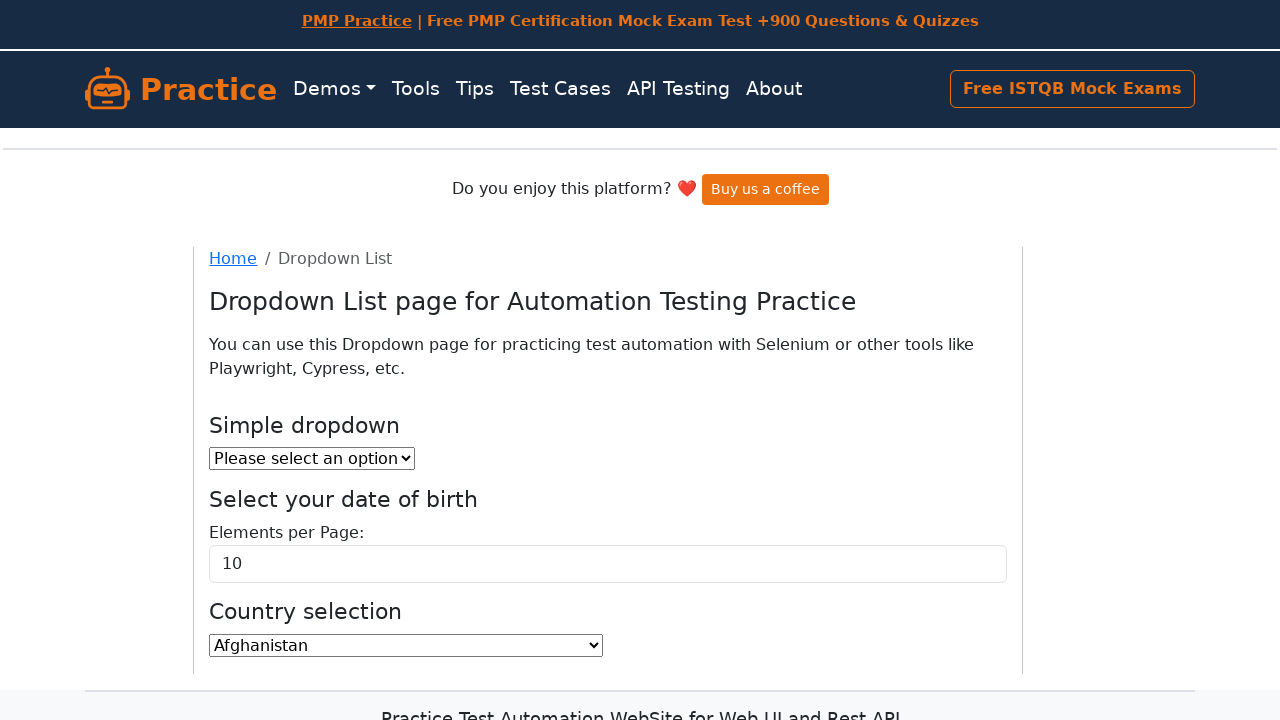

Verified dropdown option: Virgin Islands, U.s.
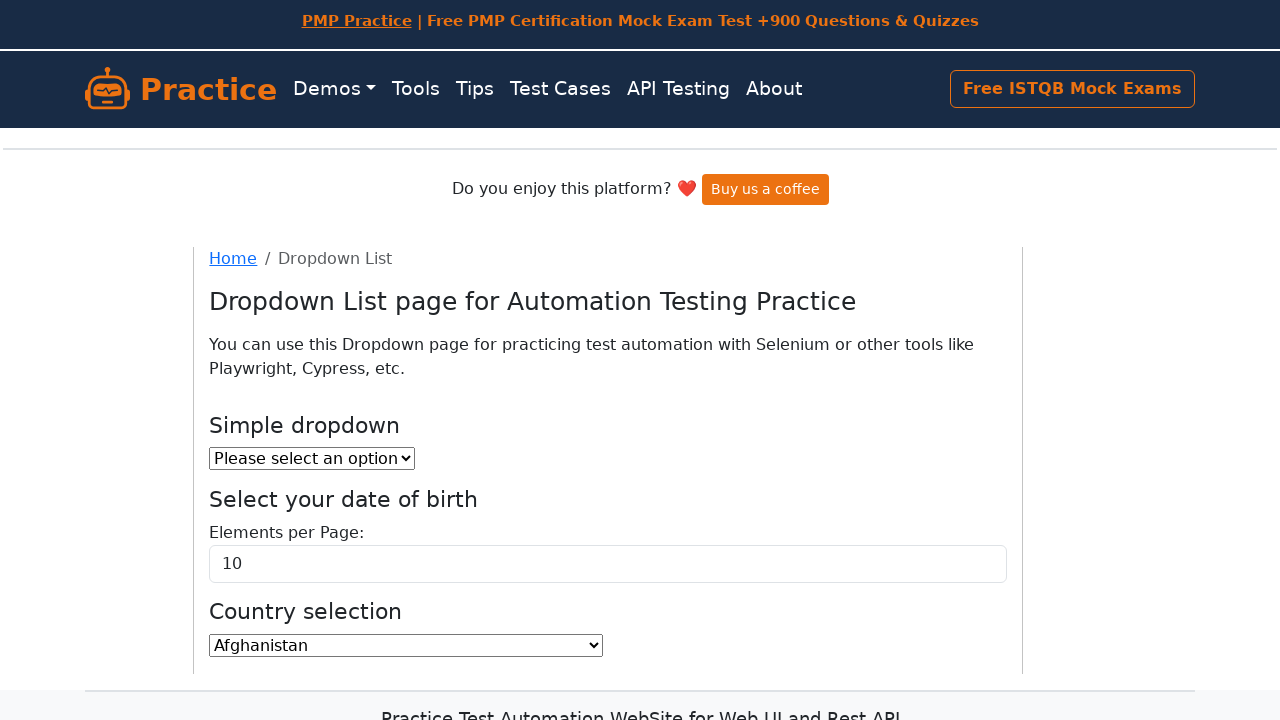

Verified dropdown option: Wallis and Futuna
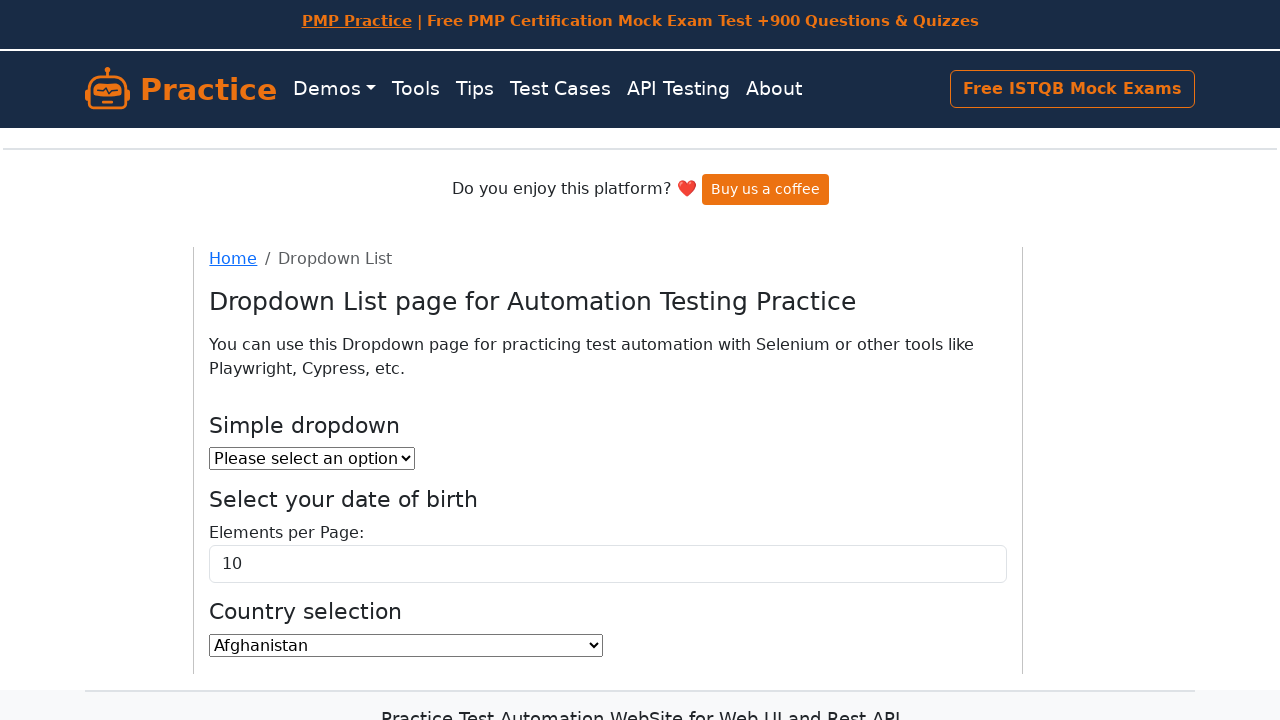

Verified dropdown option: Western Sahara
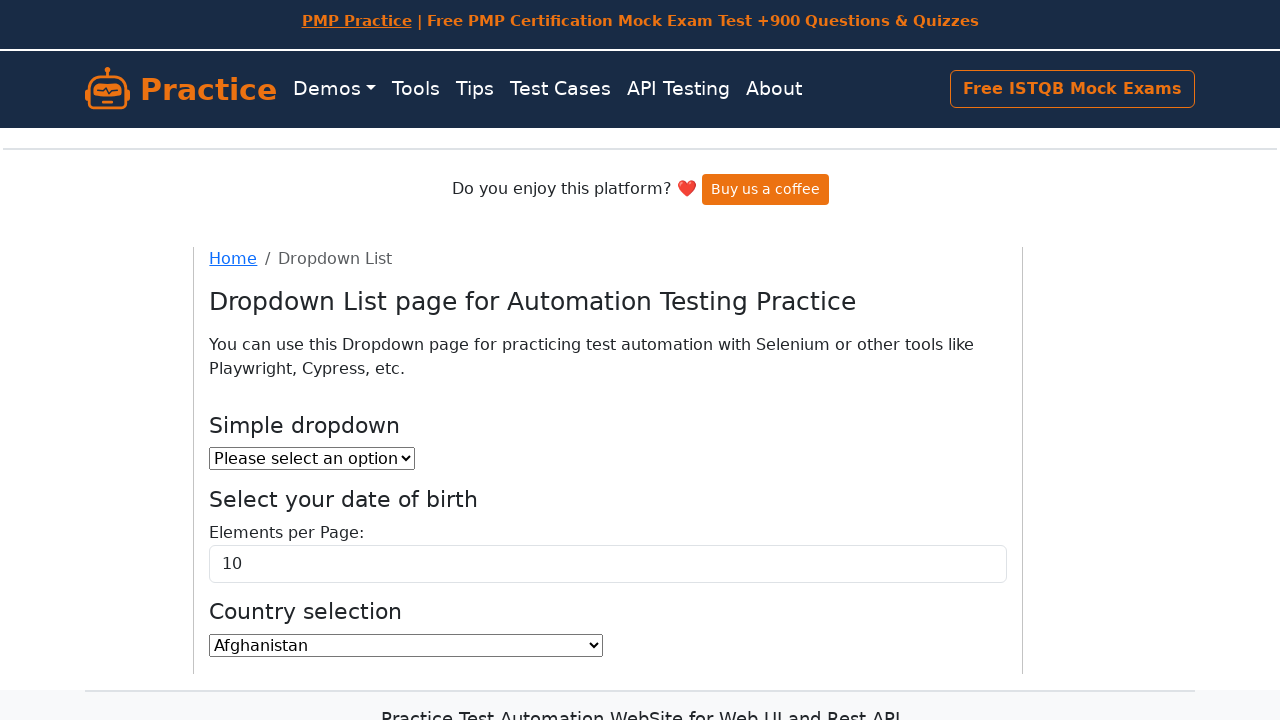

Verified dropdown option: Yemen
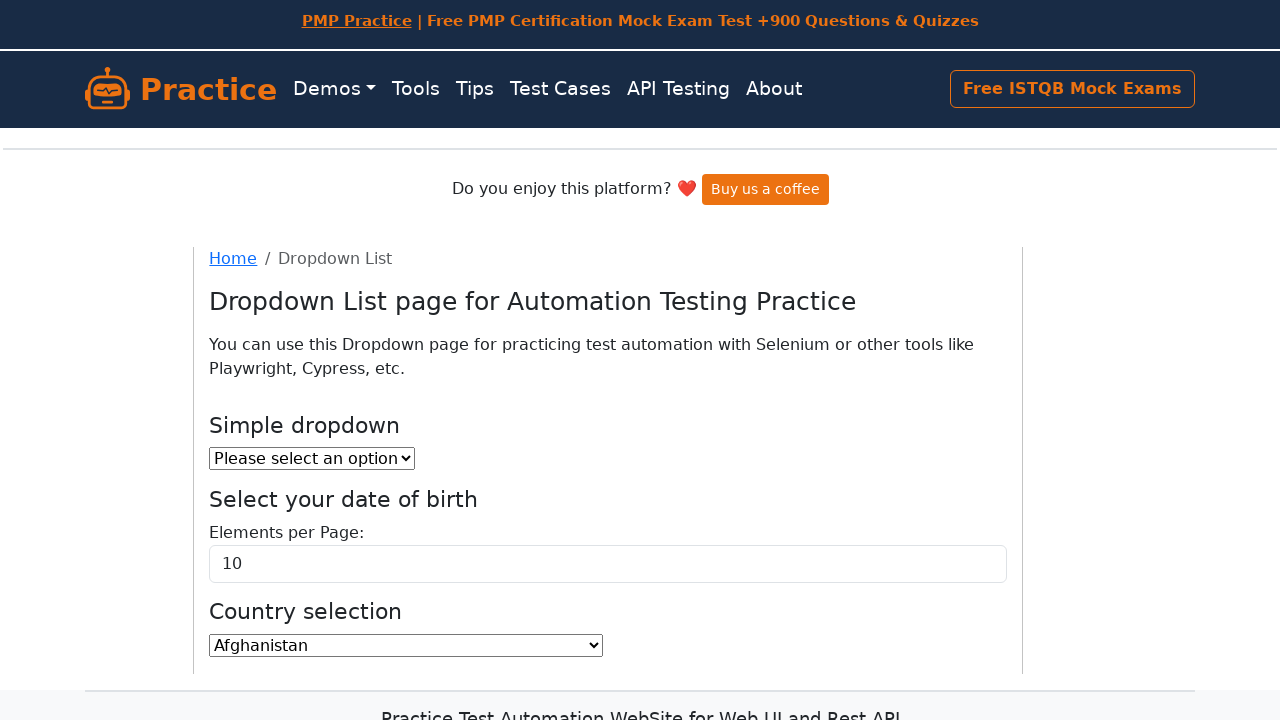

Verified dropdown option: Zambia
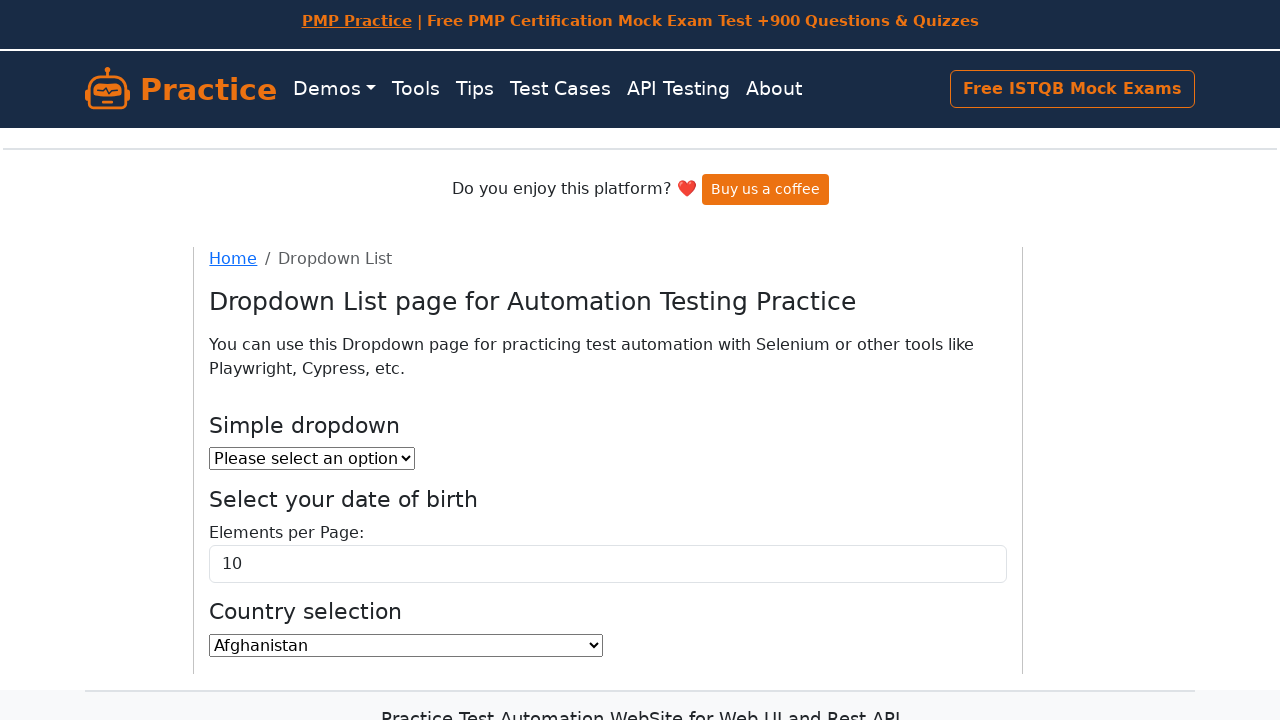

Verified dropdown option: Zimbabwe
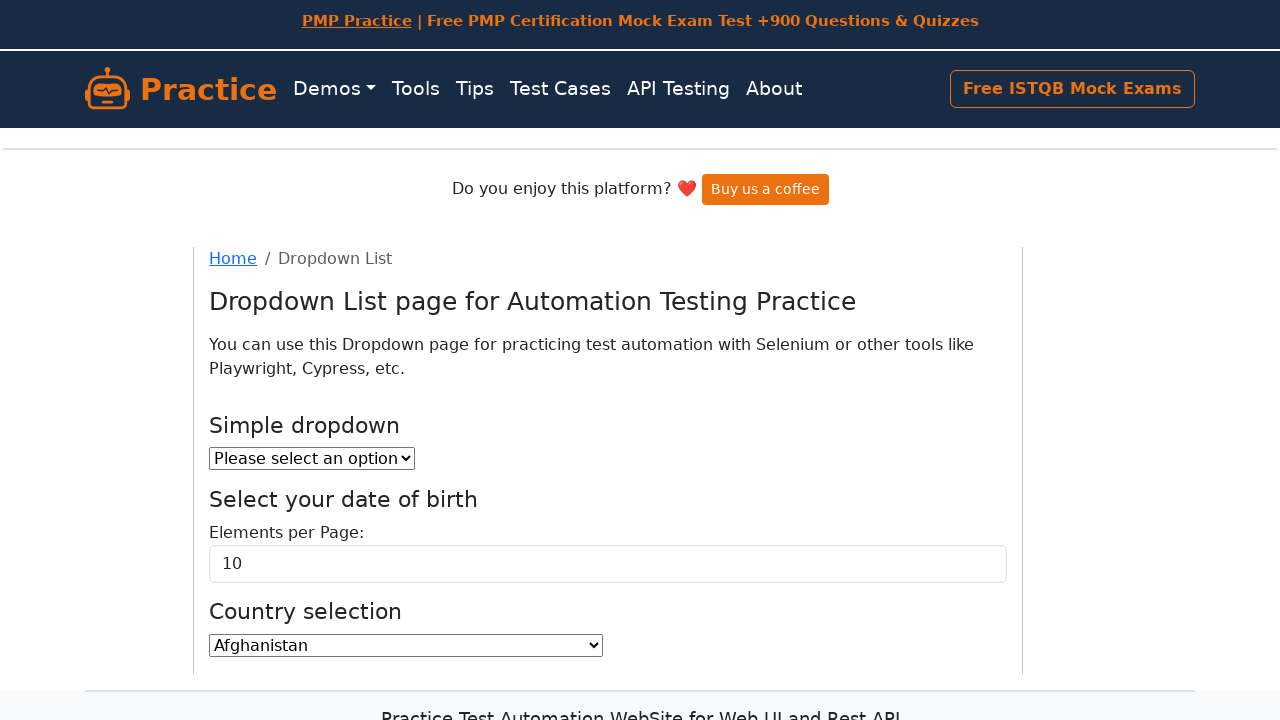

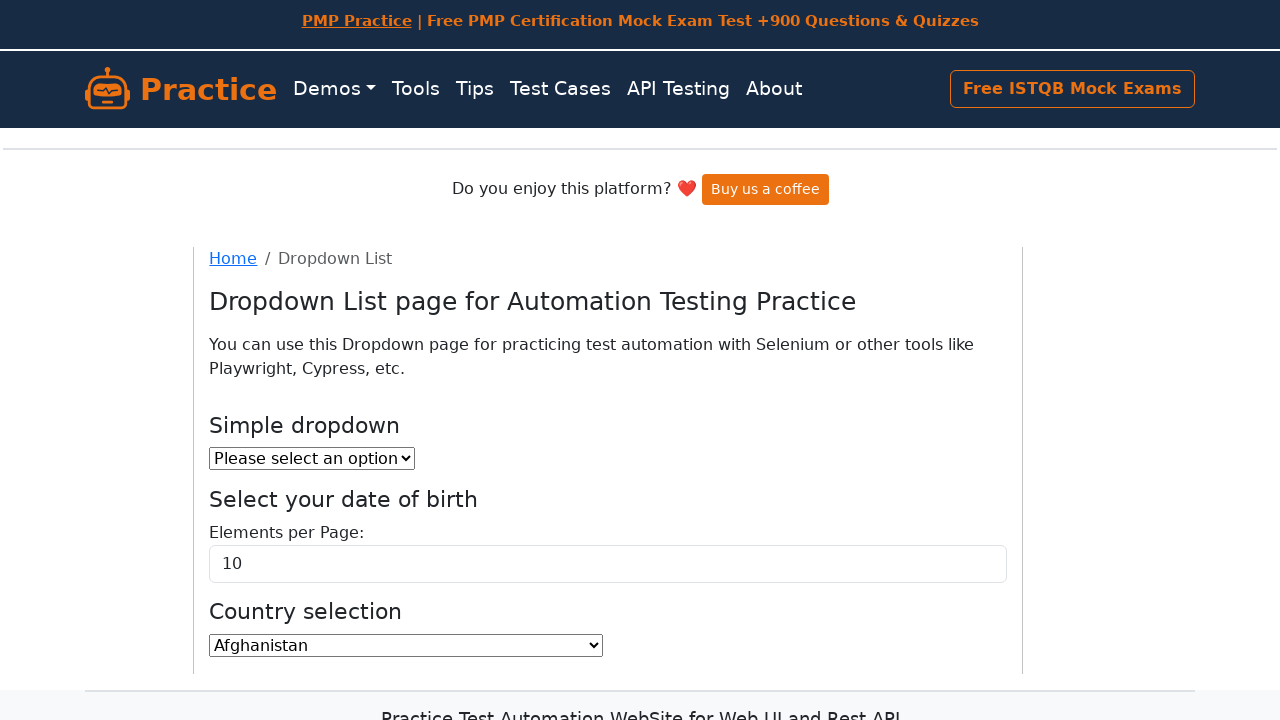